Tests locating multiple elements using CSS selector and iterating through them to get country options

Starting URL: https://www.orangehrm.com/en/contact-sales

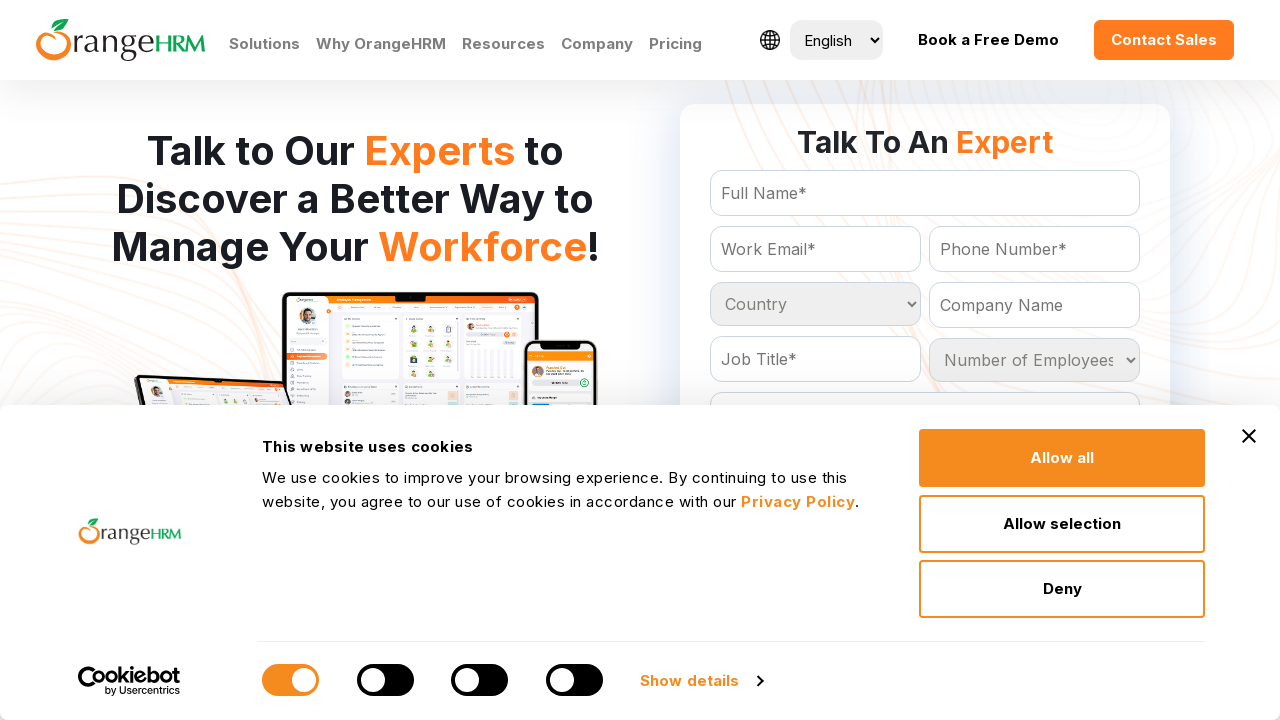

Located all country option elements using CSS selector
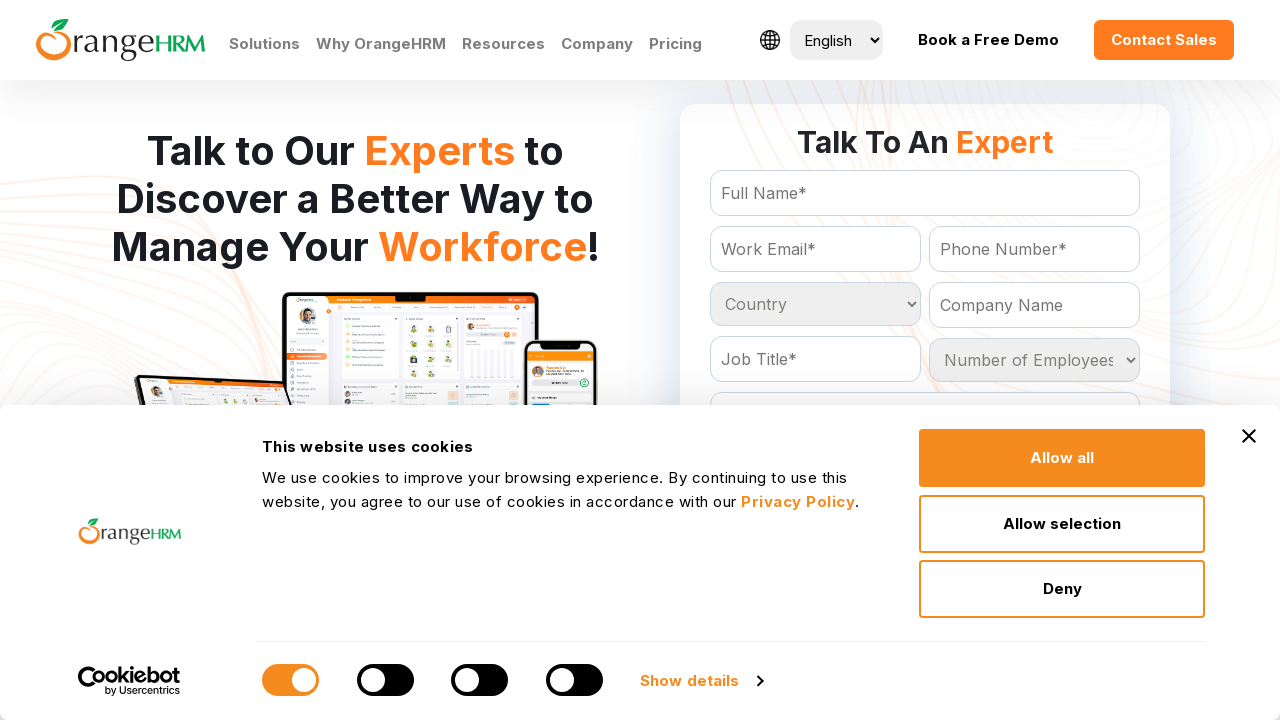

Retrieved count of country options: 233
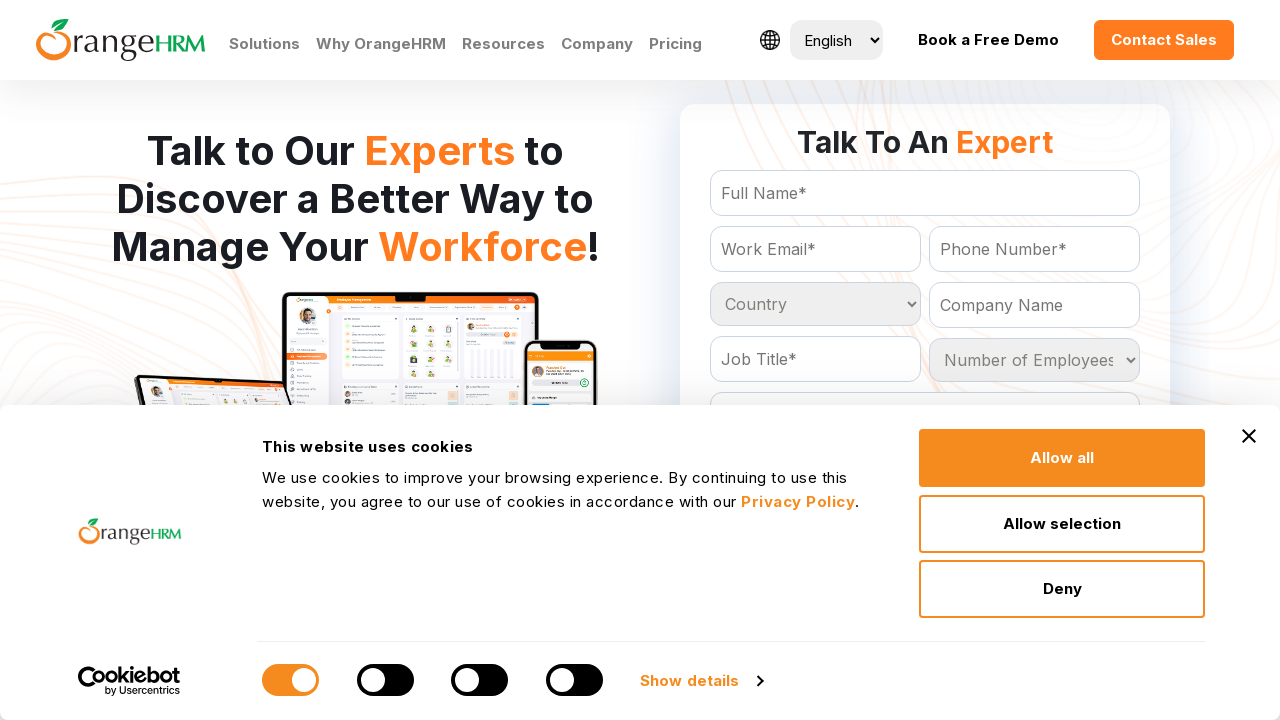

Retrieved all country option text contents
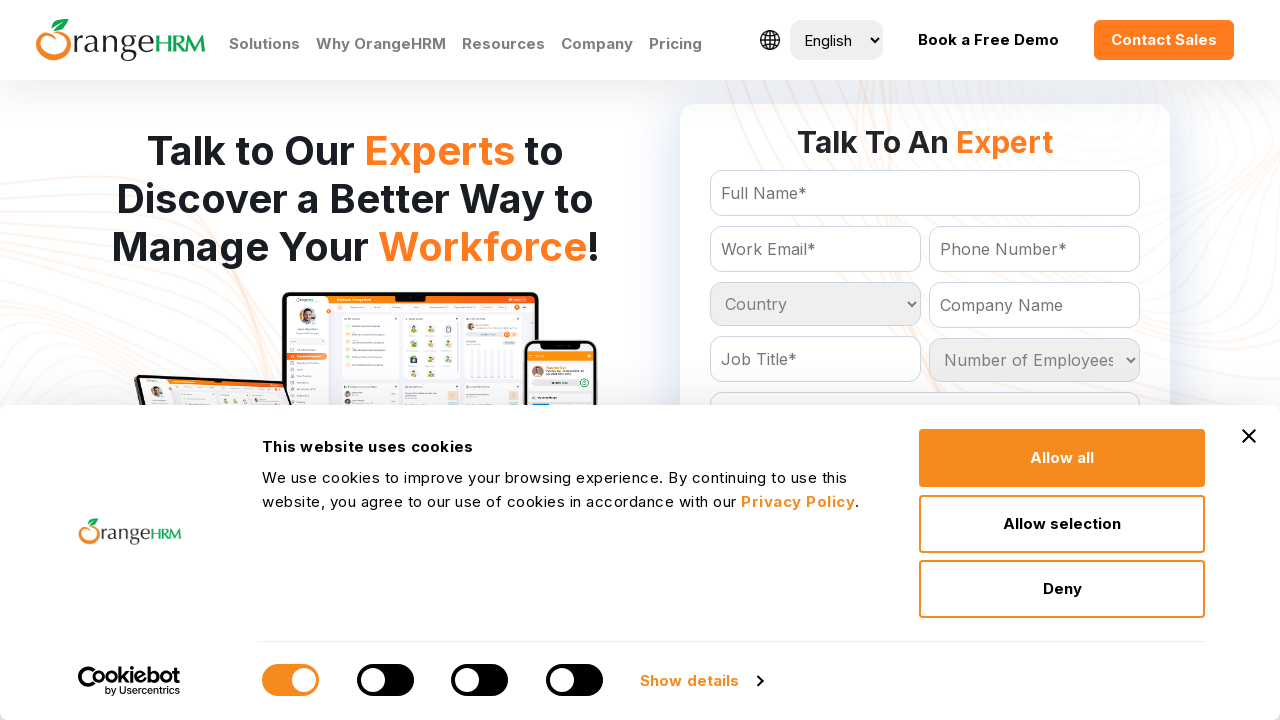

Processed country option: Country
	
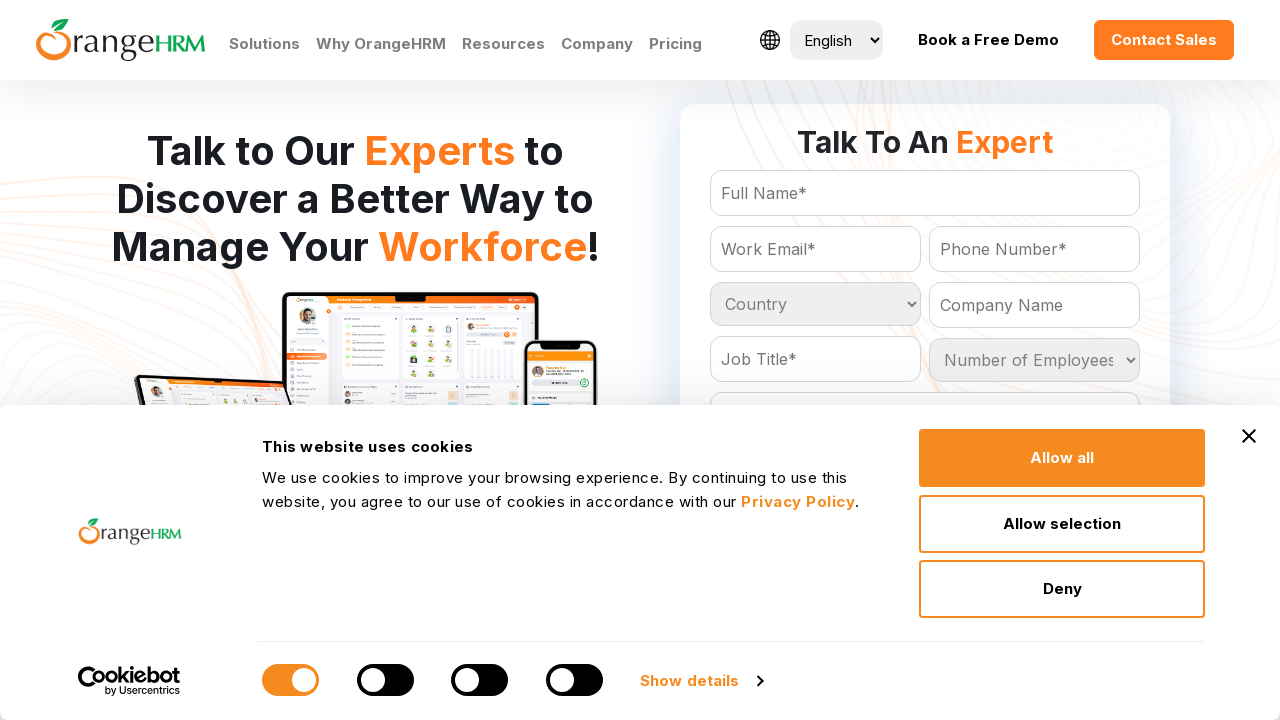

Processed country option: Afghanistan
	
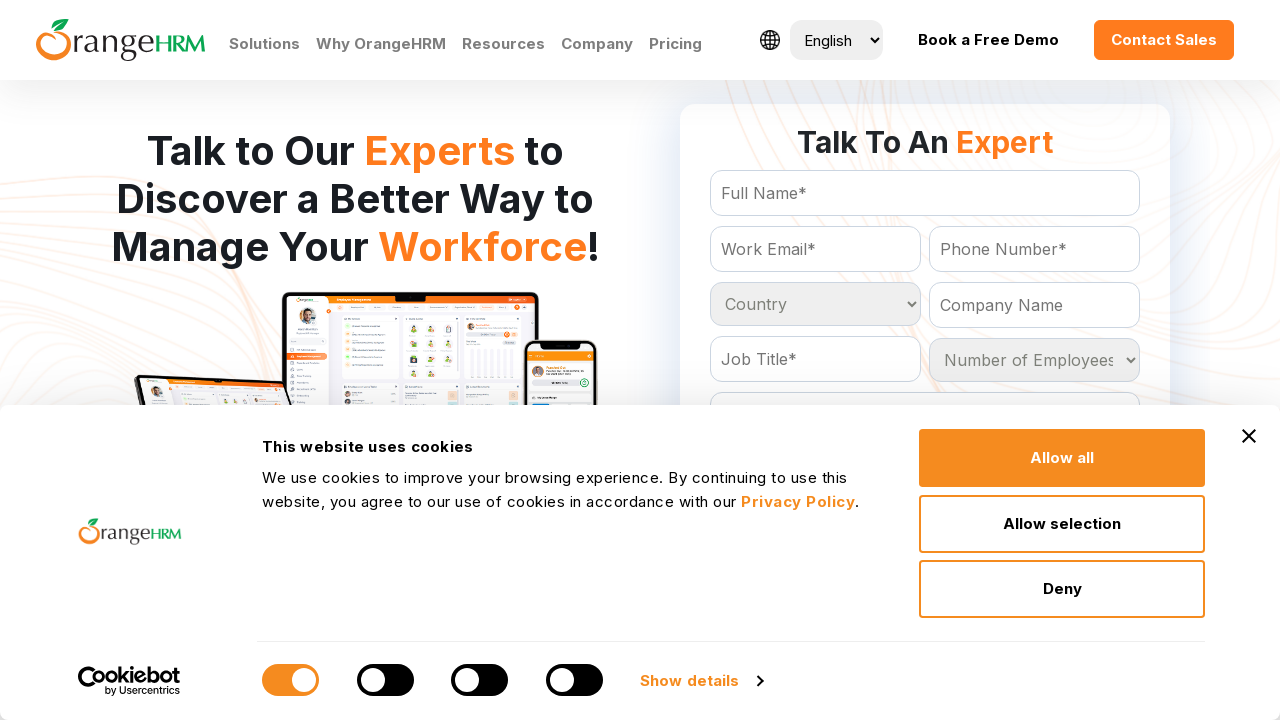

Processed country option: Albania
	
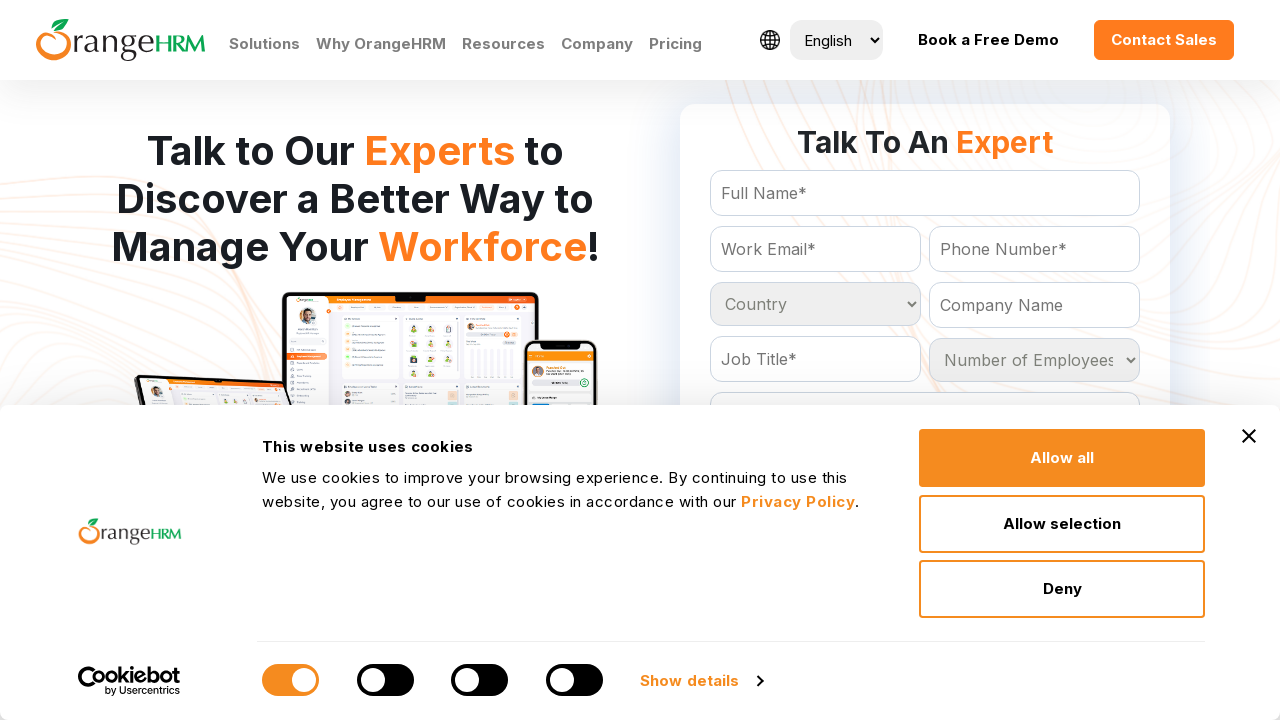

Processed country option: Algeria
	
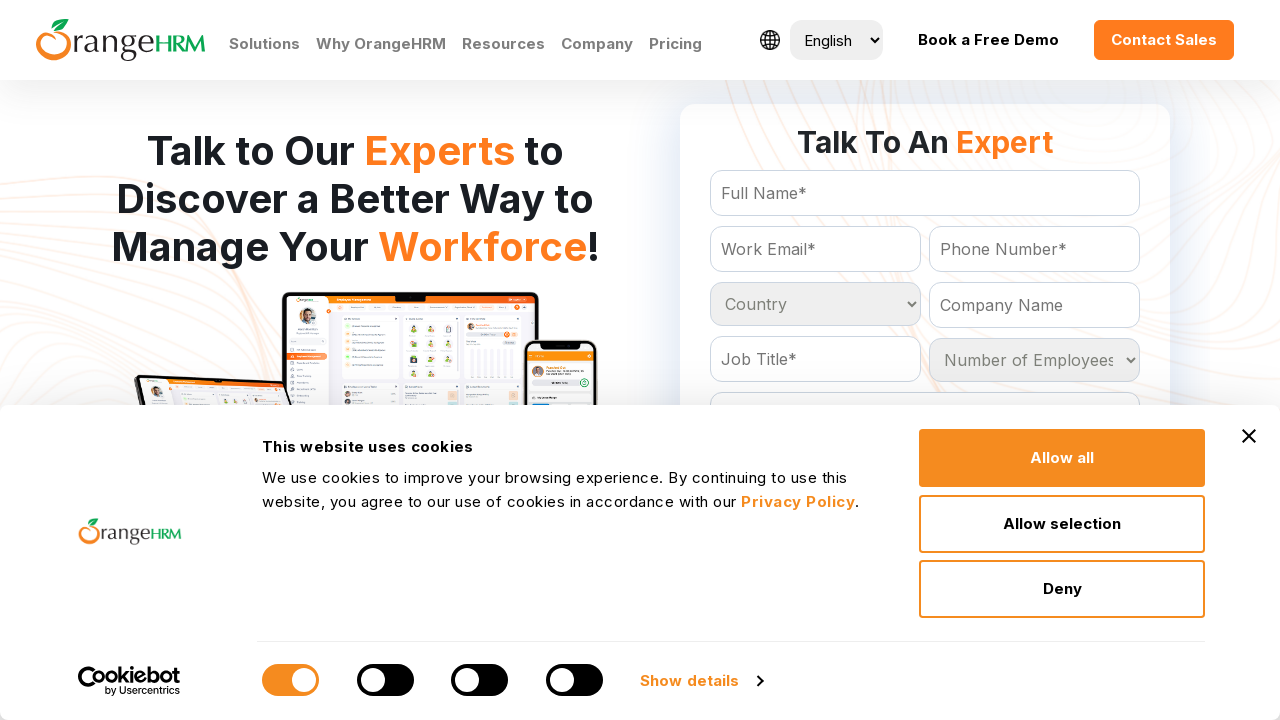

Processed country option: American Samoa
	
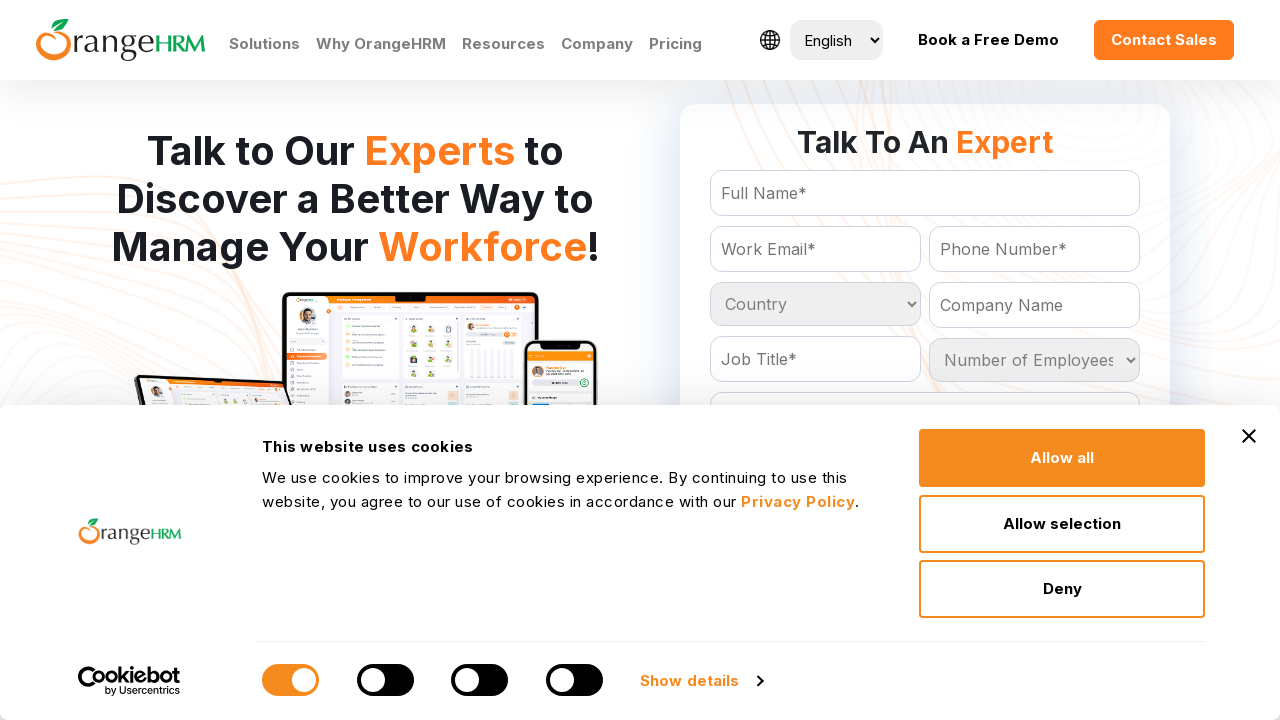

Processed country option: Andorra
	
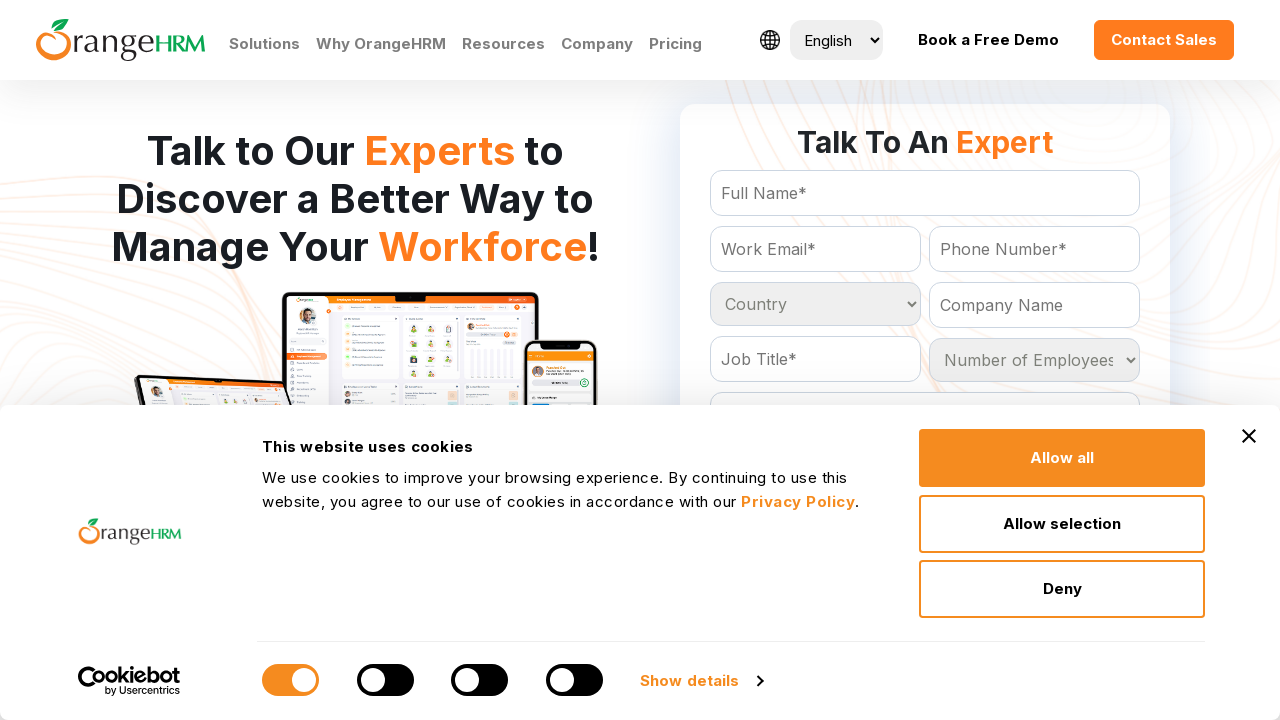

Processed country option: Angola
	
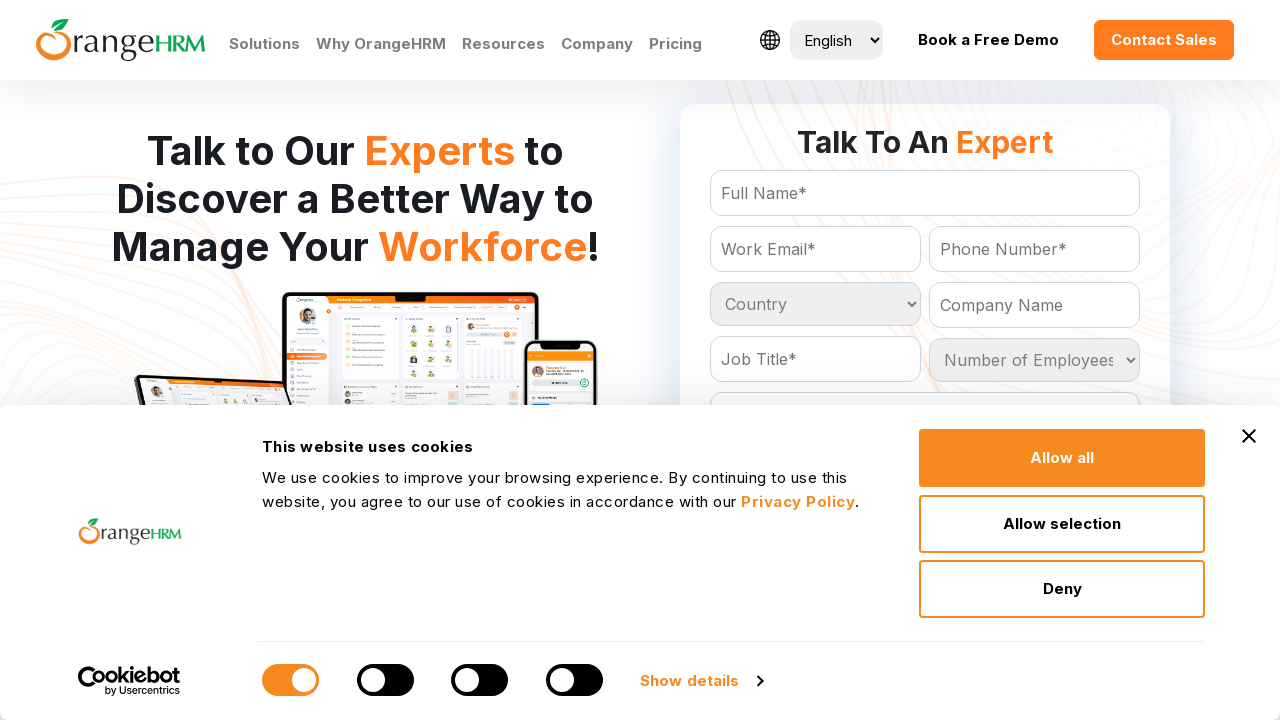

Processed country option: Anguilla
	
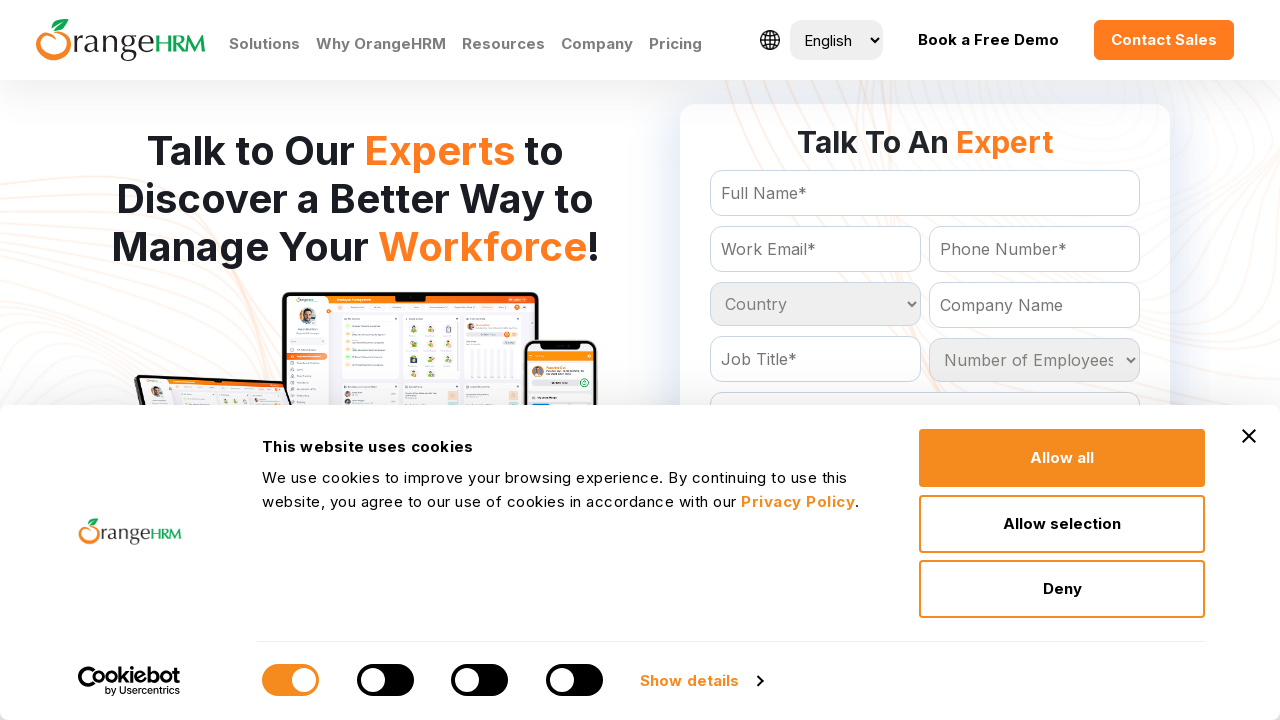

Processed country option: Antigua and Barbuda
	
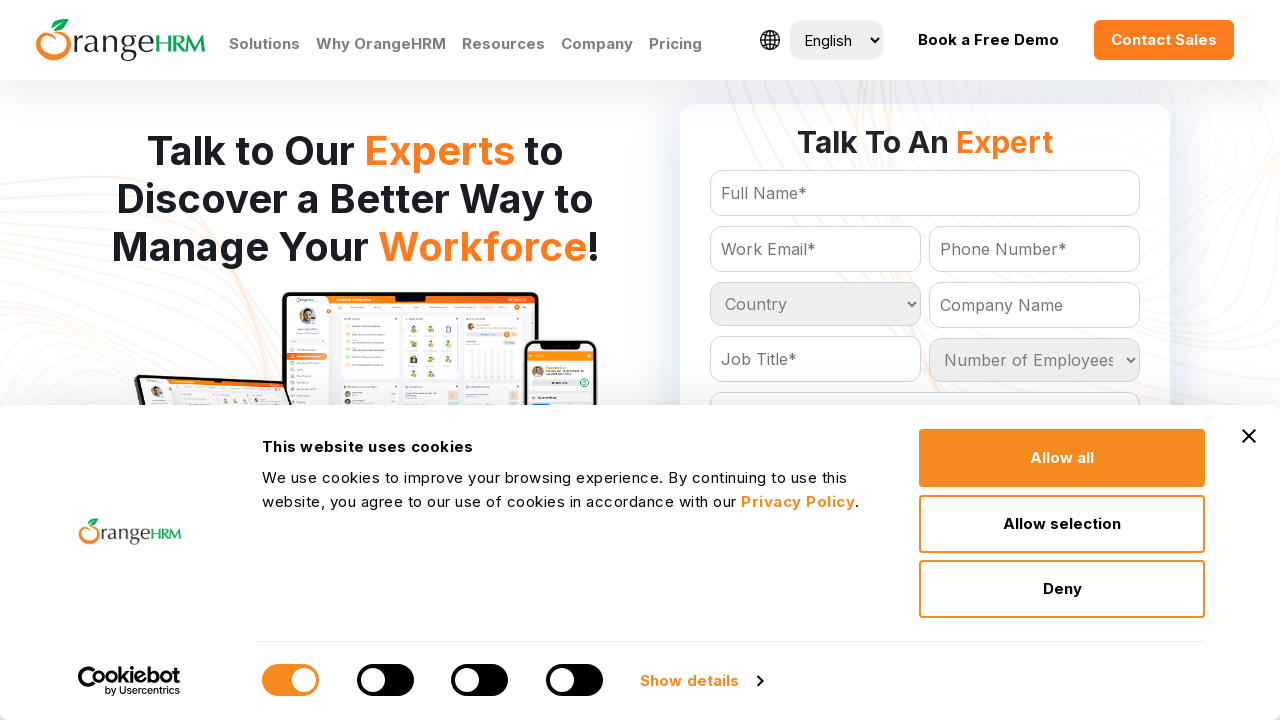

Processed country option: Argentina
	
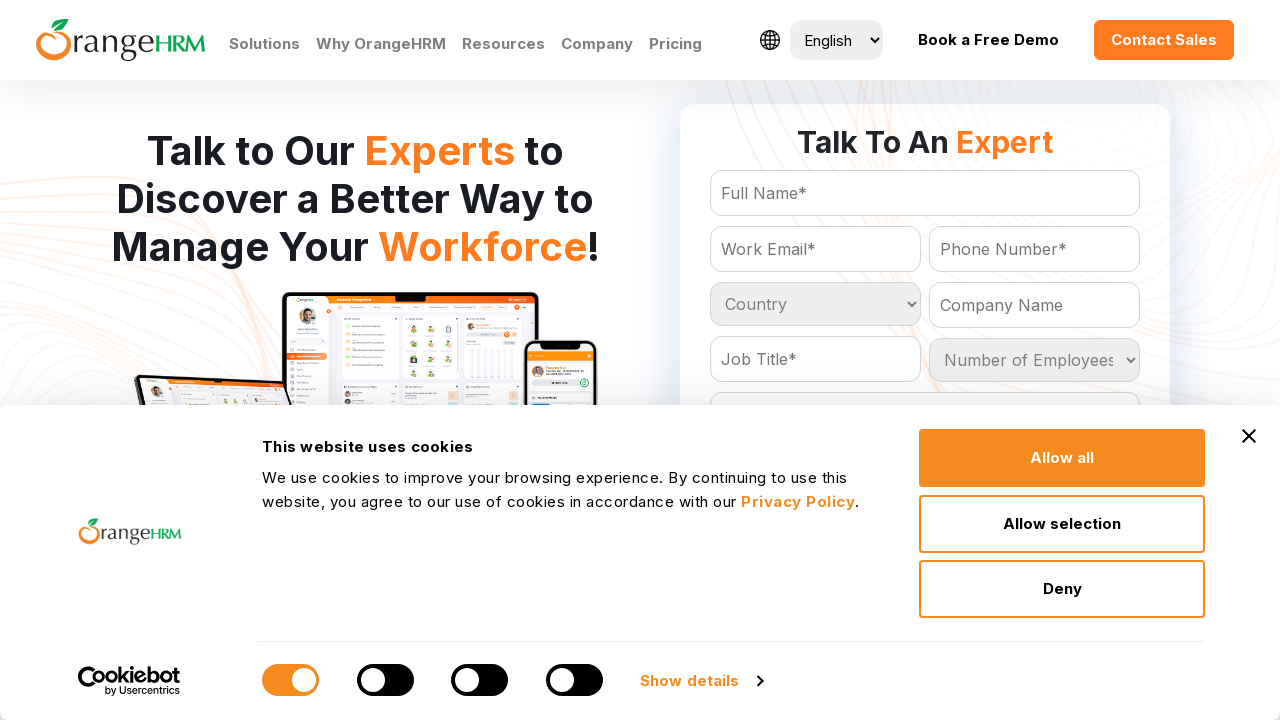

Processed country option: Armenia
	
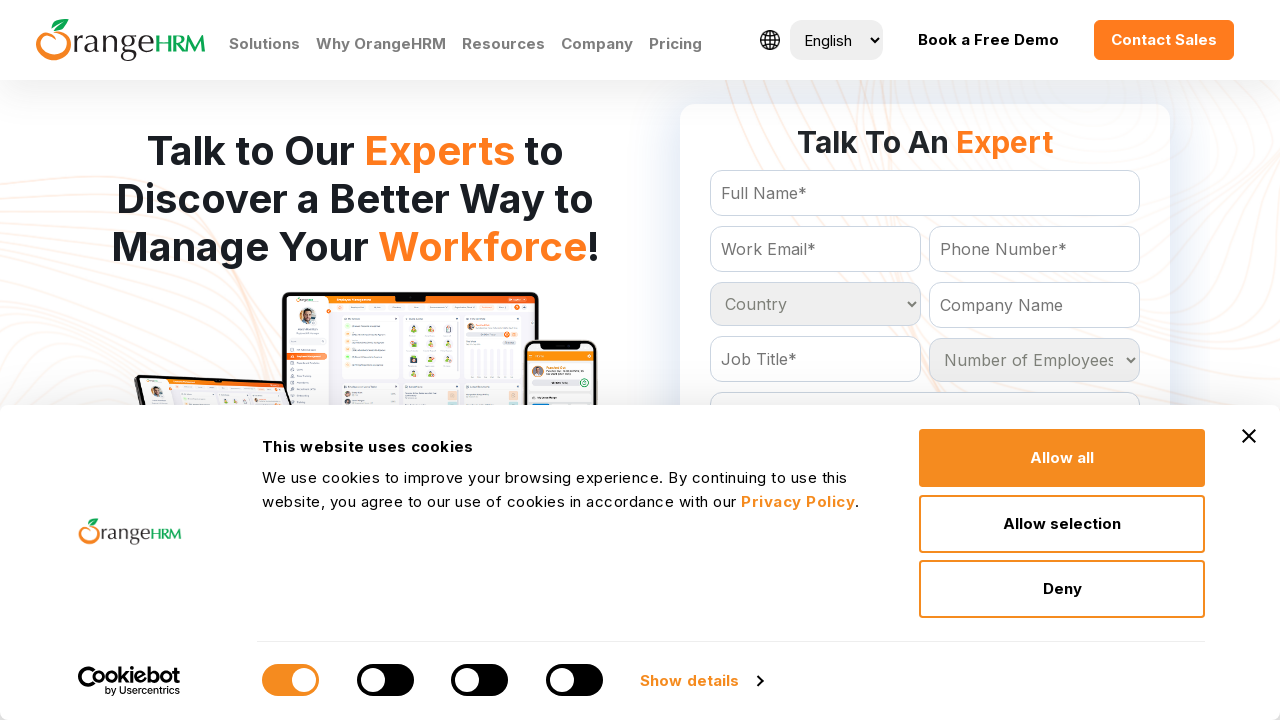

Processed country option: Aruba
	
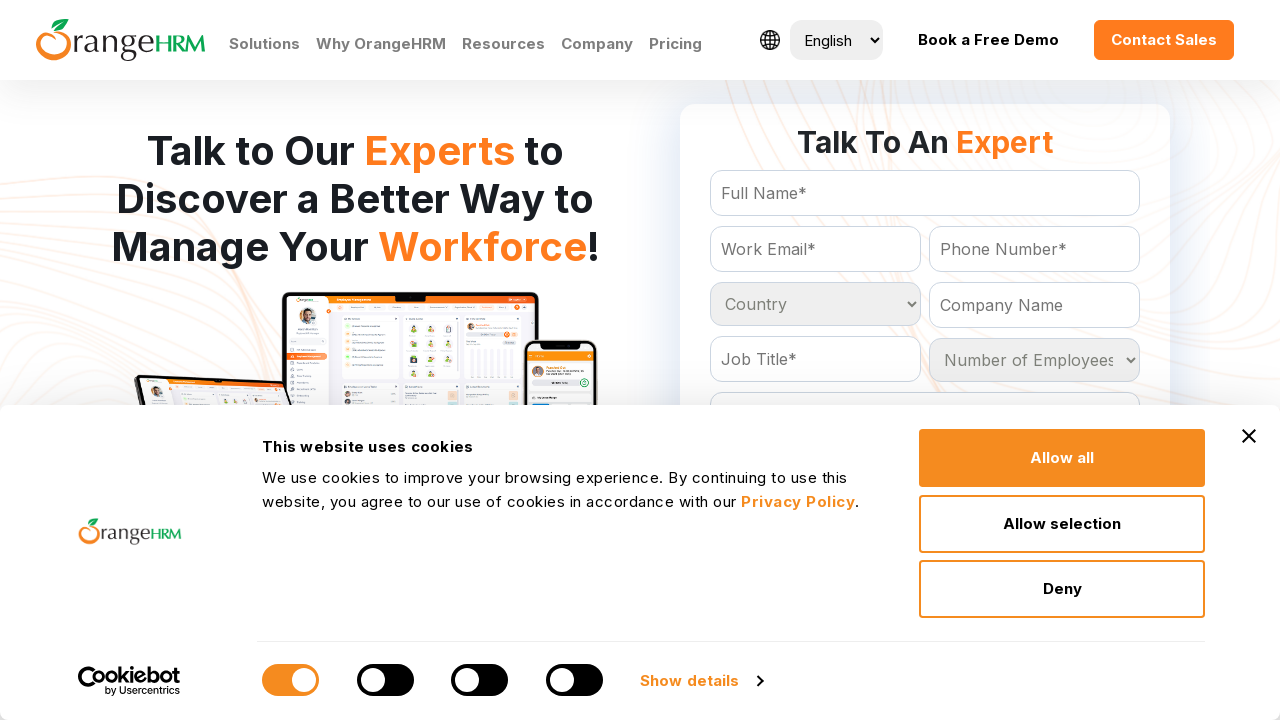

Processed country option: Australia
	
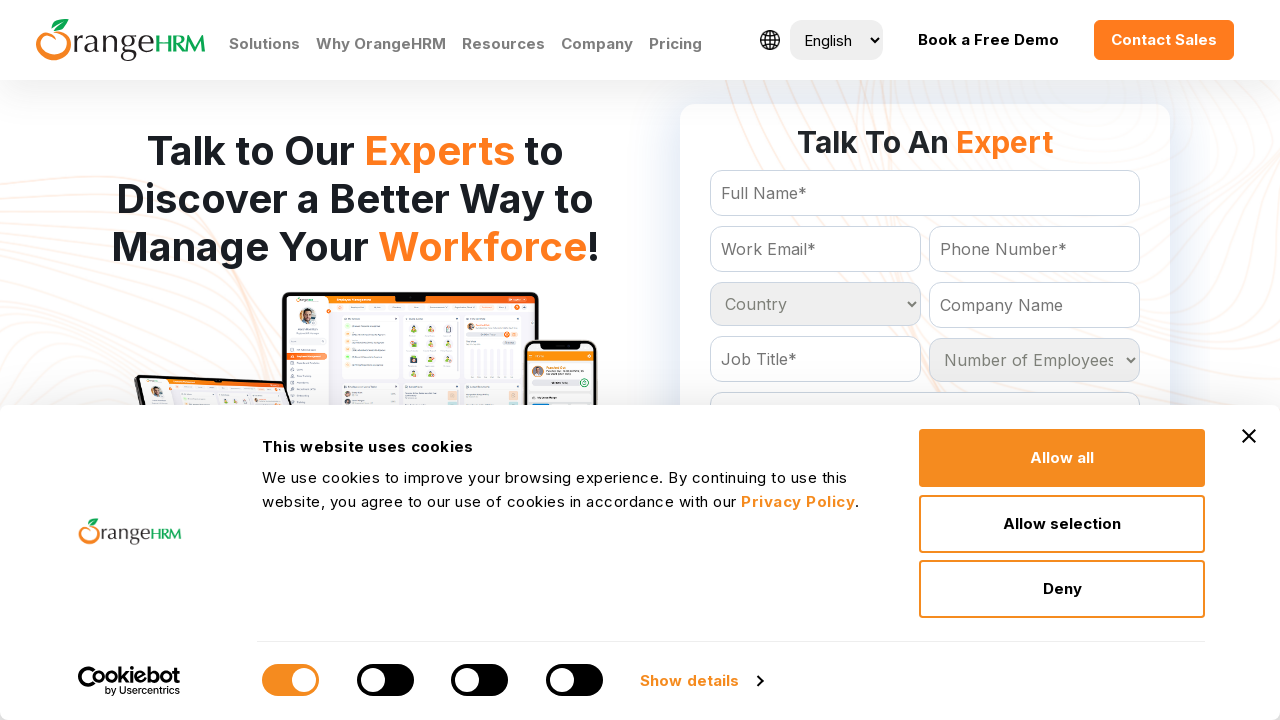

Processed country option: Austria
	
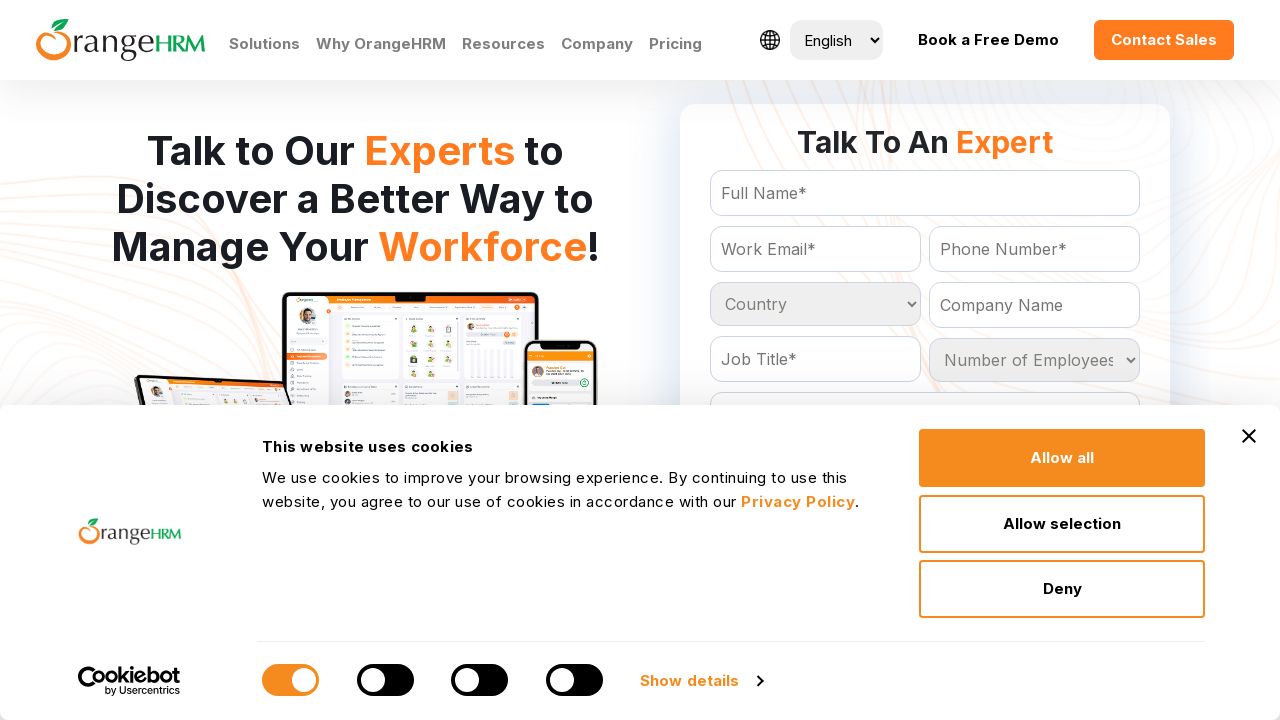

Processed country option: Azerbaijan
	
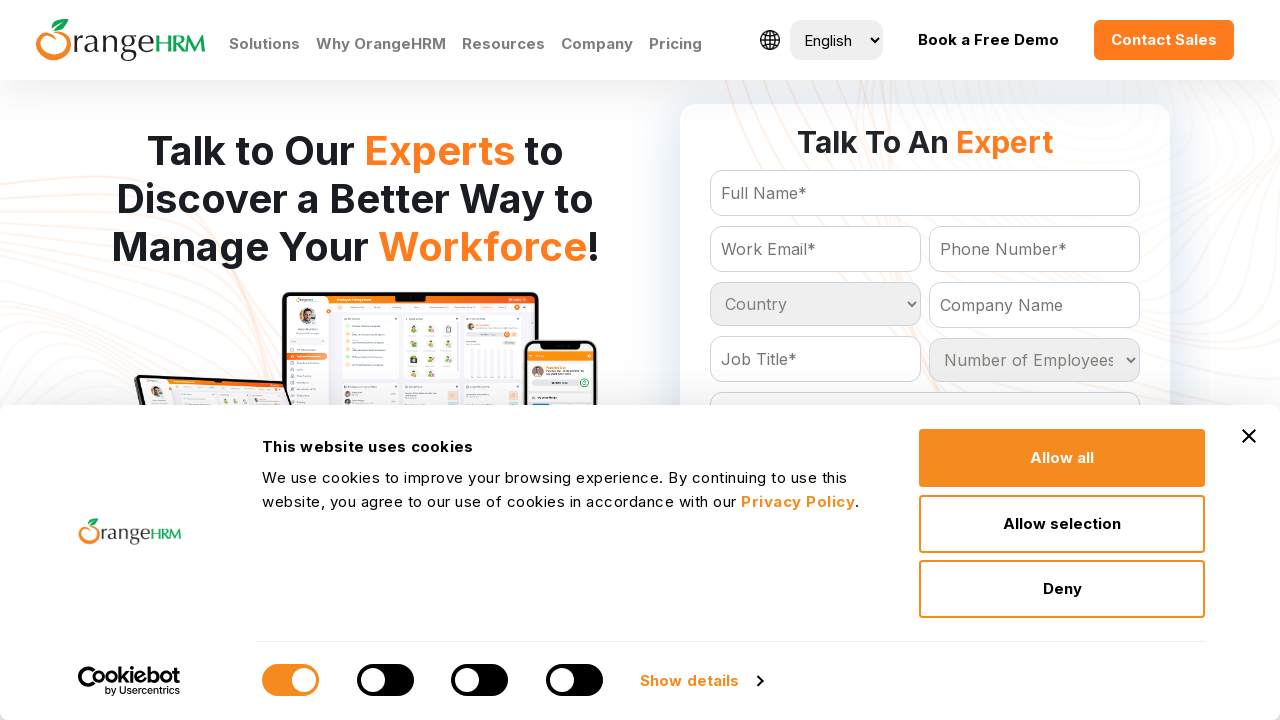

Processed country option: Bahamas
	
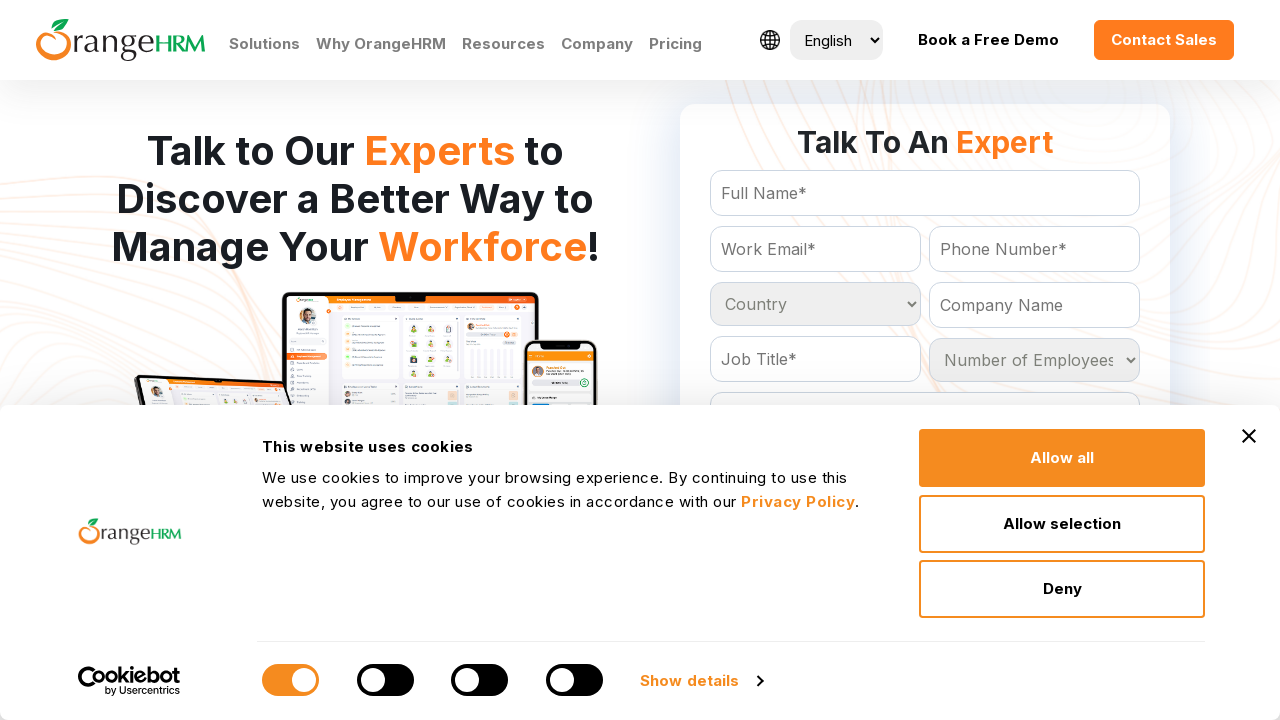

Processed country option: Bahrain
	
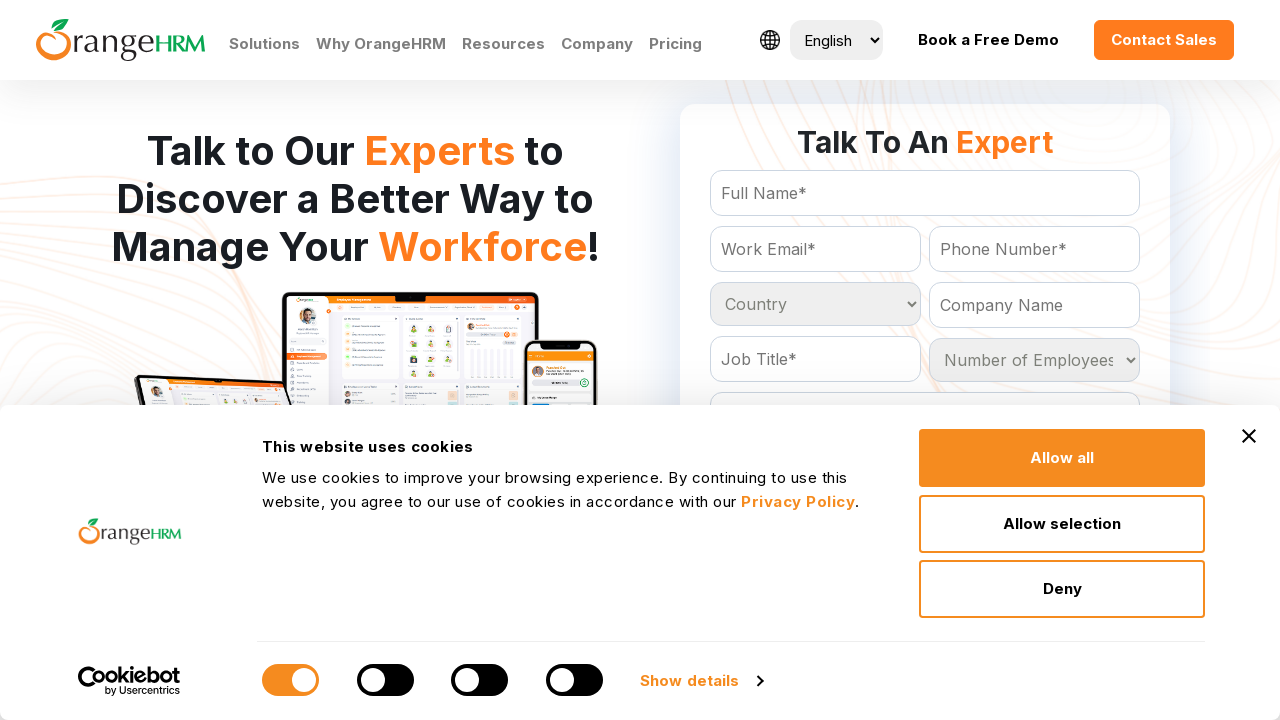

Processed country option: Bangladesh
	
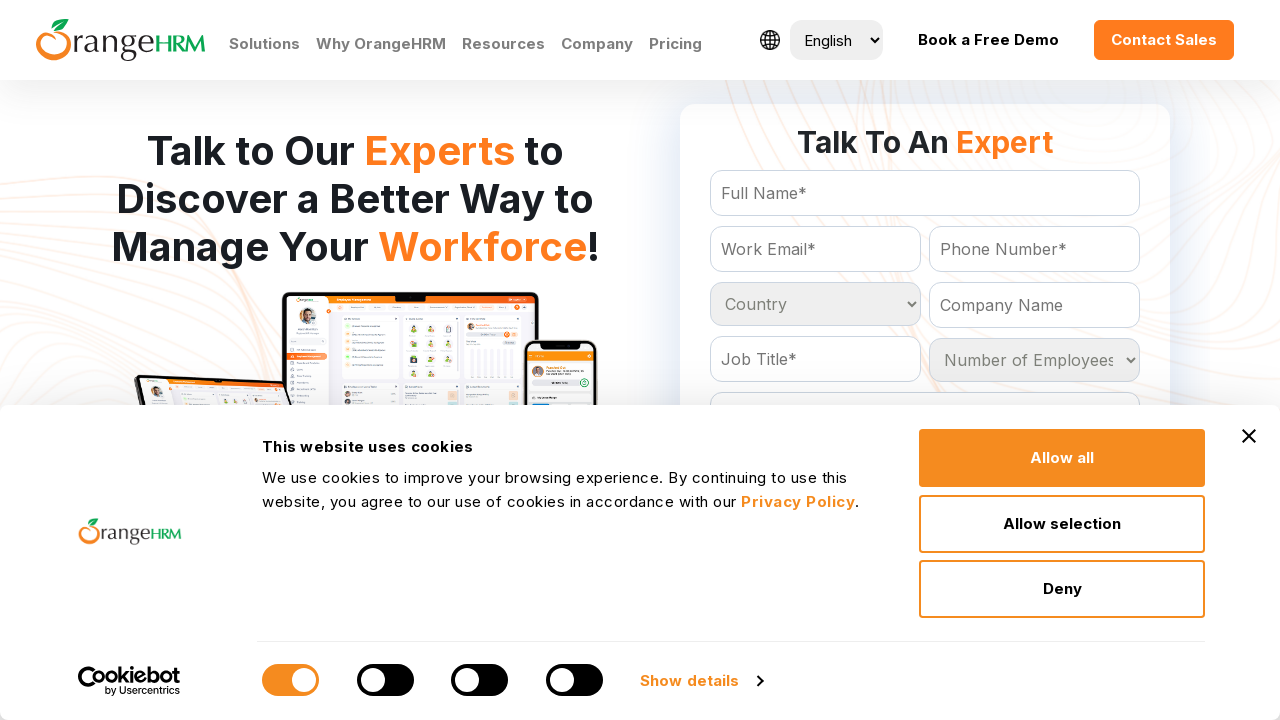

Processed country option: Barbados
	
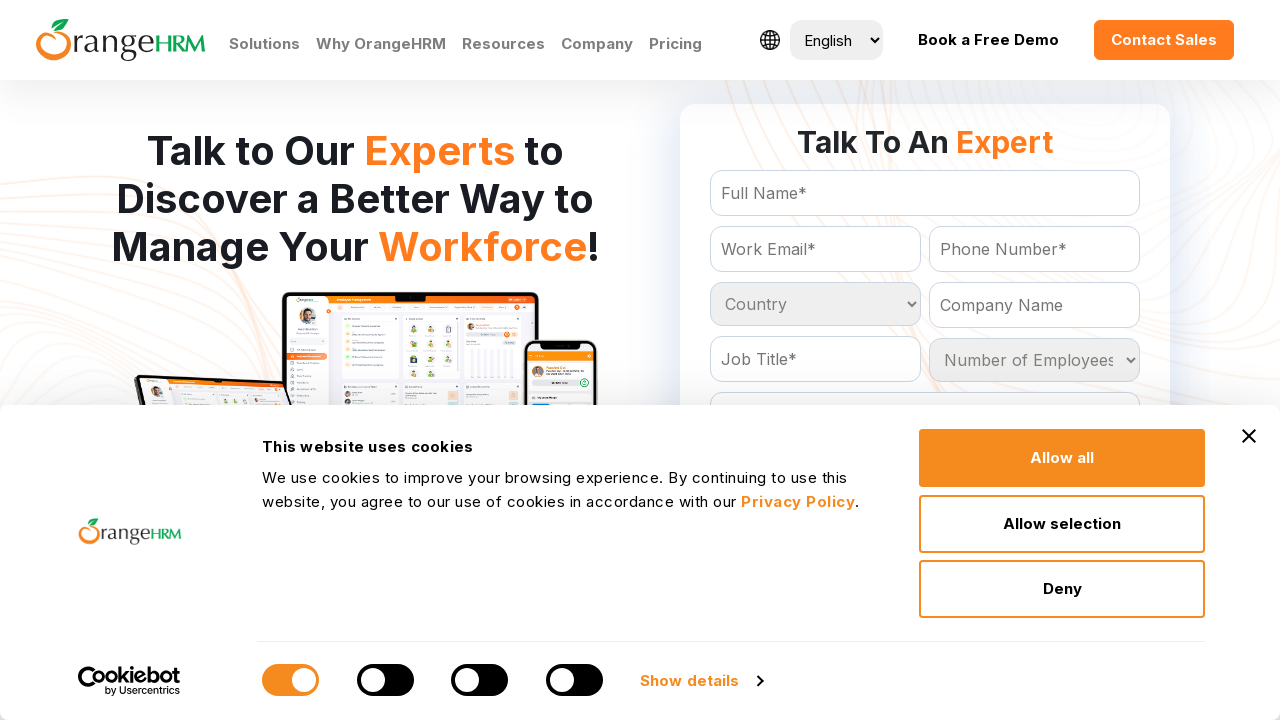

Processed country option: Belarus
	
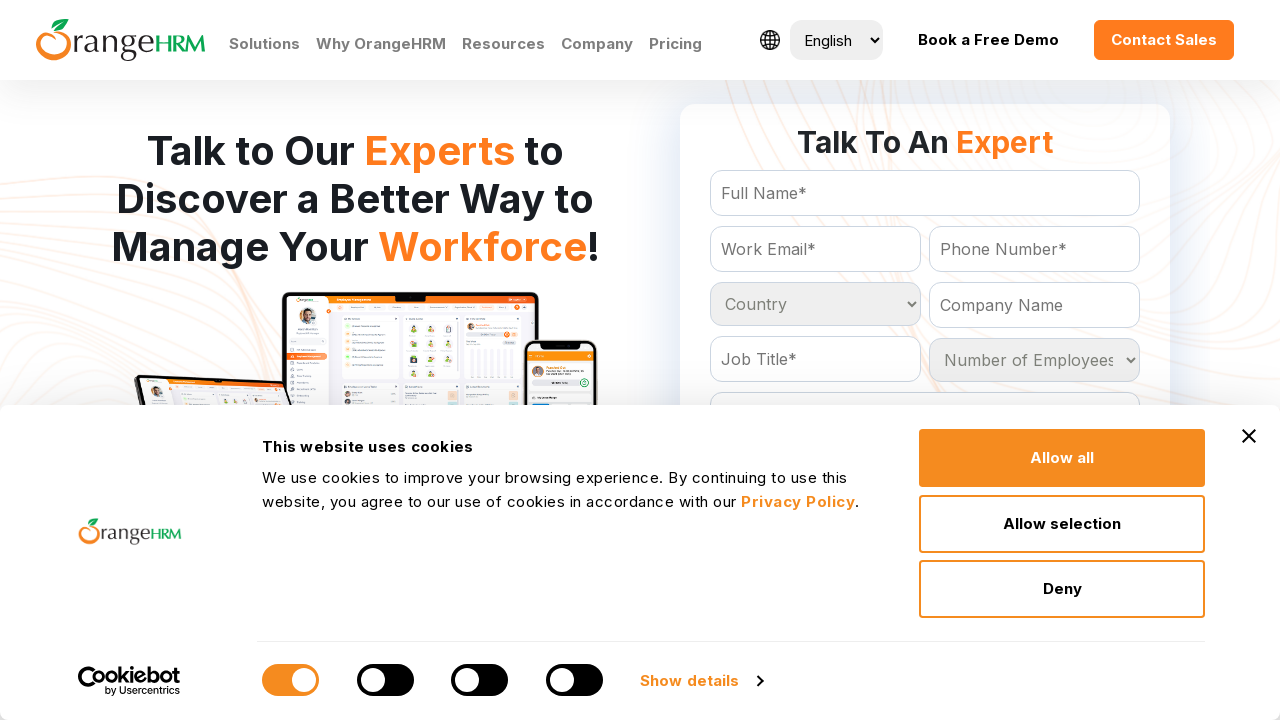

Processed country option: Belgium
	
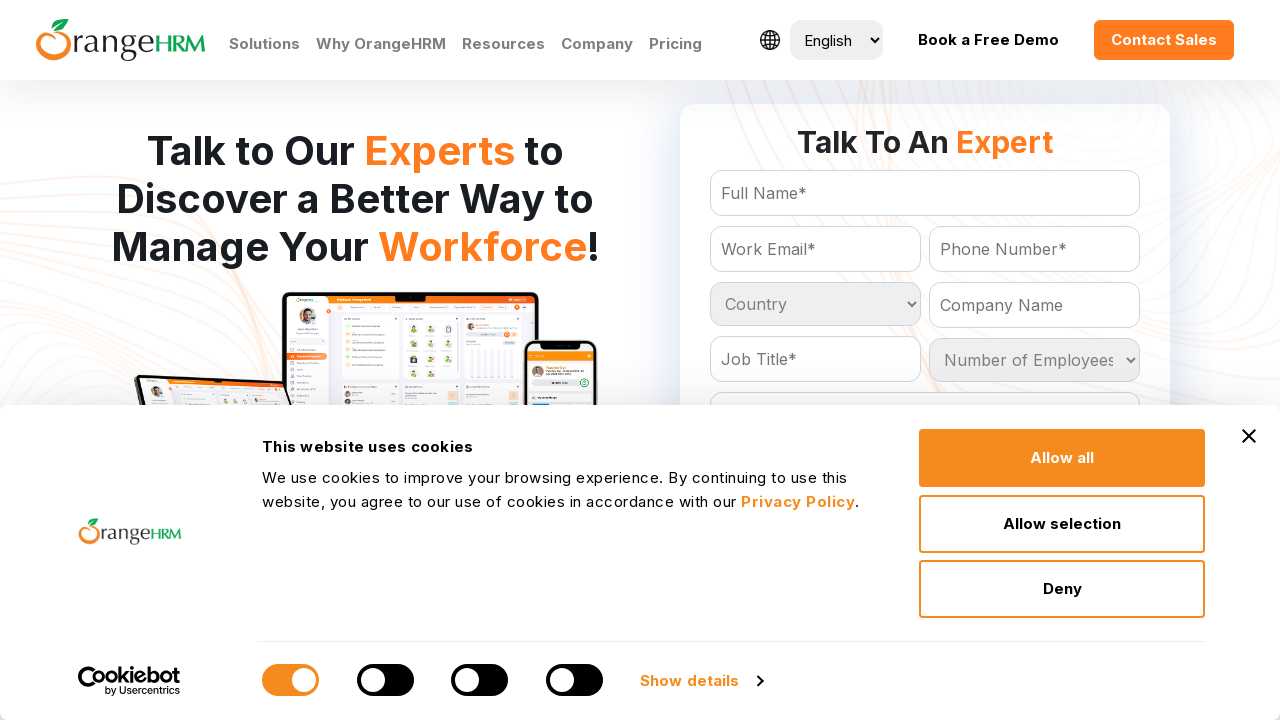

Processed country option: Belize
	
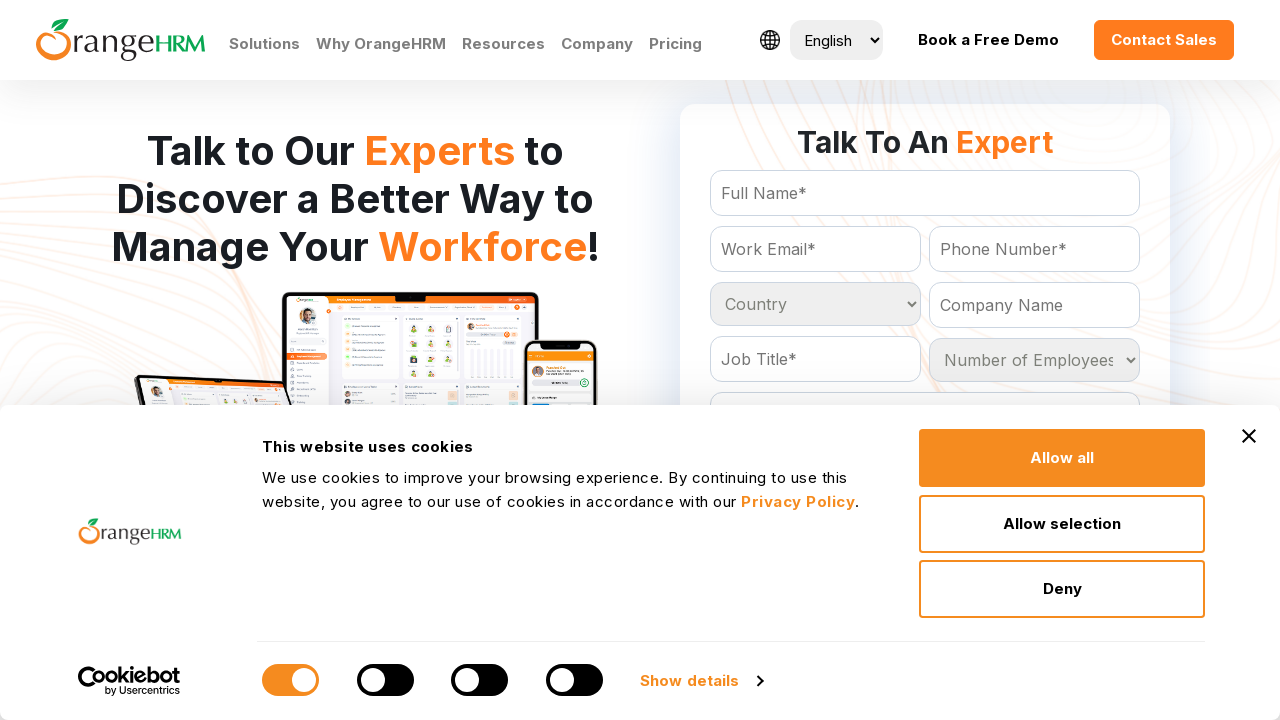

Processed country option: Benin
	
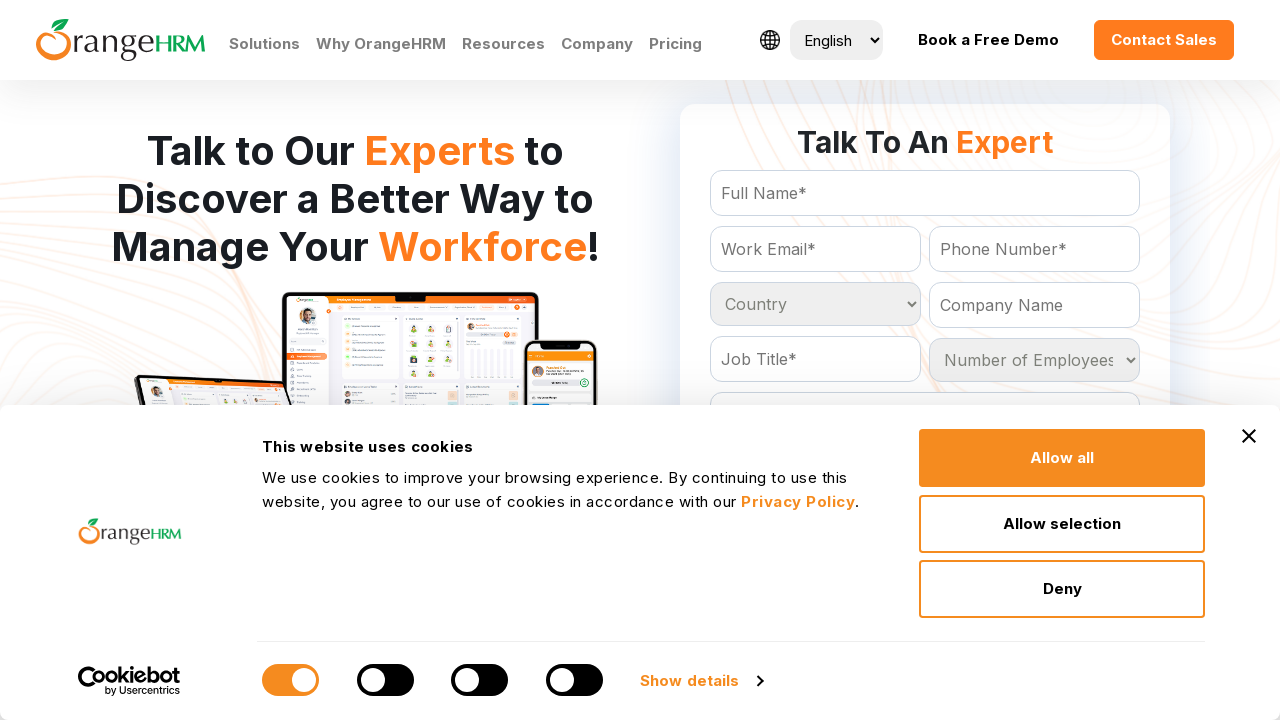

Processed country option: Bermuda
	
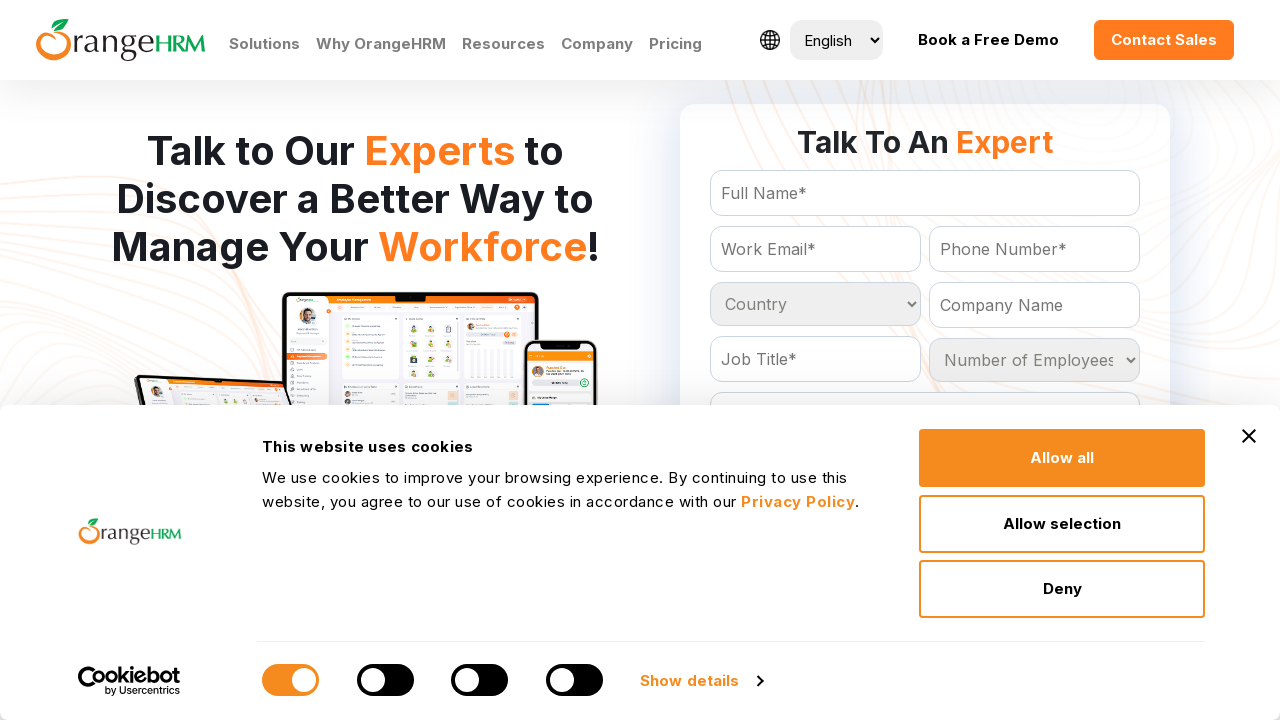

Processed country option: Bhutan
	
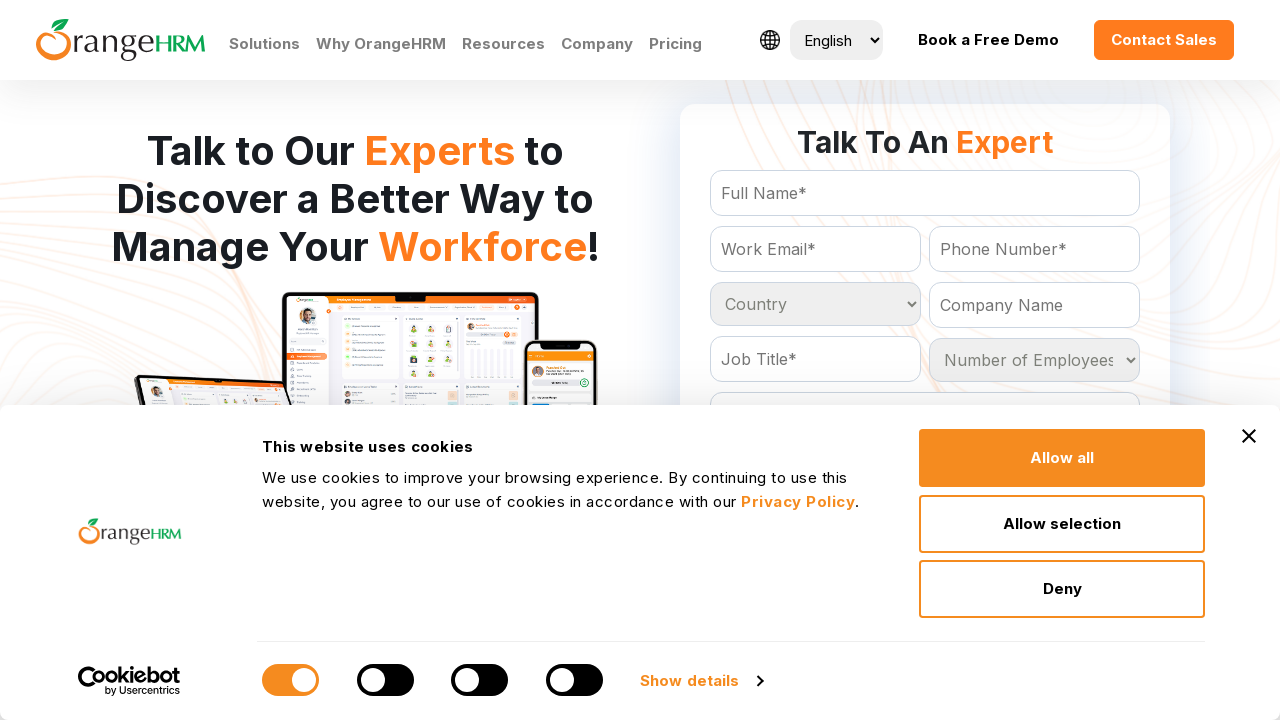

Processed country option: Bolivia
	
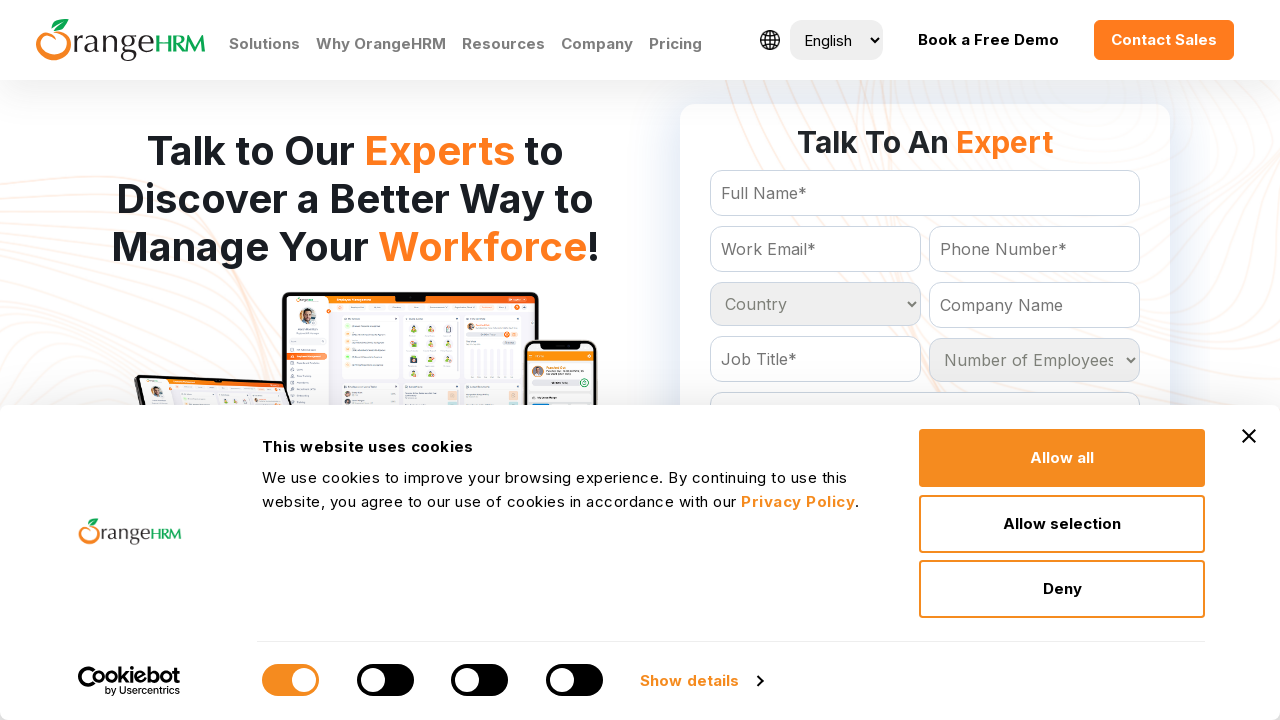

Processed country option: Bosnia and Herzegowina
	
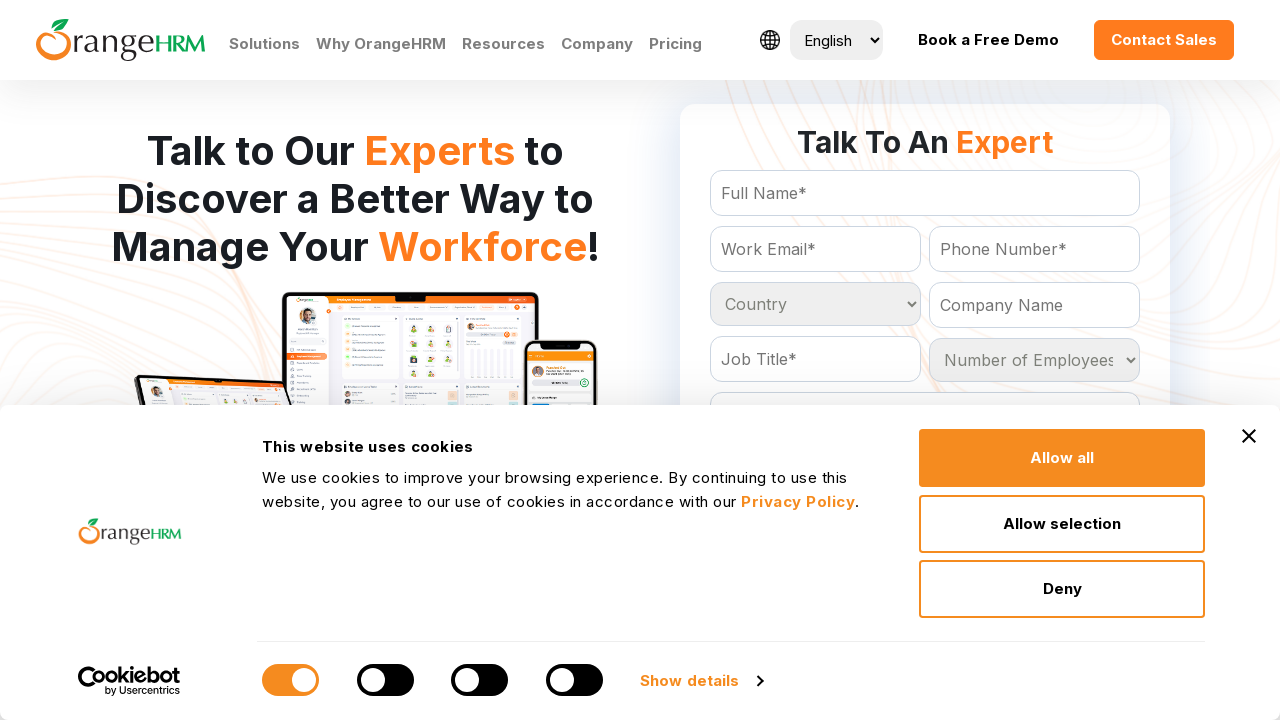

Processed country option: Botswana
	
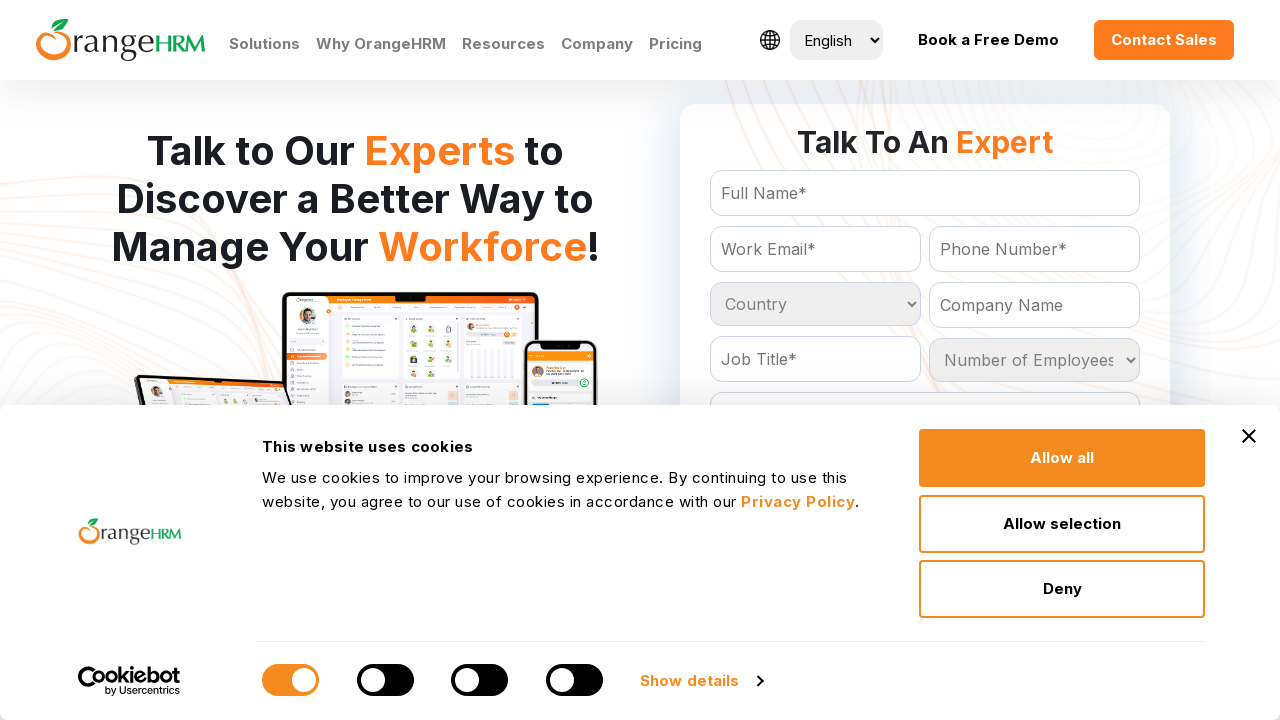

Processed country option: Bouvet Island
	
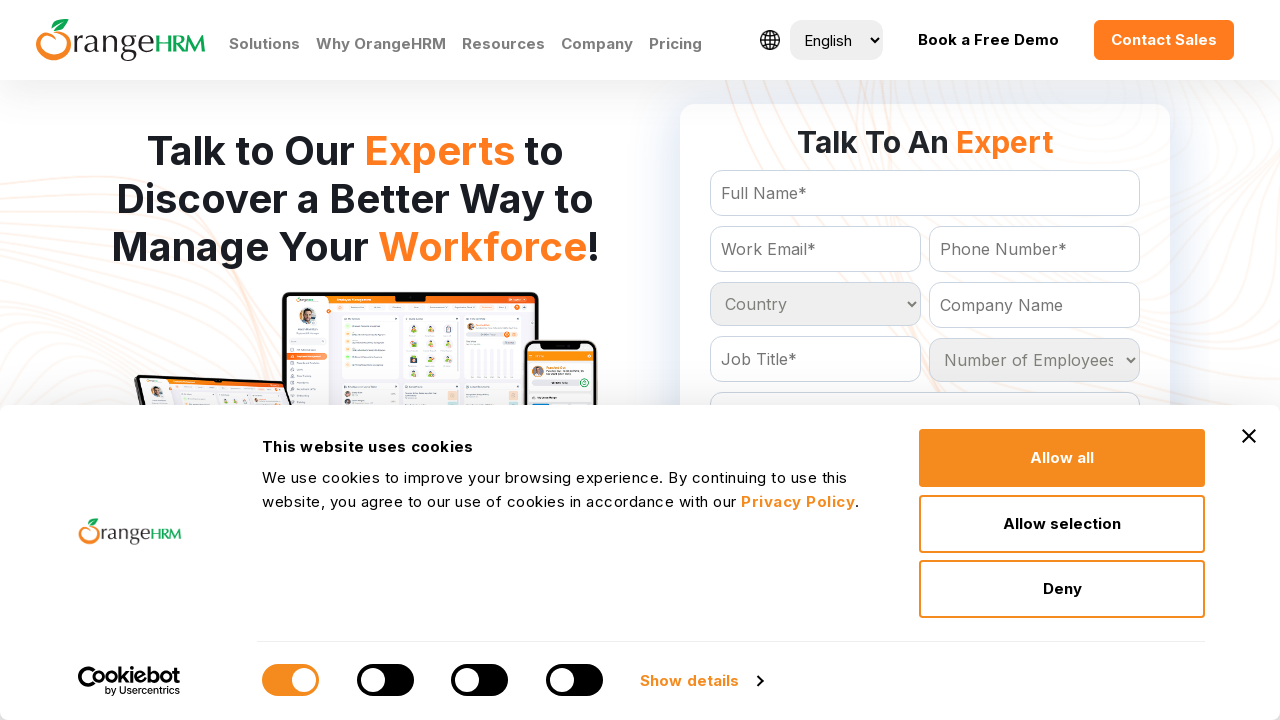

Processed country option: Brazil
	
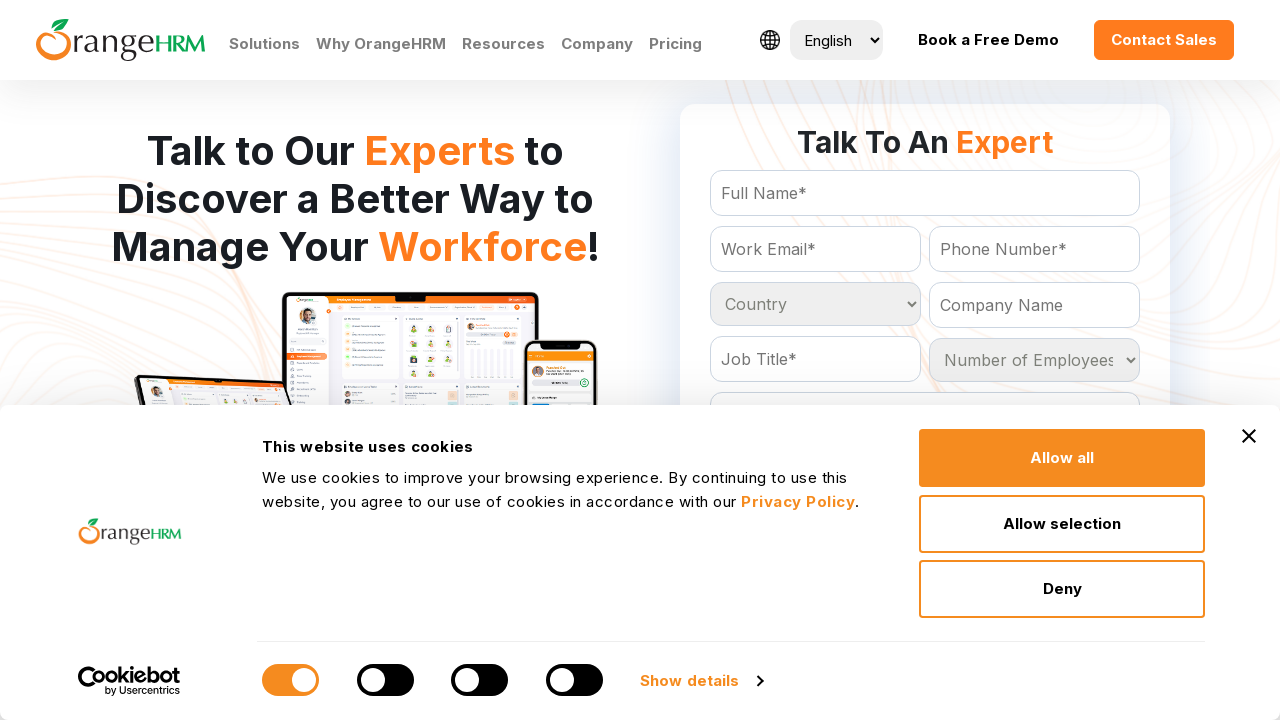

Processed country option: Brunei Darussalam
	
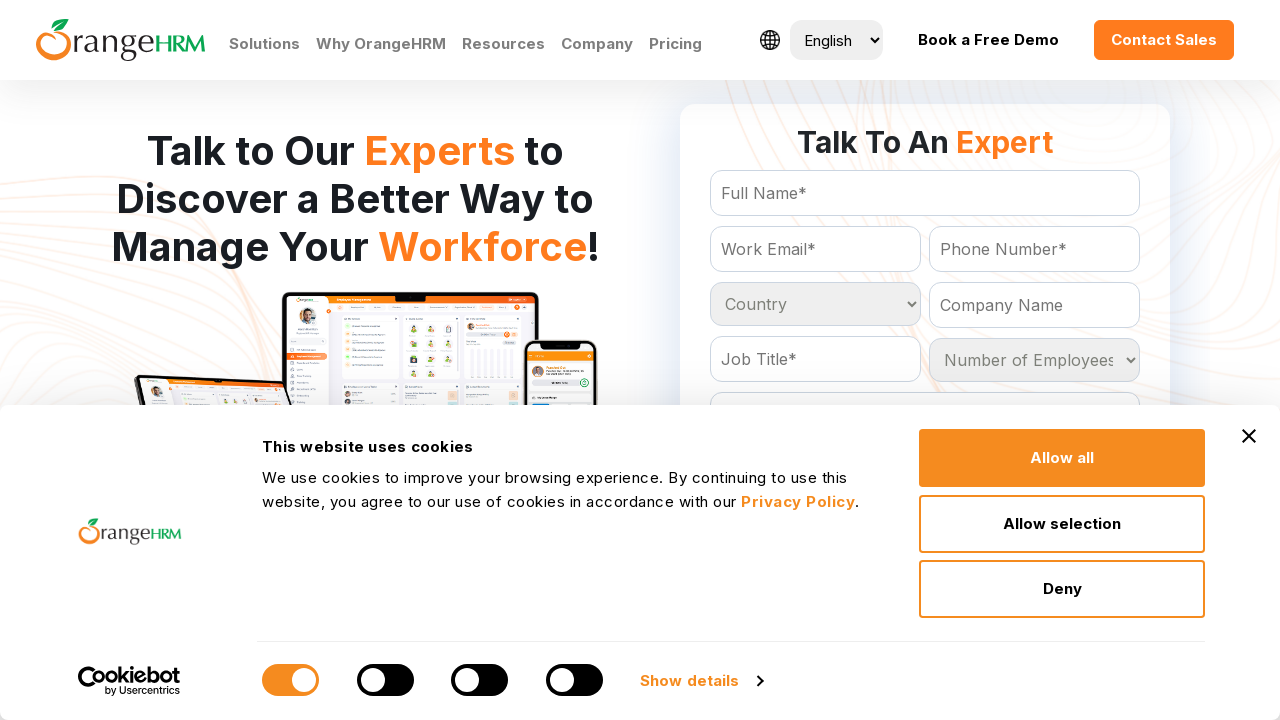

Processed country option: Bulgaria
	
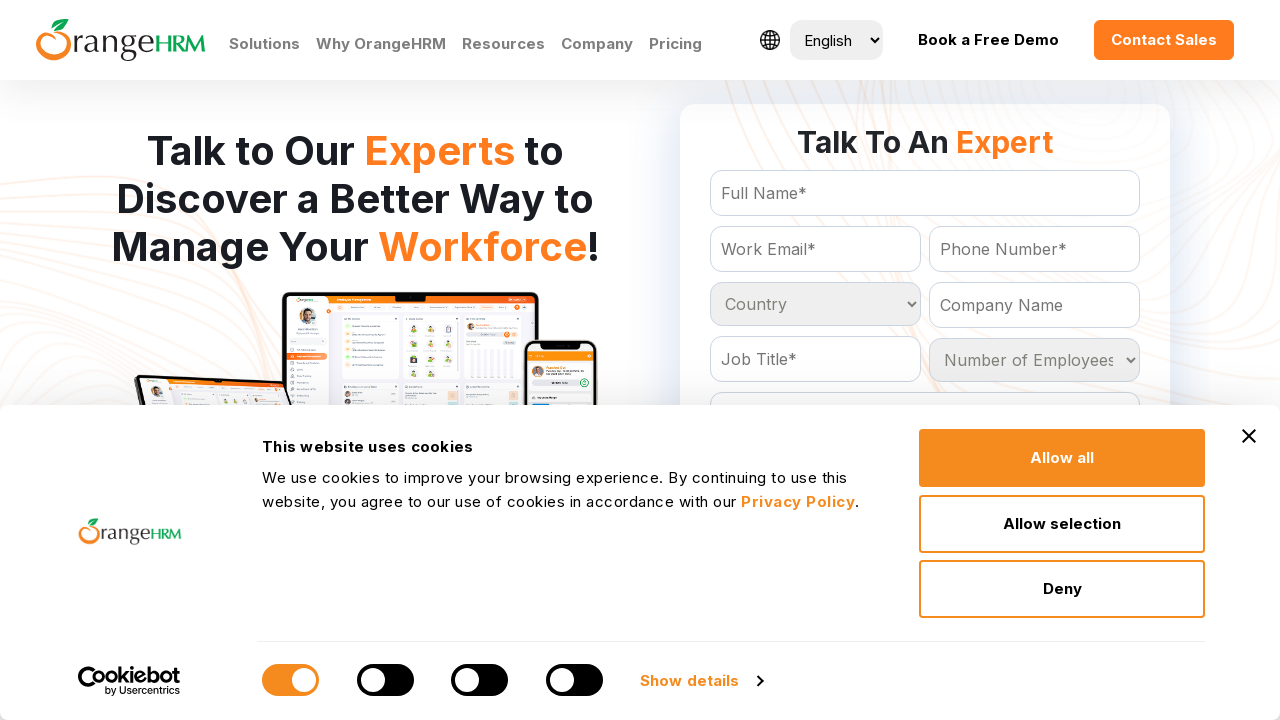

Processed country option: Burkina Faso
	
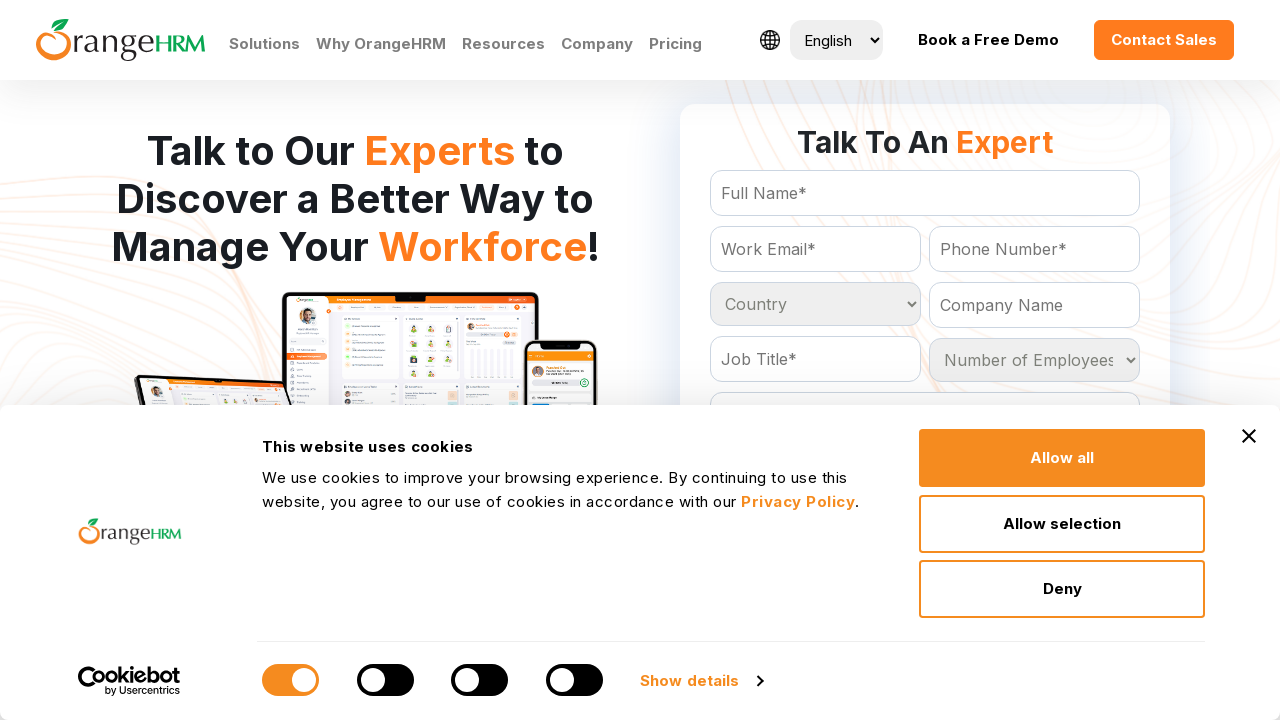

Processed country option: Burundi
	
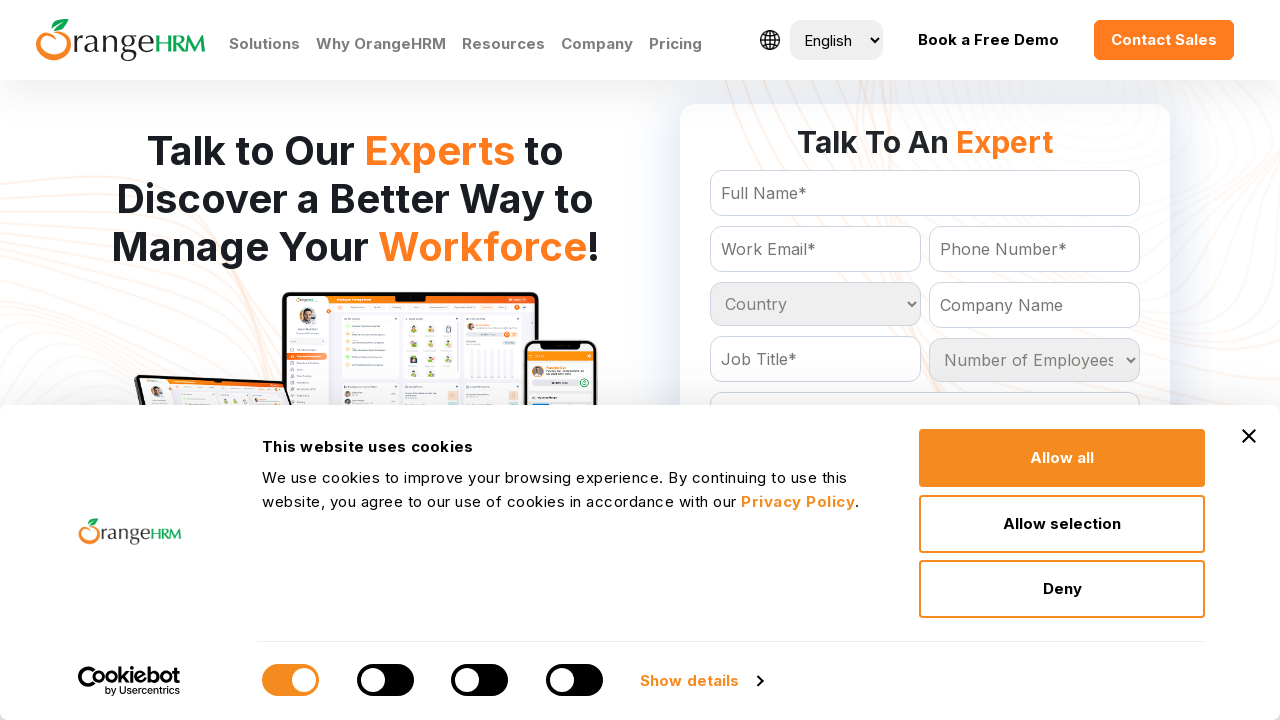

Processed country option: Cambodia
	
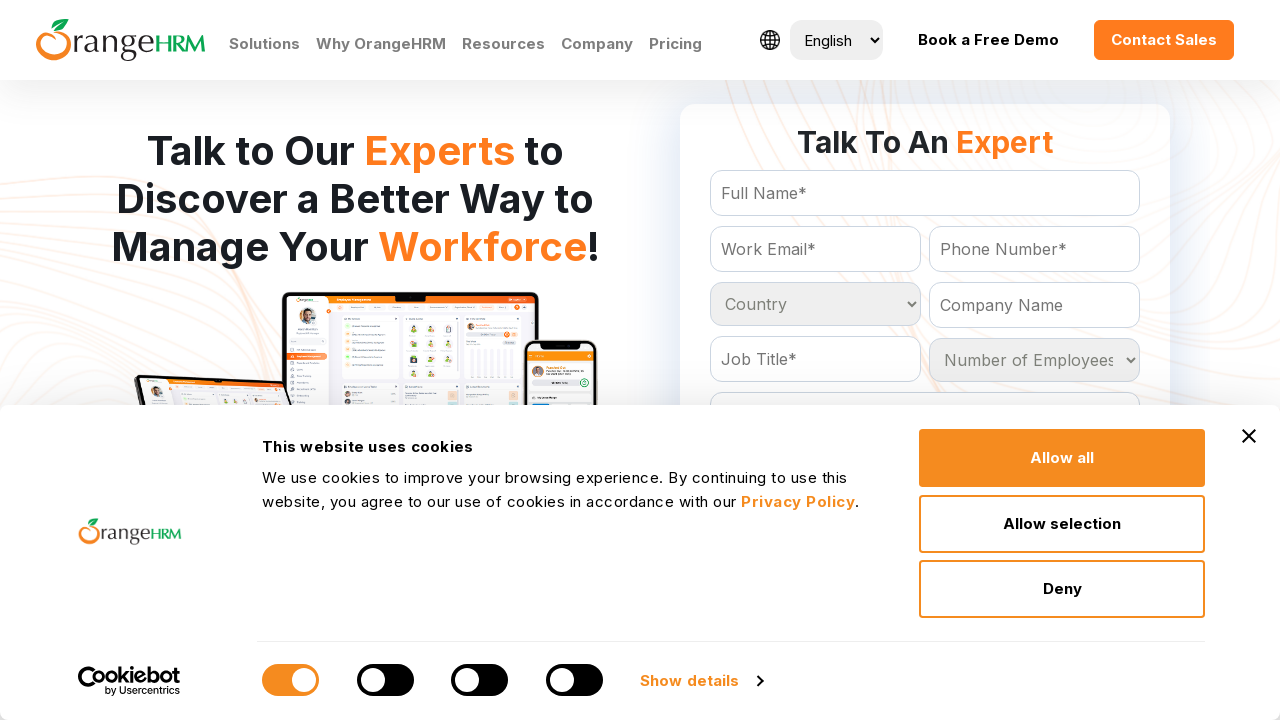

Processed country option: Cameroon
	
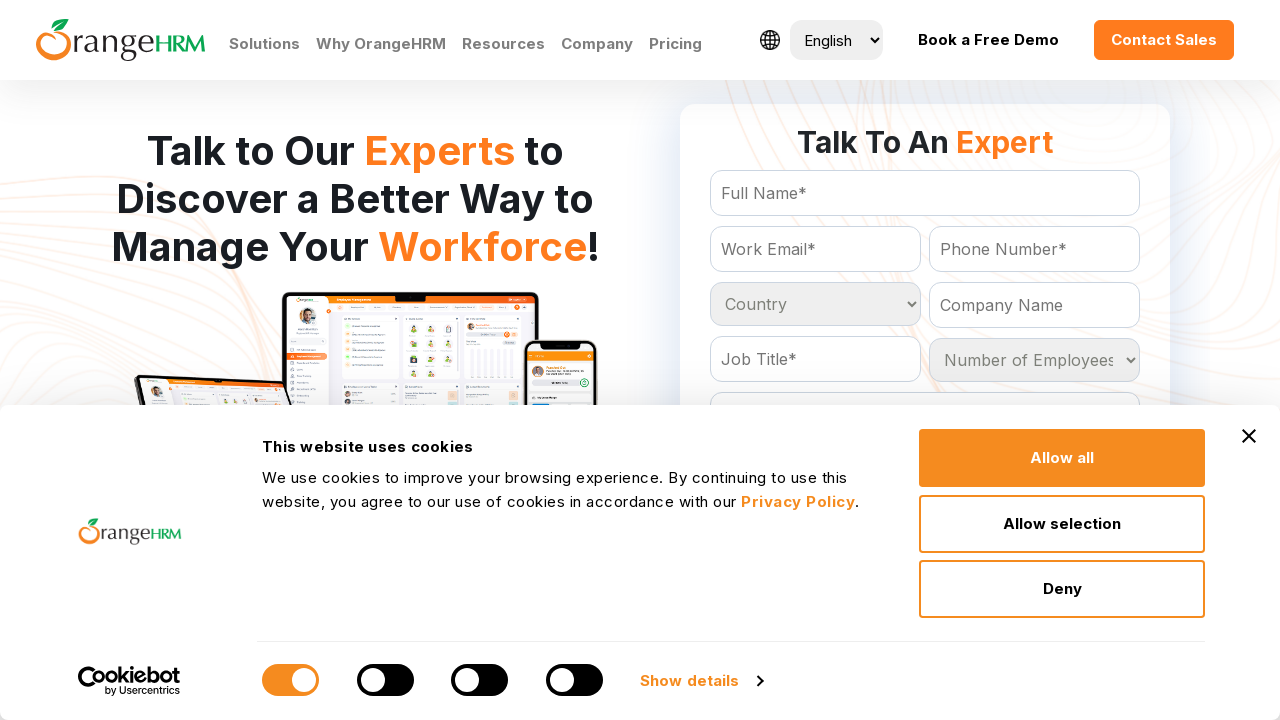

Processed country option: Canada
	
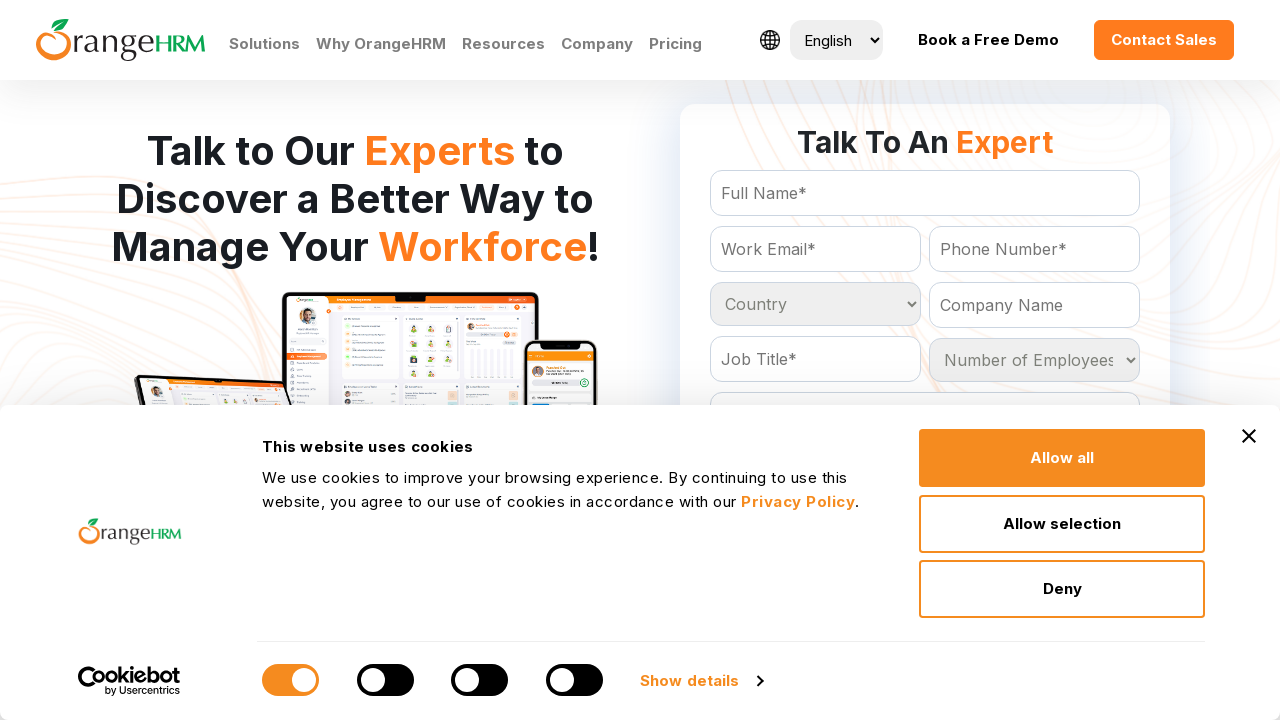

Processed country option: Cape Verde
	
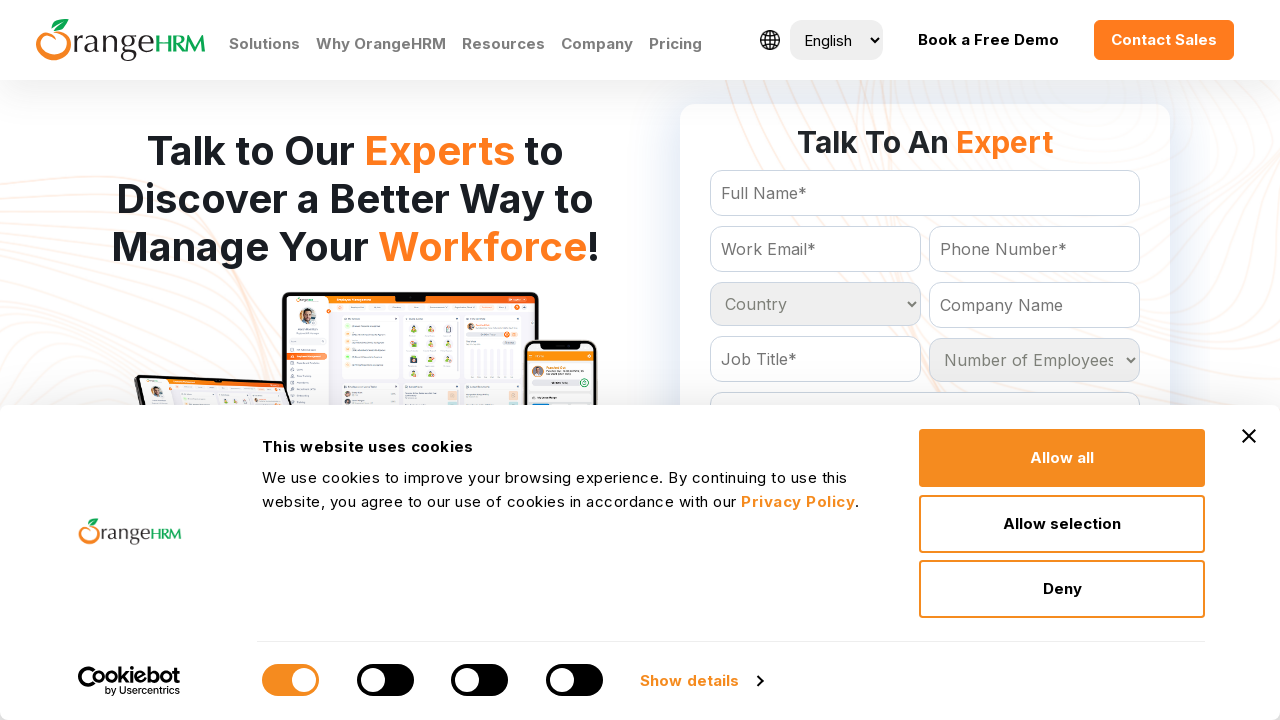

Processed country option: Cayman Islands
	
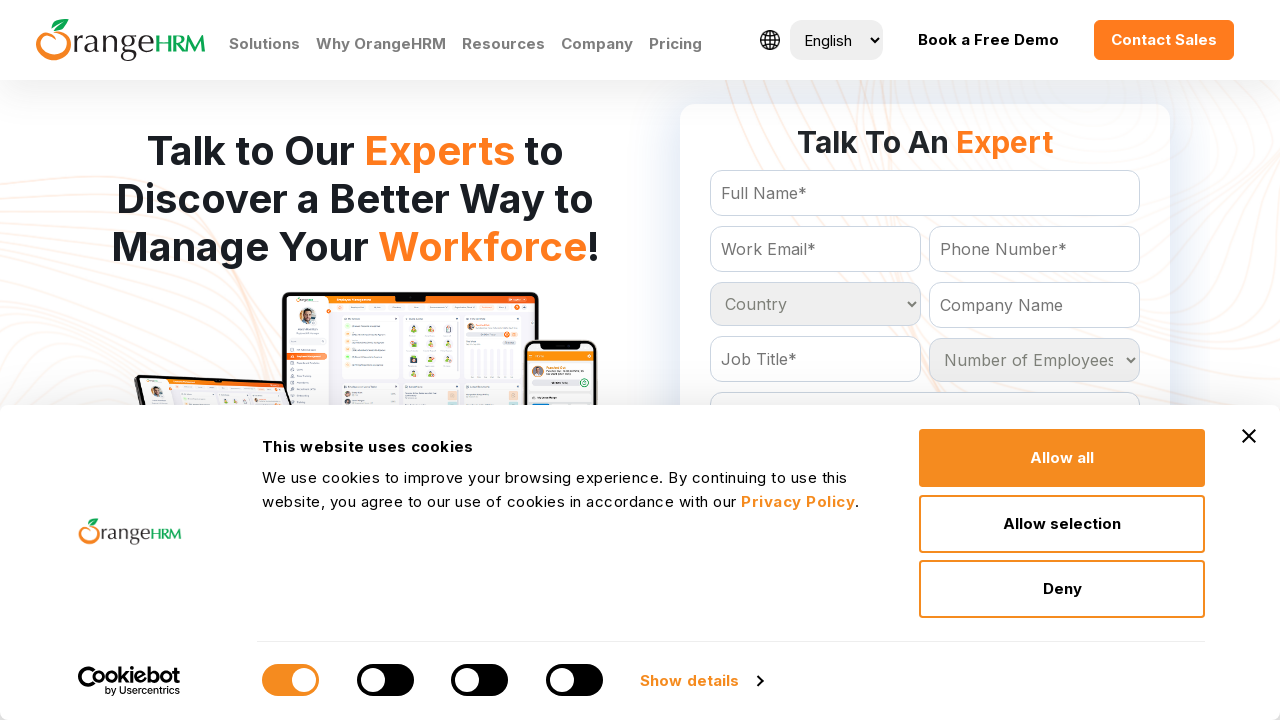

Processed country option: Central African Republic
	
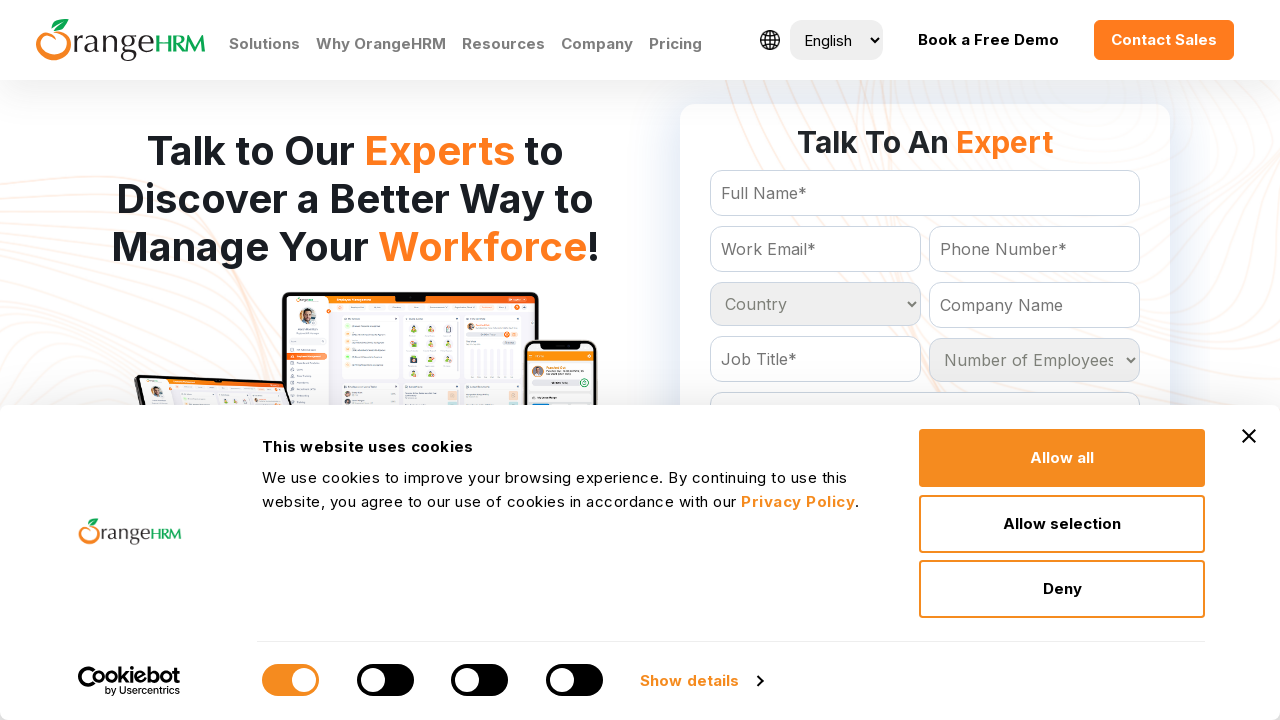

Processed country option: Chad
	
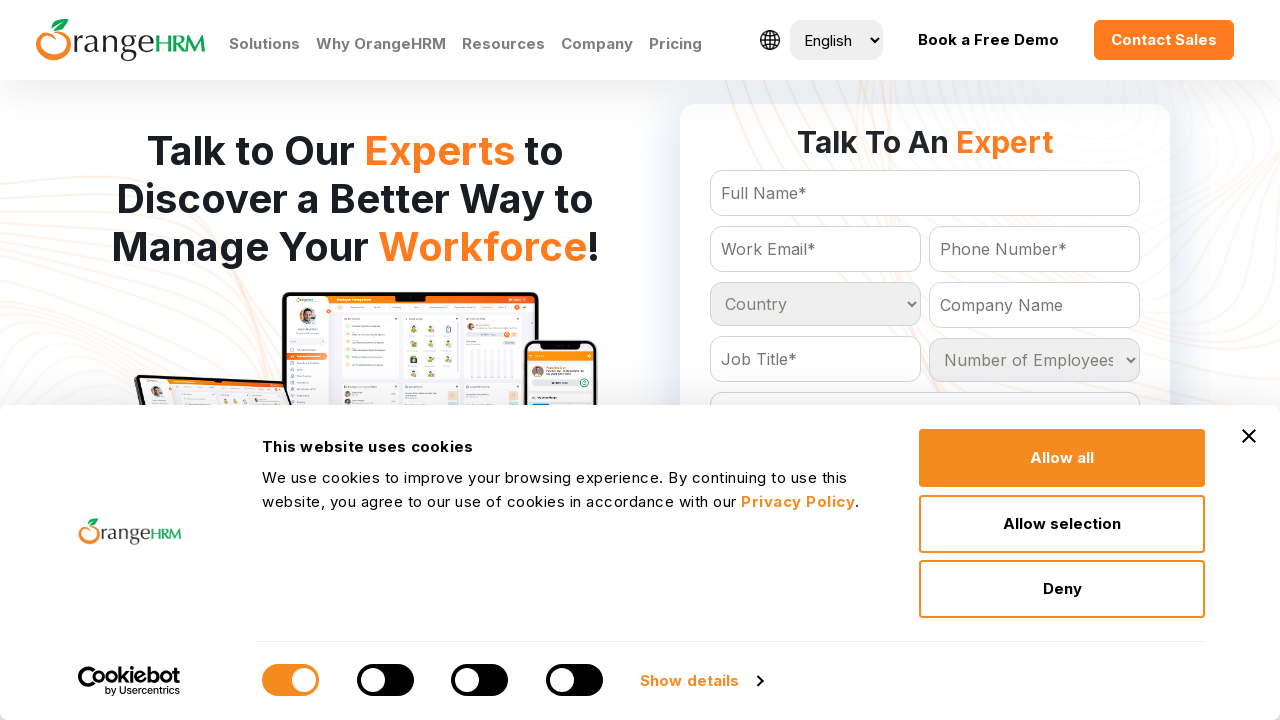

Processed country option: Chile
	
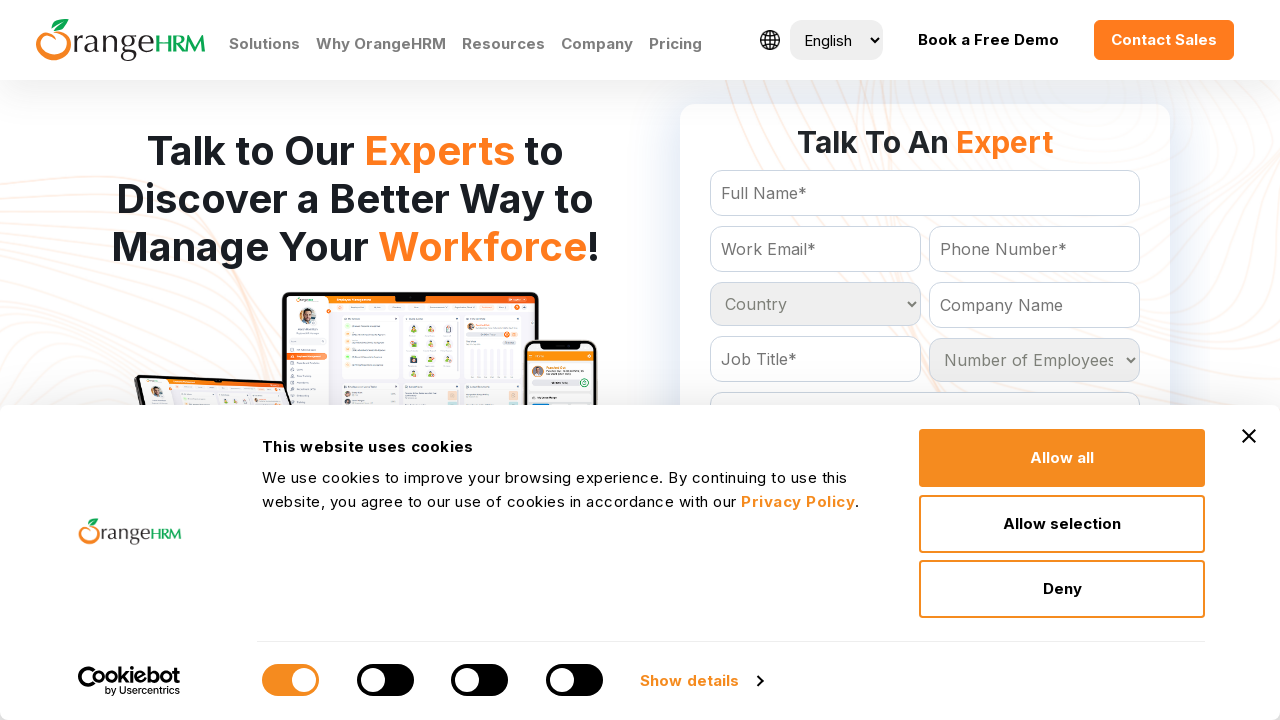

Processed country option: China
	
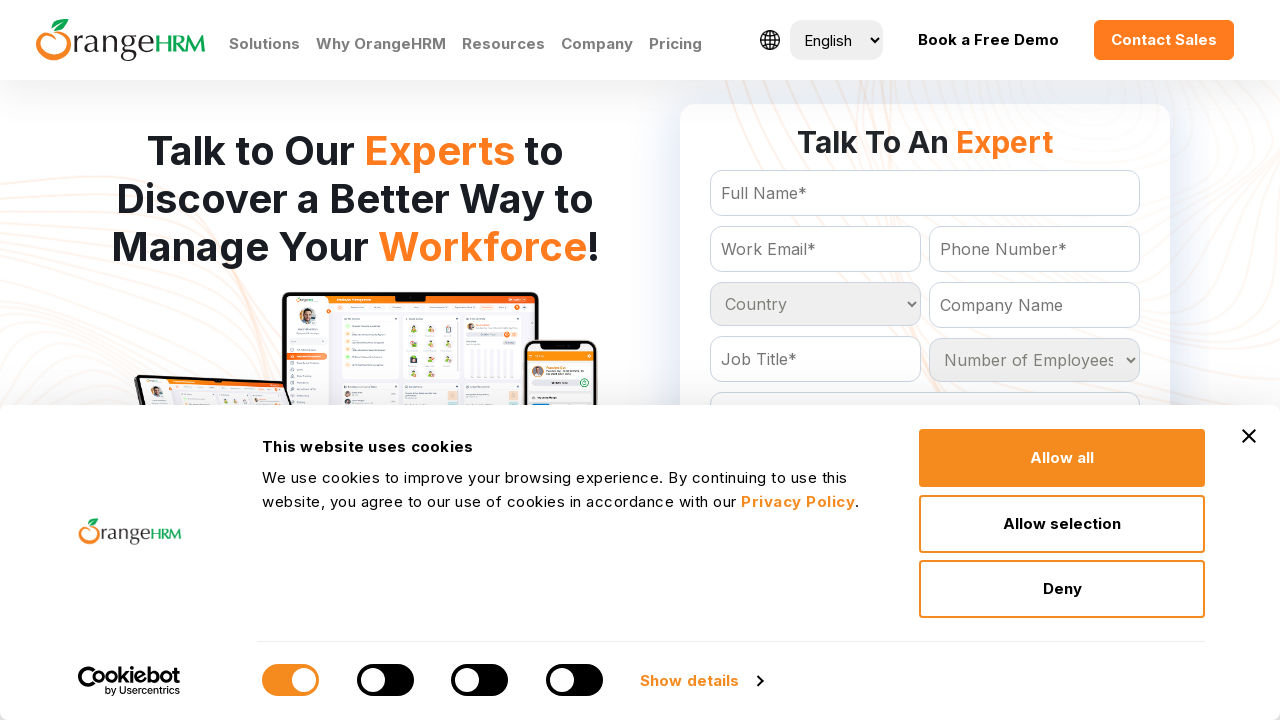

Processed country option: Christmas Island
	
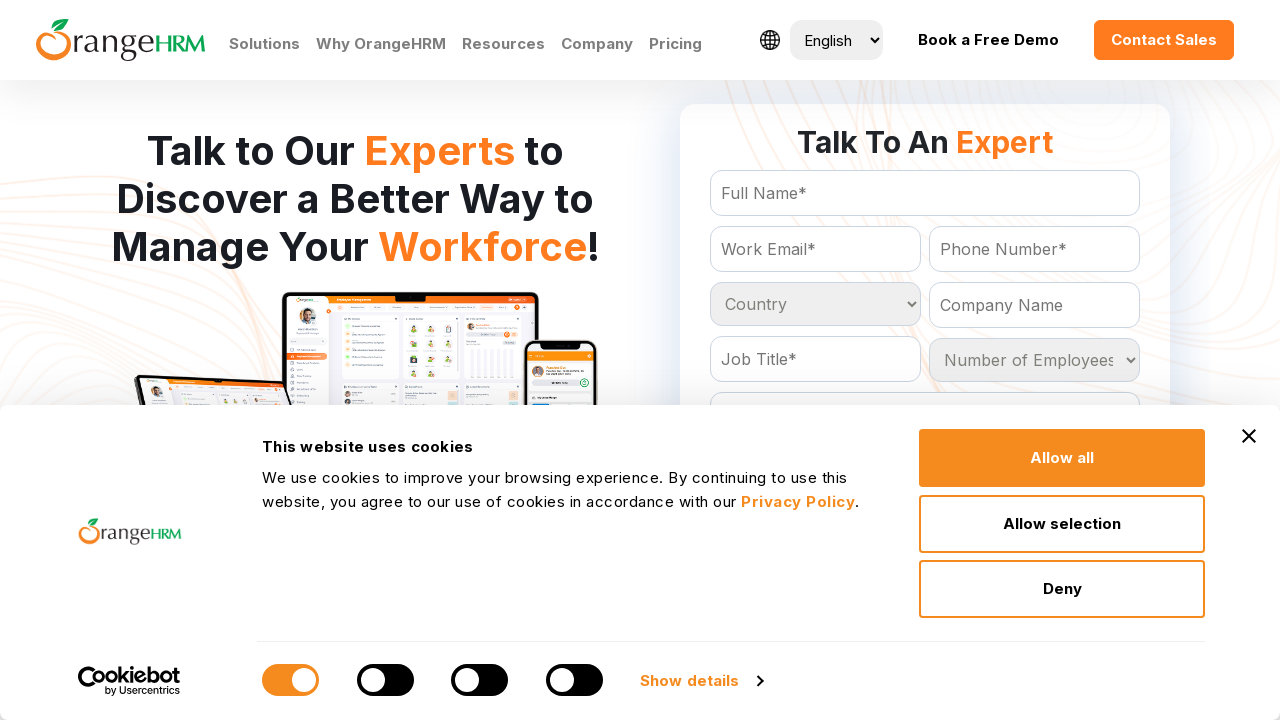

Processed country option: Cocos (Keeling) Islands
	
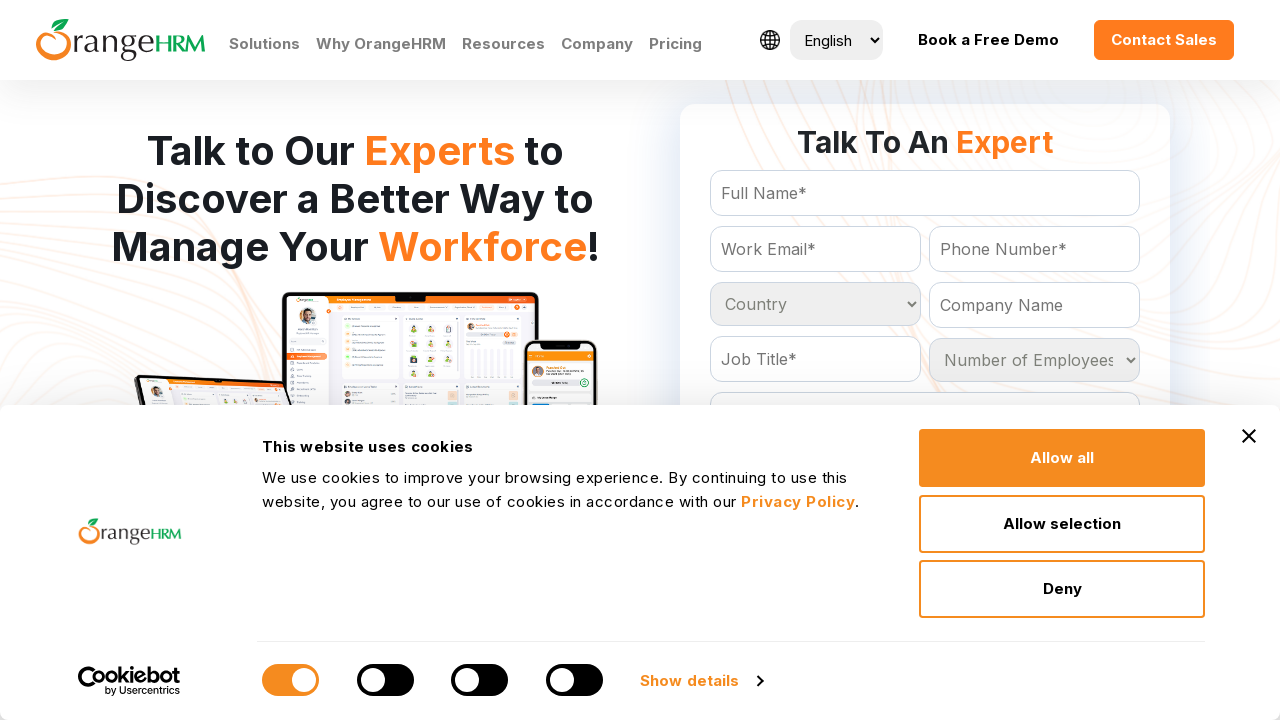

Processed country option: Colombia
	
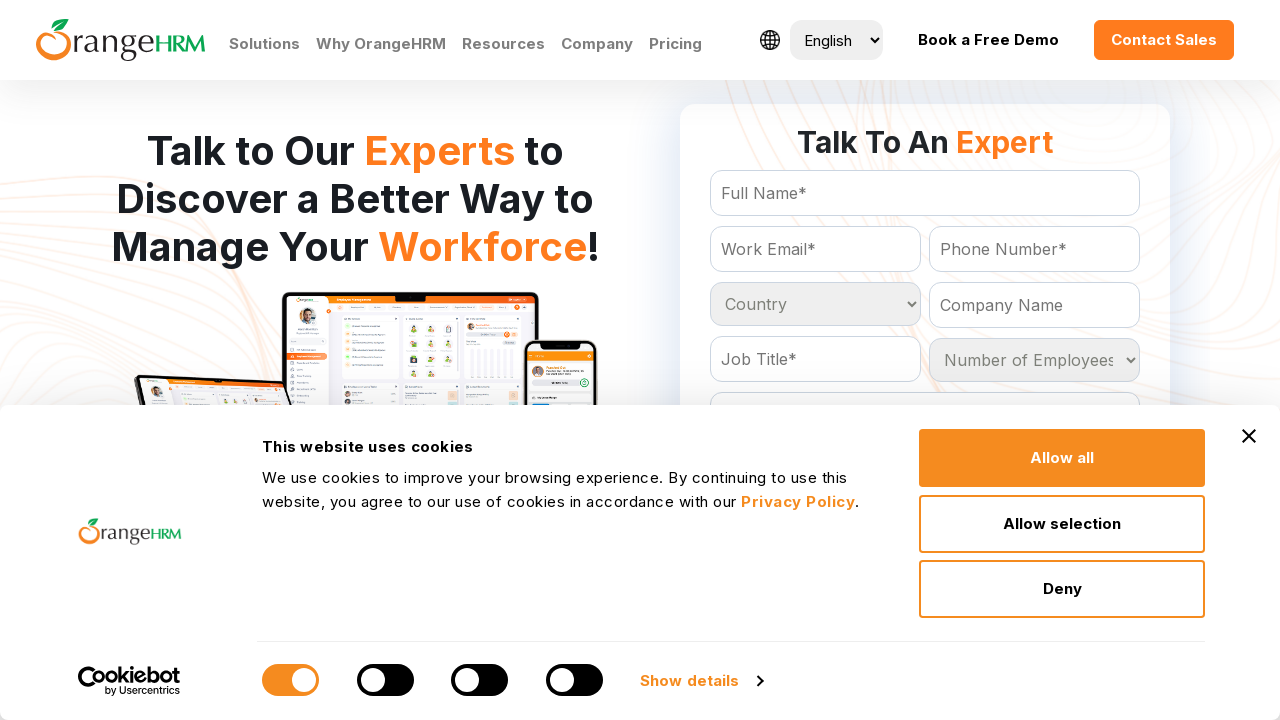

Processed country option: Comoros
	
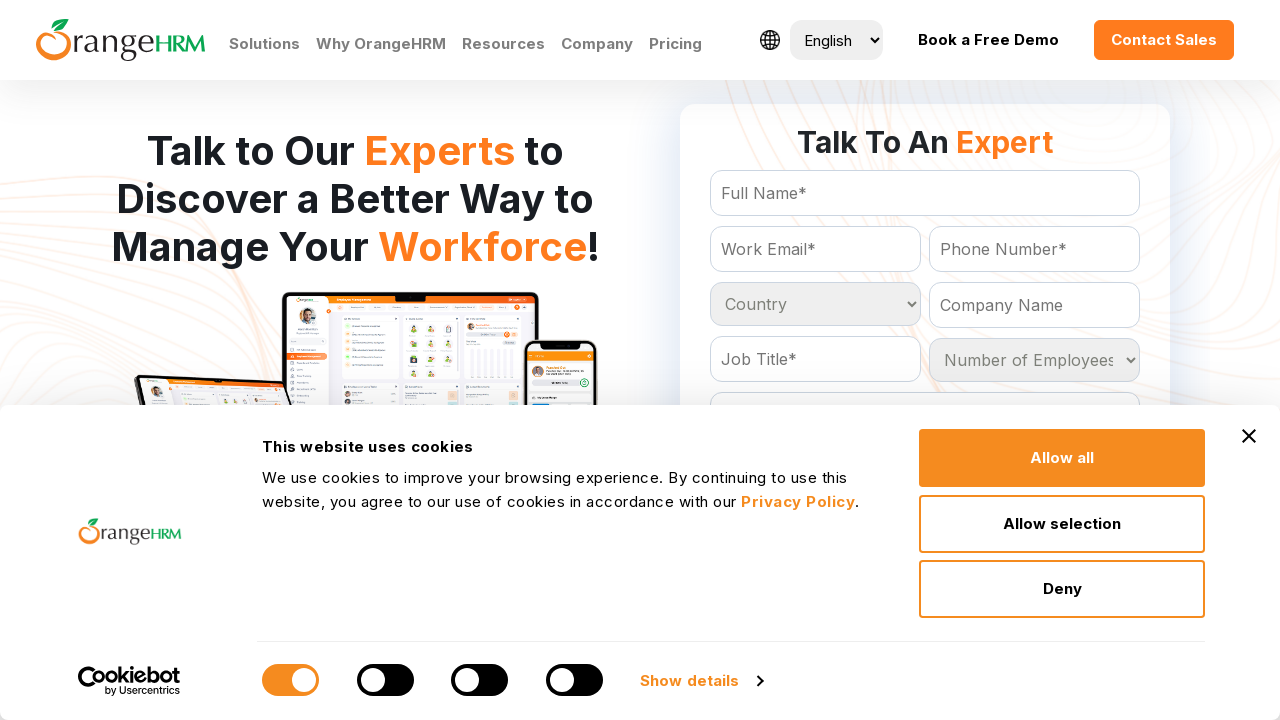

Processed country option: Congo
	
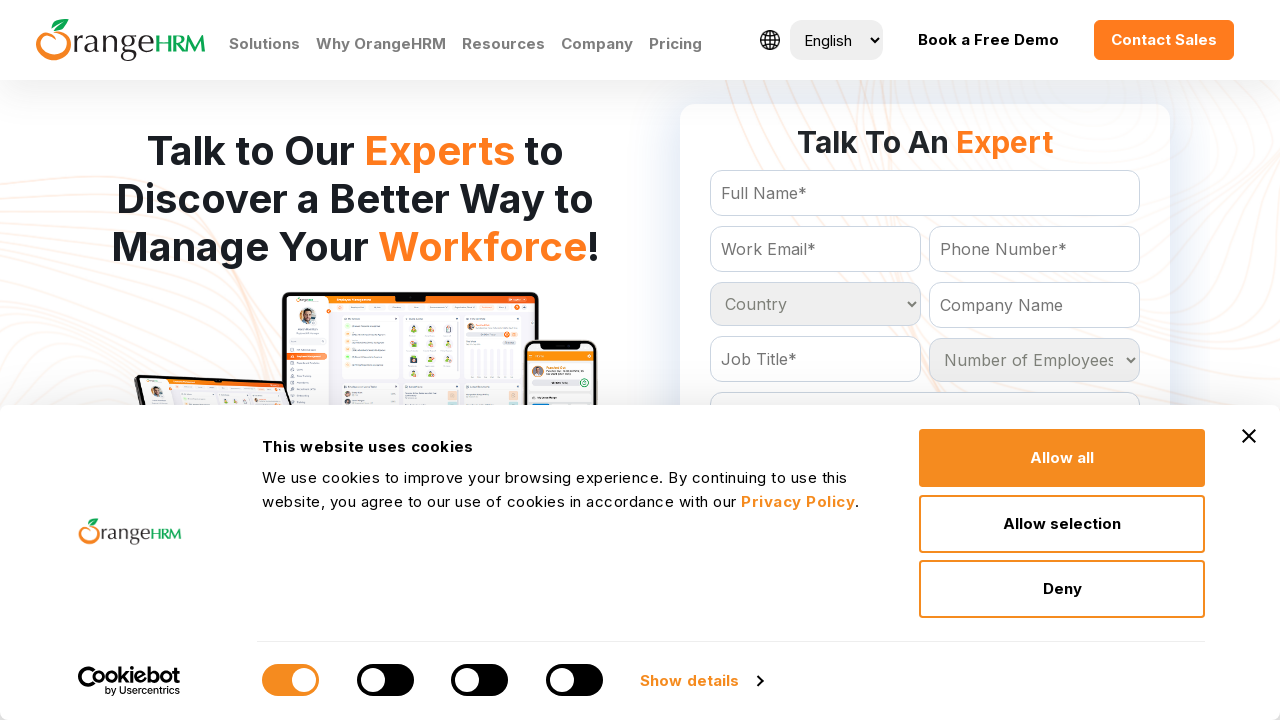

Processed country option: Cook Islands
	
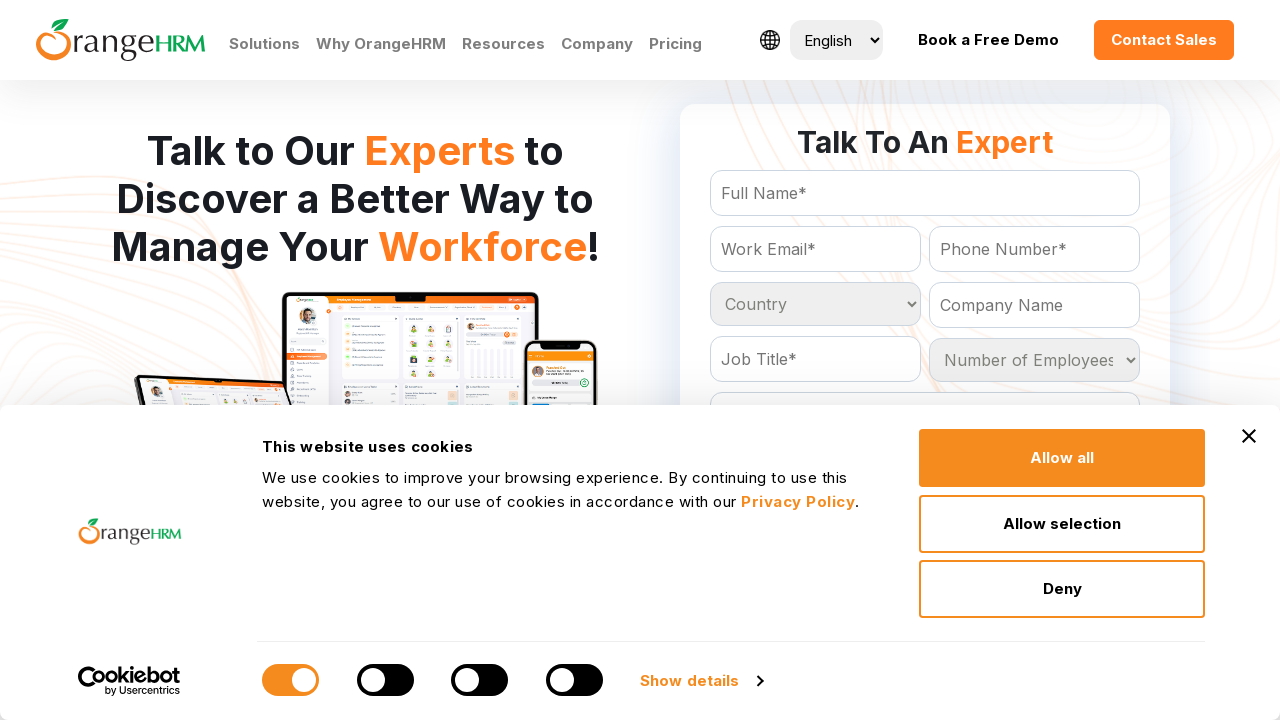

Processed country option: Costa Rica
	
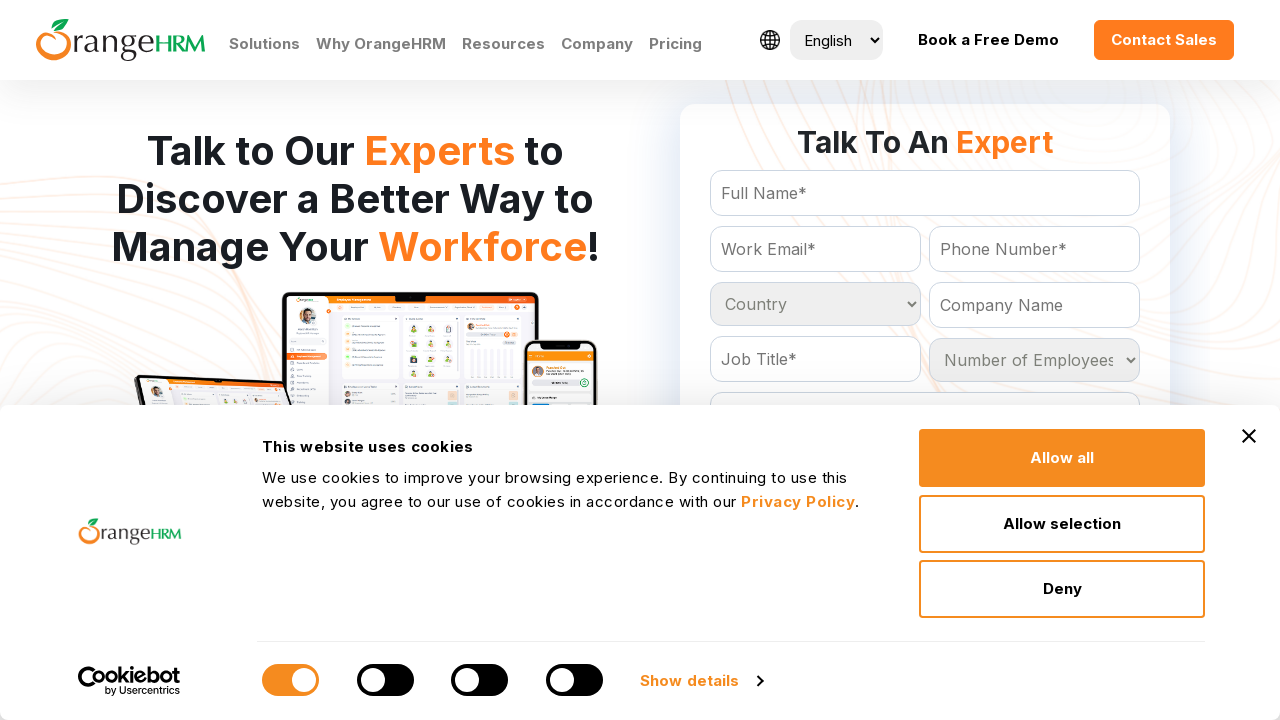

Processed country option: Cote D'Ivoire
	
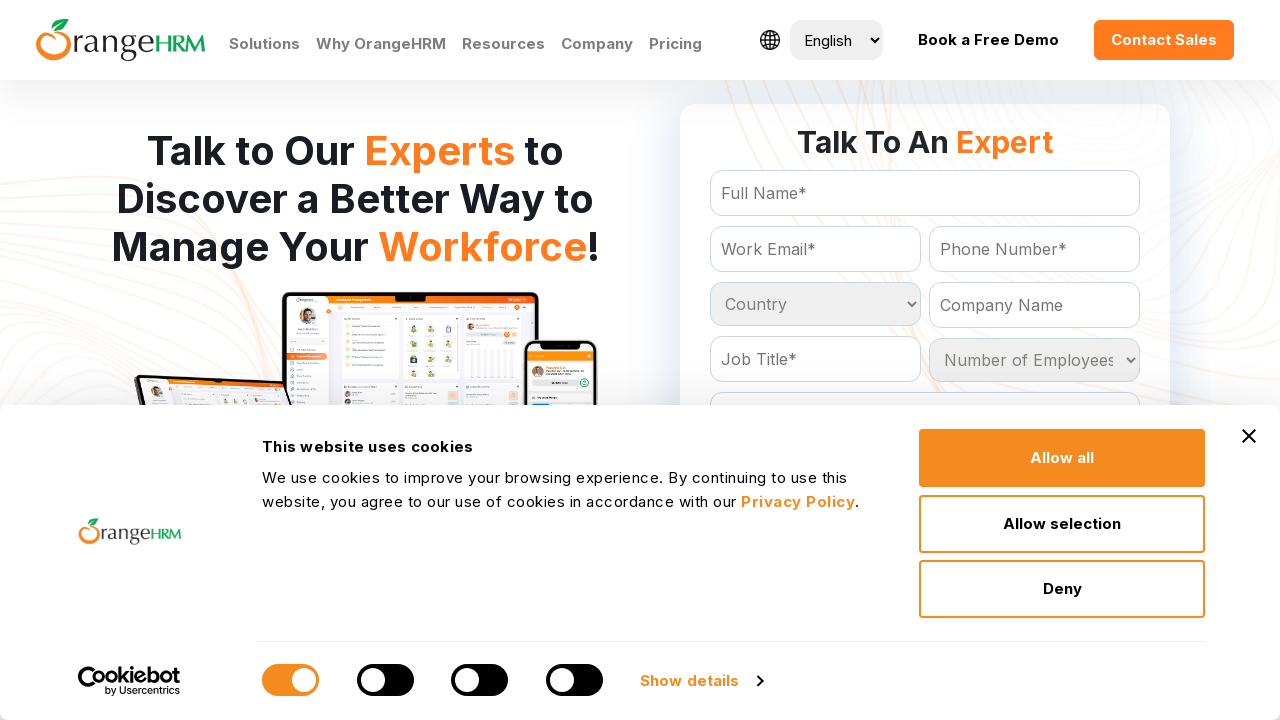

Processed country option: Croatia
	
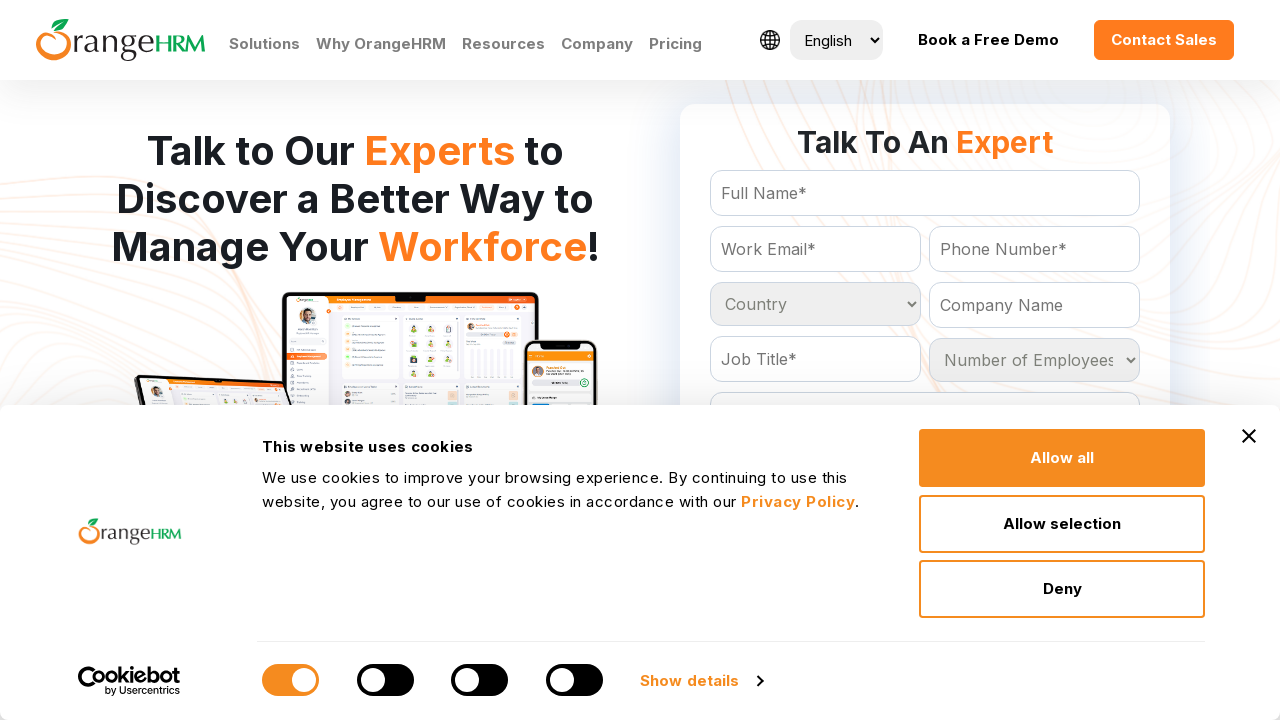

Processed country option: Cuba
	
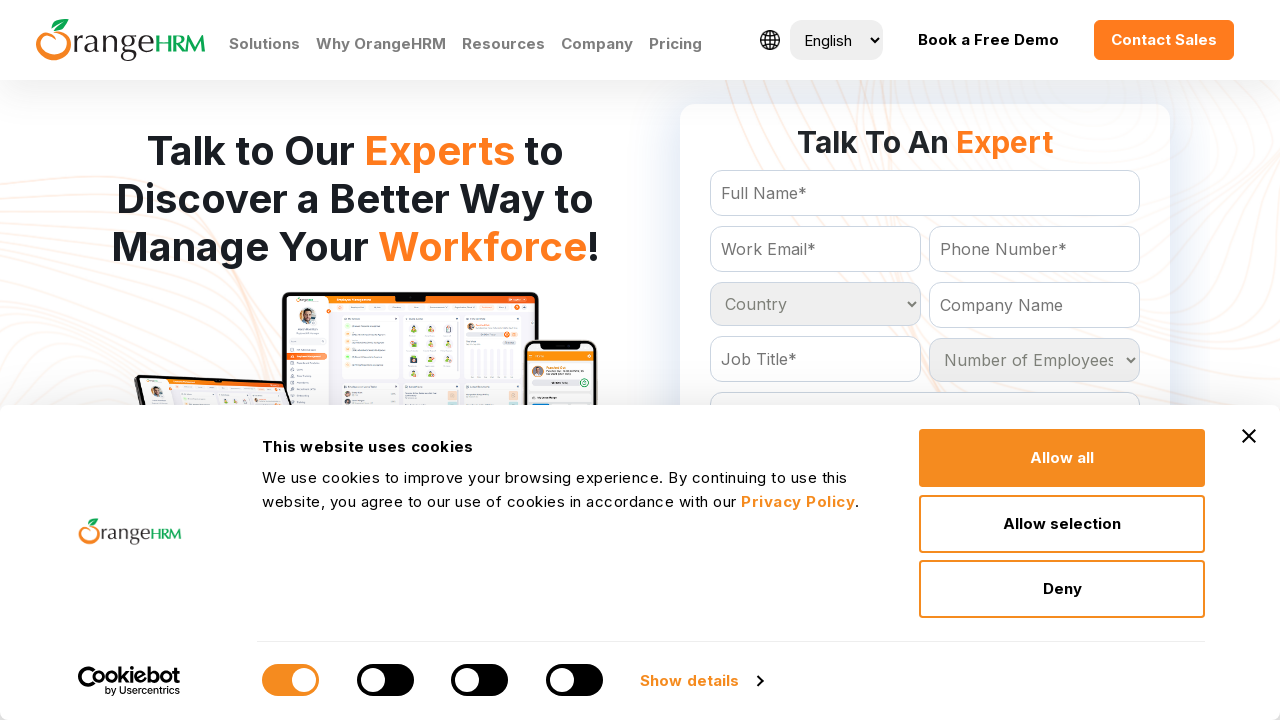

Processed country option: Cyprus
	
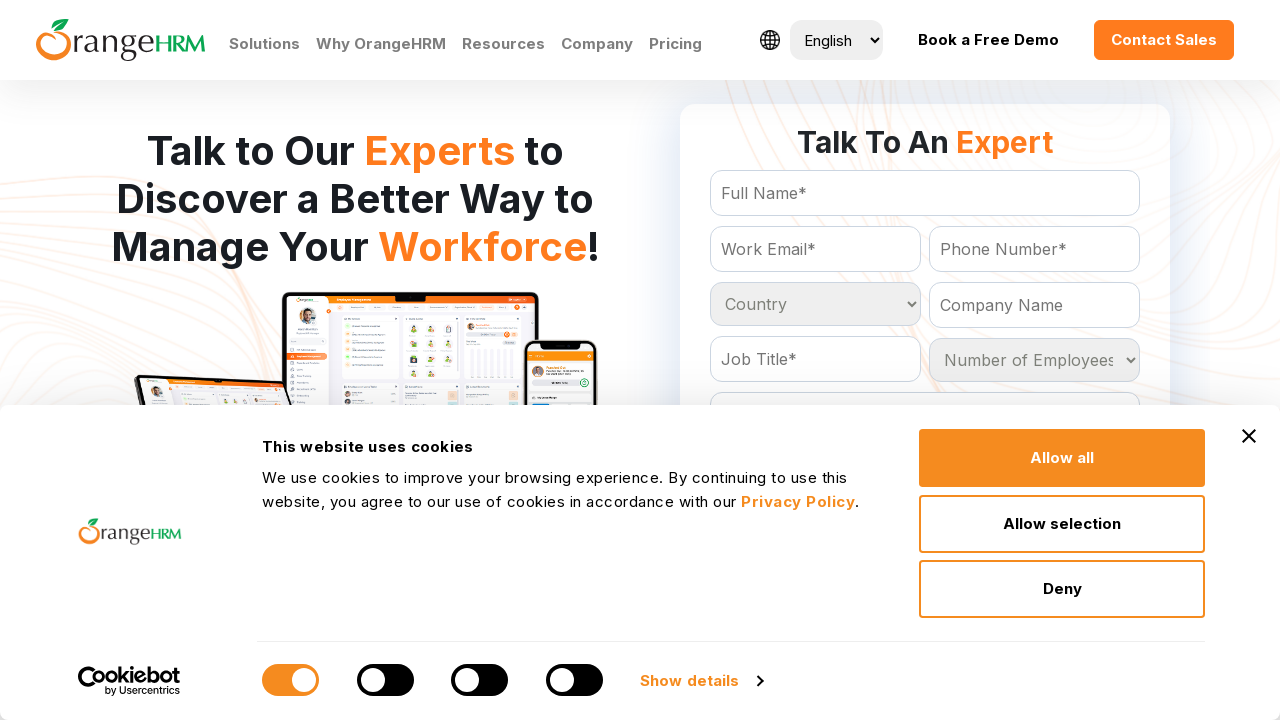

Processed country option: Czech Republic
	
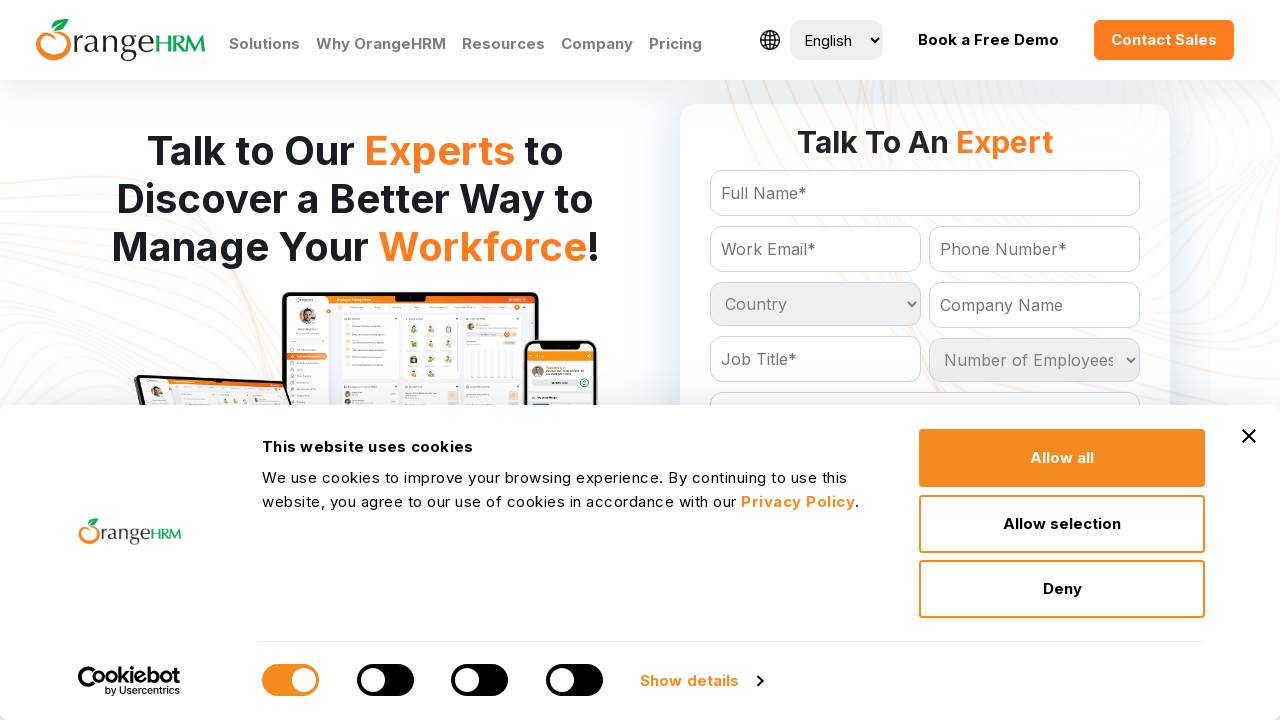

Processed country option: Denmark
	
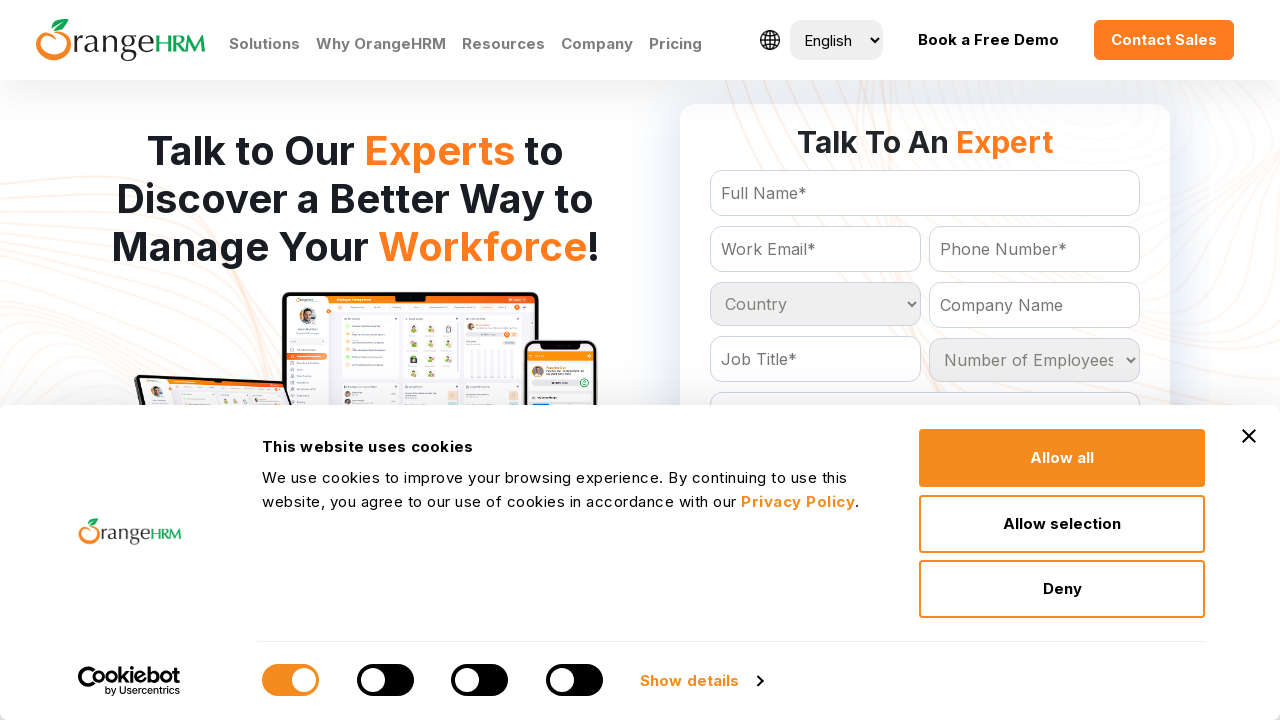

Processed country option: Djibouti
	
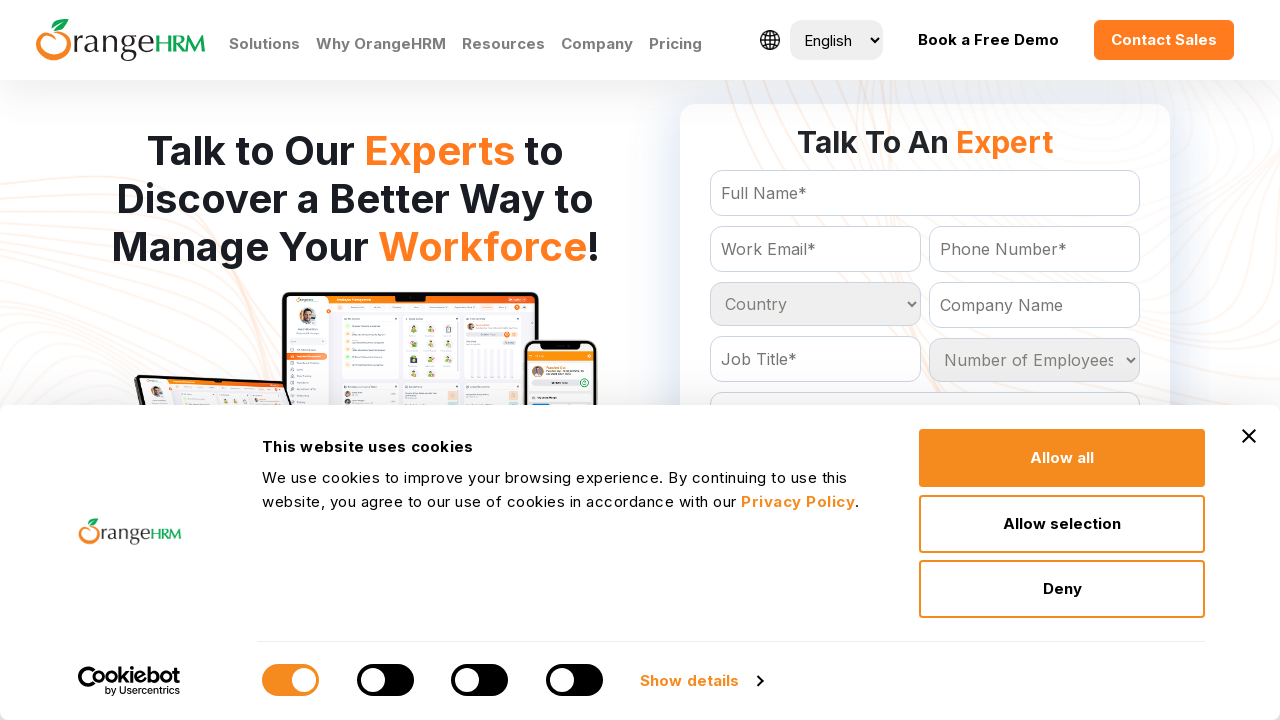

Processed country option: Dominica
	
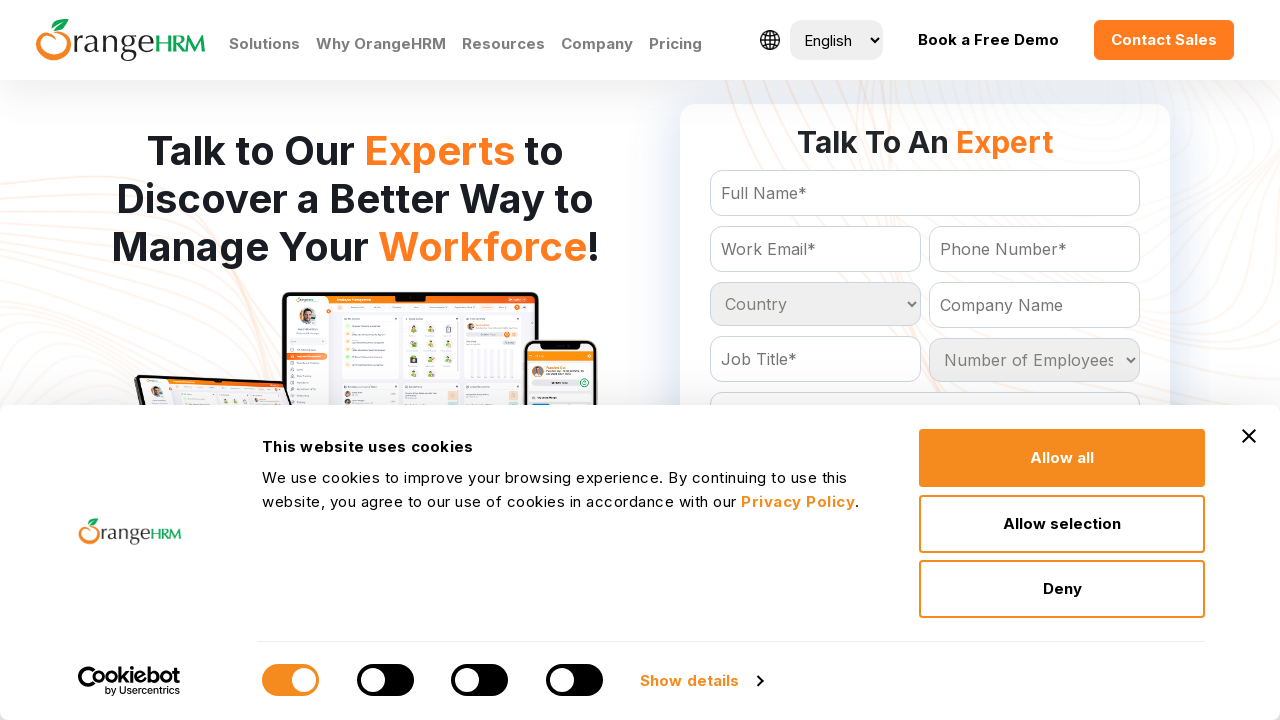

Processed country option: Dominican Republic
	
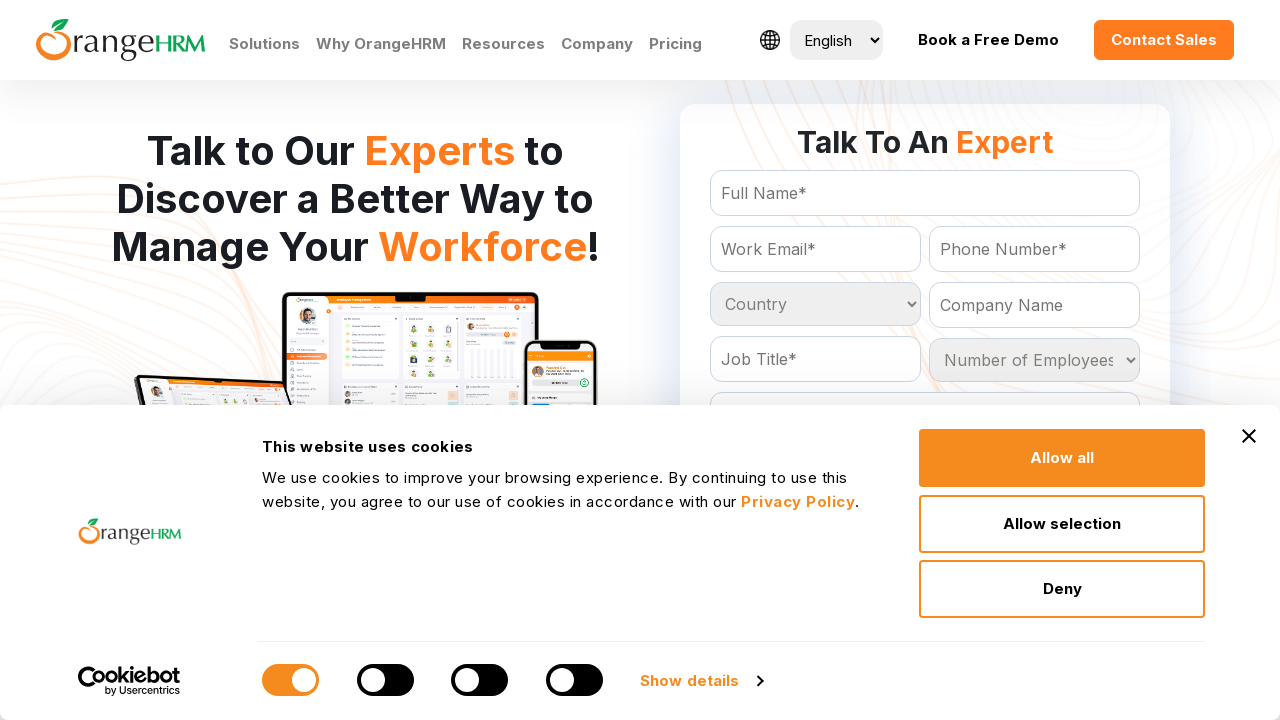

Processed country option: East Timor
	
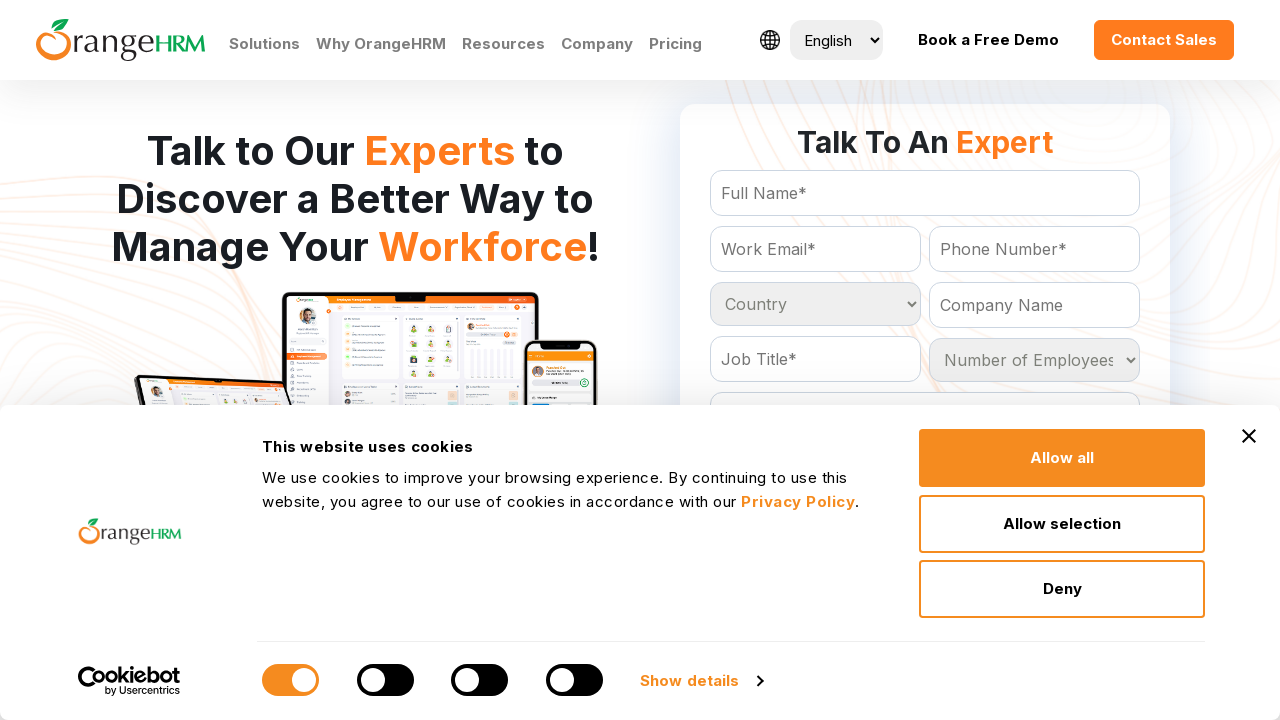

Processed country option: Ecuador
	
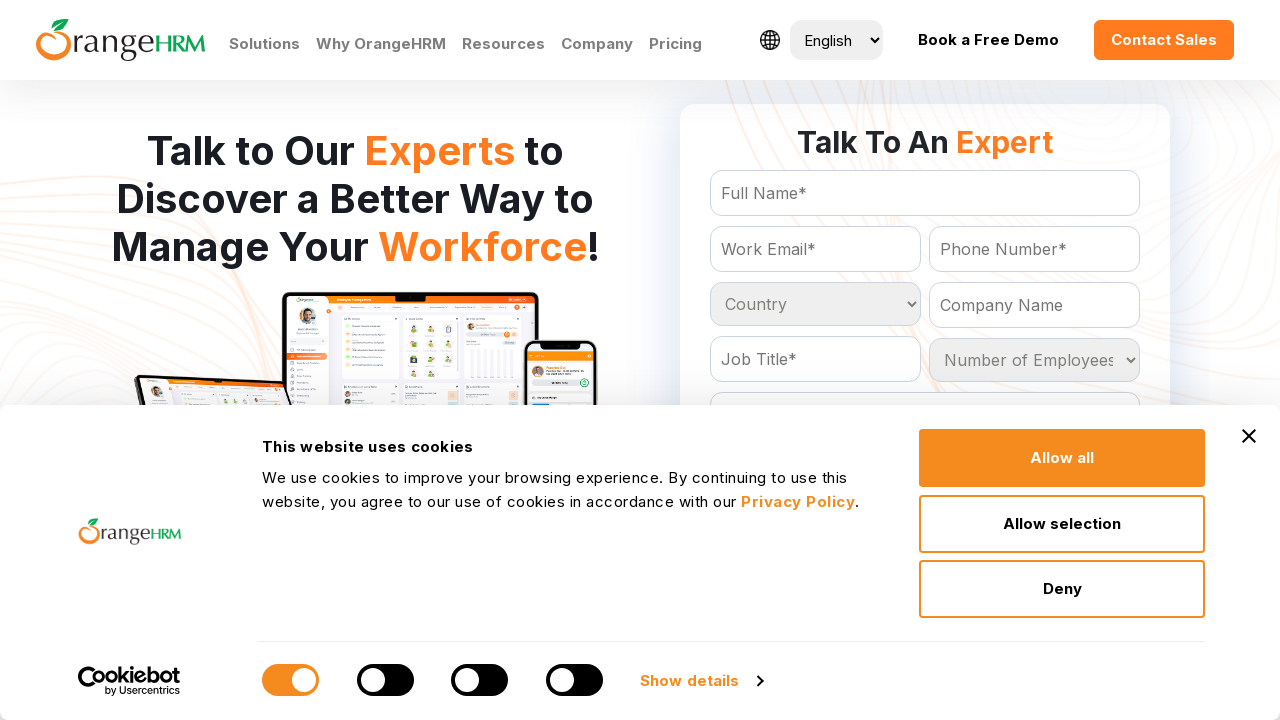

Processed country option: Egypt
	
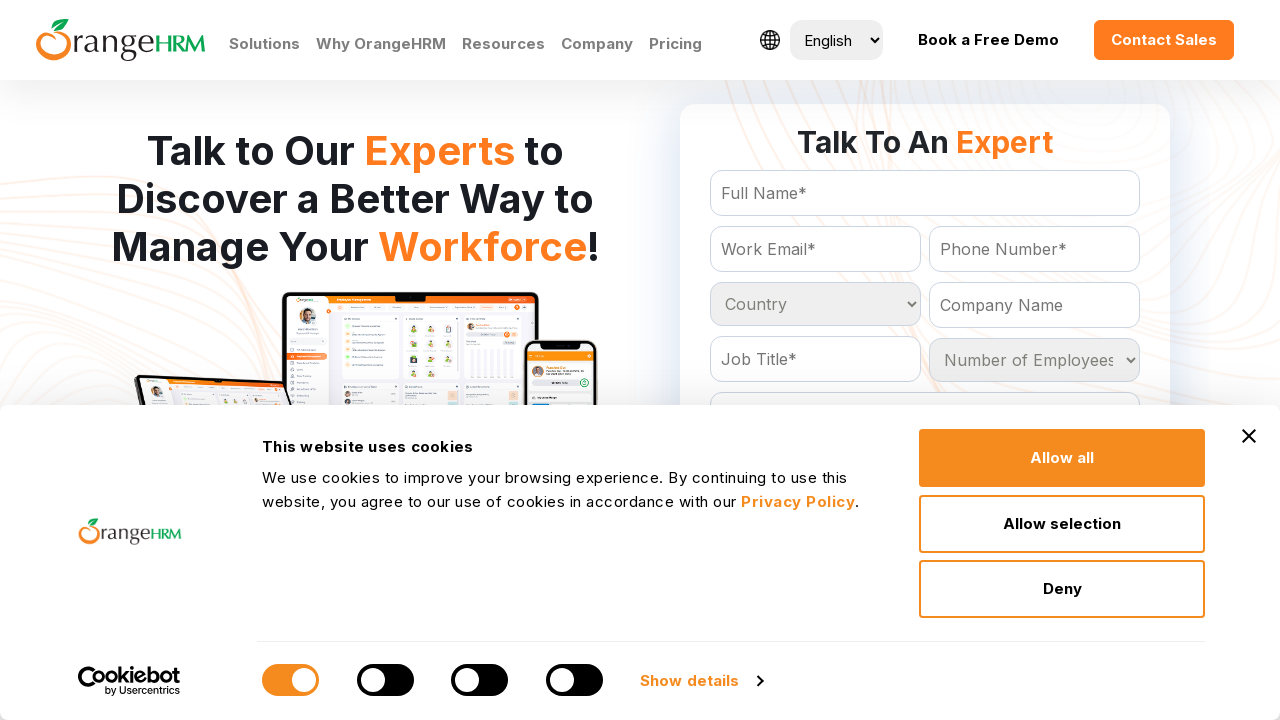

Processed country option: El Salvador
	
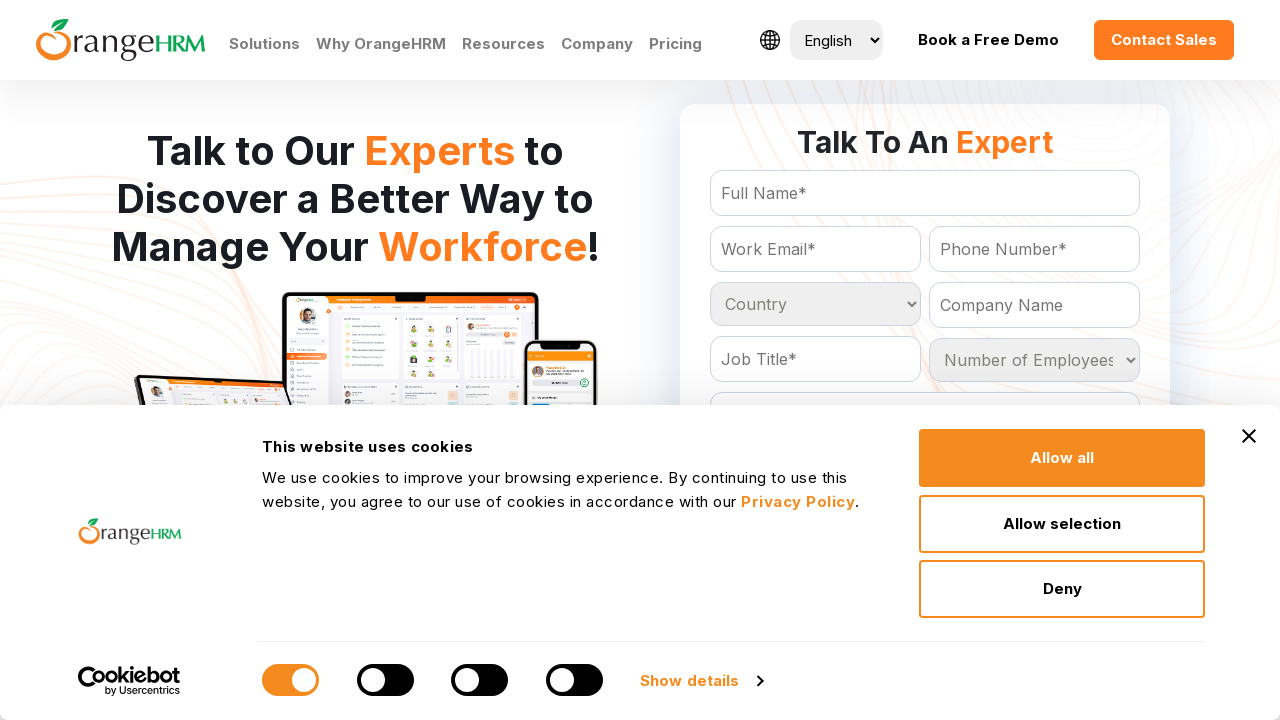

Processed country option: Equatorial Guinea
	
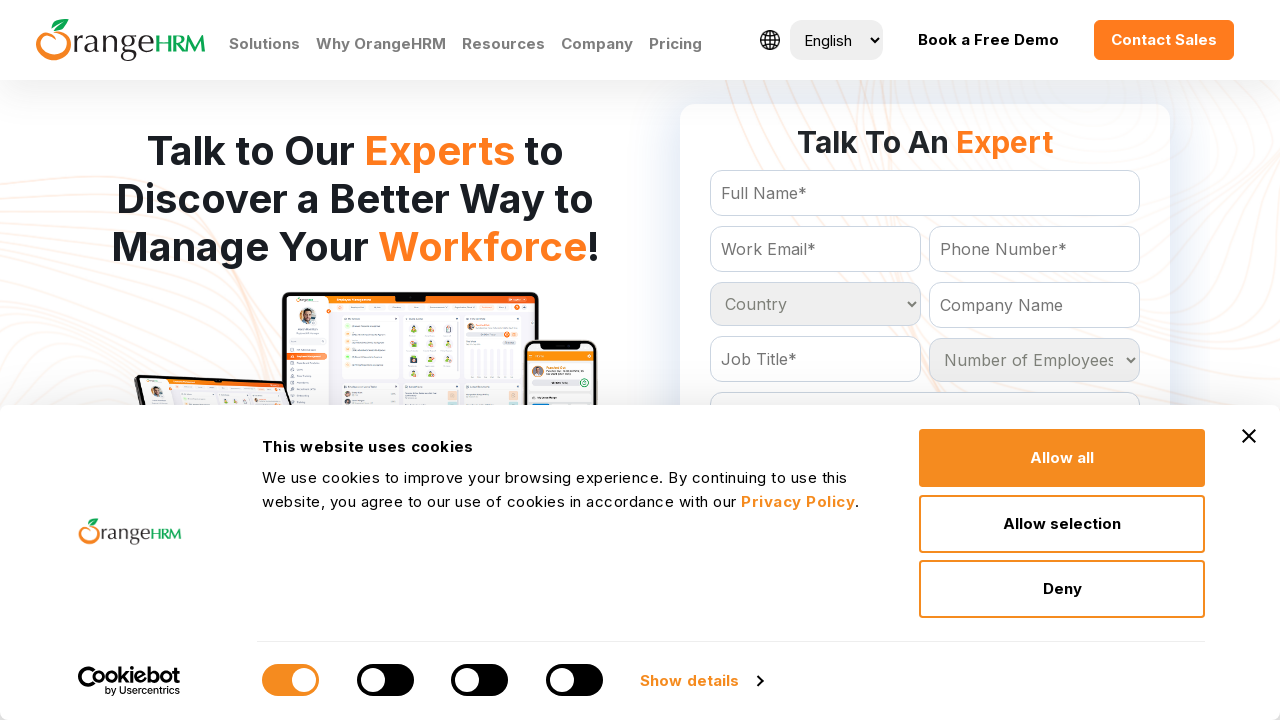

Processed country option: Eritrea
	
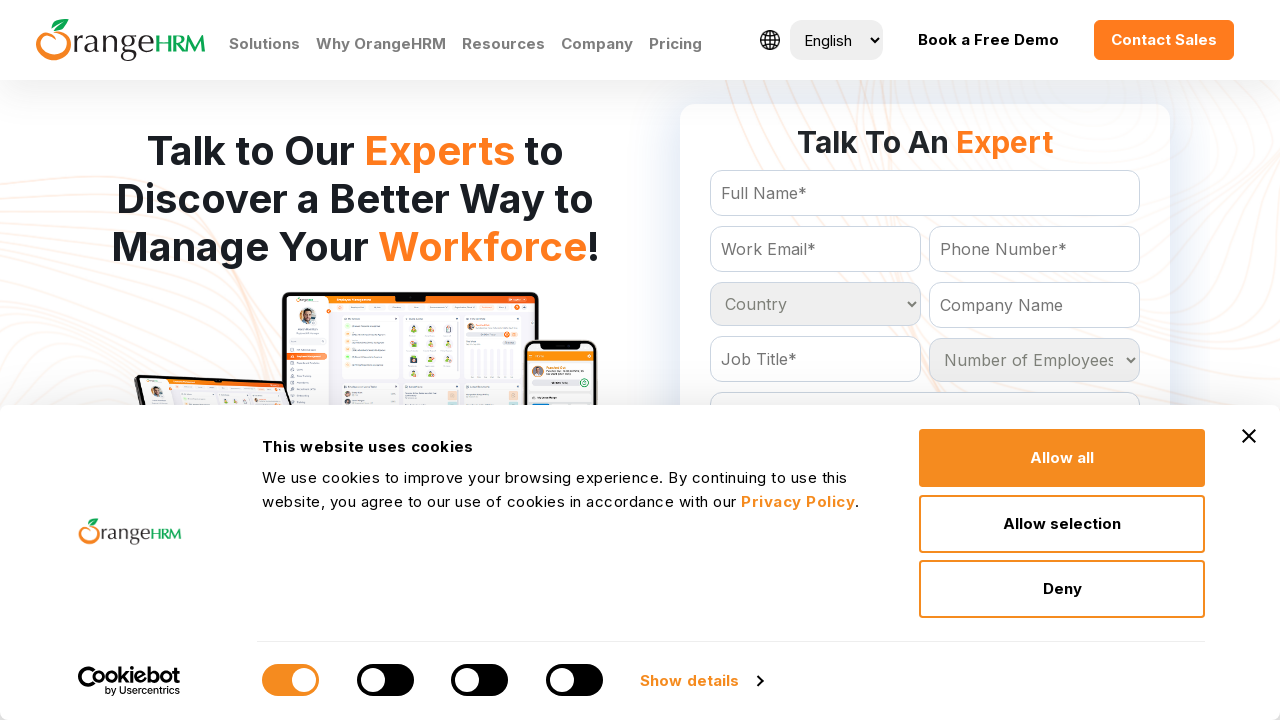

Processed country option: Estonia
	
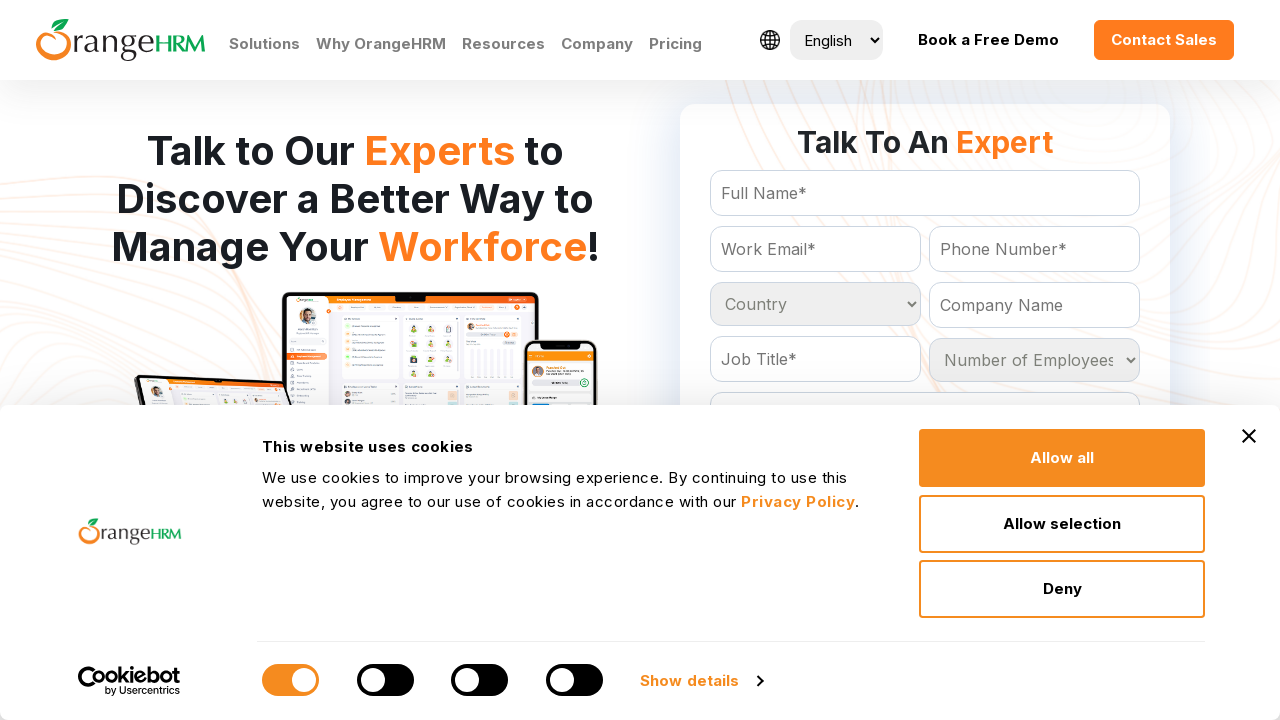

Processed country option: Ethiopia
	
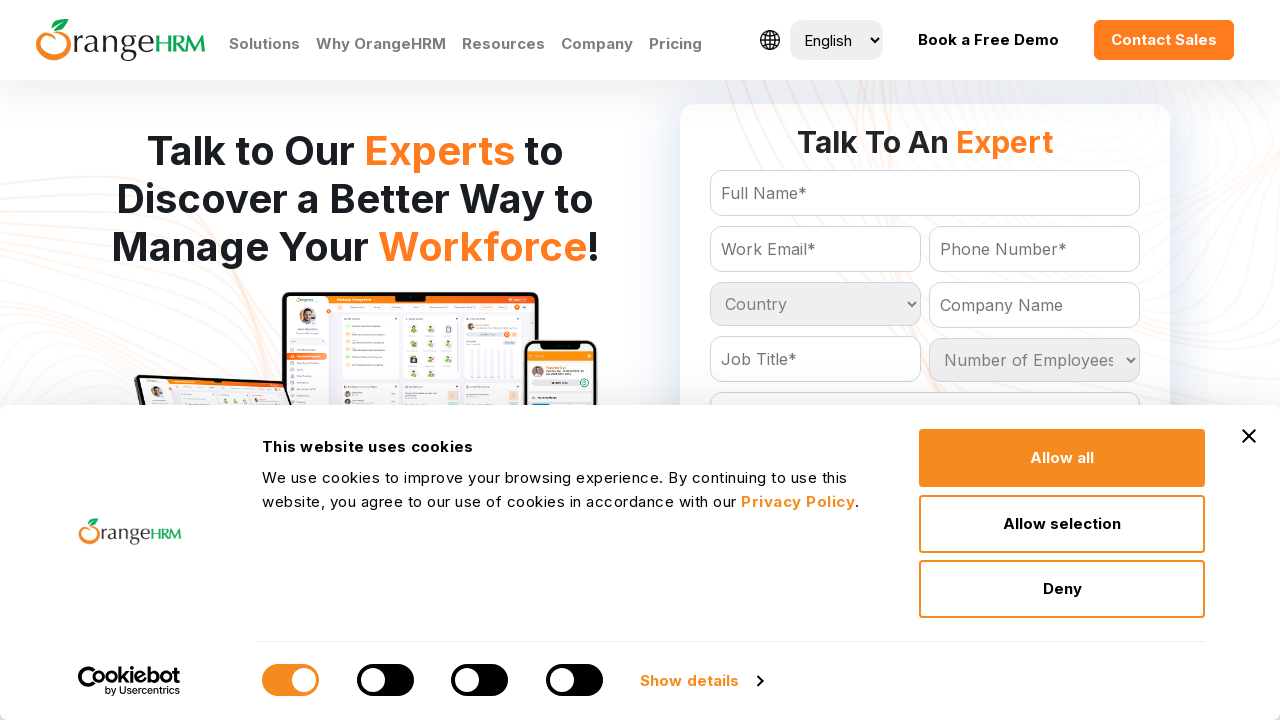

Processed country option: Falkland Islands (Malvinas)
	
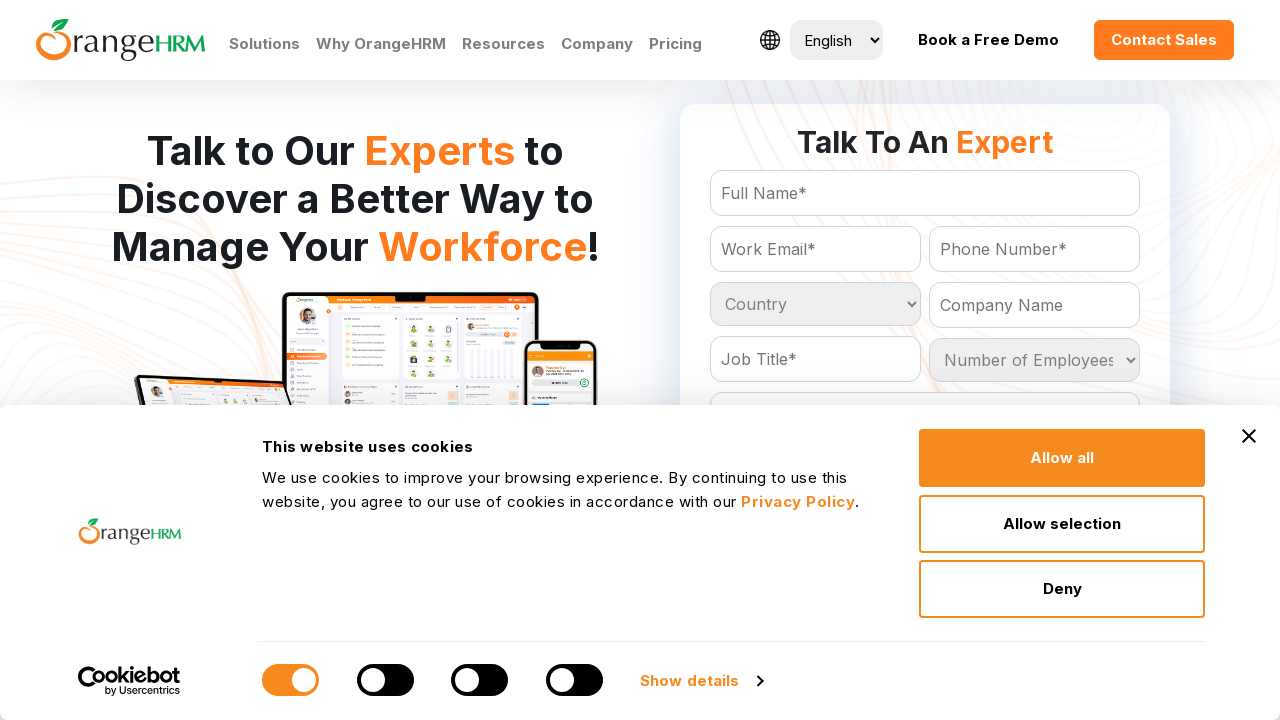

Processed country option: Faroe Islands
	
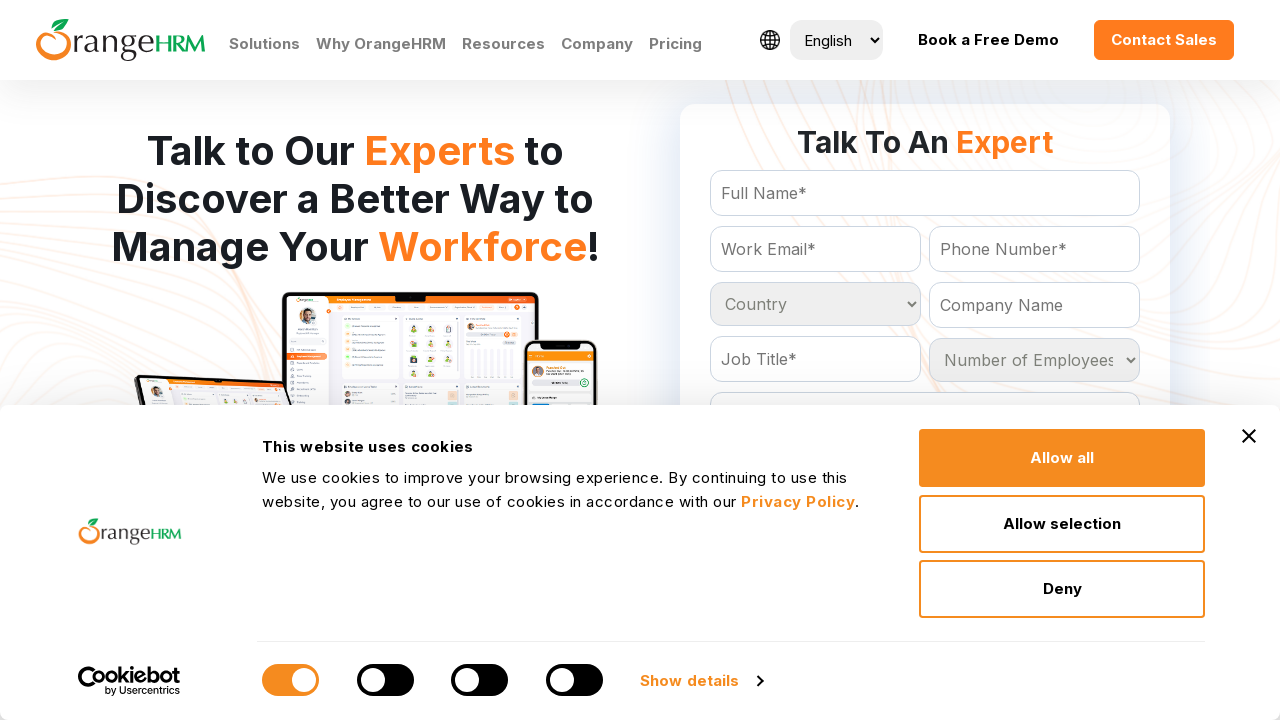

Processed country option: Fiji
	
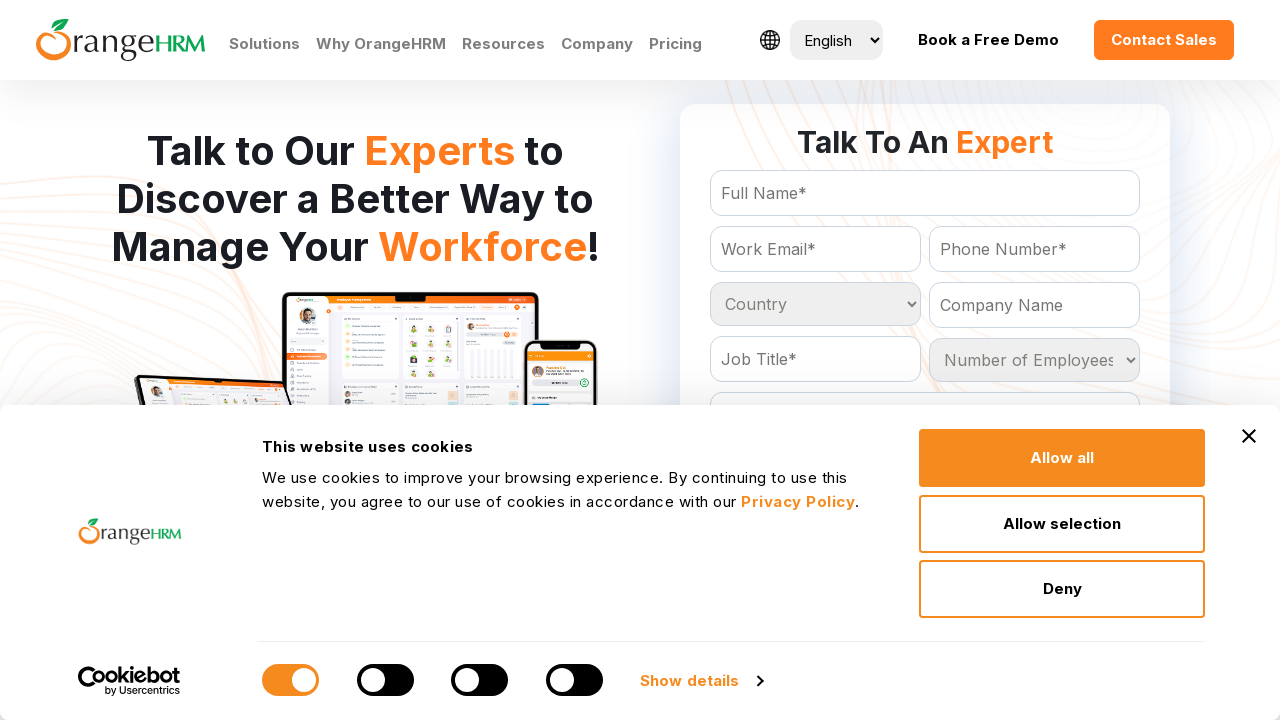

Processed country option: Finland
	
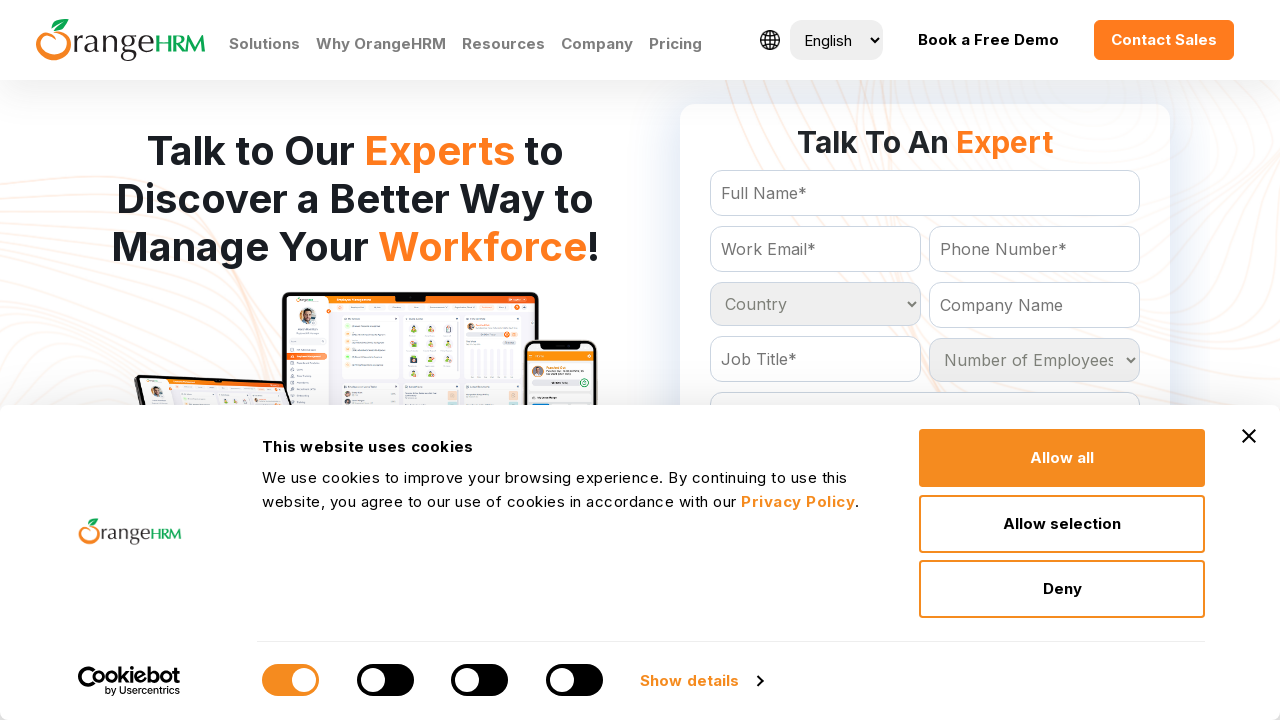

Processed country option: France
	
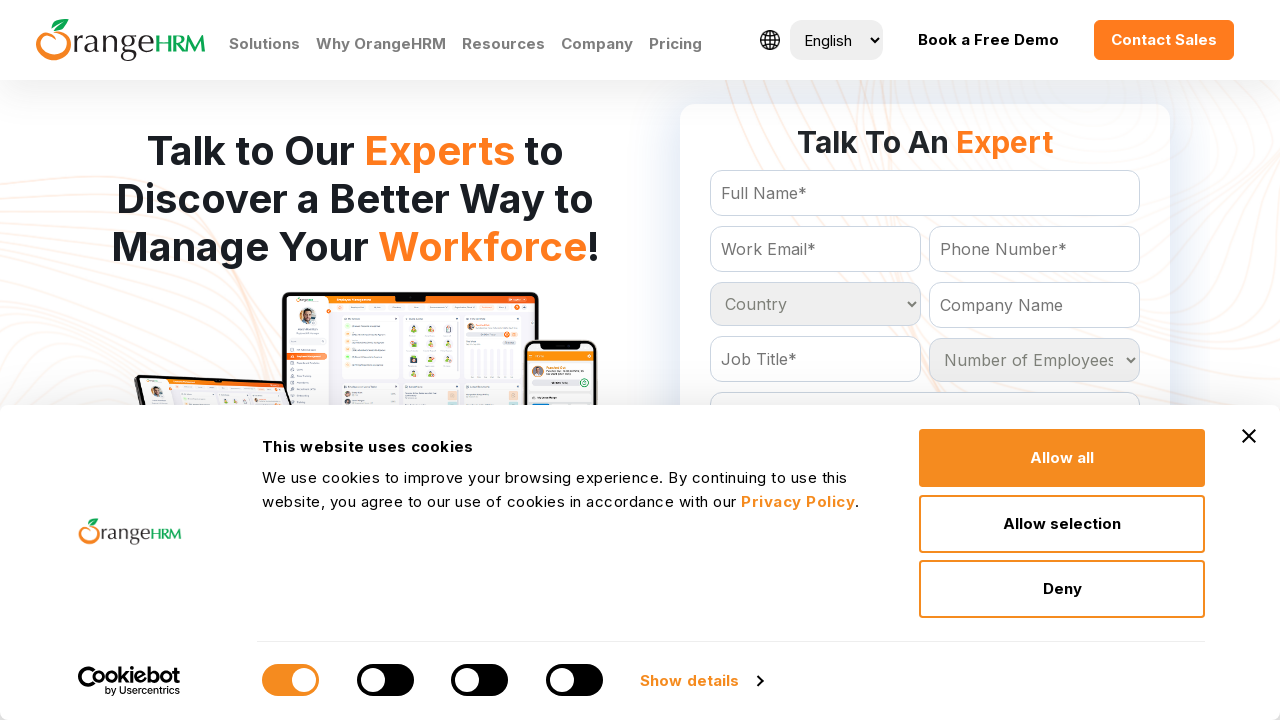

Processed country option: French Guiana
	
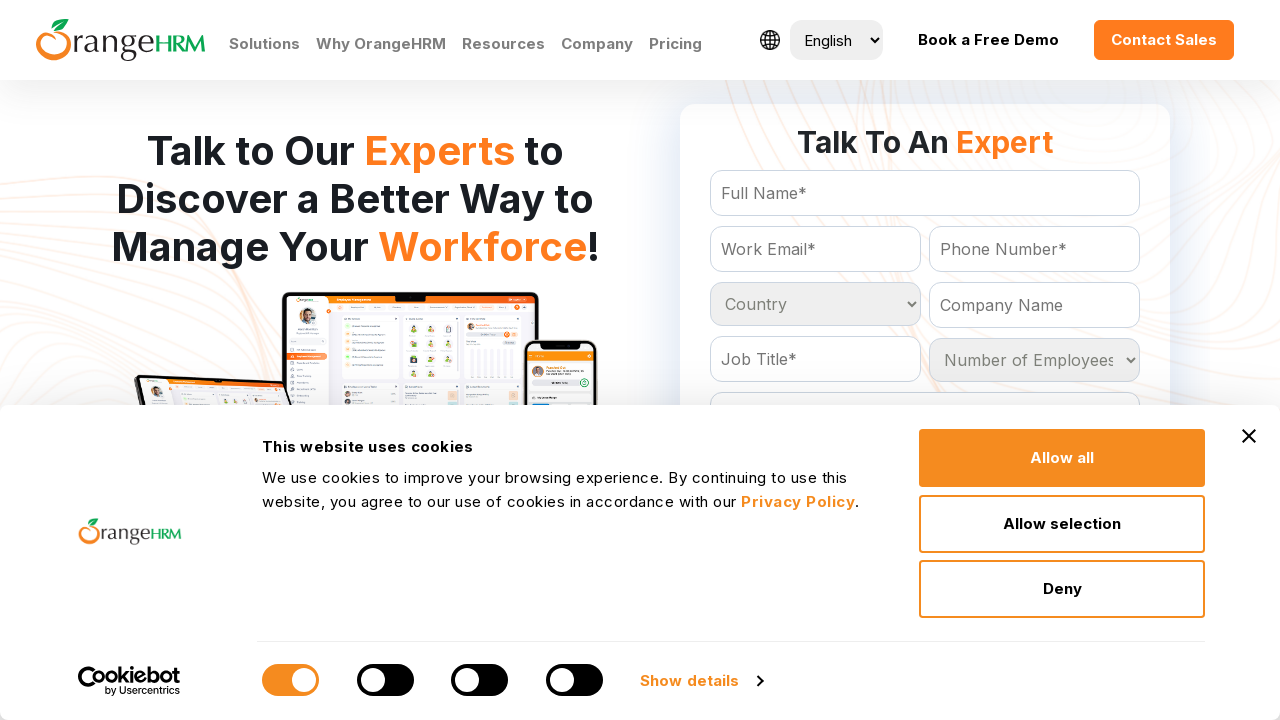

Processed country option: French Polynesia
	
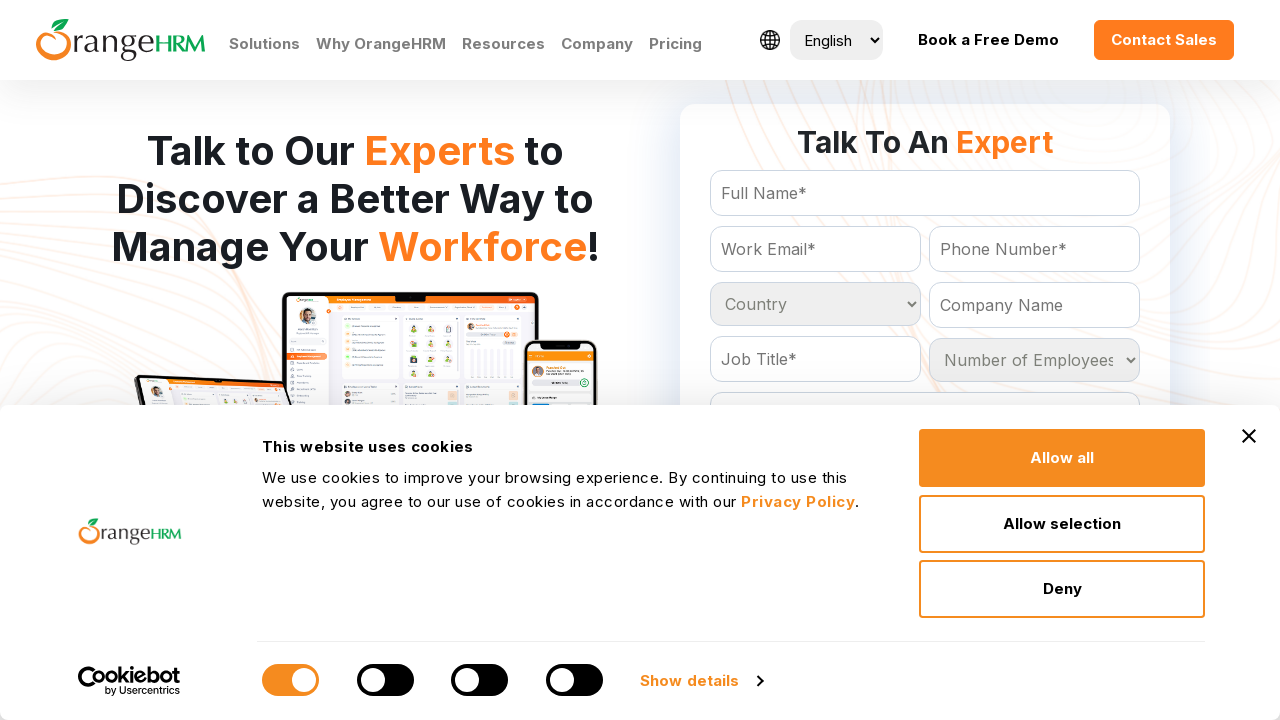

Processed country option: French Southern Territories
	
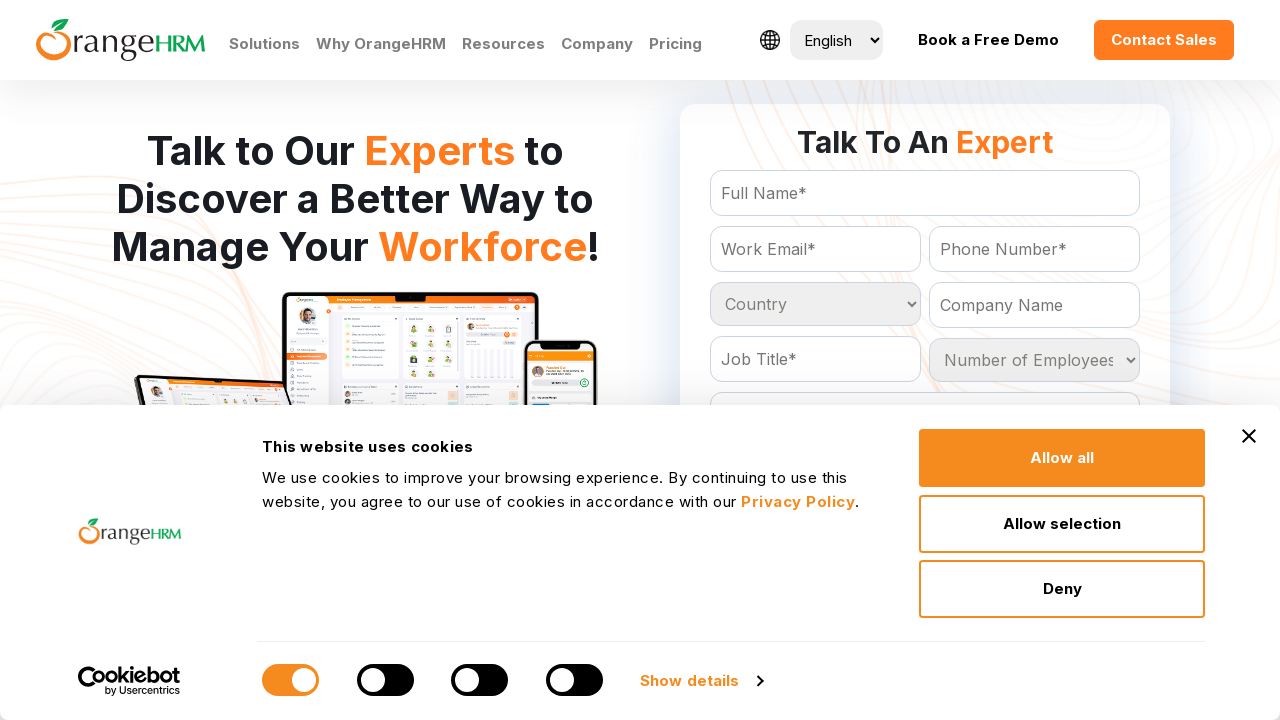

Processed country option: Gabon
	
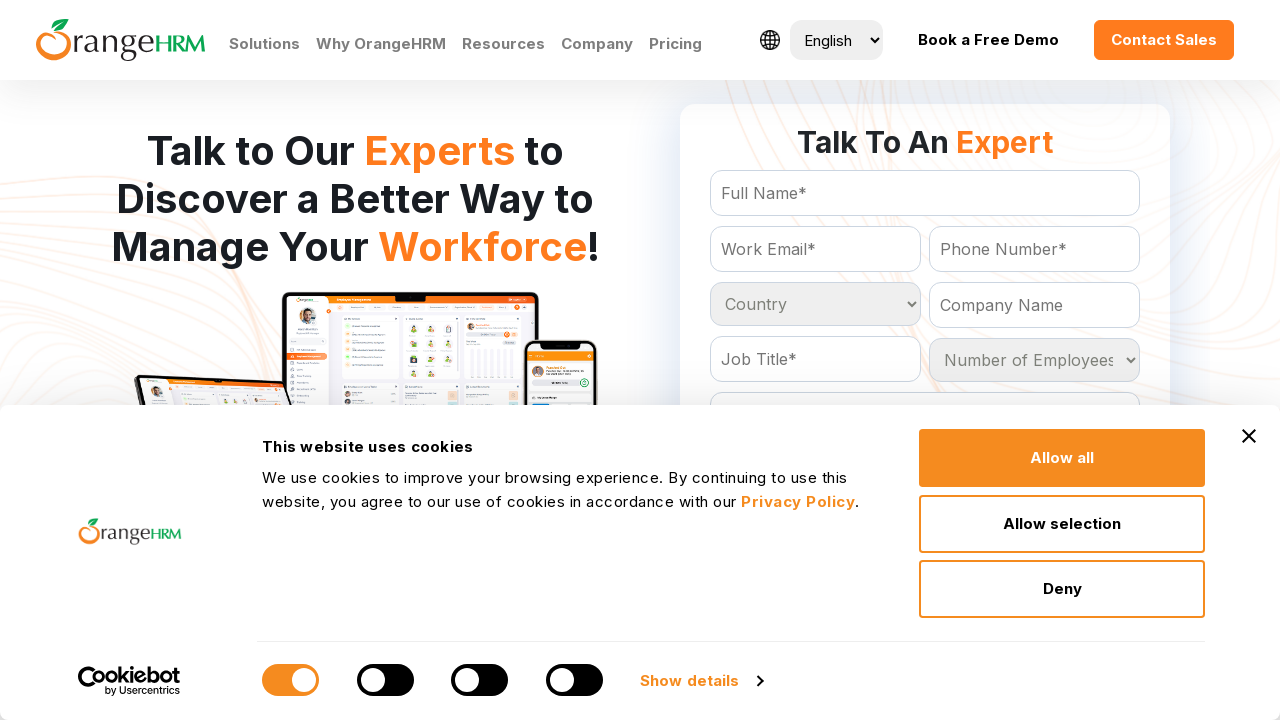

Processed country option: Gambia
	
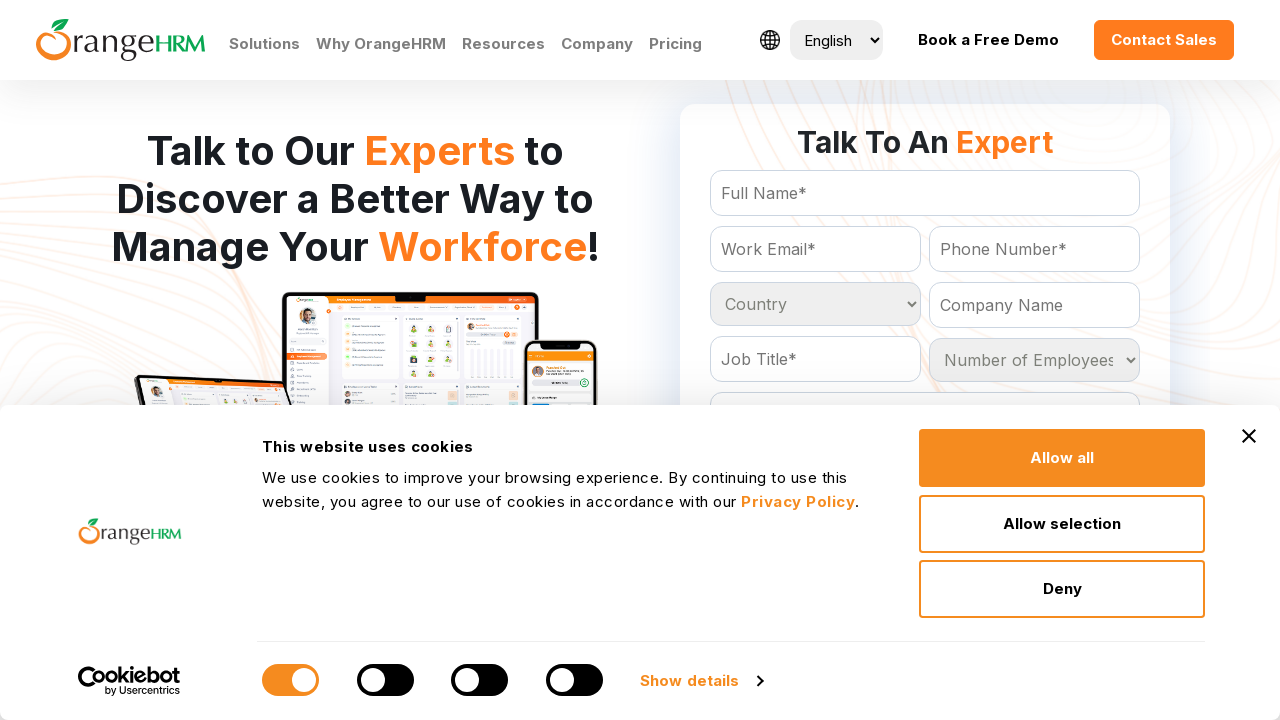

Processed country option: Georgia
	
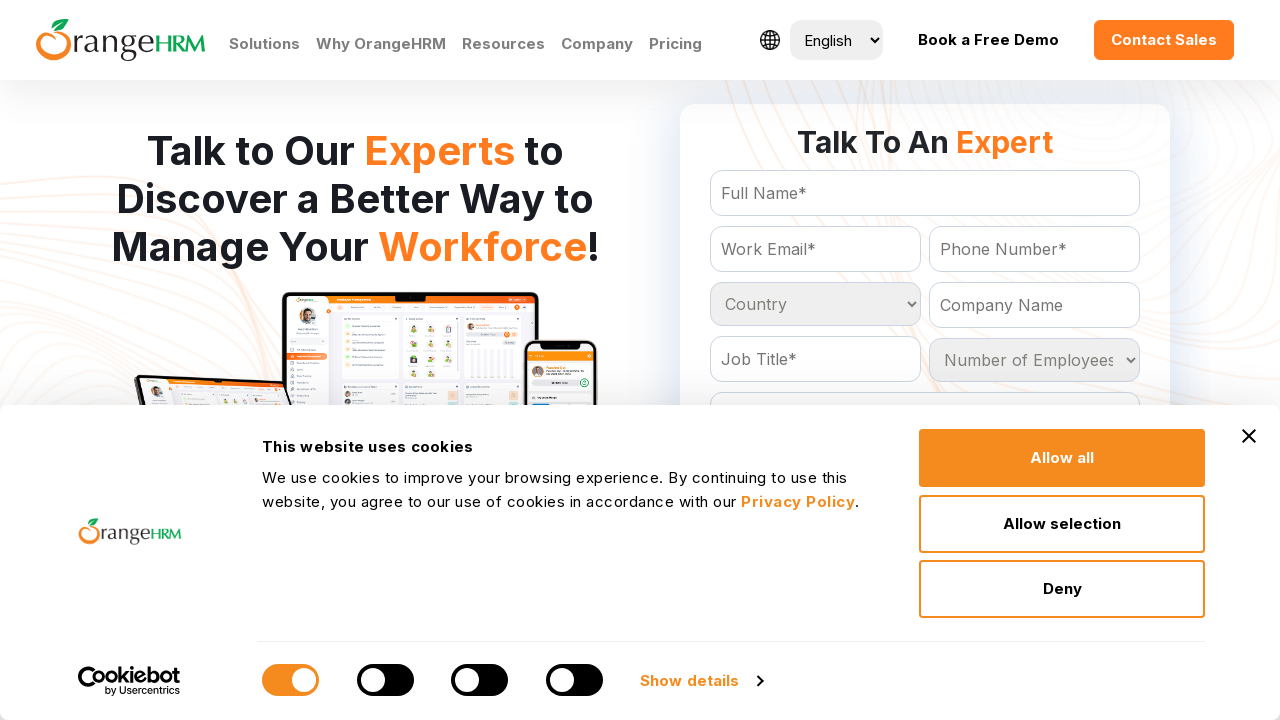

Processed country option: Germany
	
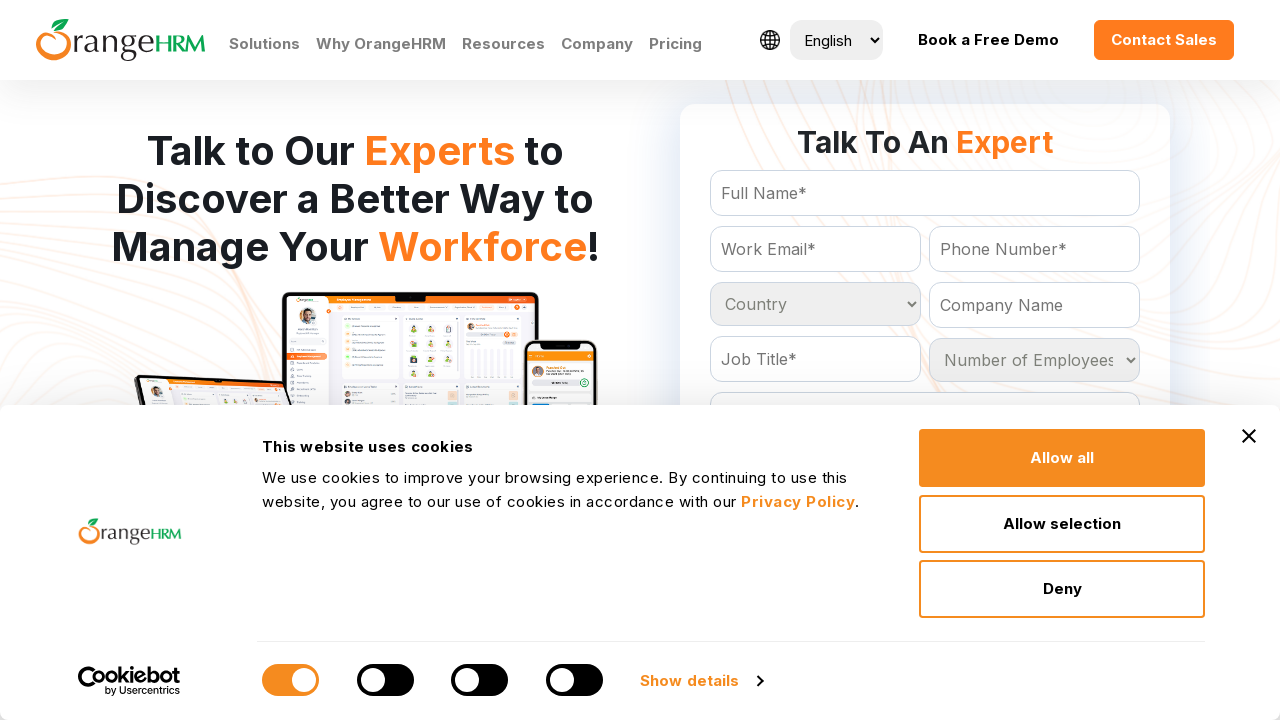

Processed country option: Ghana
	
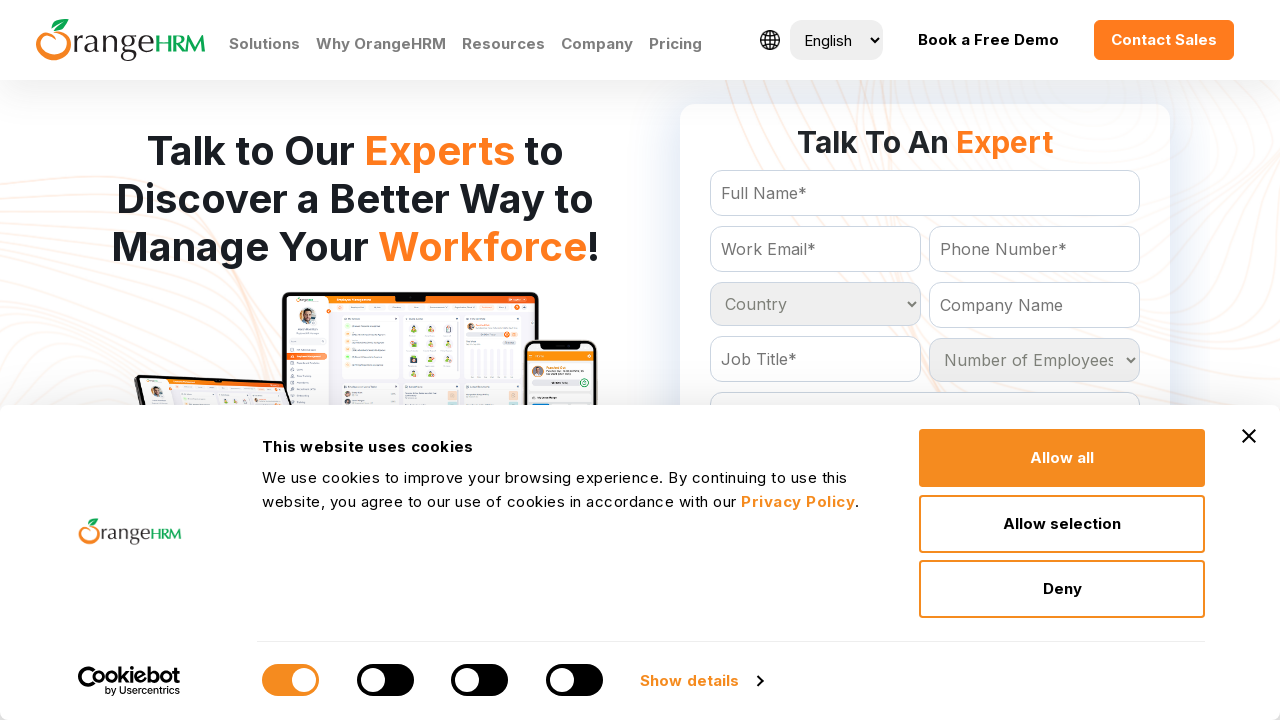

Processed country option: Gibraltar
	
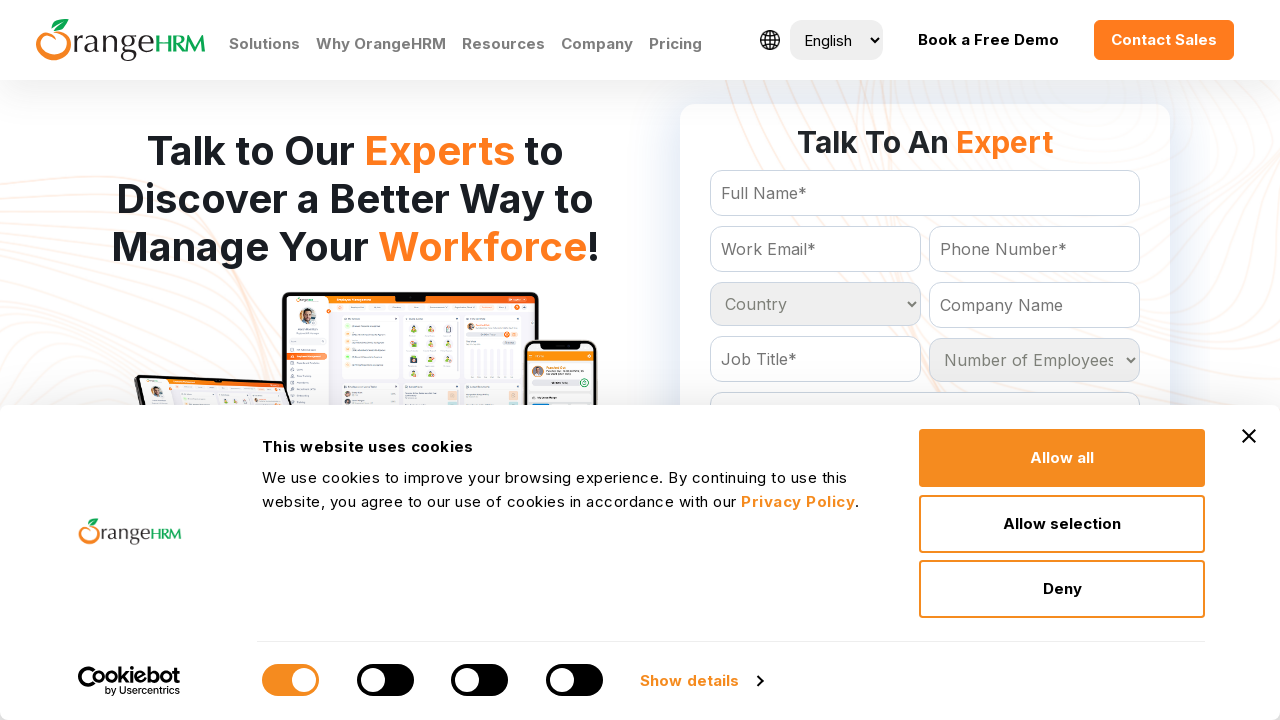

Processed country option: Greece
	
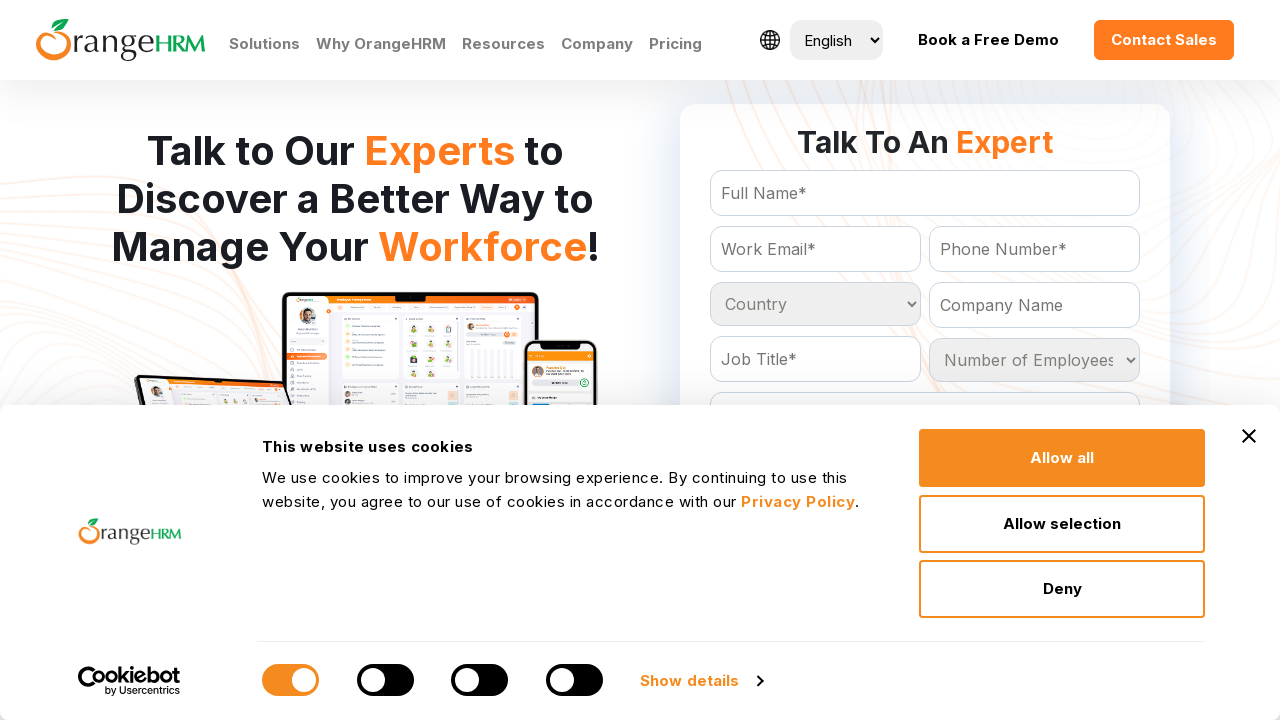

Processed country option: Greenland
	
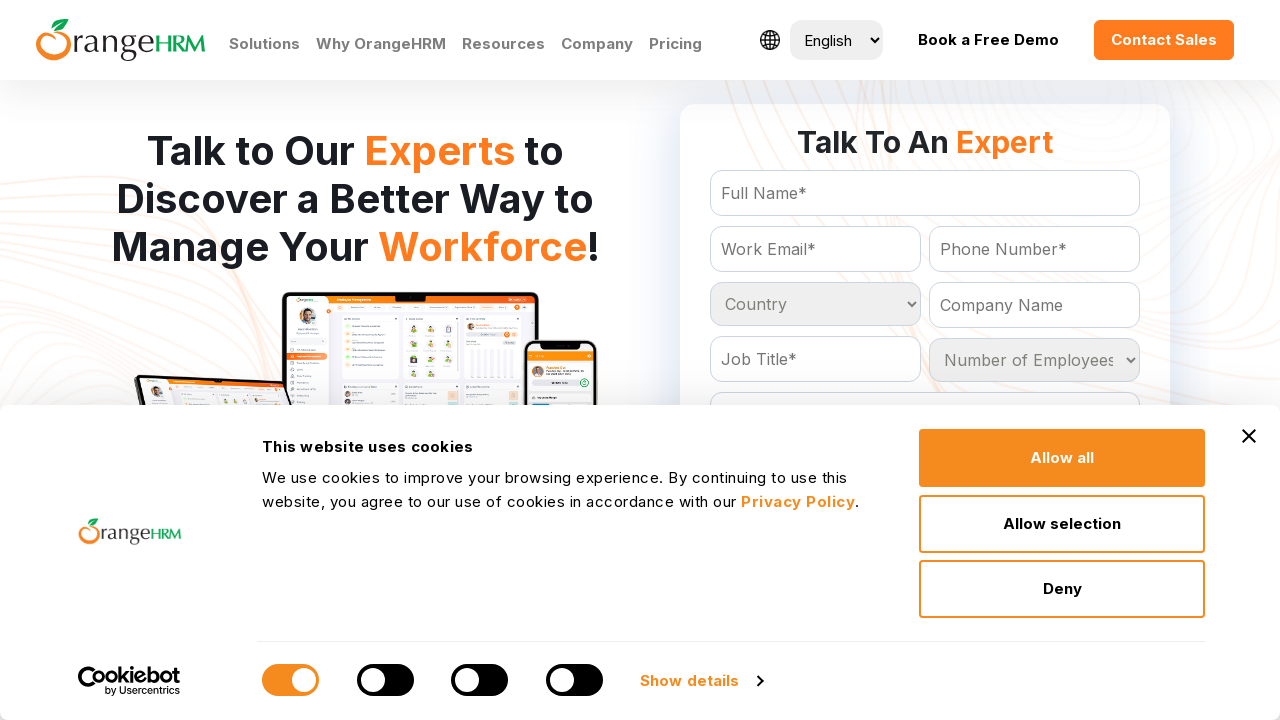

Processed country option: Grenada
	
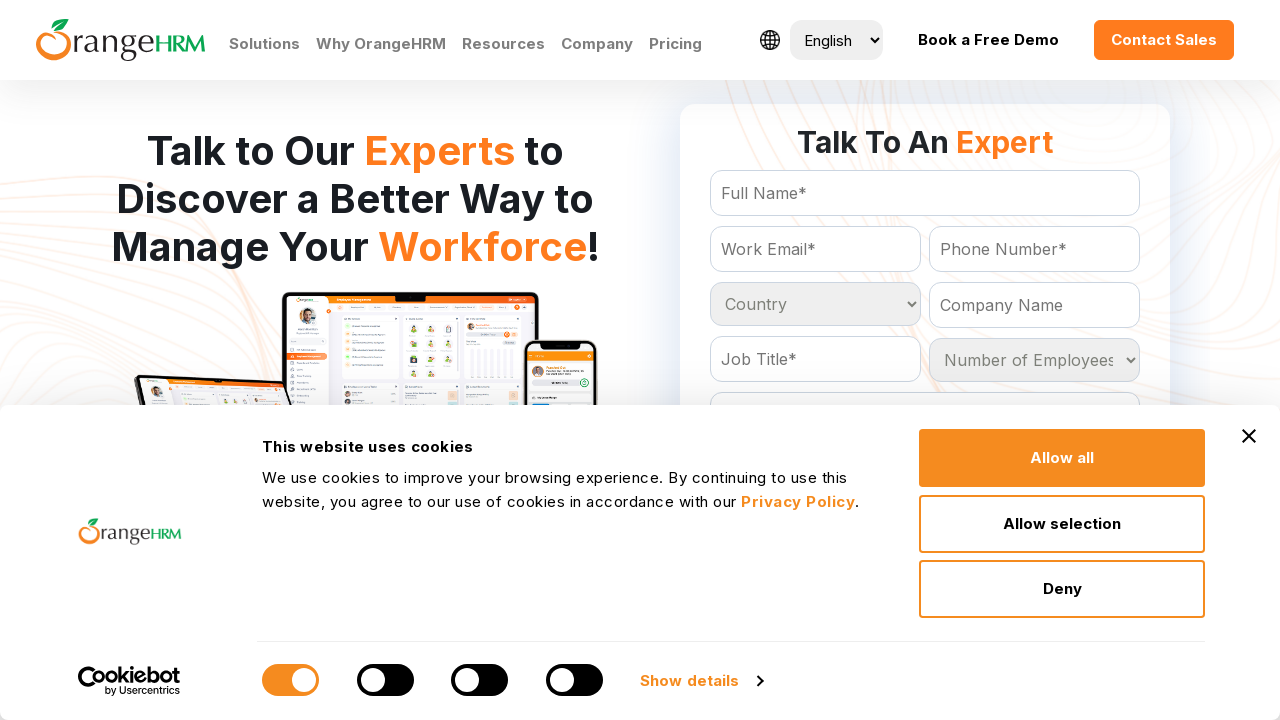

Processed country option: Guadeloupe
	
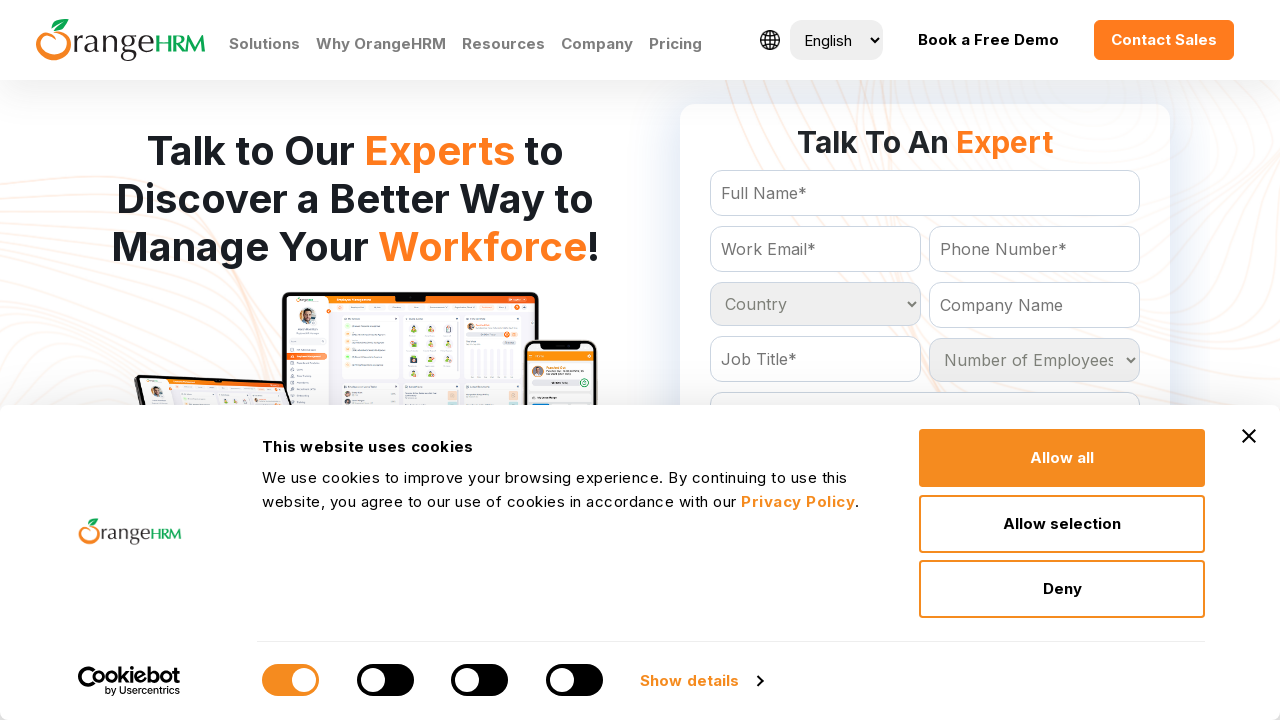

Processed country option: Guam
	
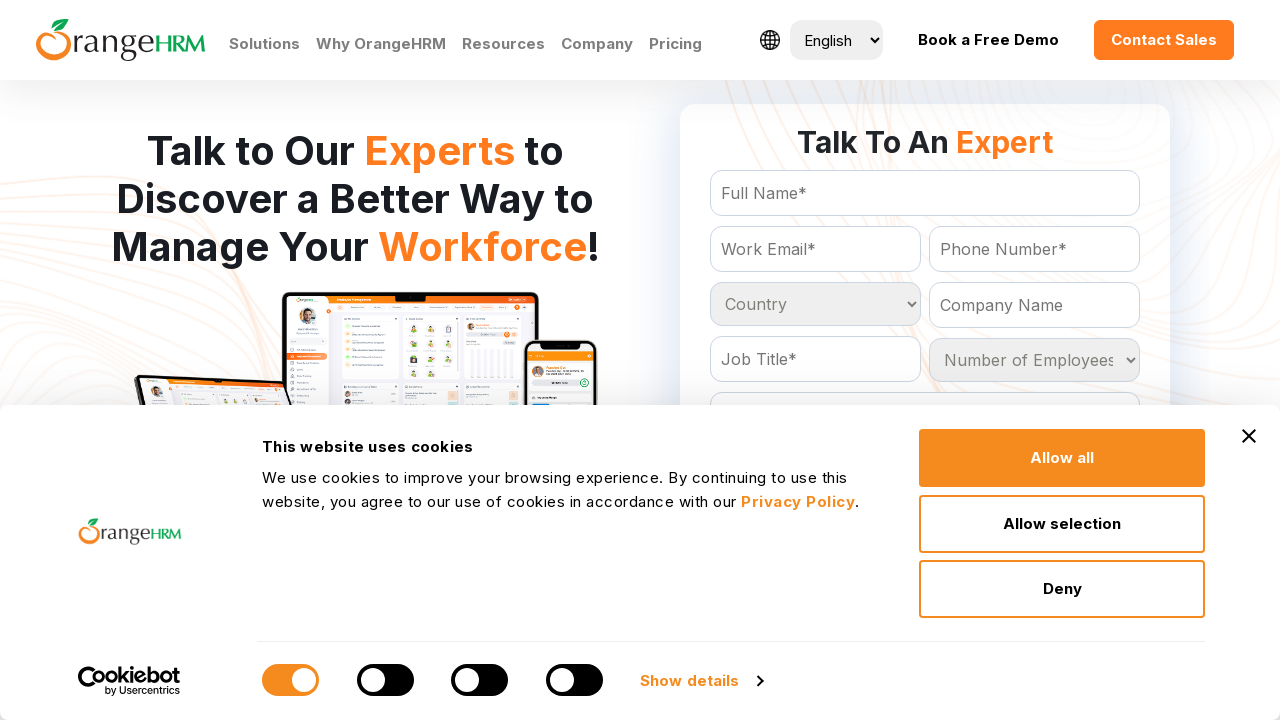

Processed country option: Guatemala
	
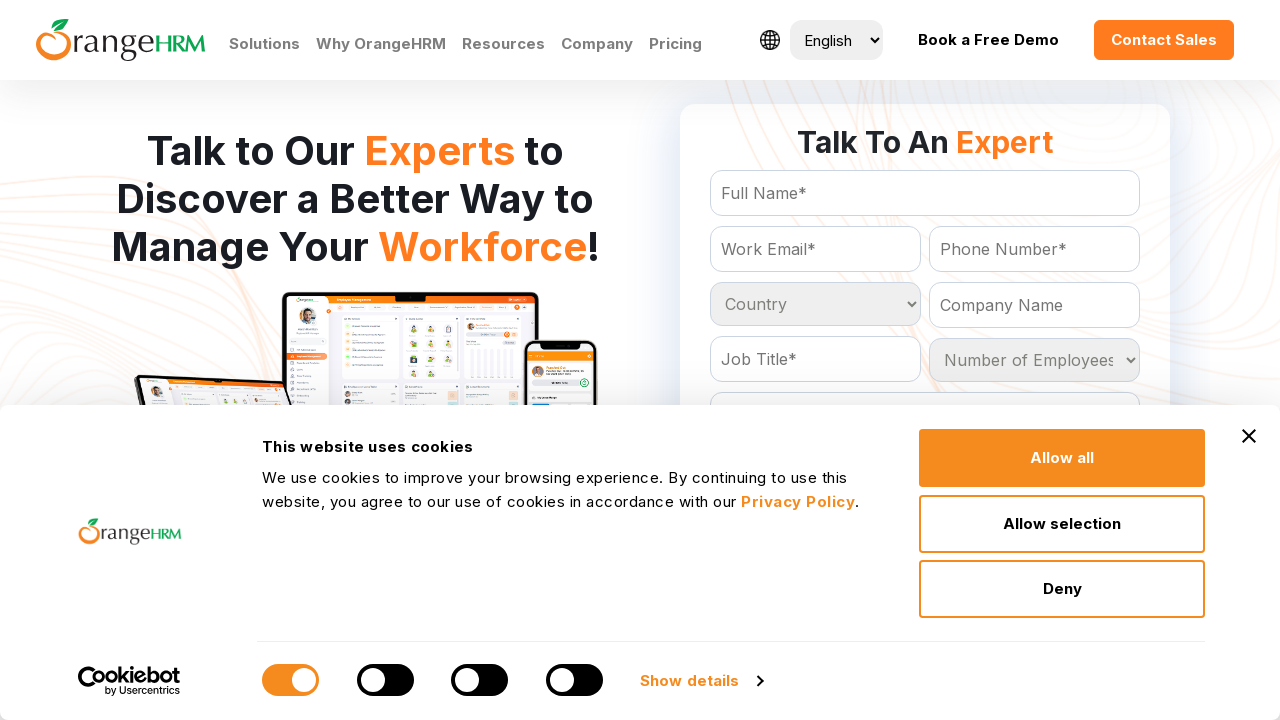

Processed country option: Guinea
	
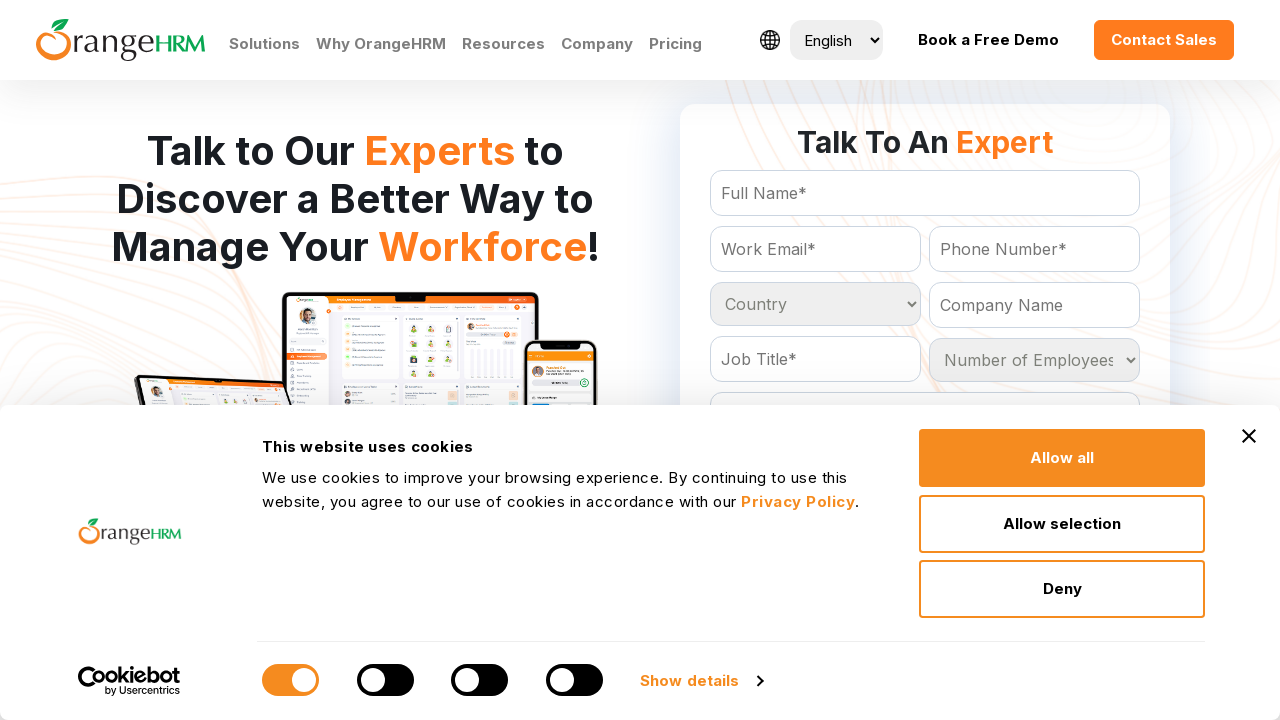

Processed country option: Guinea-bissau
	
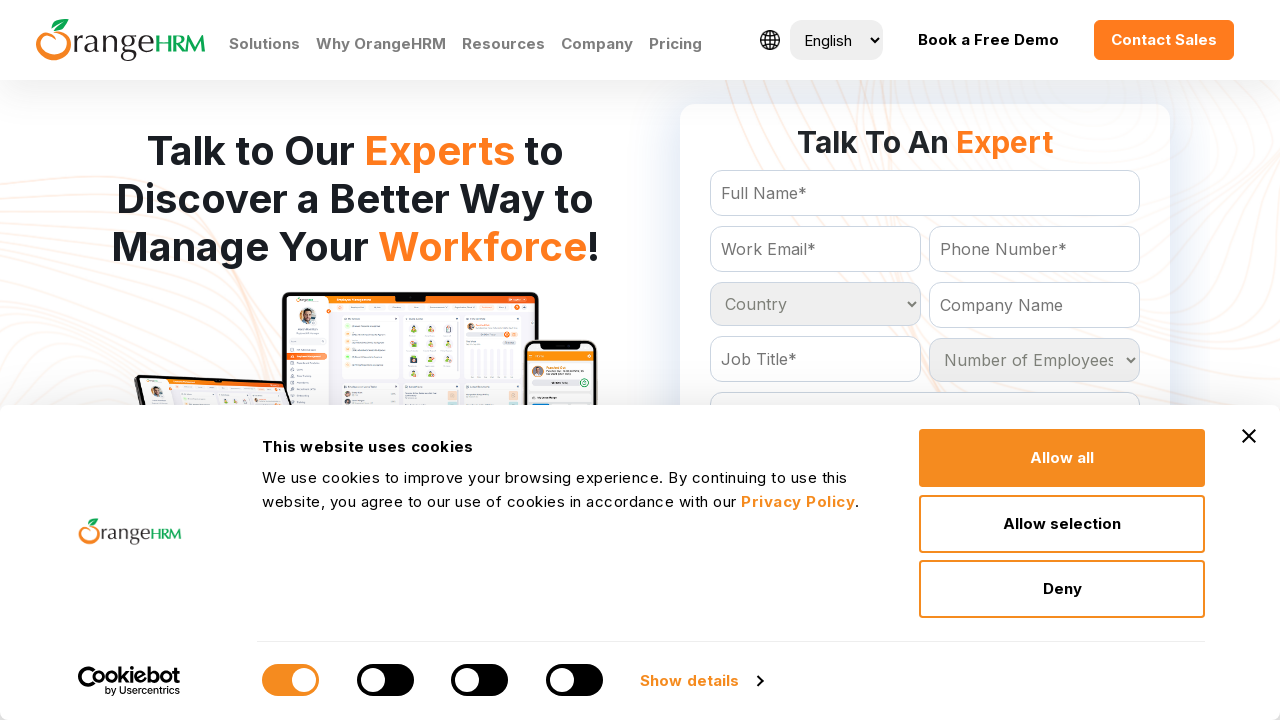

Processed country option: Guyana
	
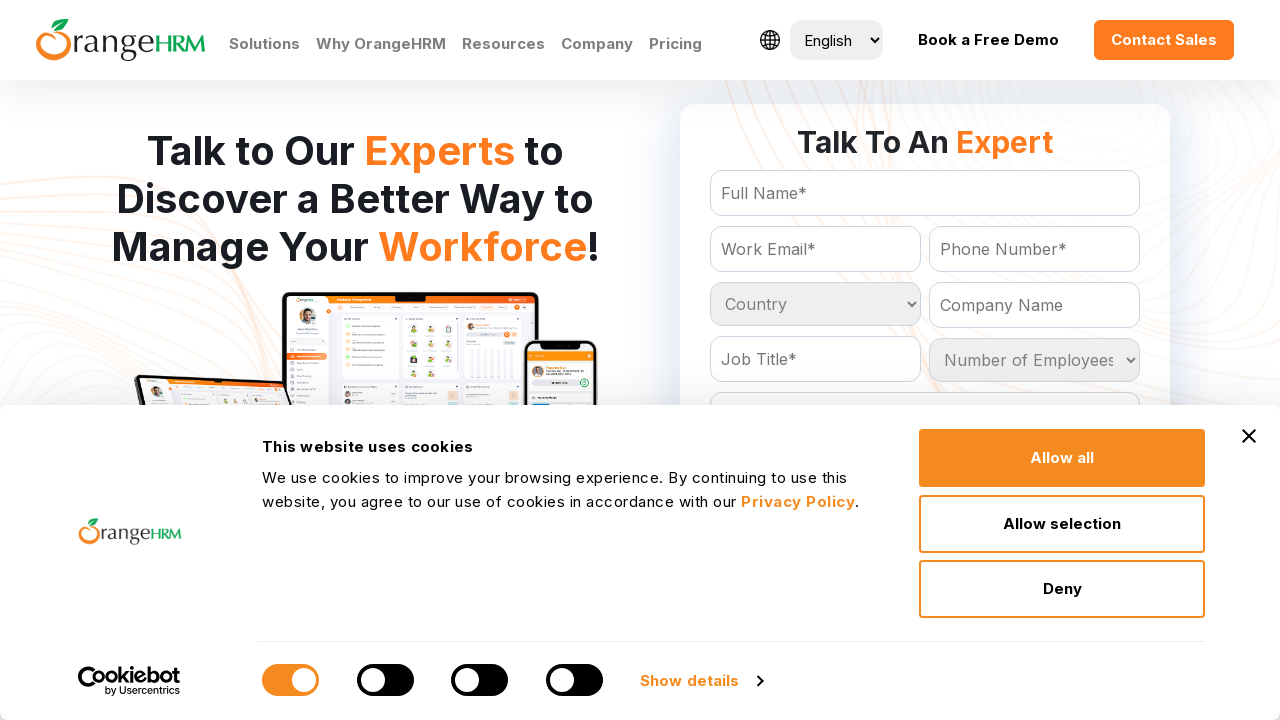

Processed country option: Haiti
	
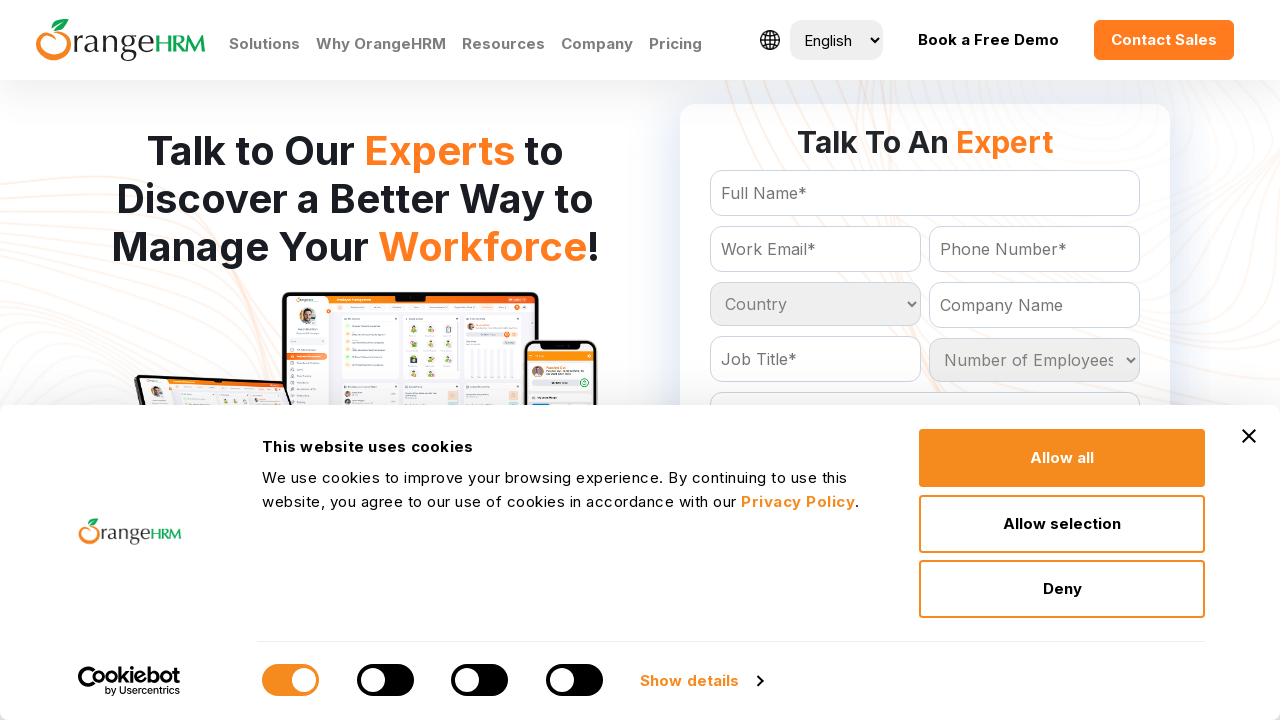

Processed country option: Heard and Mc Donald Islands
	
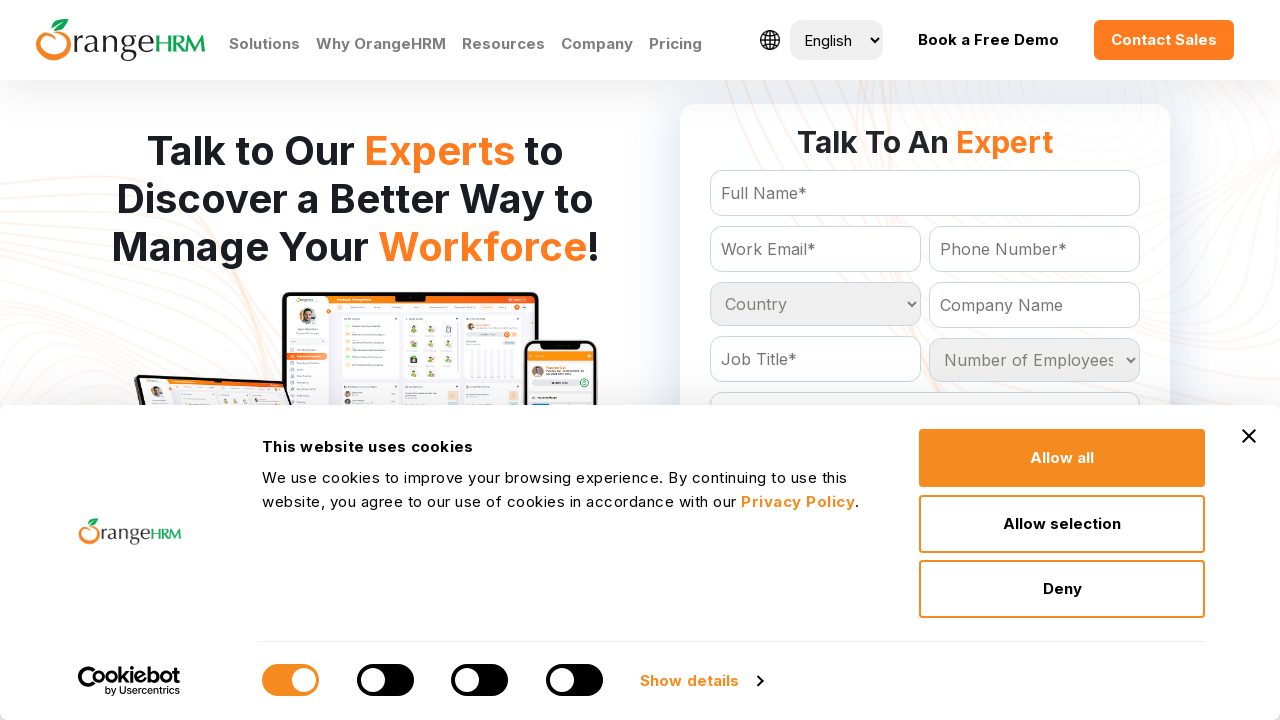

Processed country option: Honduras
	
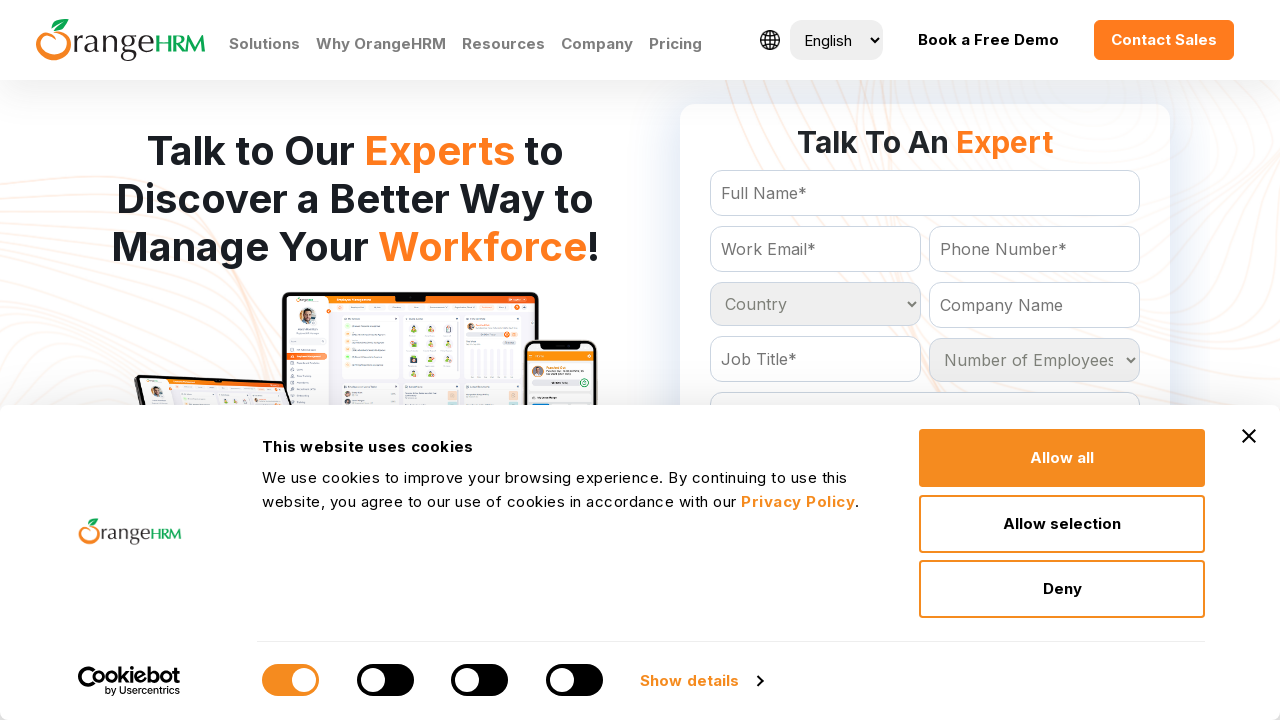

Processed country option: Hong Kong
	
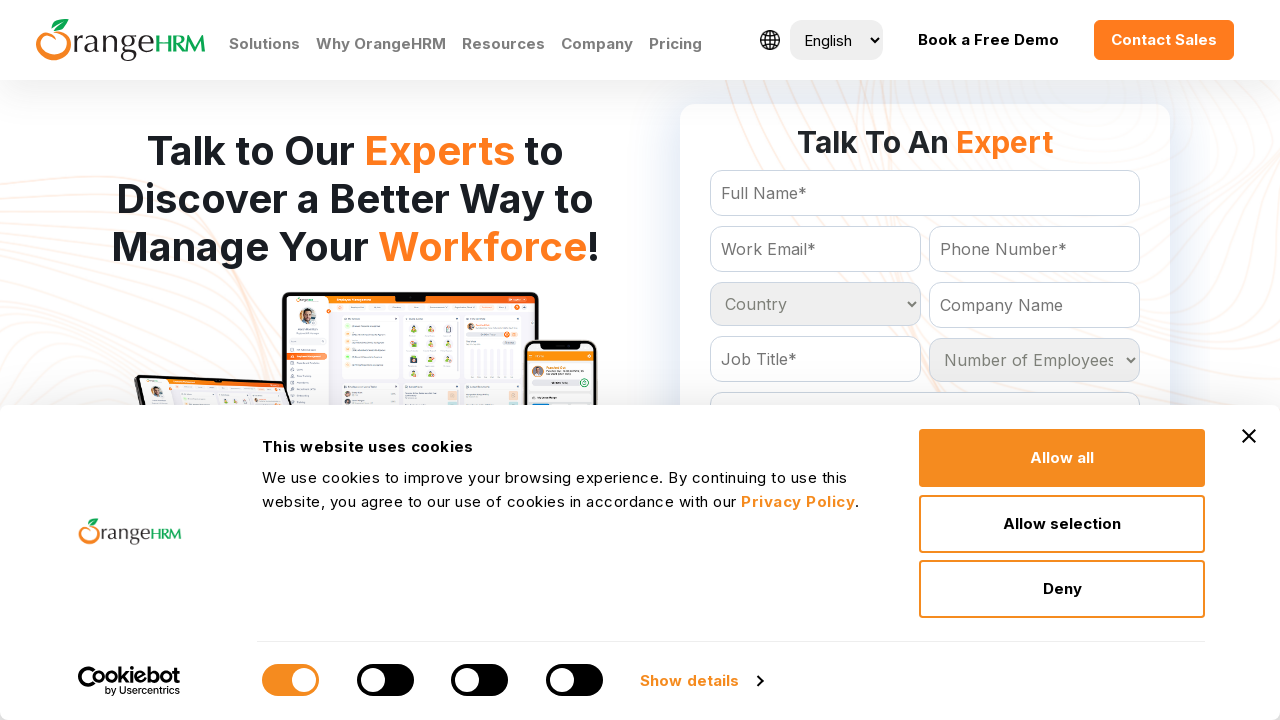

Processed country option: Hungary
	
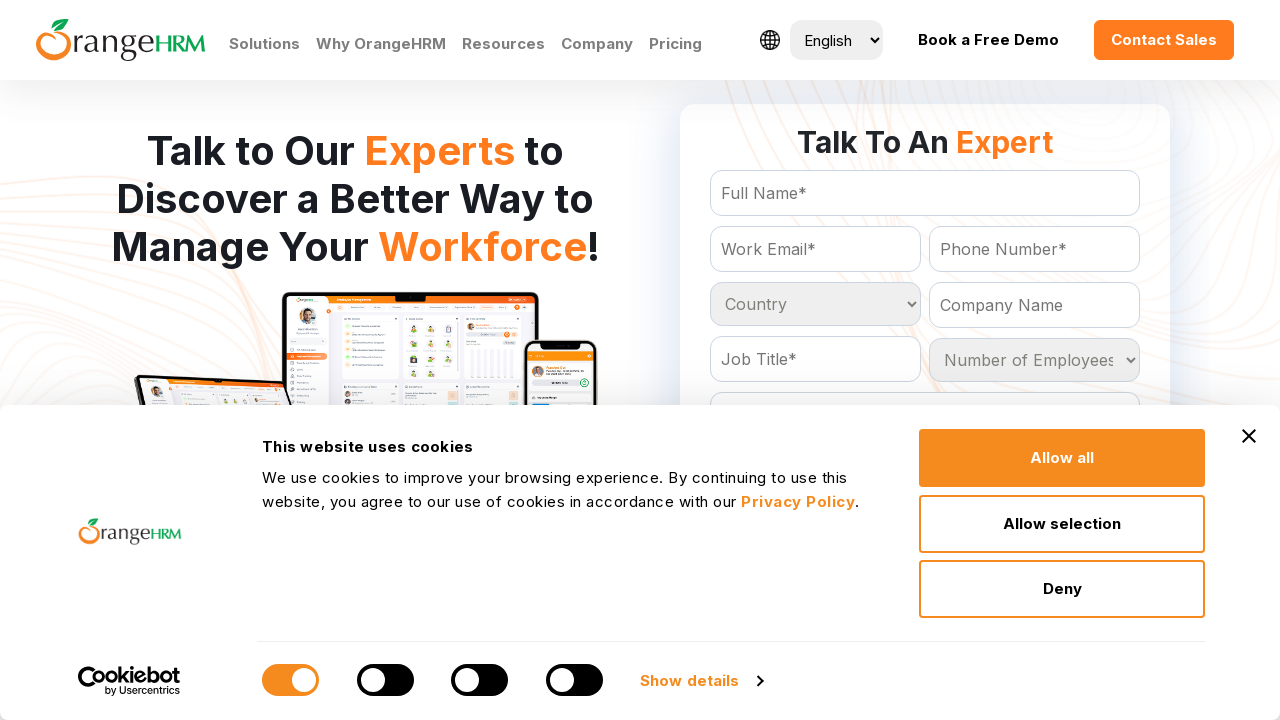

Processed country option: Iceland
	
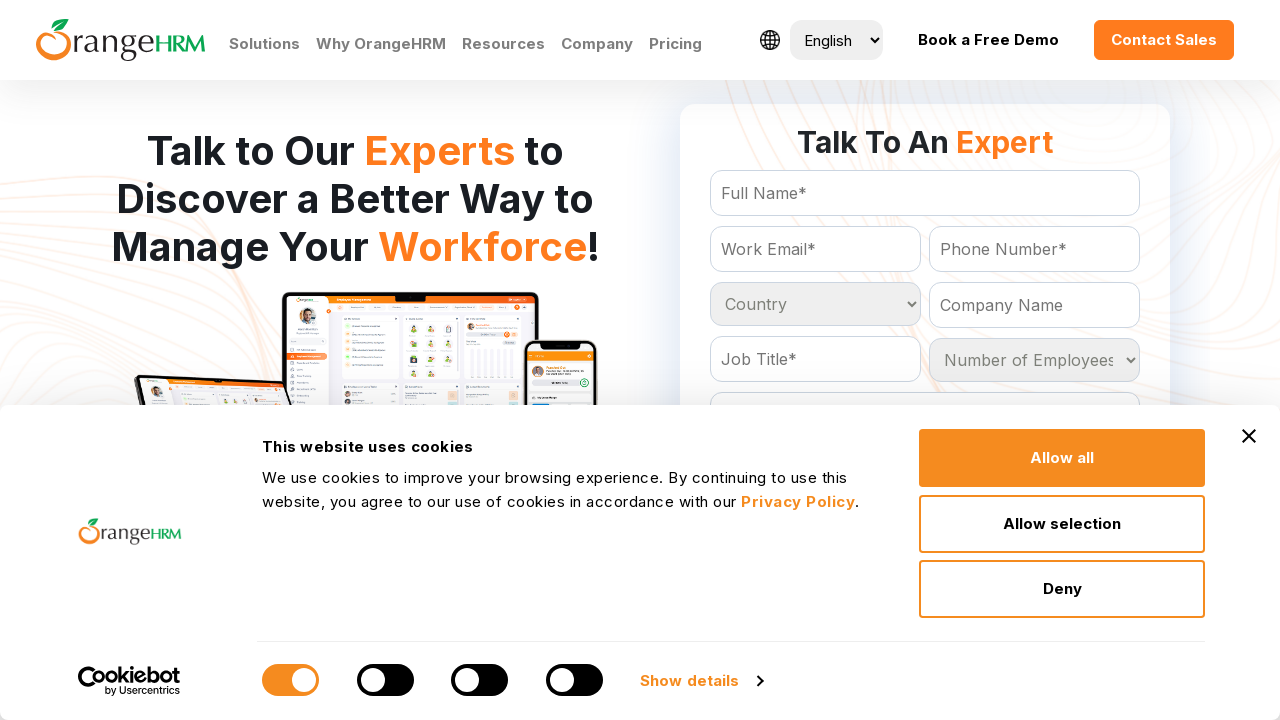

Processed country option: India
	
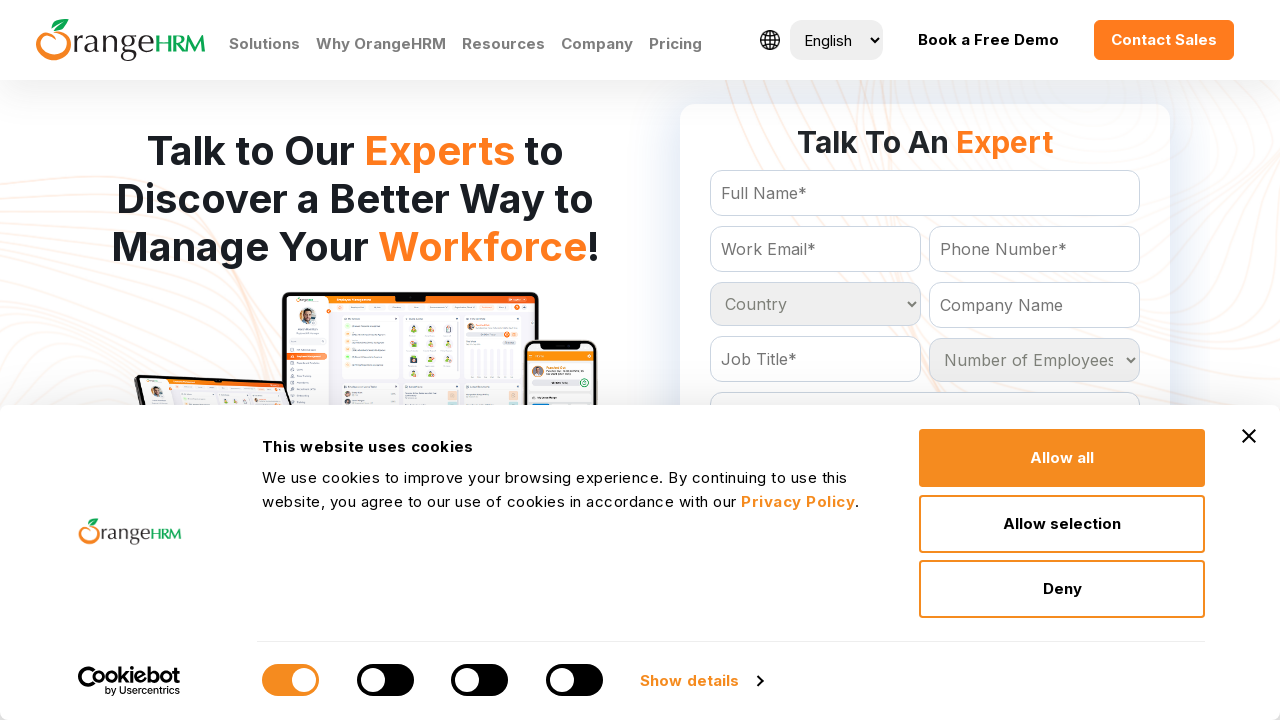

Processed country option: Indonesia
	
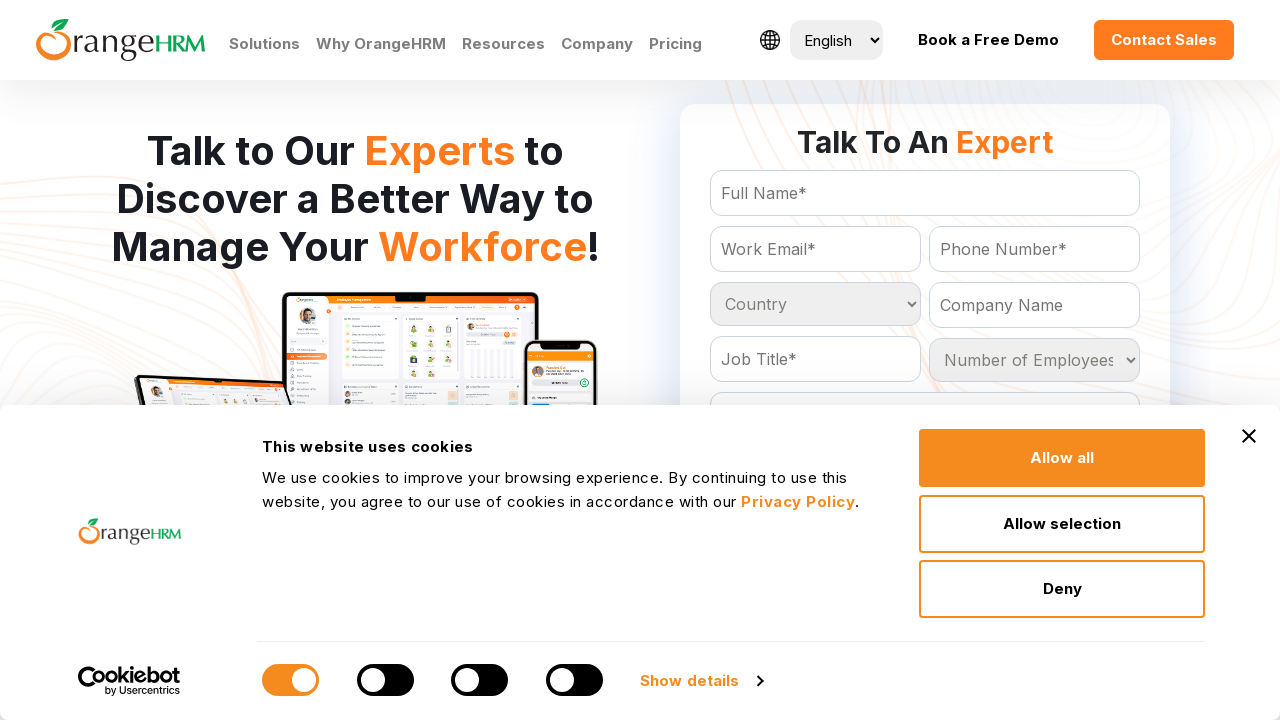

Processed country option: Iran
	
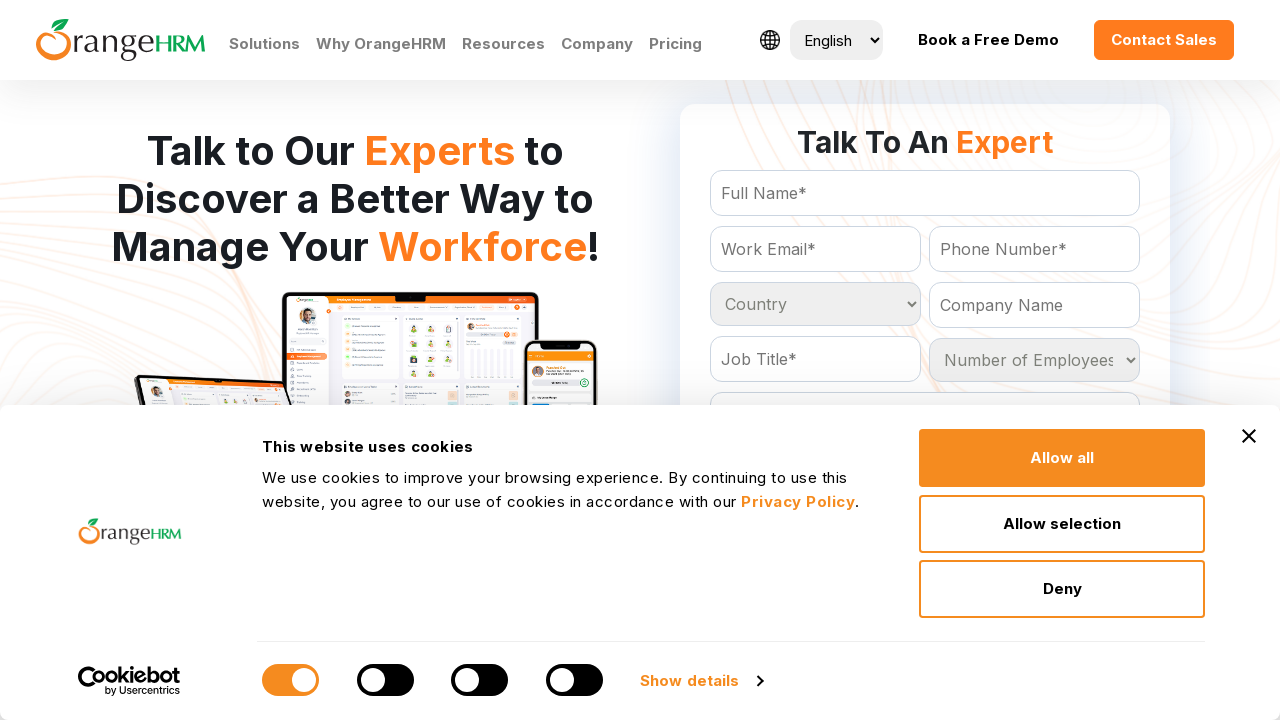

Processed country option: Iraq
	
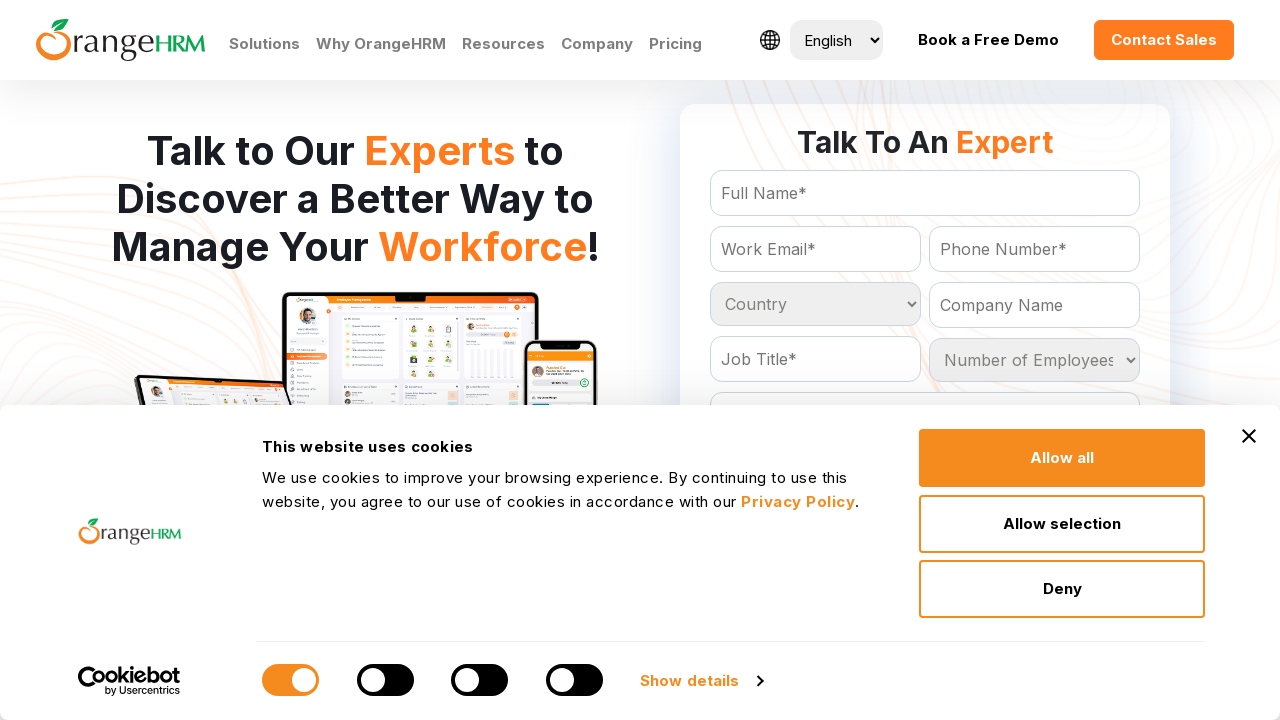

Processed country option: Ireland
	
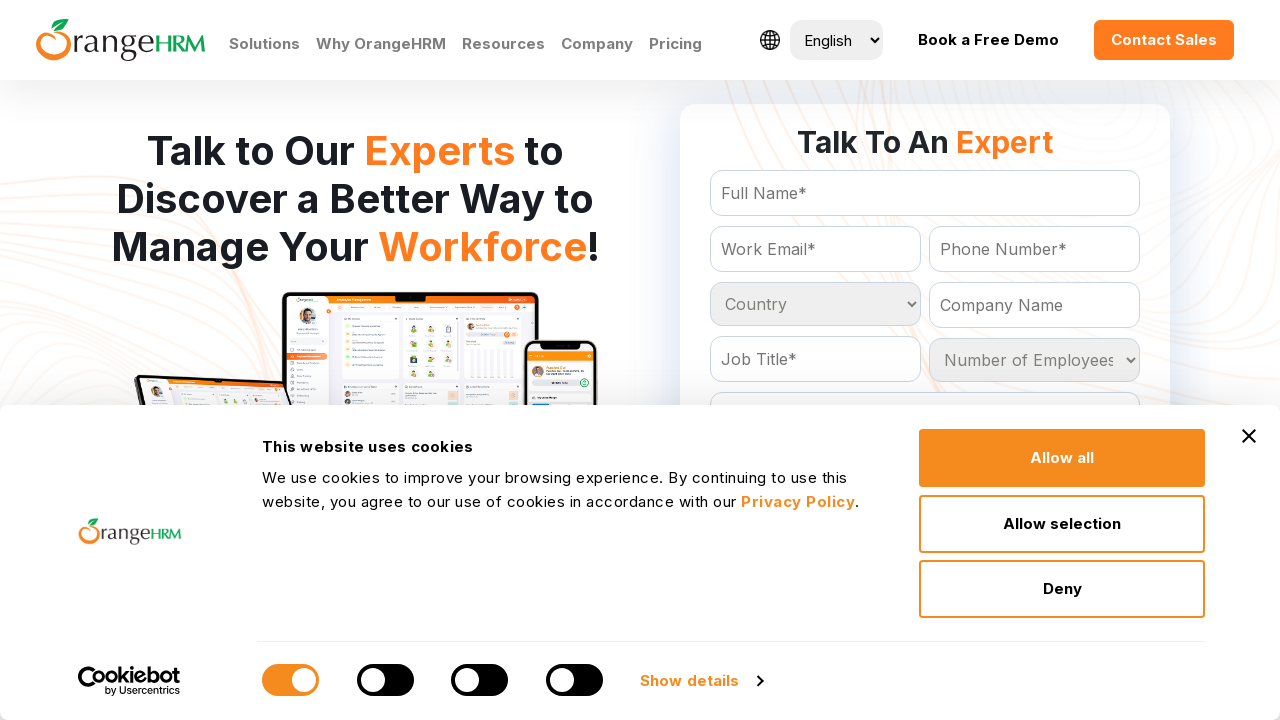

Processed country option: Israel
	
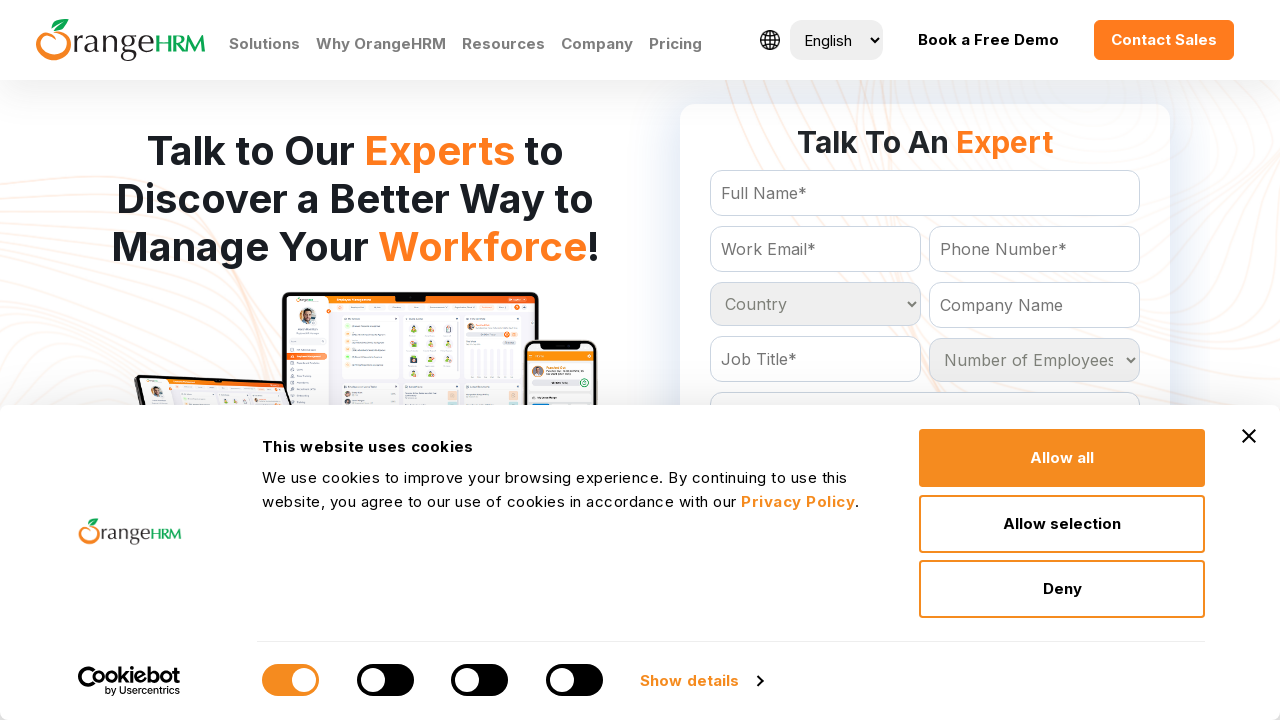

Processed country option: Italy
	
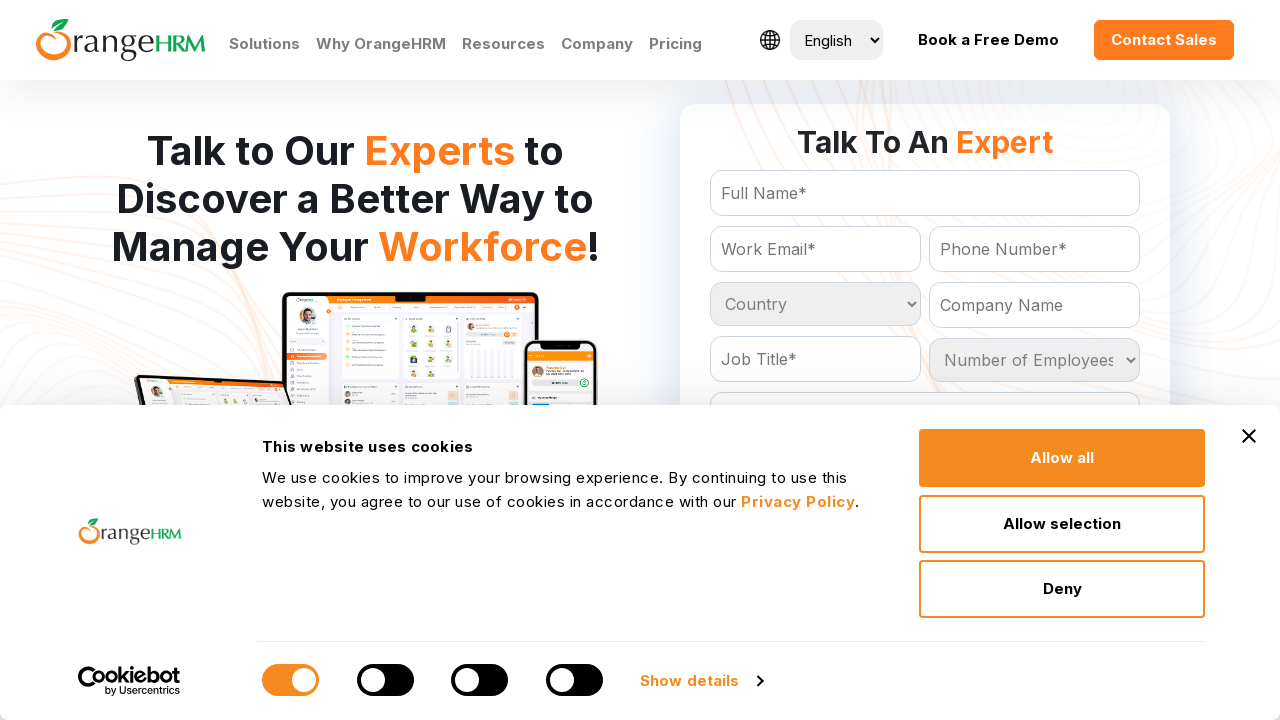

Processed country option: Jamaica
	
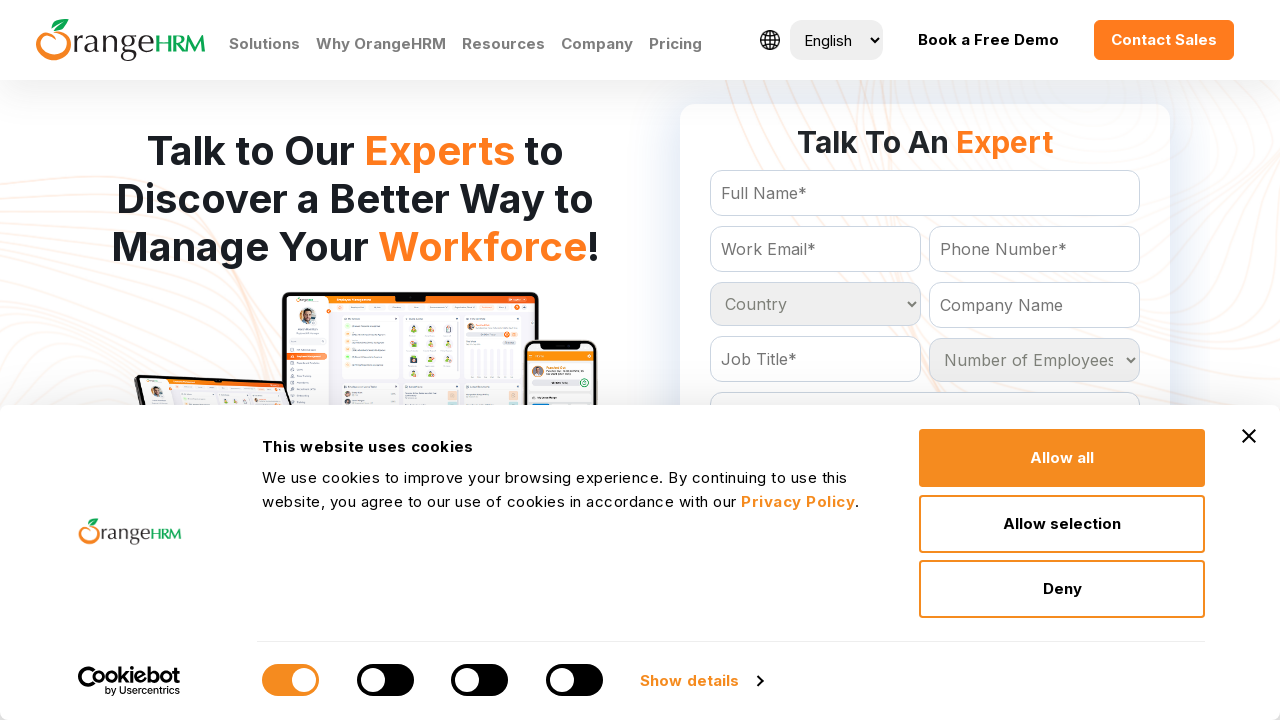

Processed country option: Japan
	
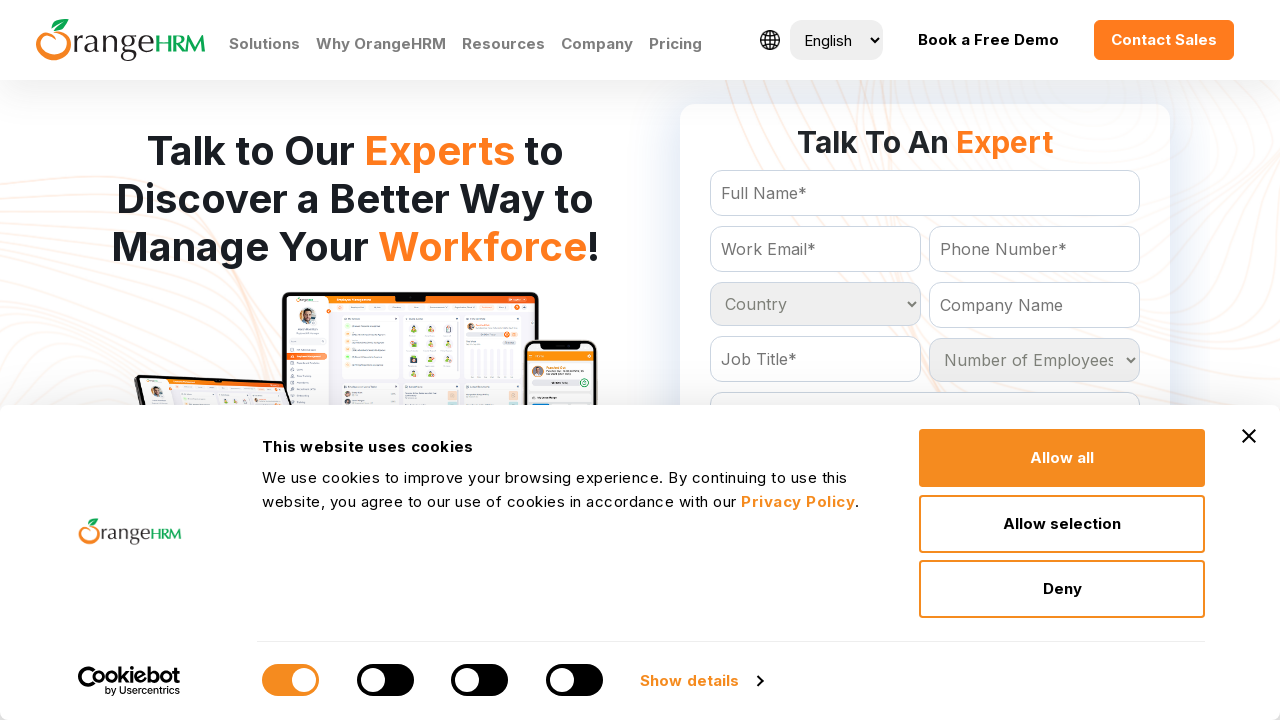

Processed country option: Jordan
	
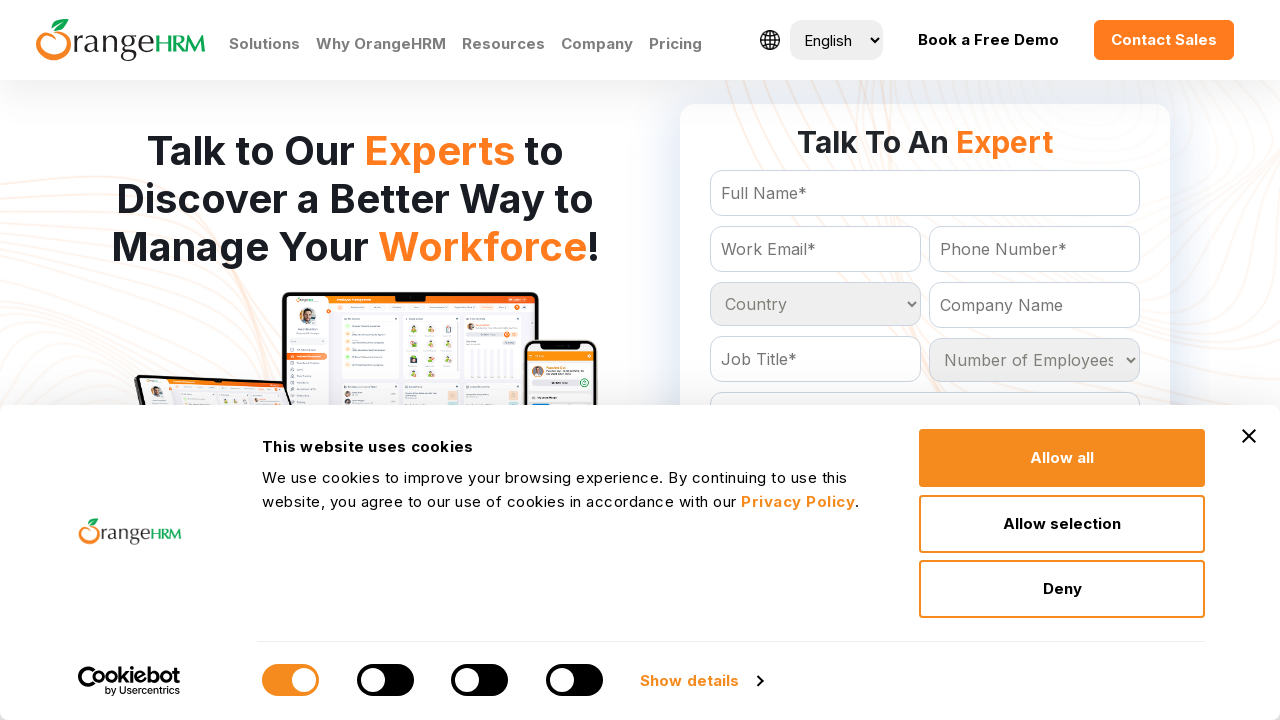

Processed country option: Kazakhstan
	
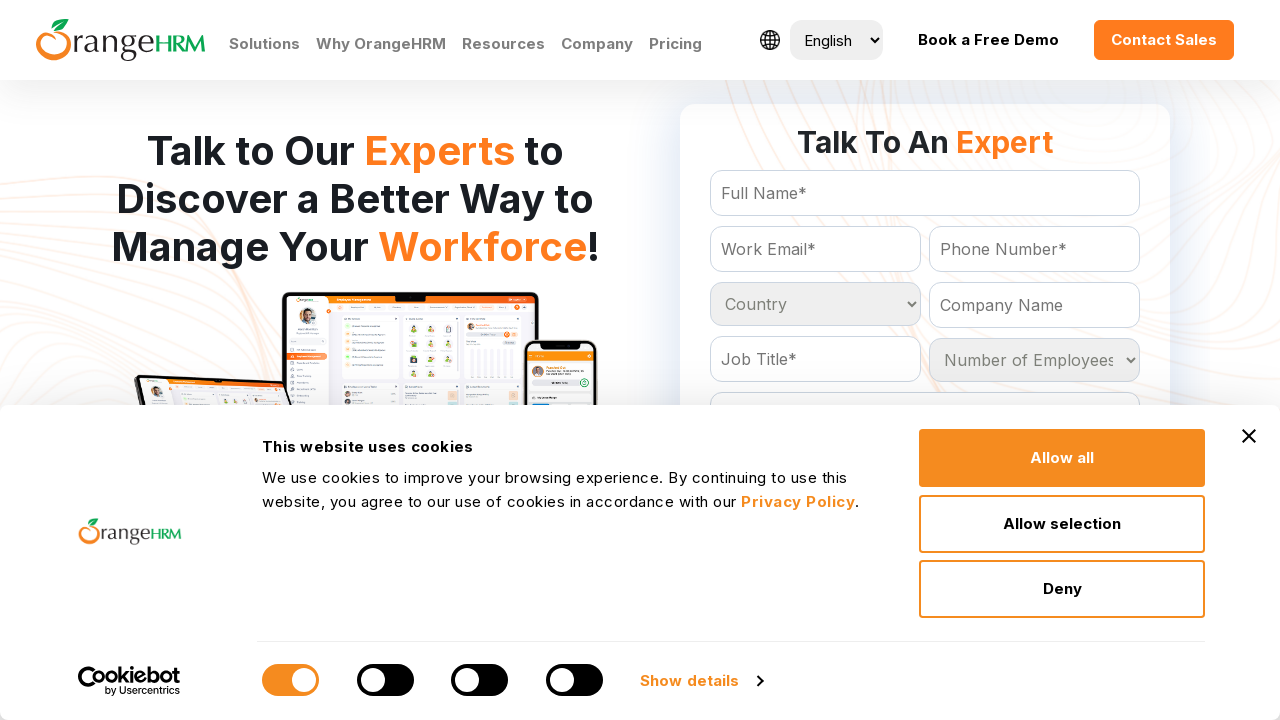

Processed country option: Kenya
	
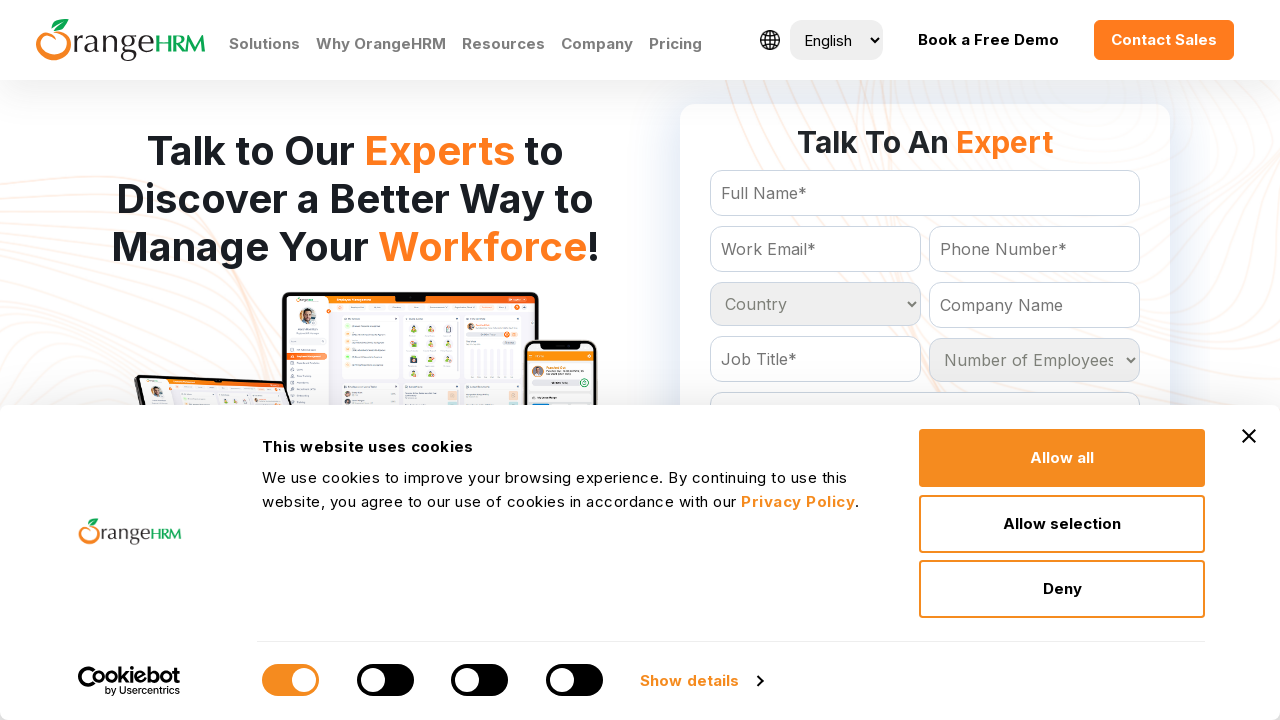

Processed country option: Kiribati
	
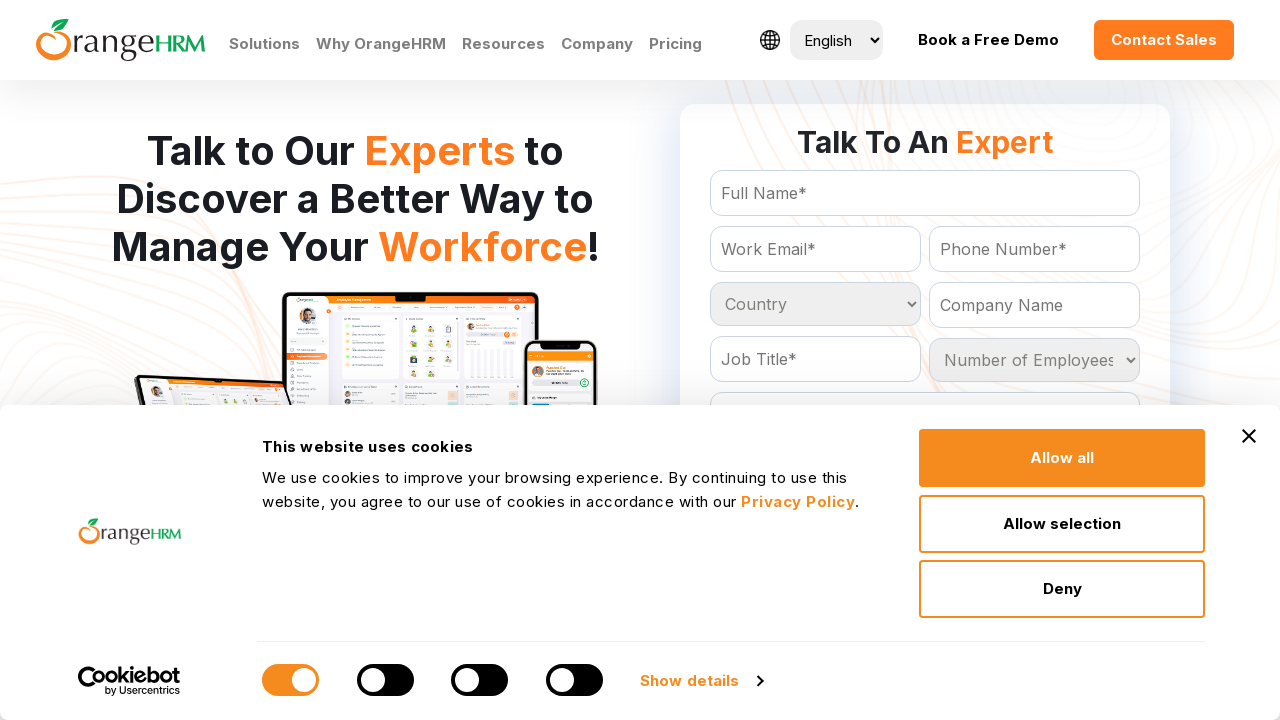

Processed country option: North Korea
	
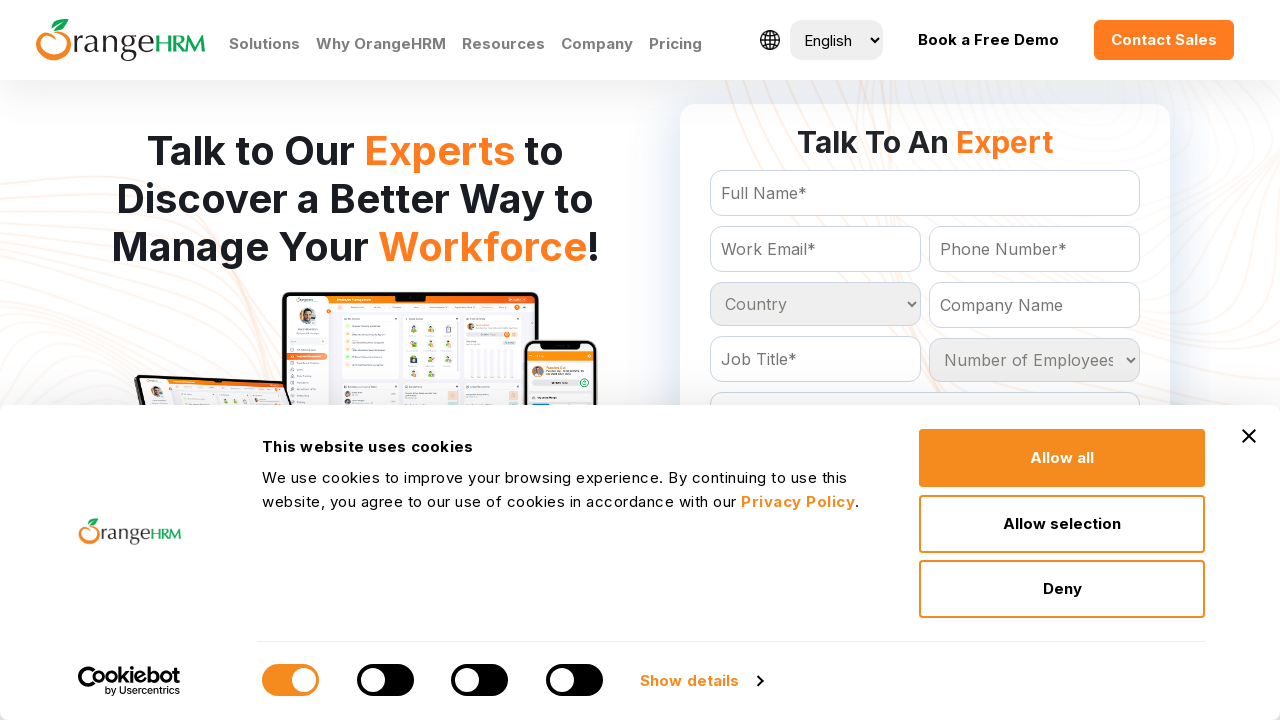

Processed country option: South Korea
	
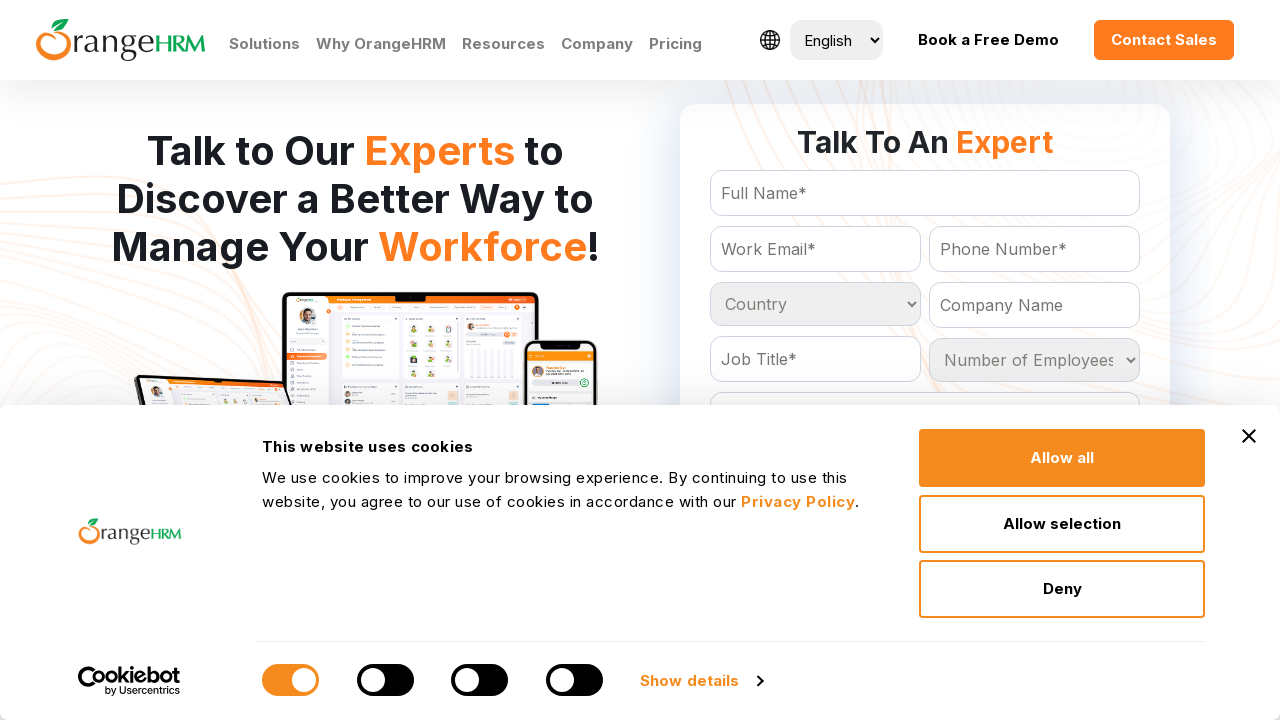

Processed country option: Kuwait
	
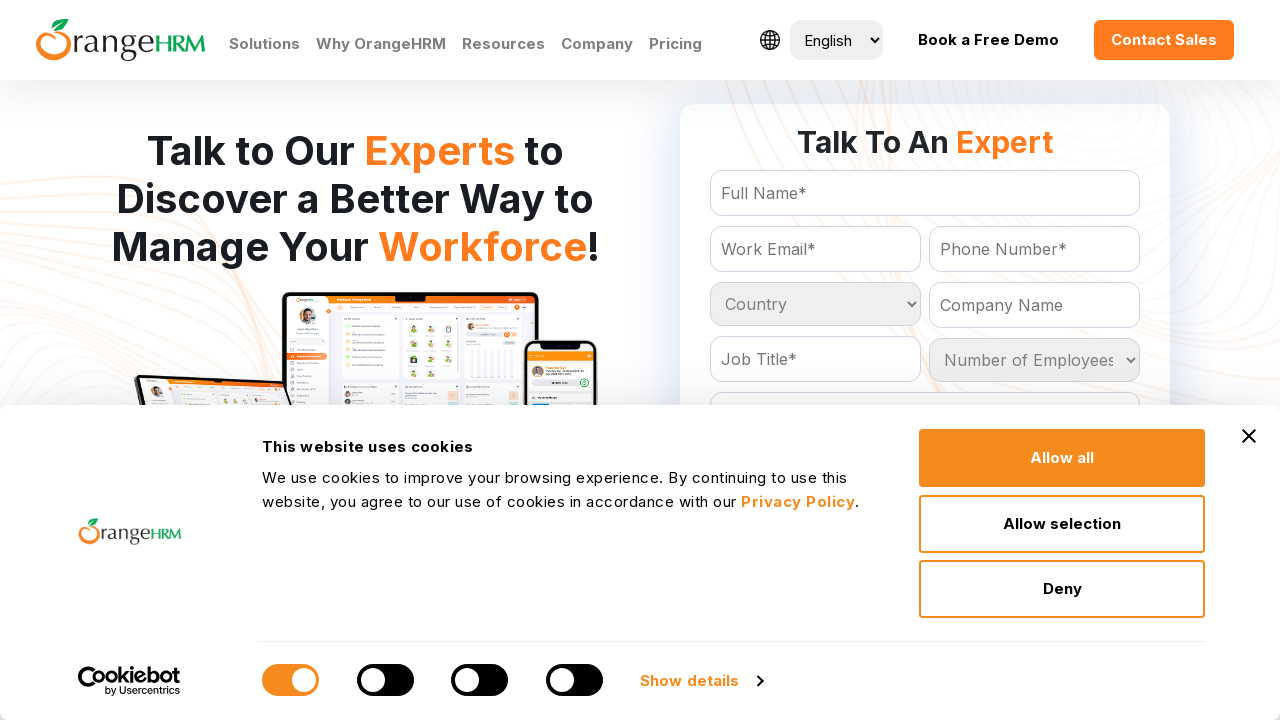

Processed country option: Kyrgyzstan
	
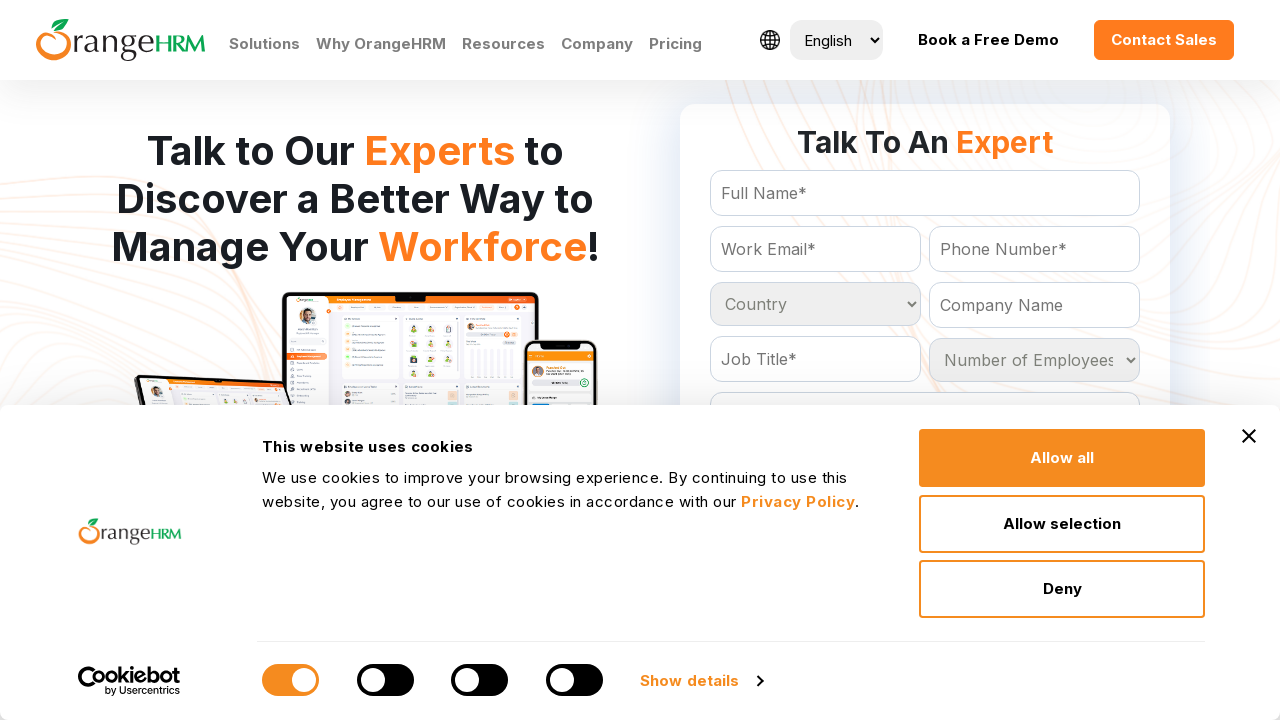

Processed country option: Laos
	
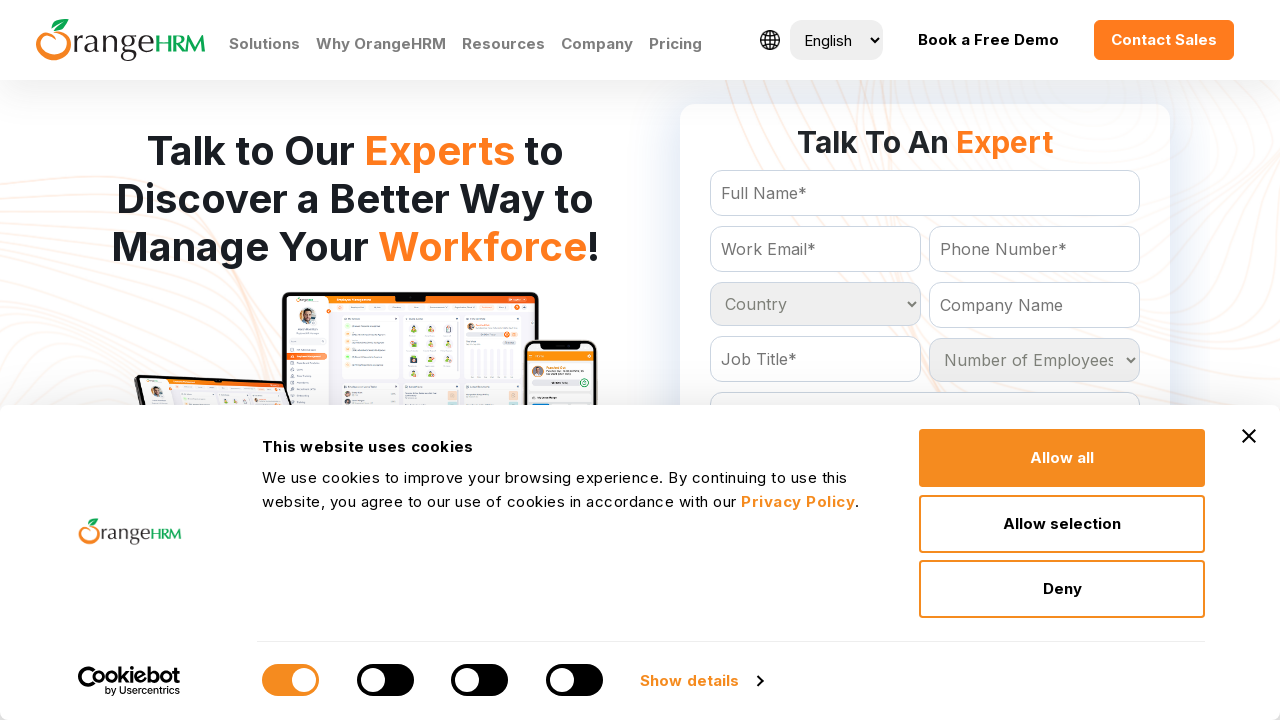

Processed country option: Latvia
	
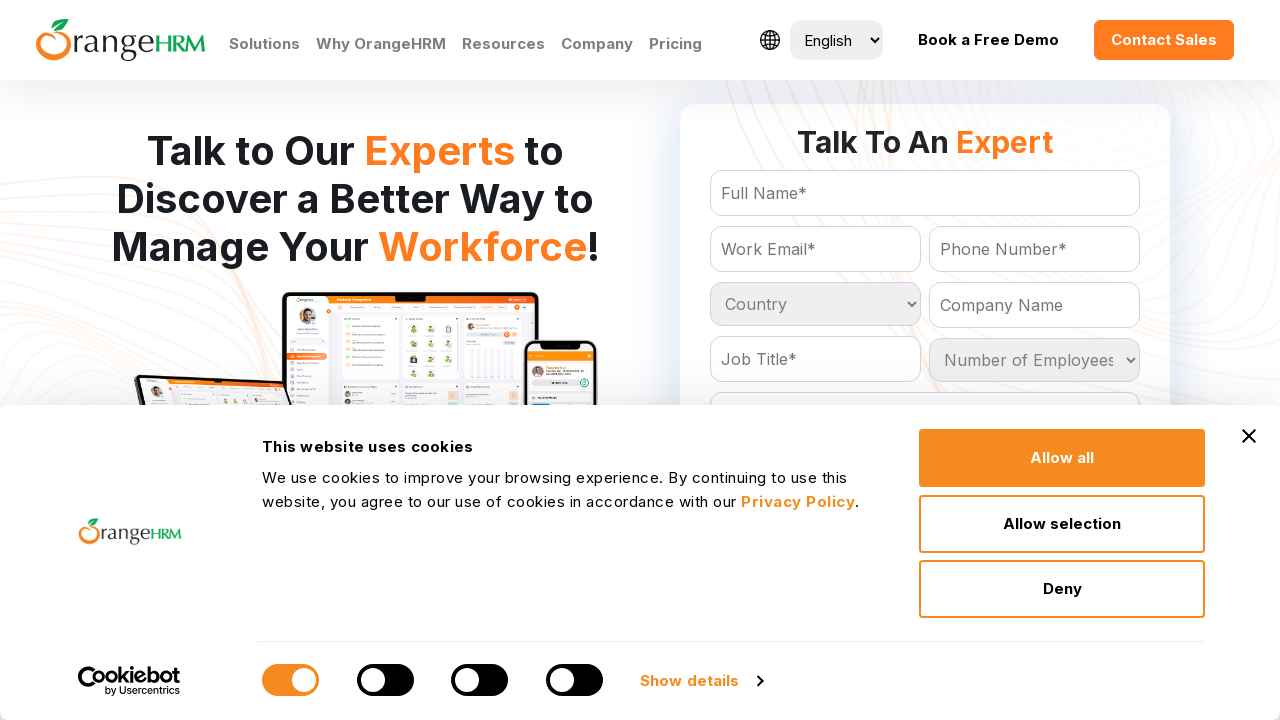

Processed country option: Lebanon
	
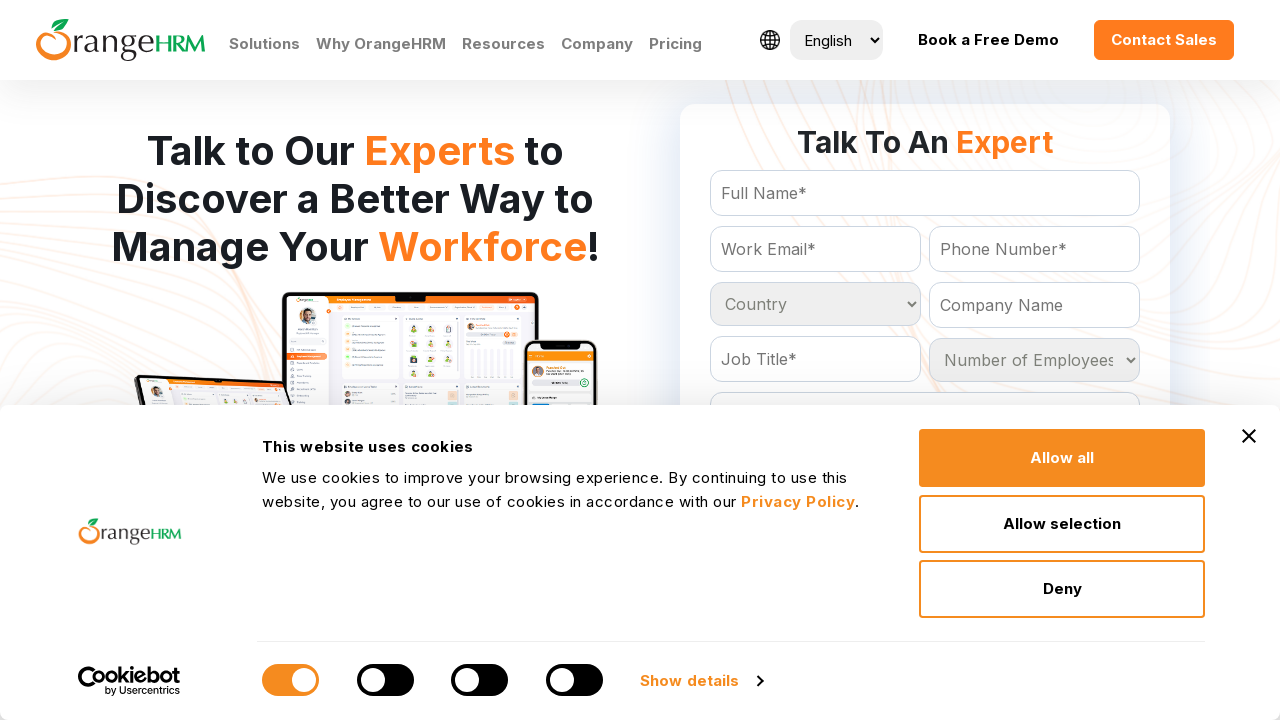

Processed country option: Lesotho
	
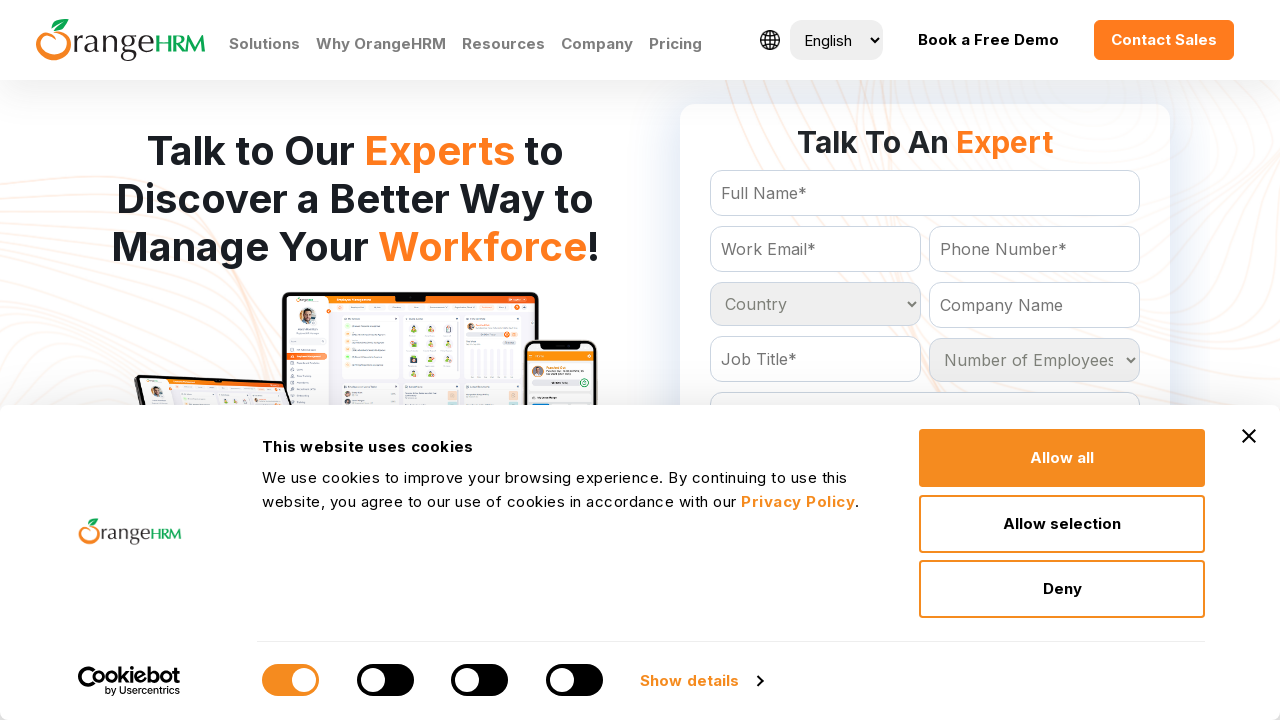

Processed country option: Liberia
	
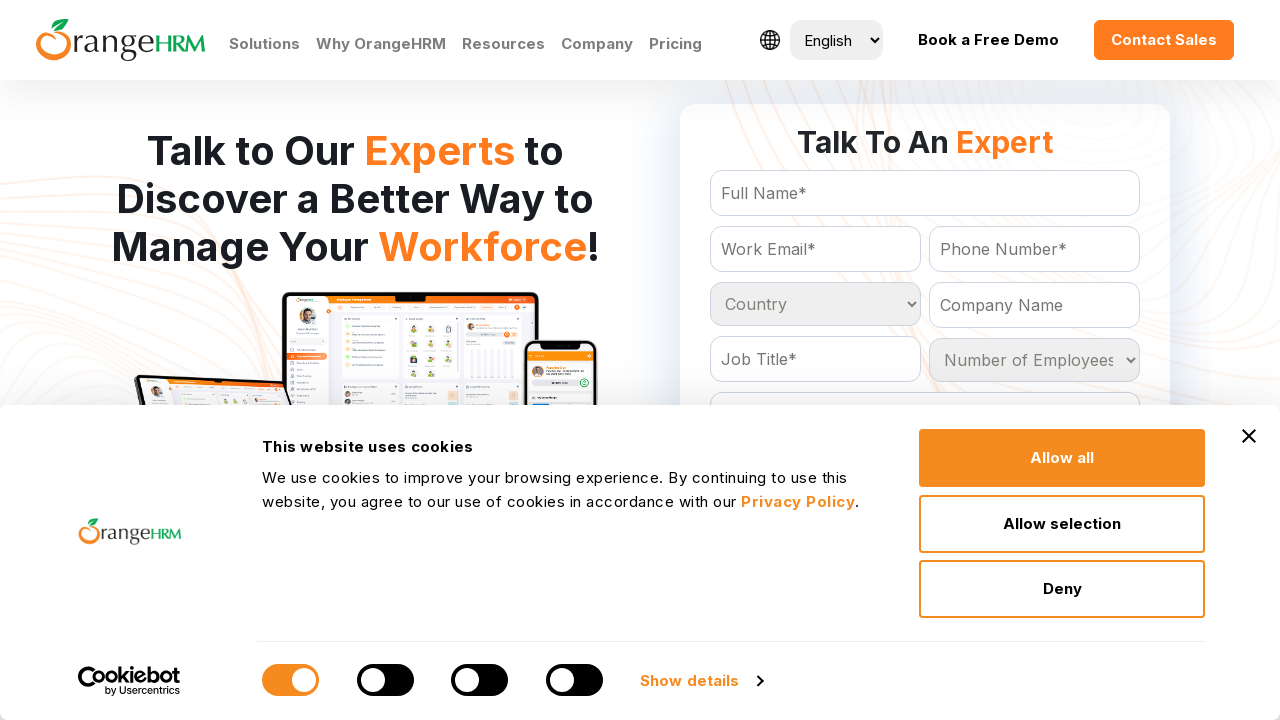

Processed country option: Libya
	
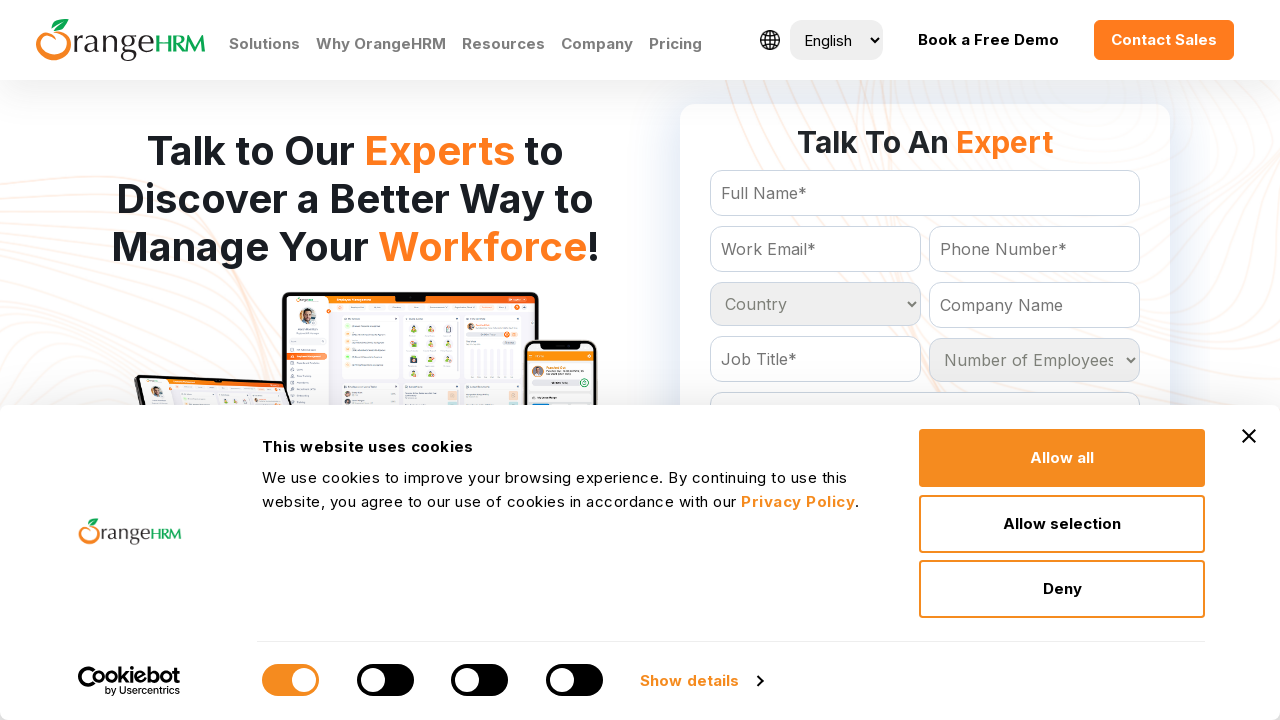

Processed country option: Liechtenstein
	
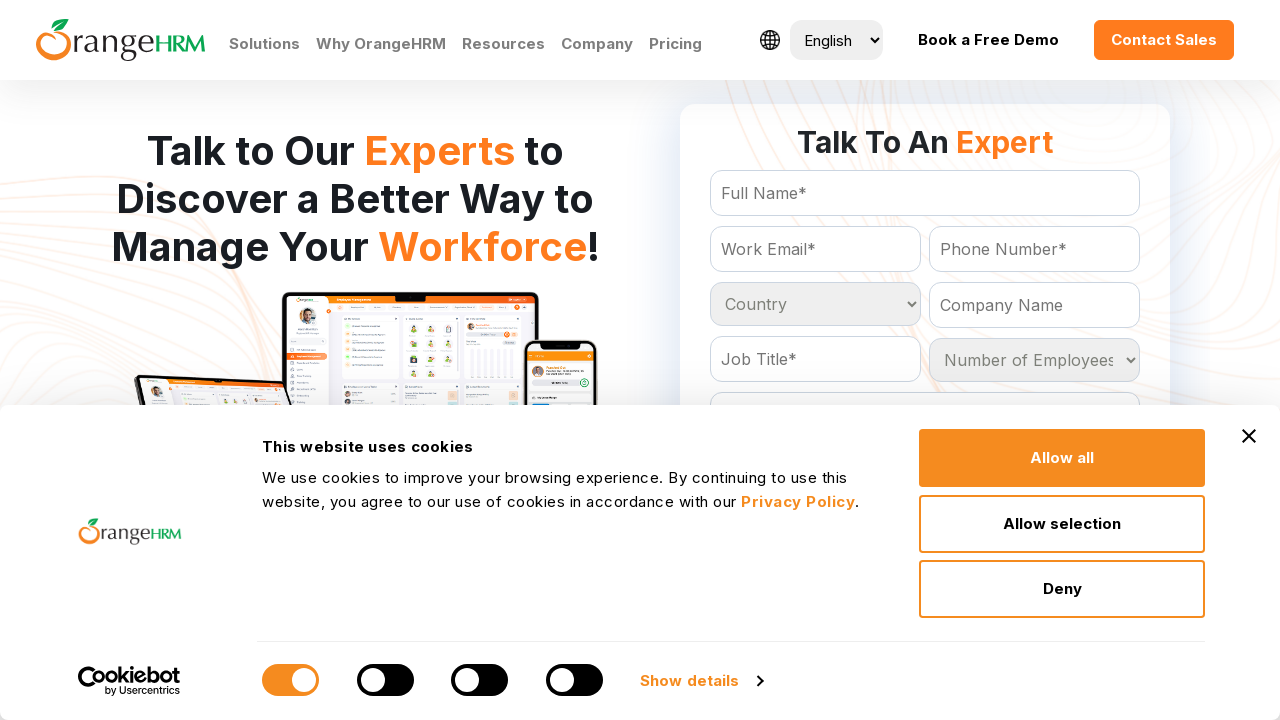

Processed country option: Lithuania
	
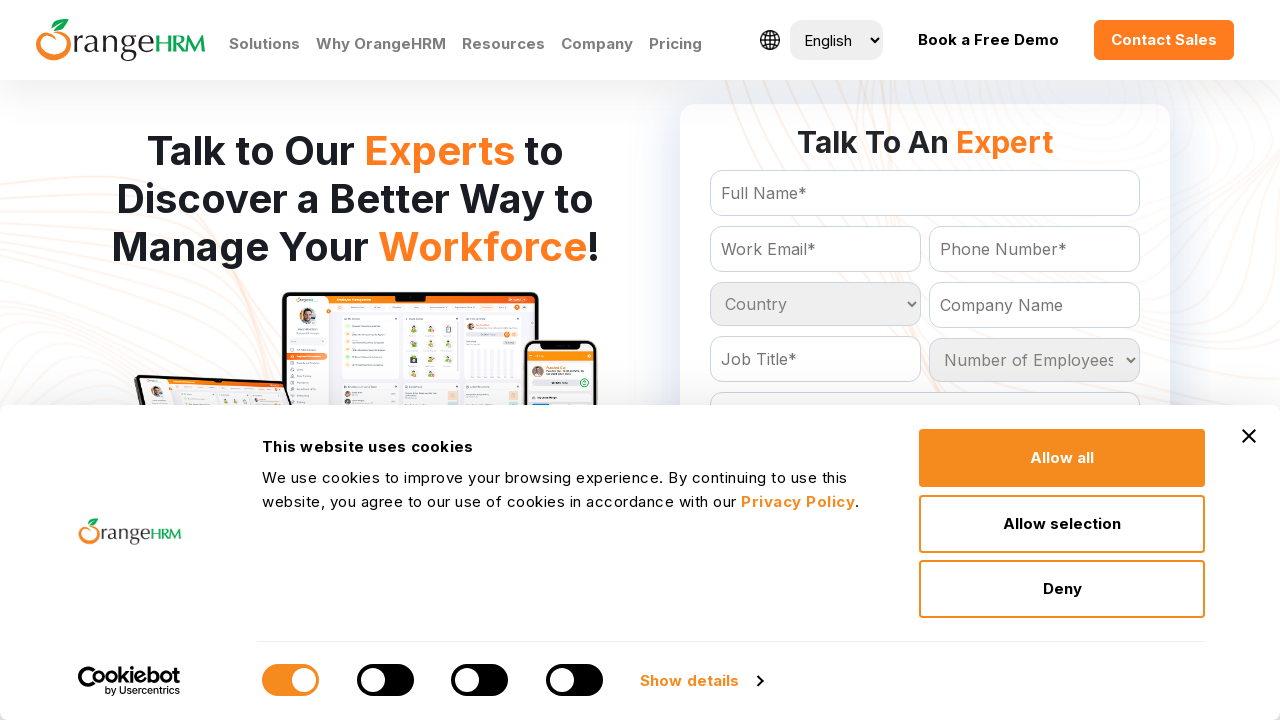

Processed country option: Luxembourg
	
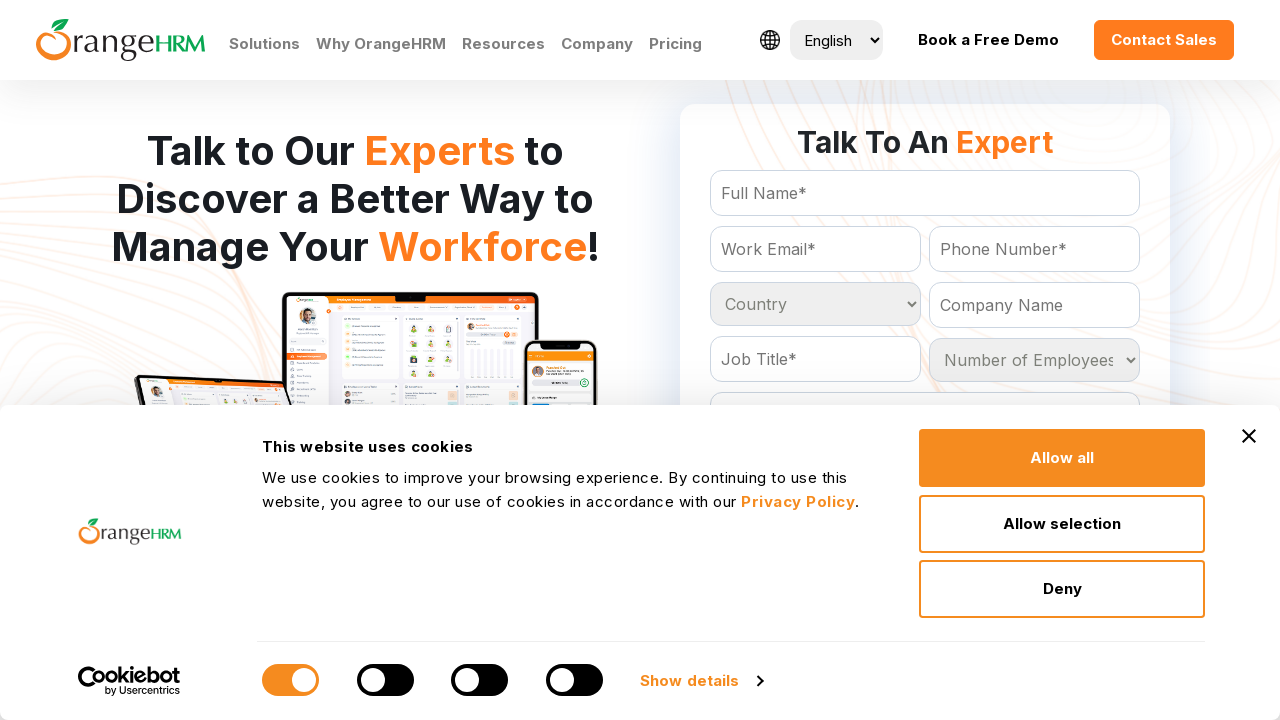

Processed country option: Macau
	
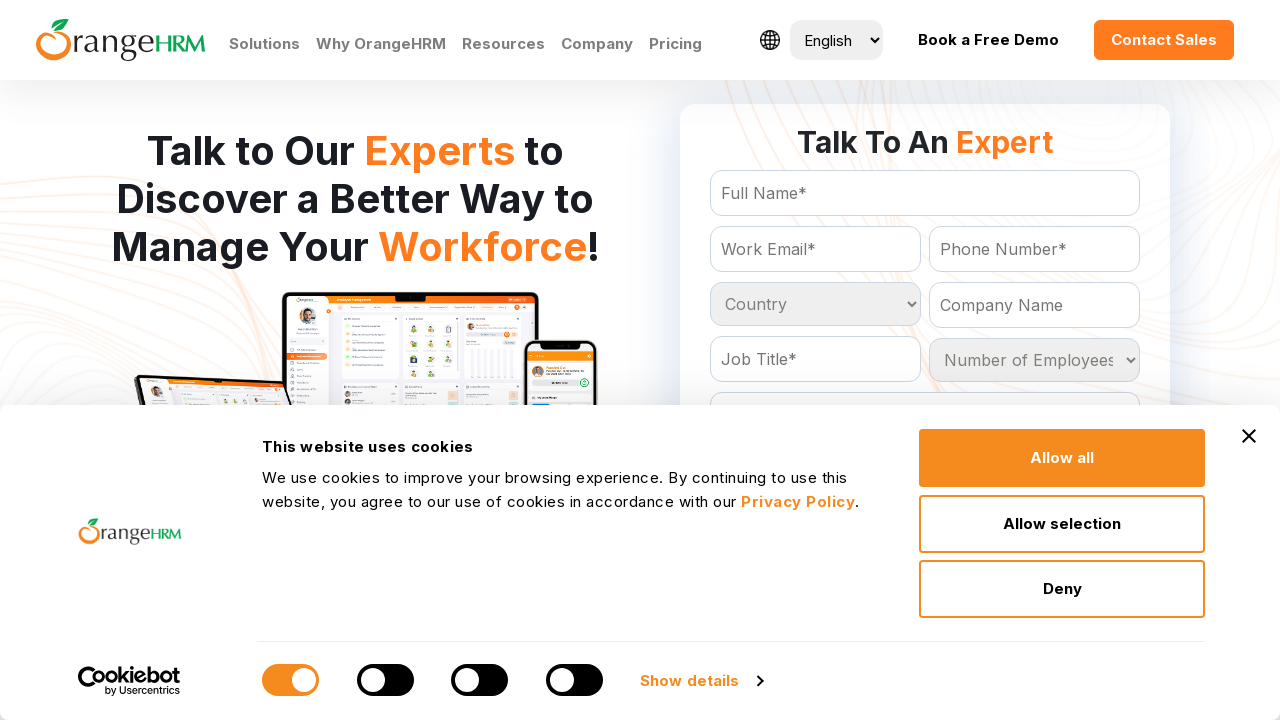

Processed country option: Macedonia
	
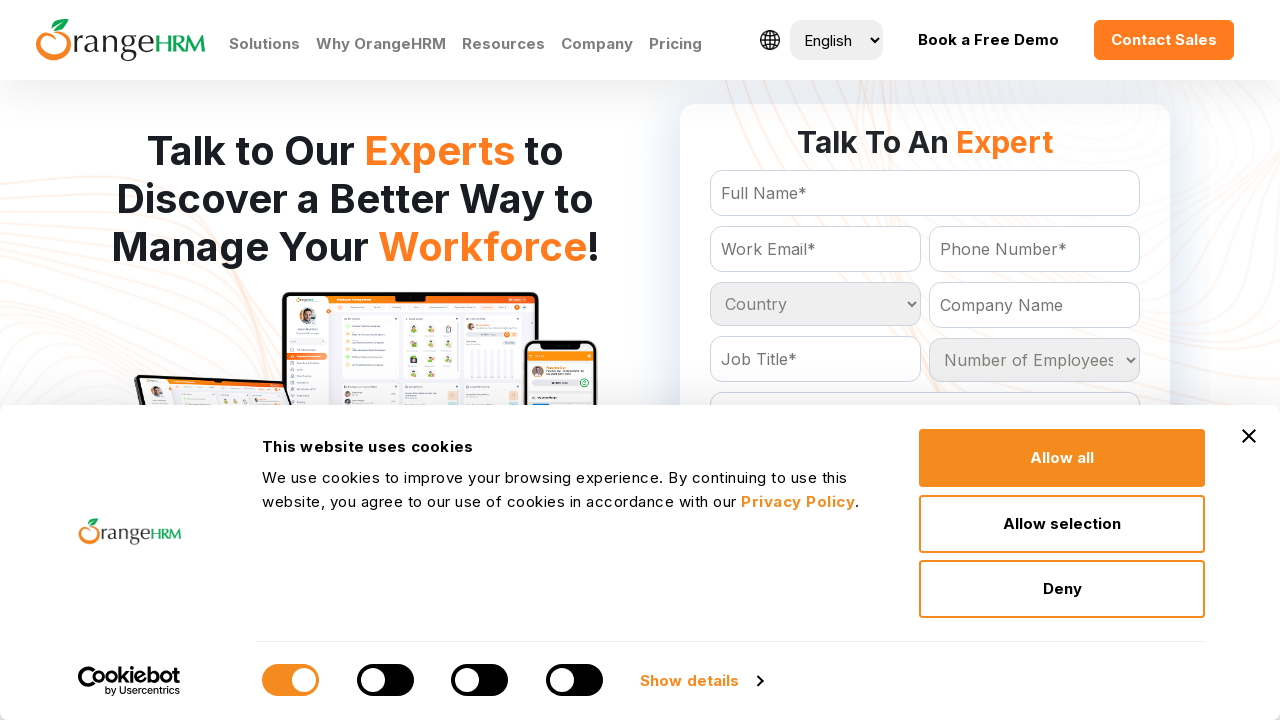

Processed country option: Madagascar
	
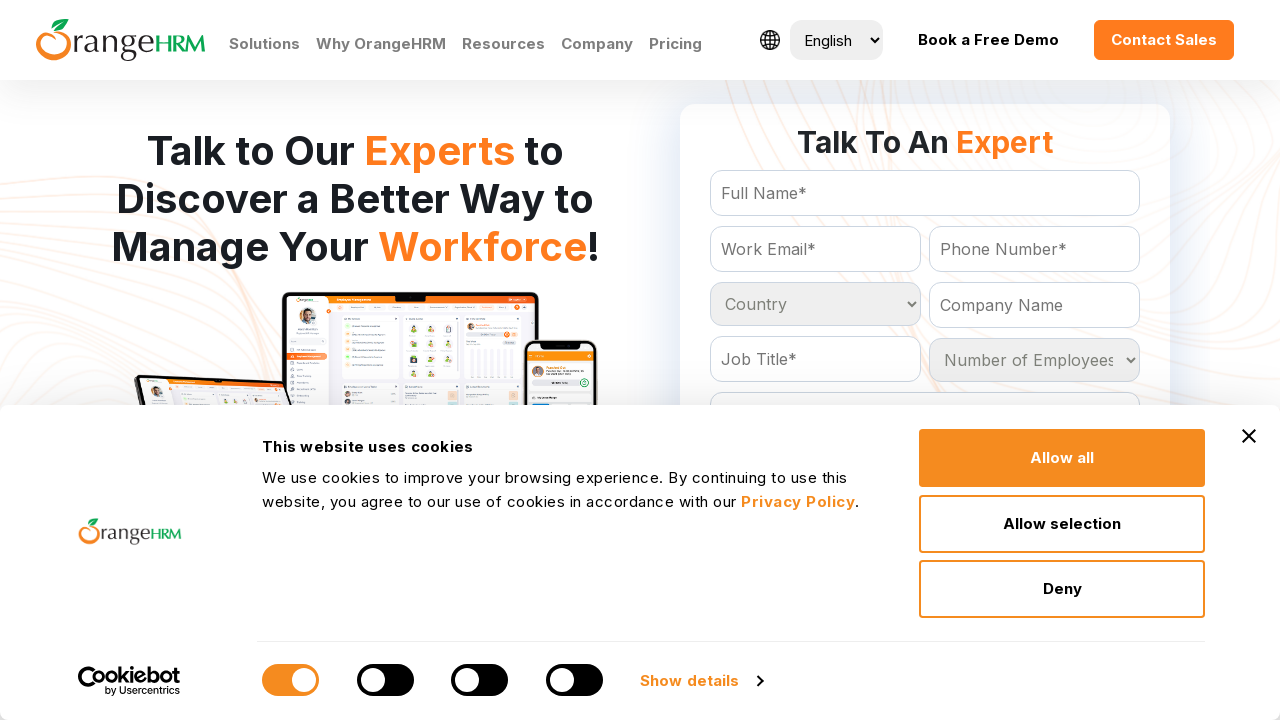

Processed country option: Malawi
	
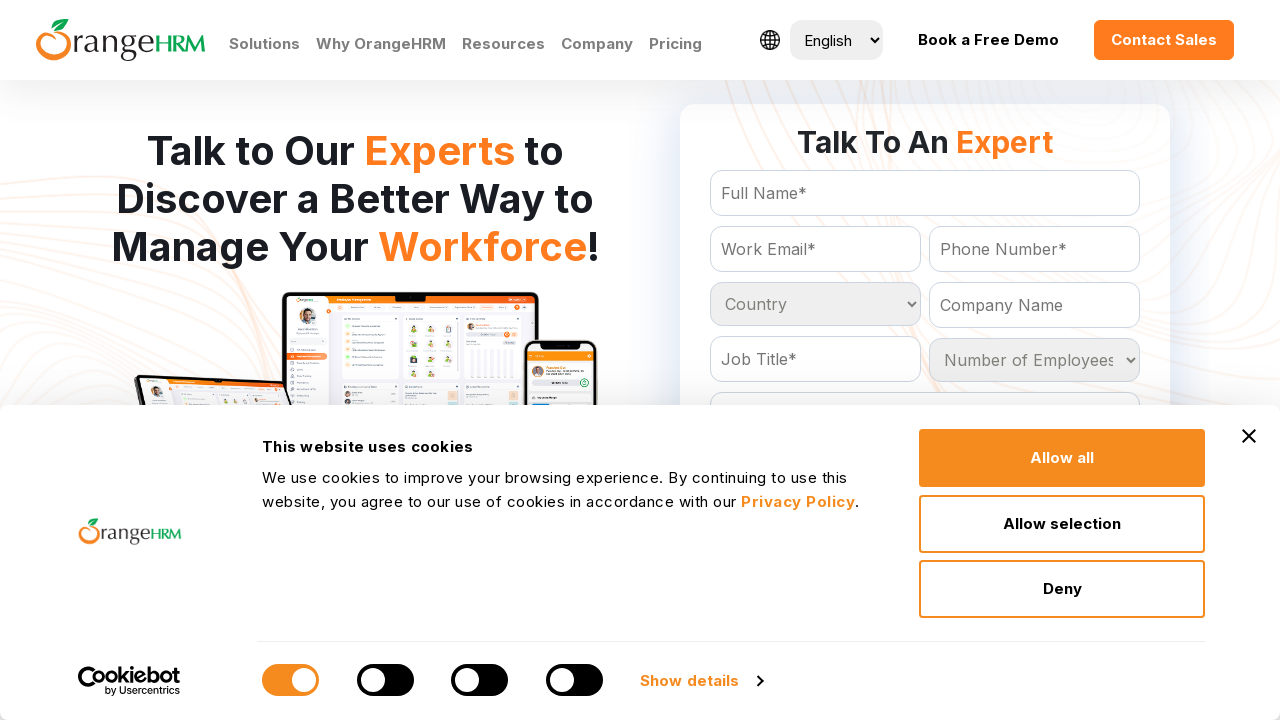

Processed country option: Malaysia
	
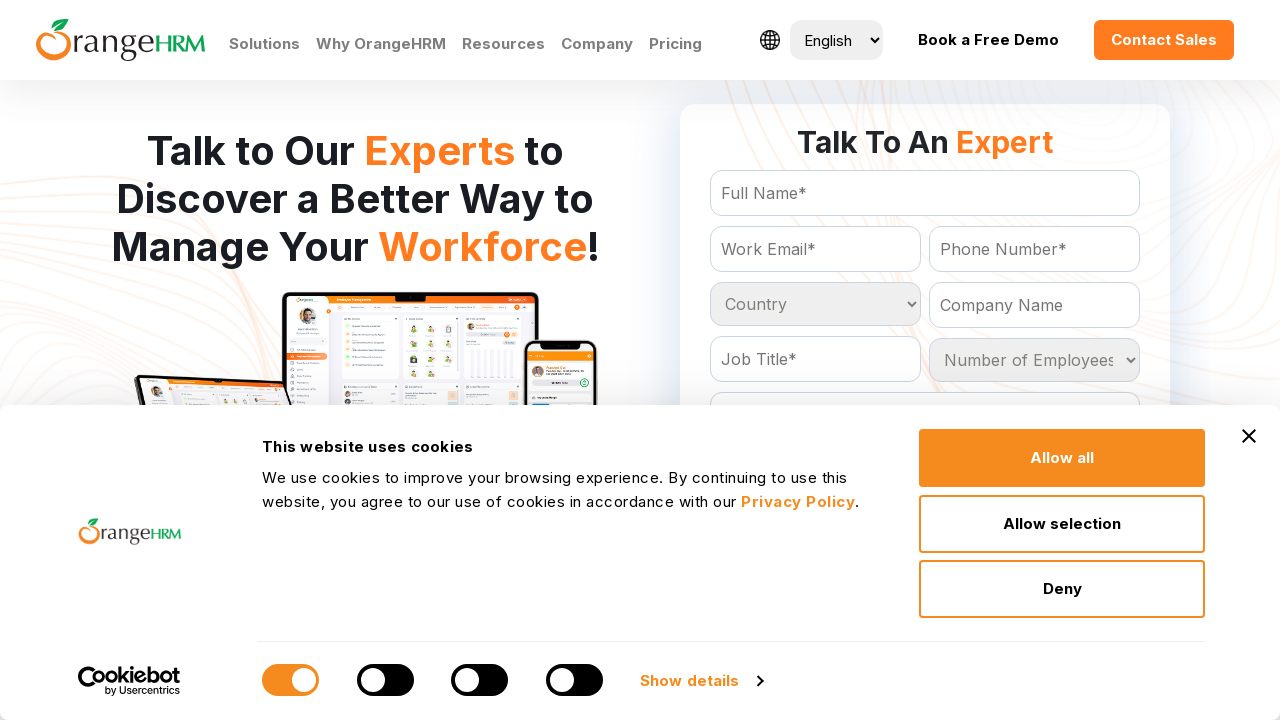

Processed country option: Maldives
	
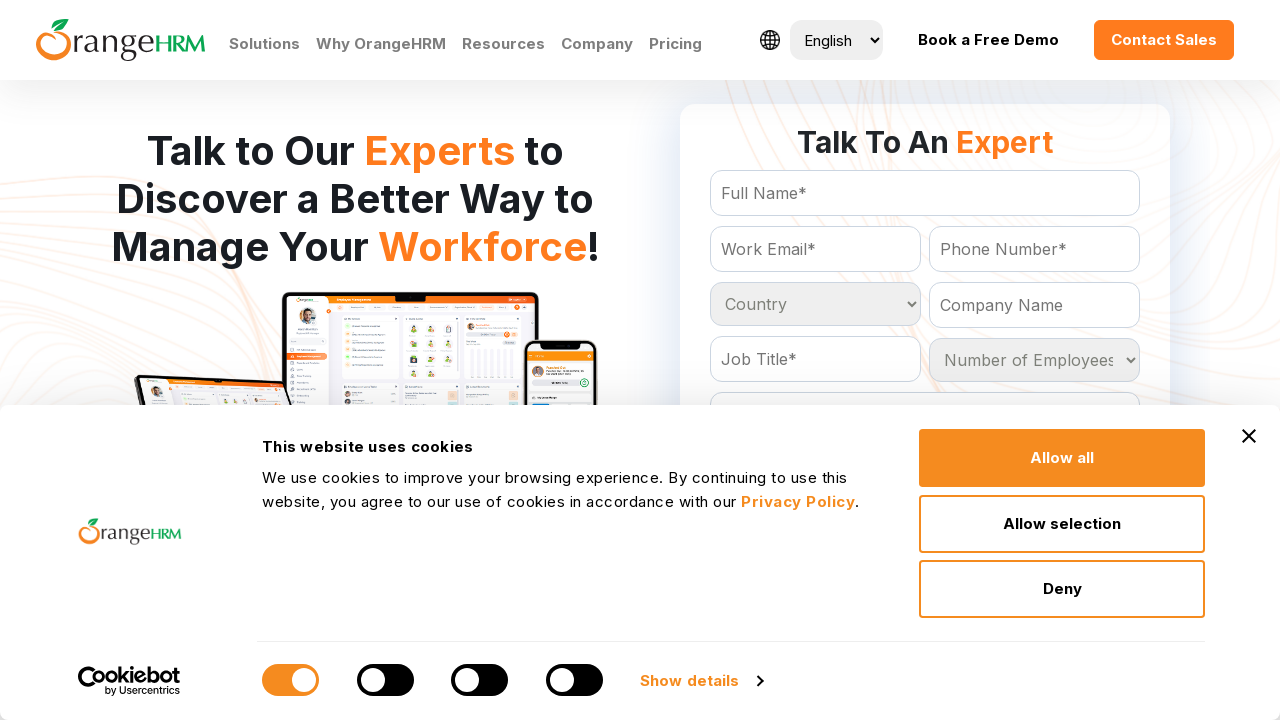

Processed country option: Mali
	
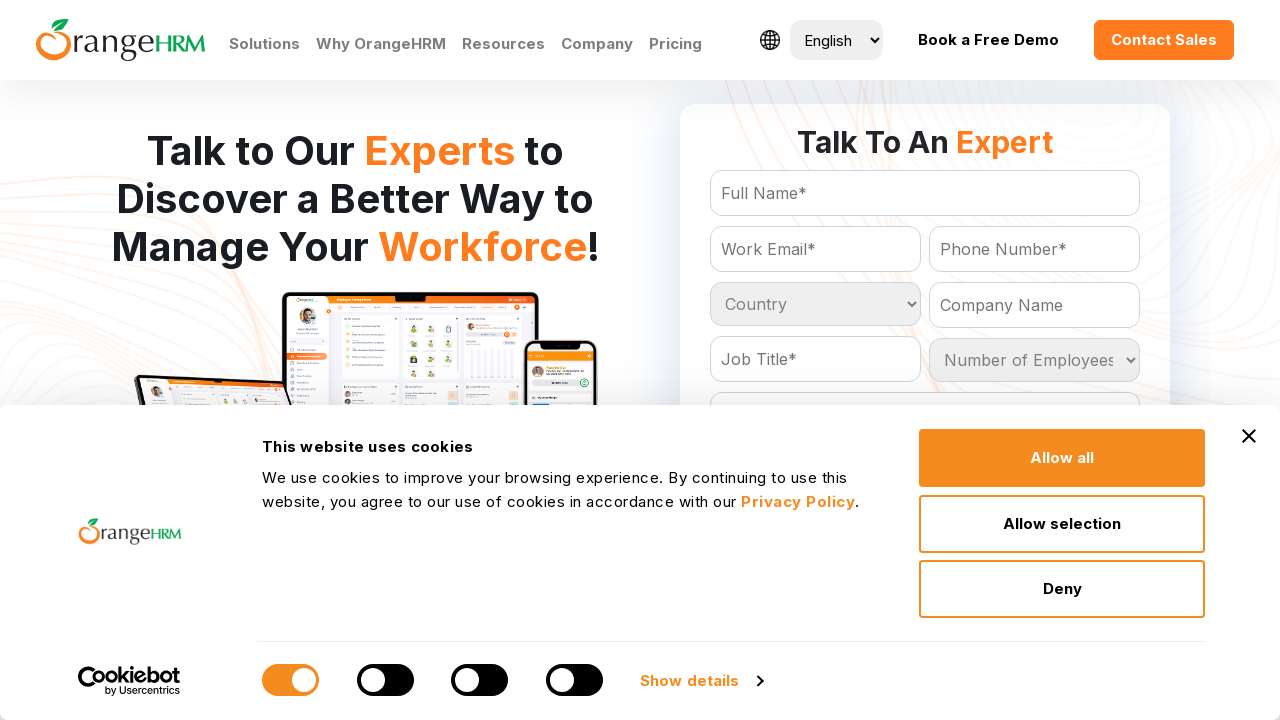

Processed country option: Malta
	
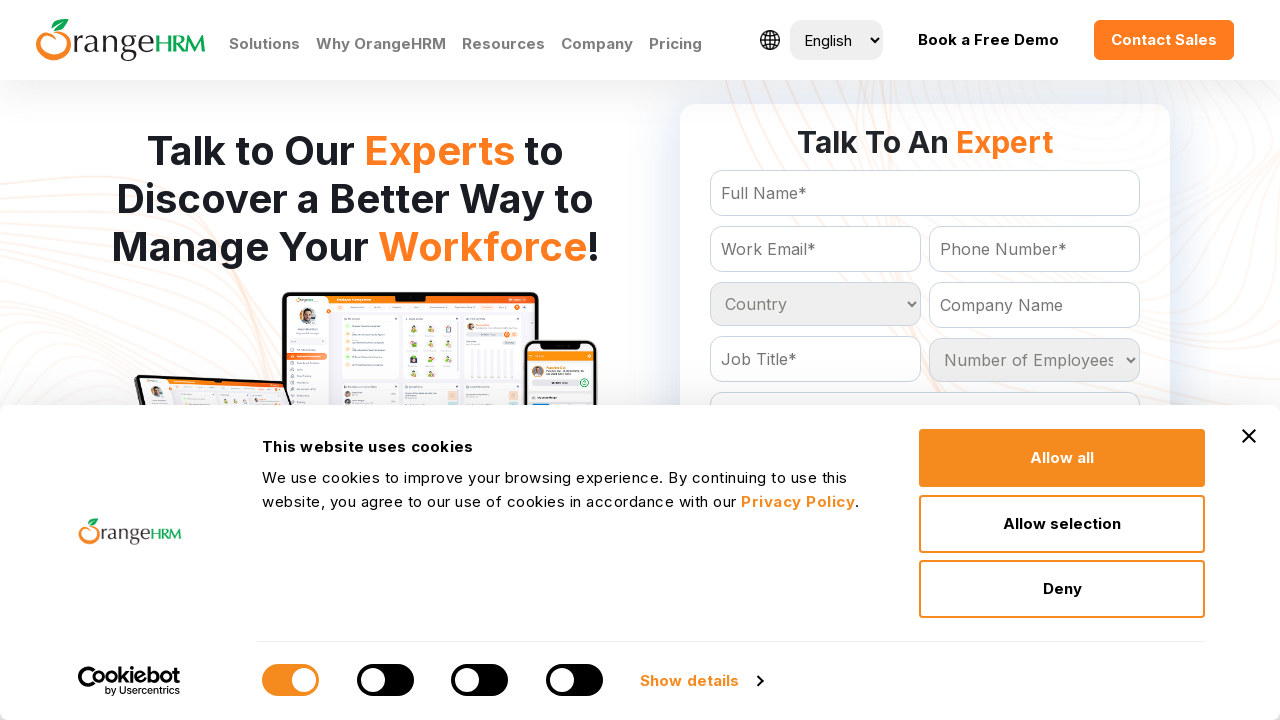

Processed country option: Marshall Islands
	
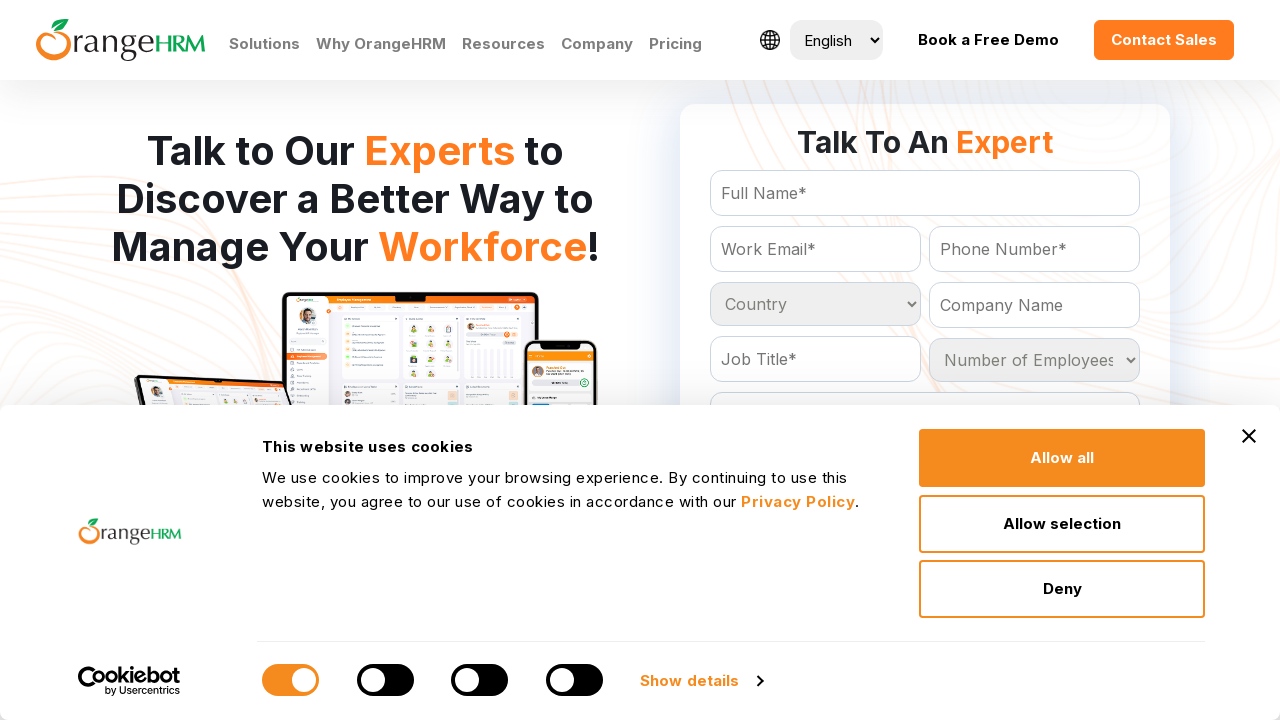

Processed country option: Martinique
	
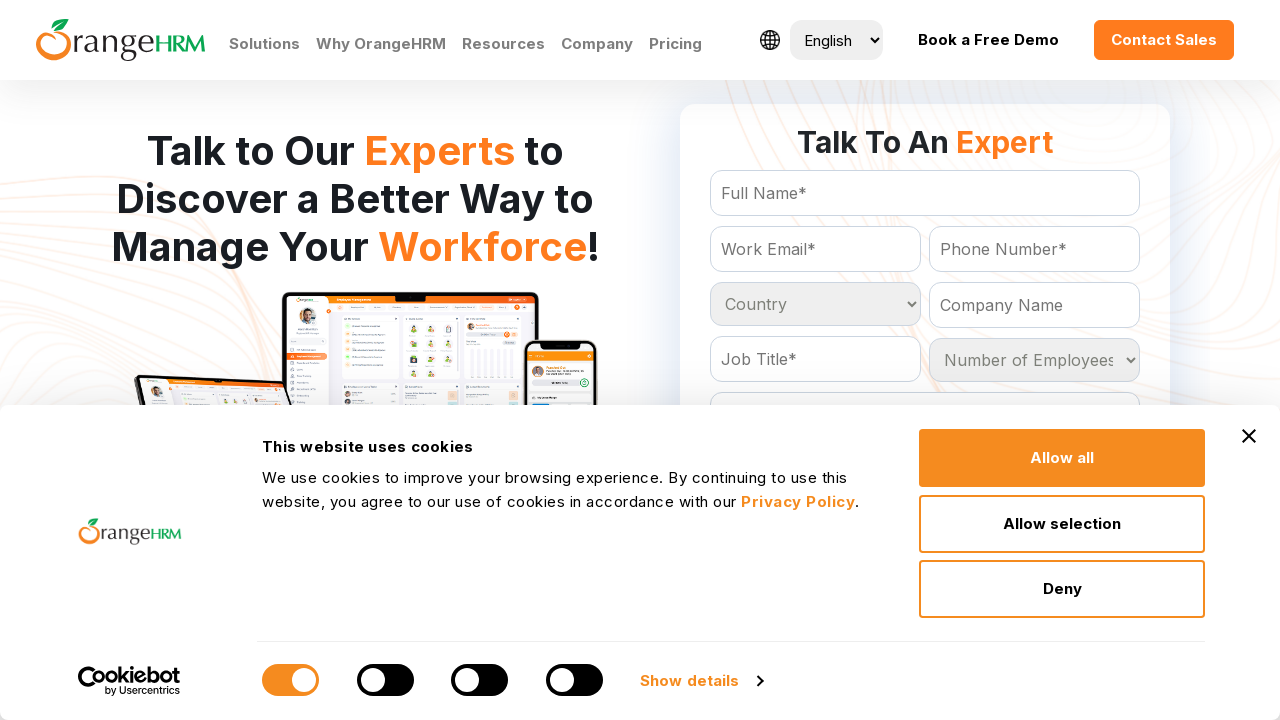

Processed country option: Mauritania
	
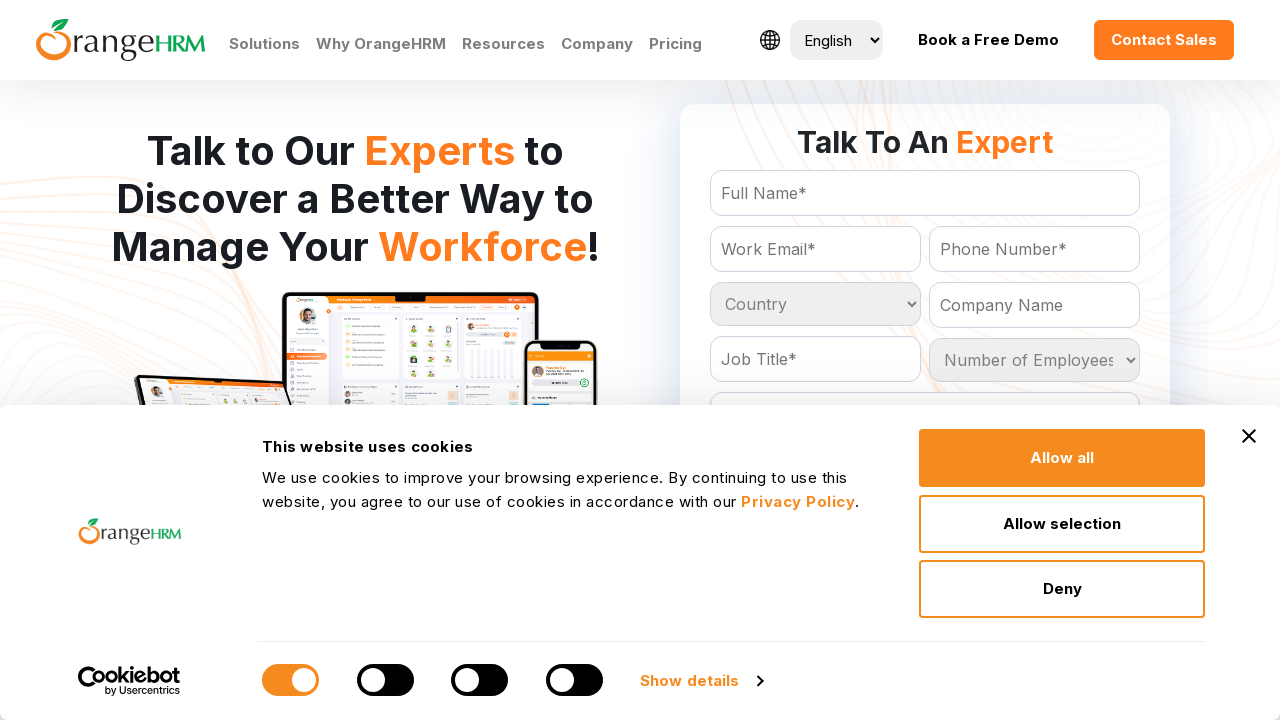

Processed country option: Mauritius
	
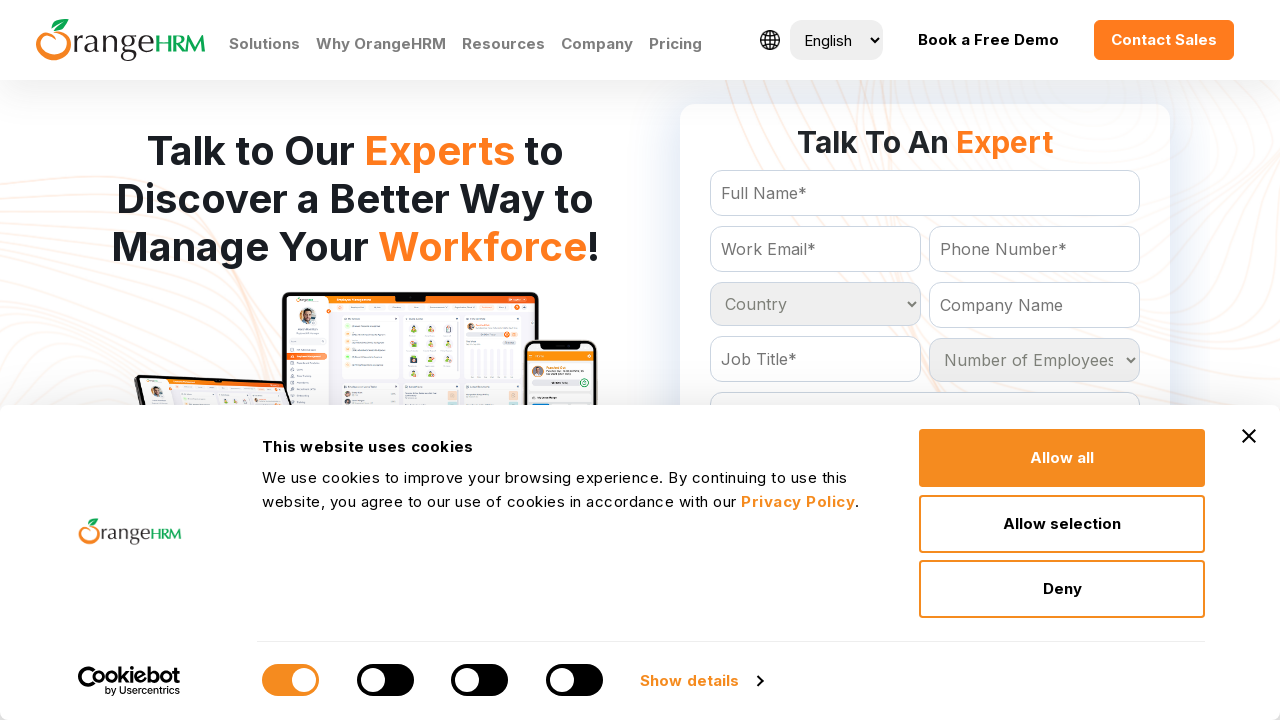

Processed country option: Mayotte
	
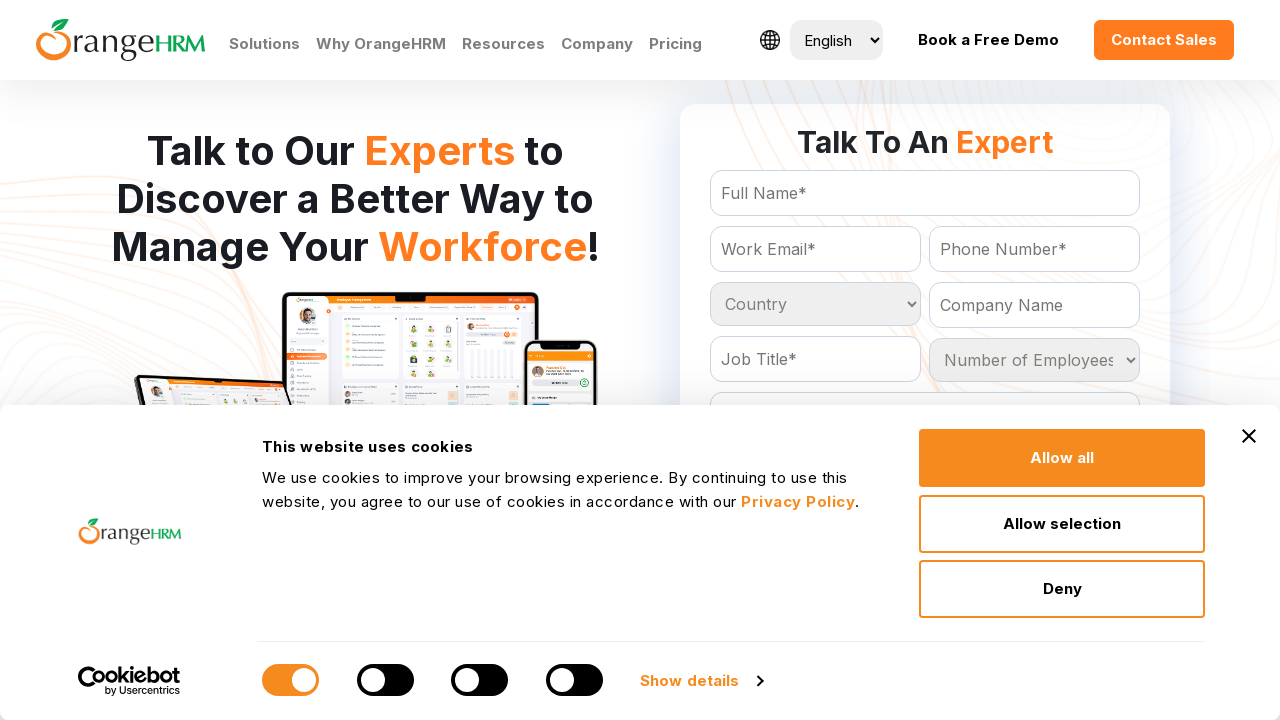

Processed country option: Mexico
	
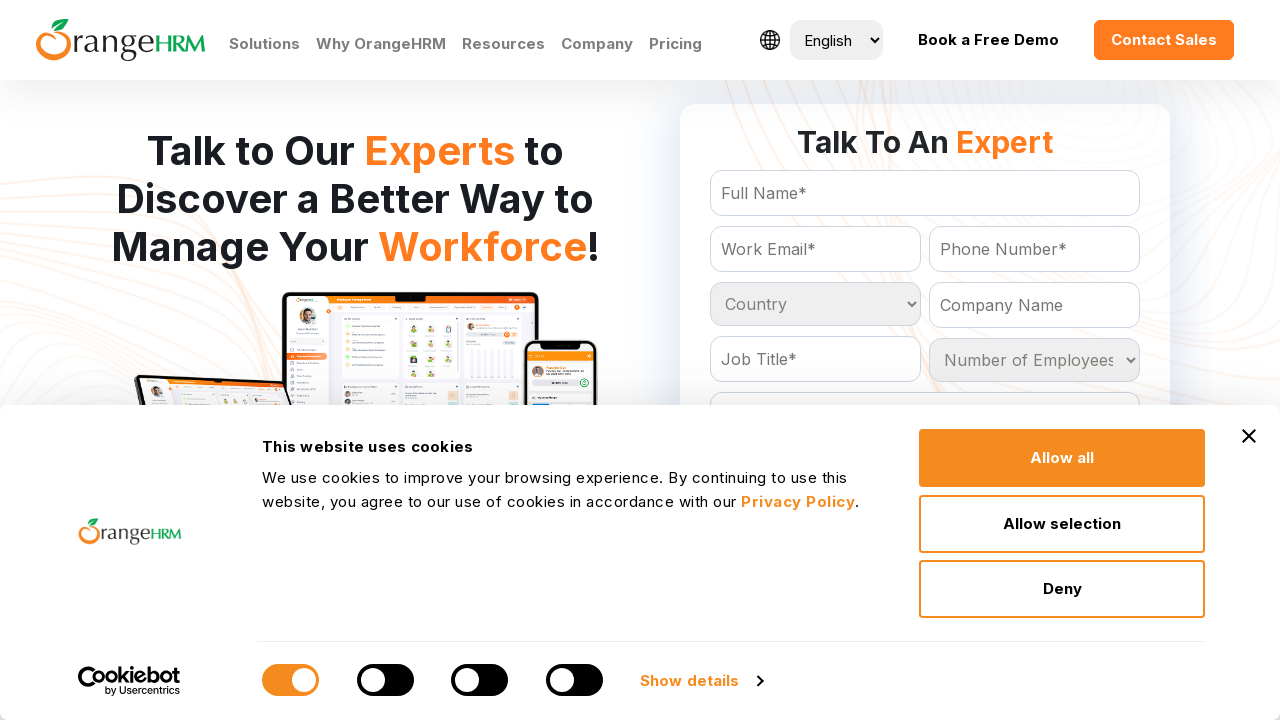

Processed country option: Moldova
	
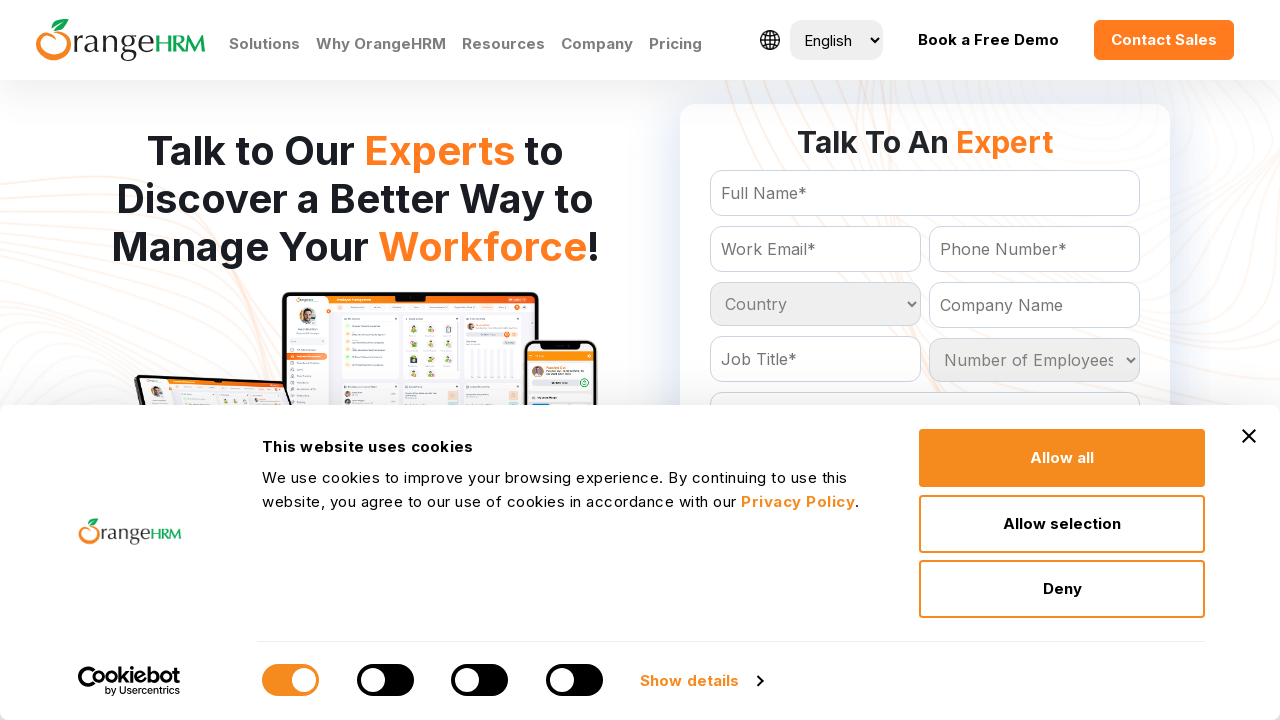

Processed country option: Monaco
	
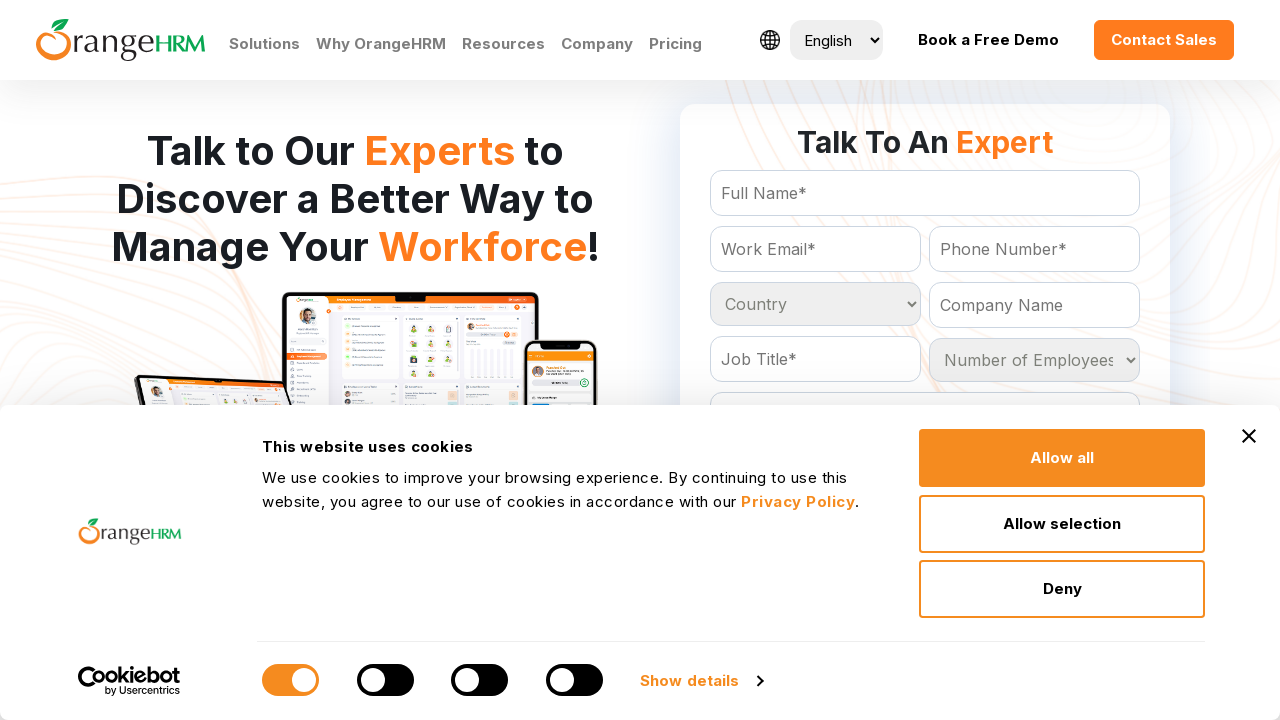

Processed country option: Montenegro
	
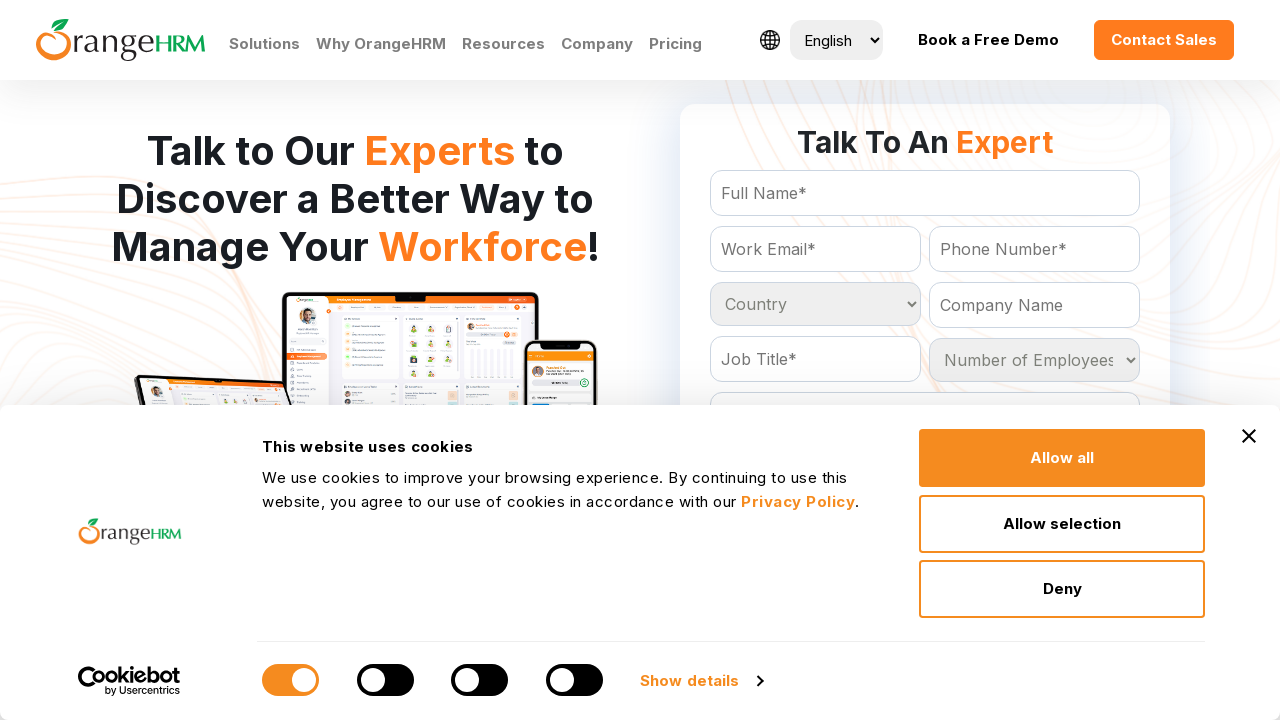

Processed country option: Mongolia
	
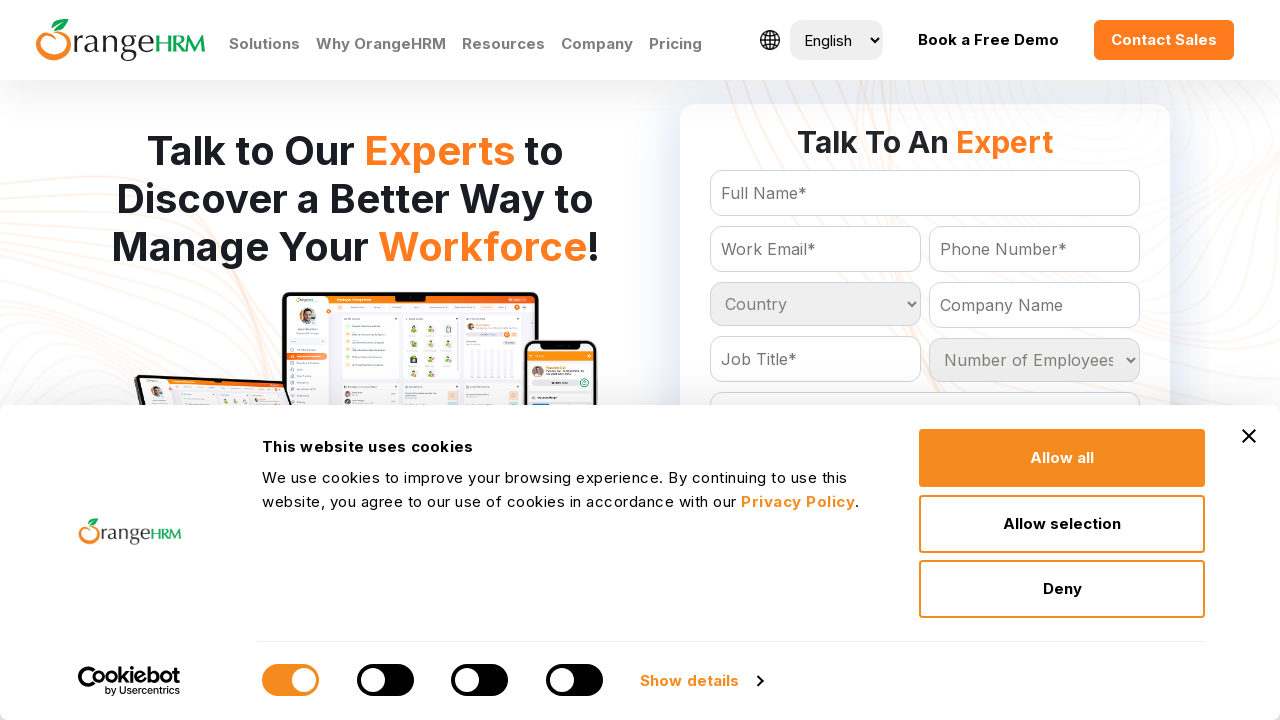

Processed country option: Morocco
	
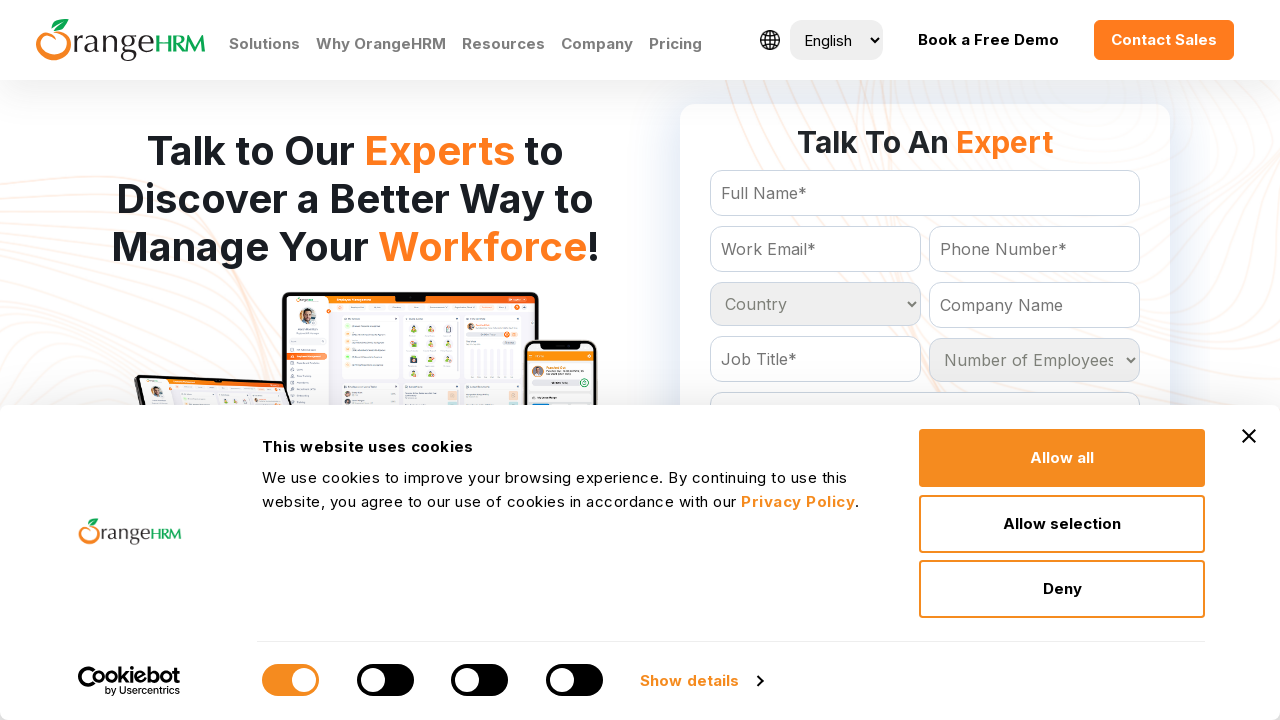

Processed country option: Mozambique
	
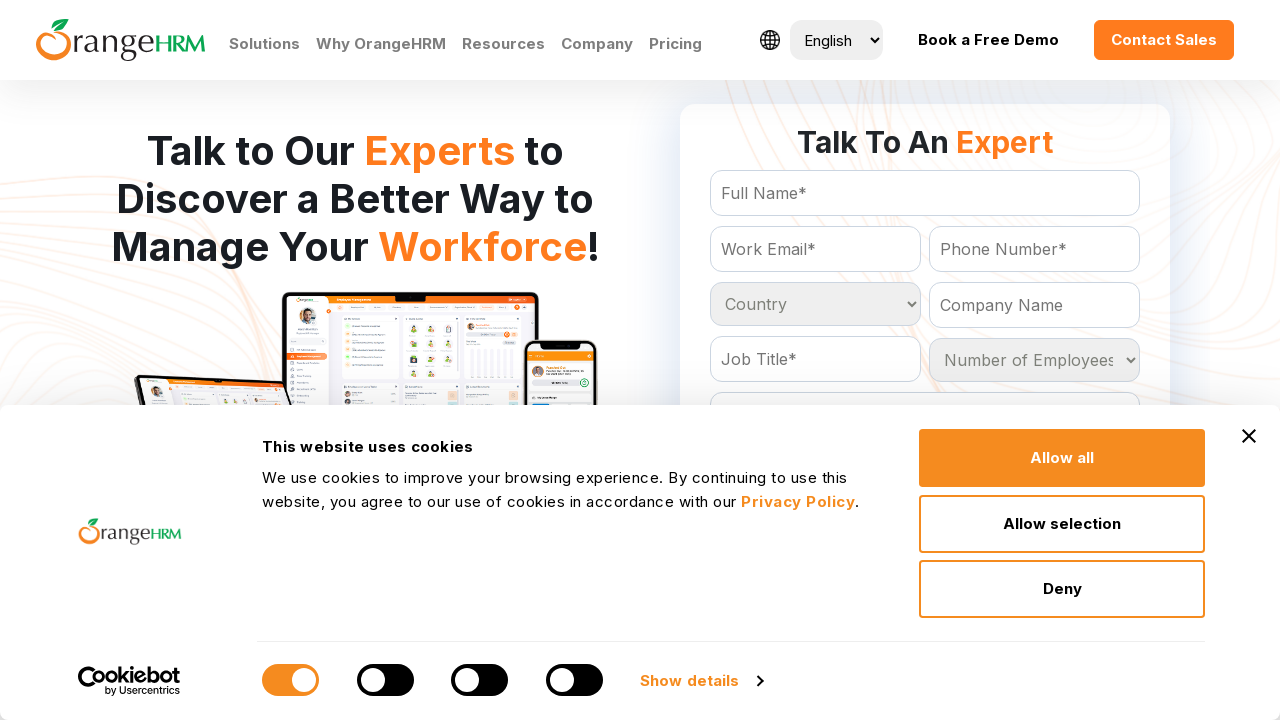

Processed country option: Myanmar
	
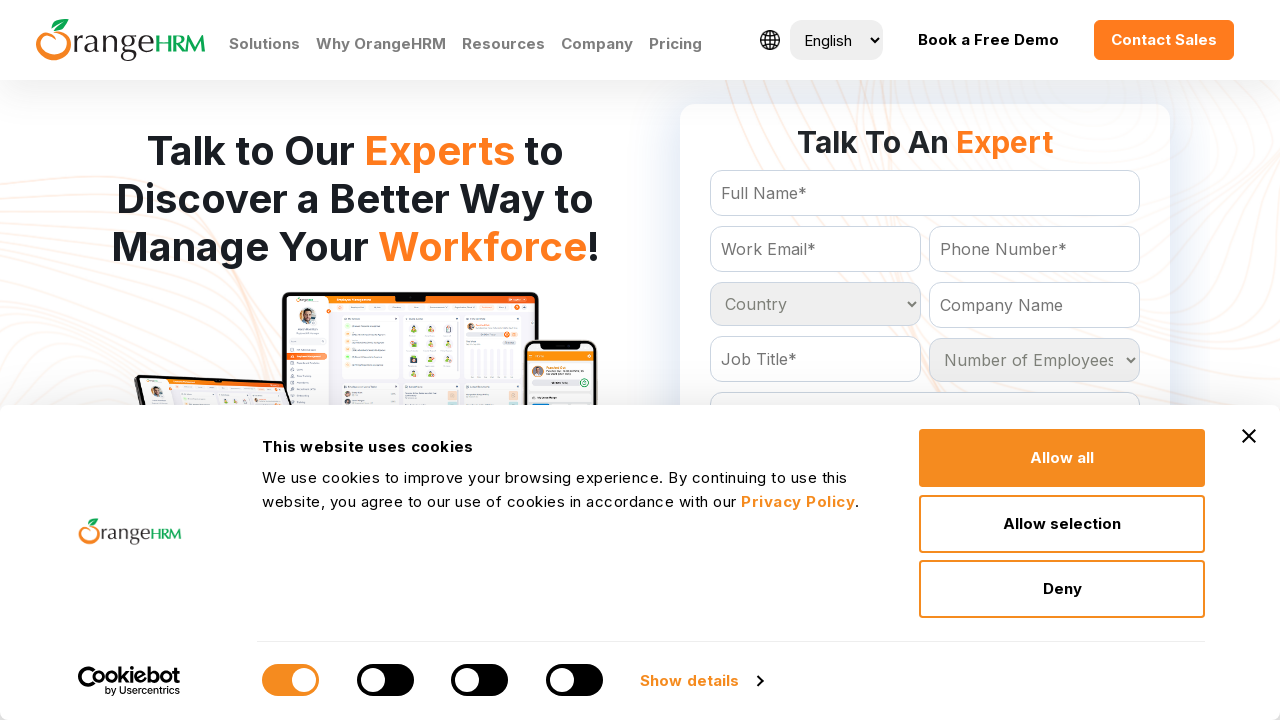

Processed country option: Namibia
	
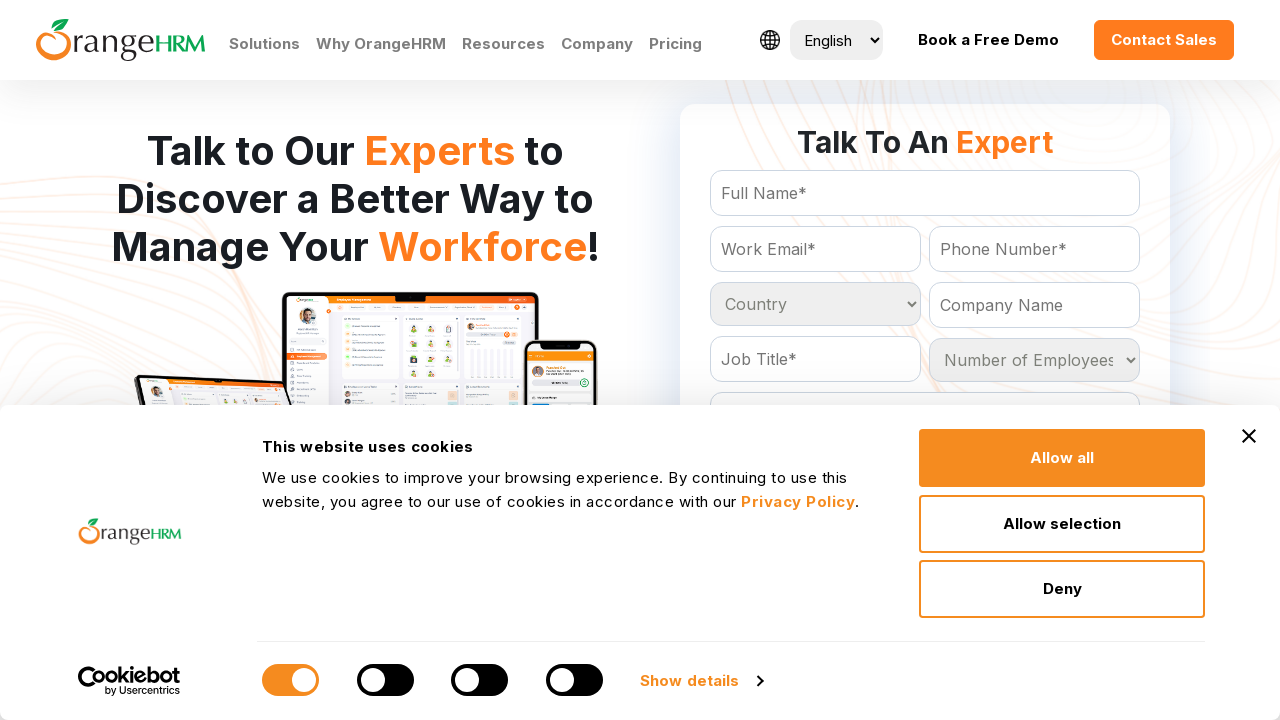

Processed country option: Nauru
	
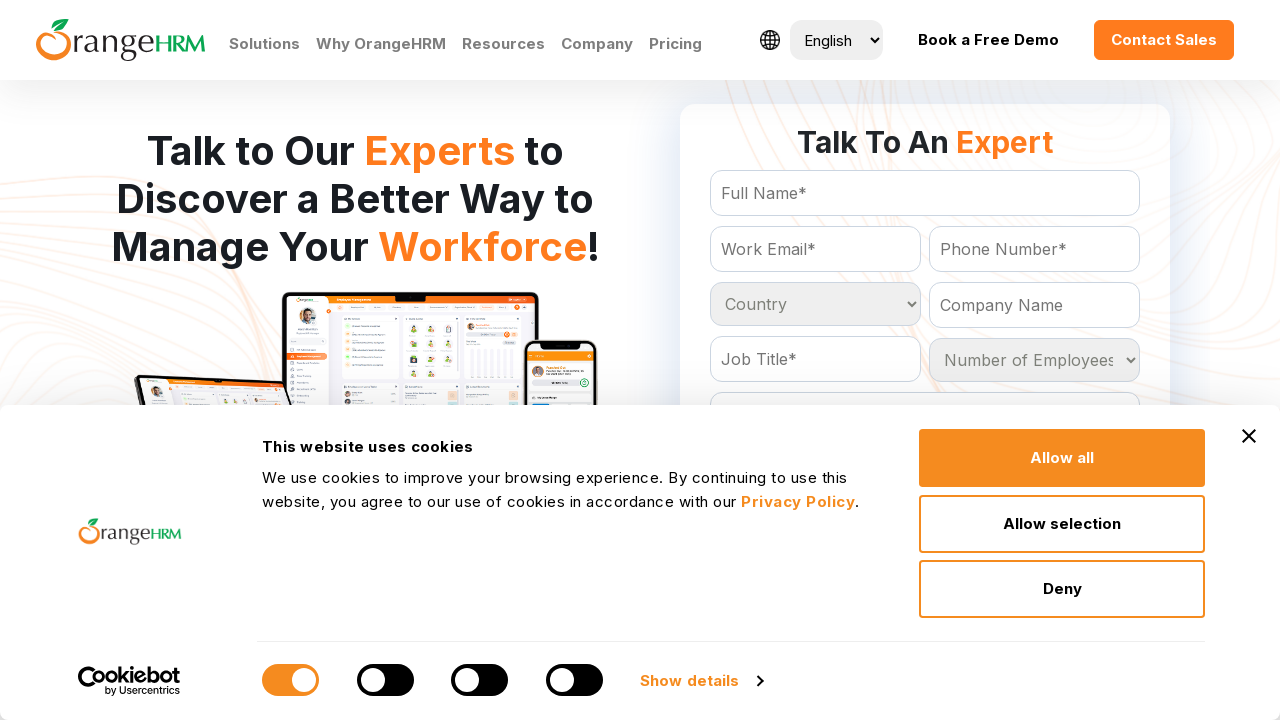

Processed country option: Nepal
	
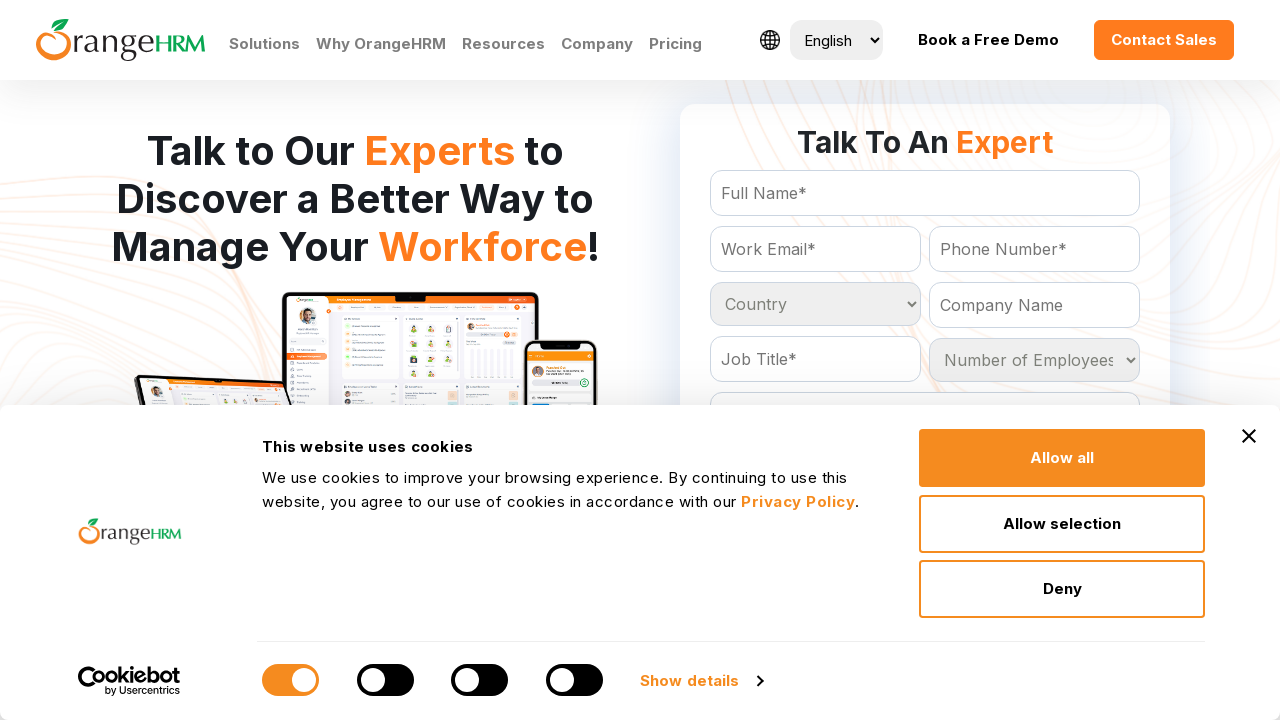

Processed country option: Netherlands
	
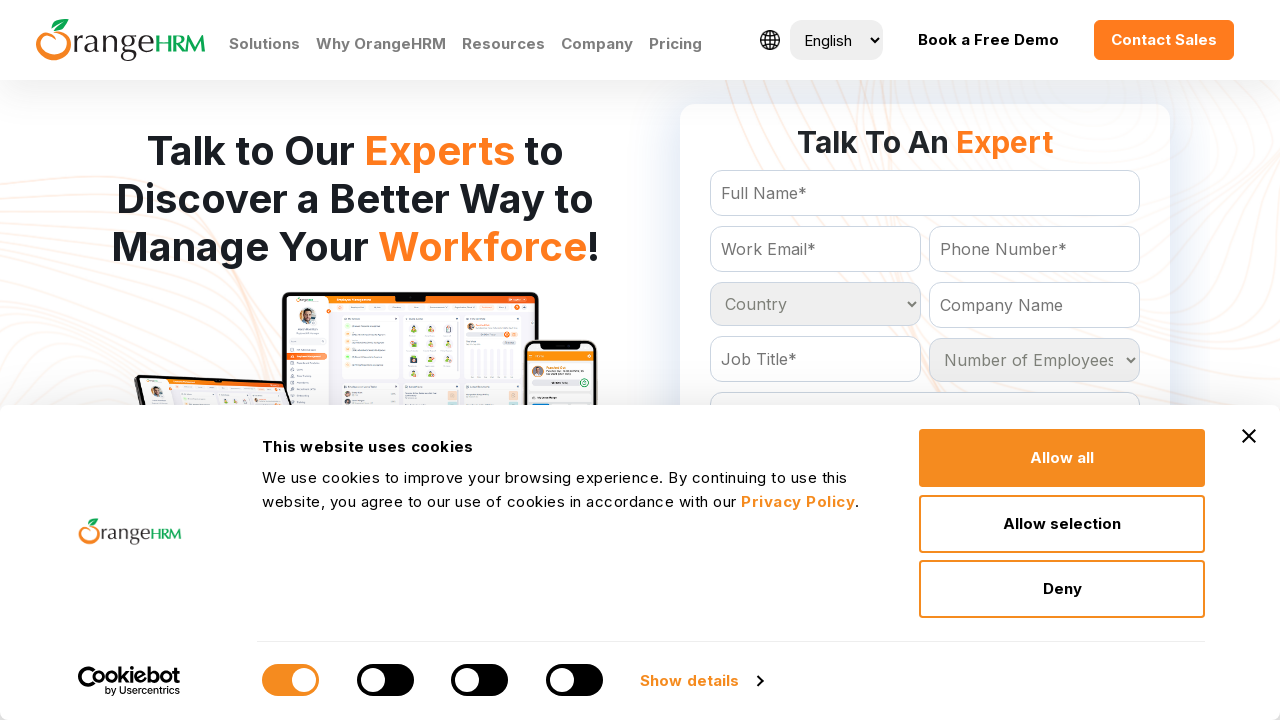

Processed country option: Netherlands Antilles
	
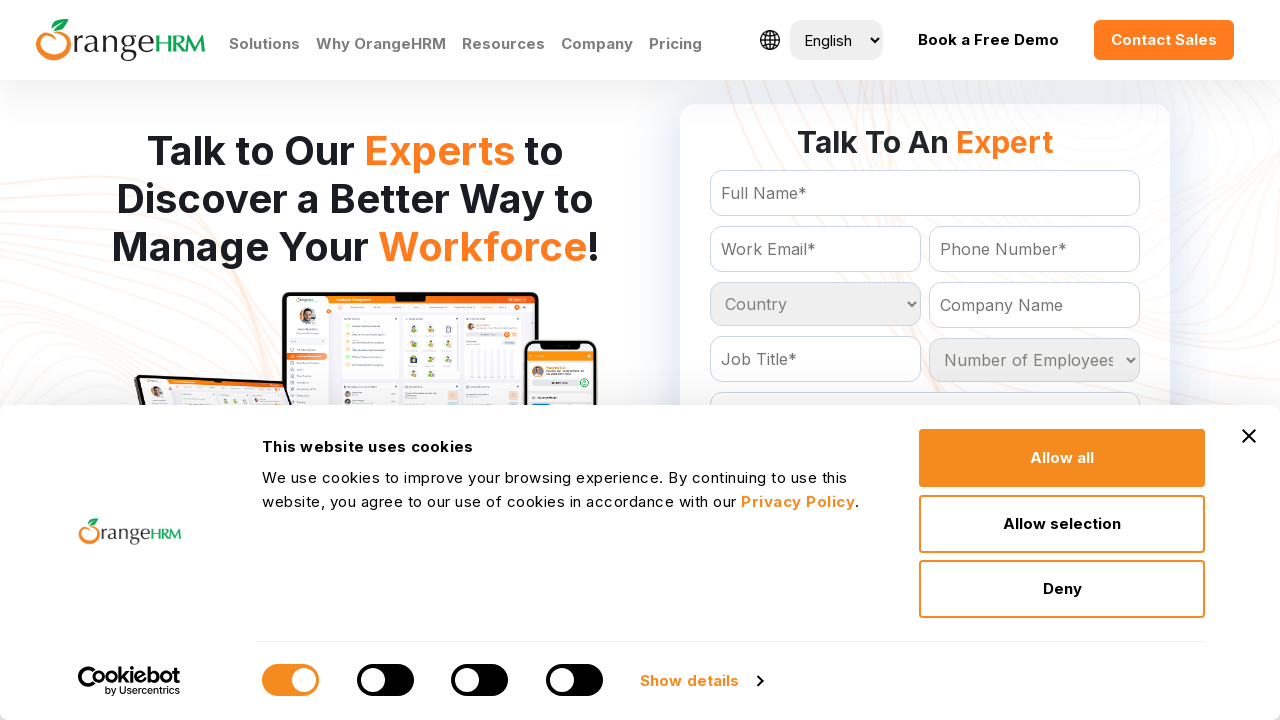

Processed country option: New Caledonia
	
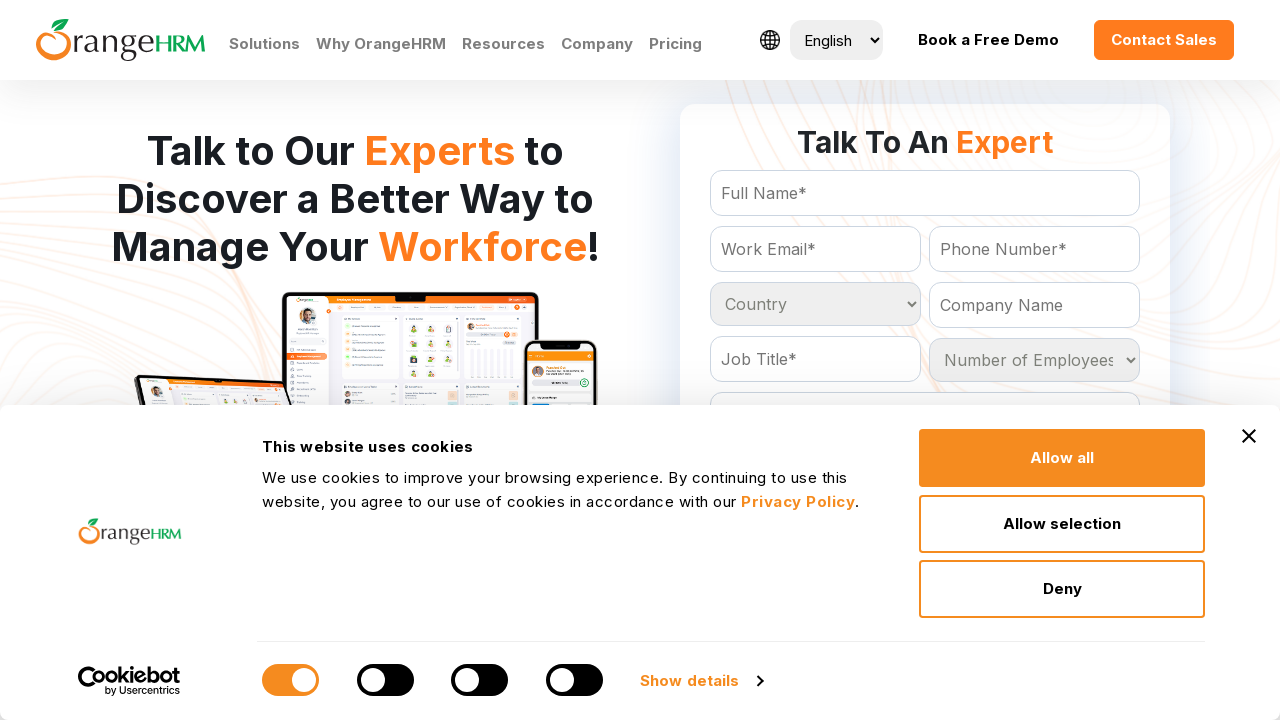

Processed country option: New Zealand
	
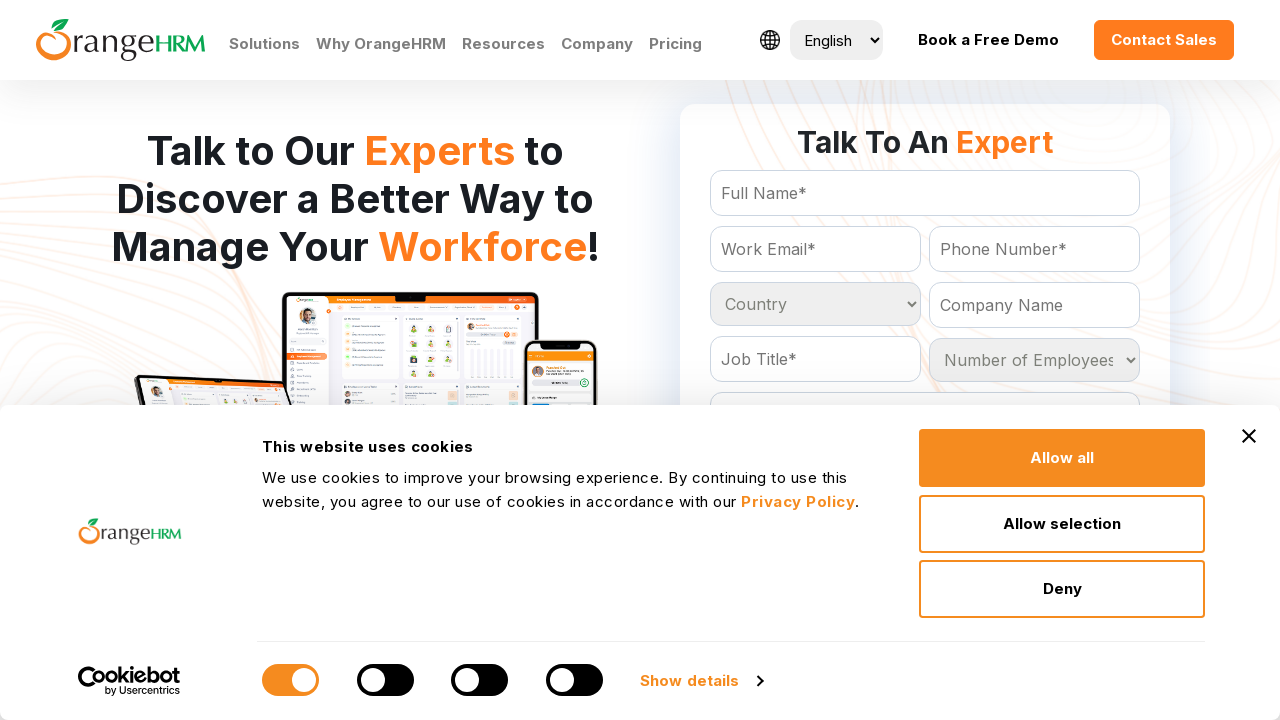

Processed country option: Nicaragua
	
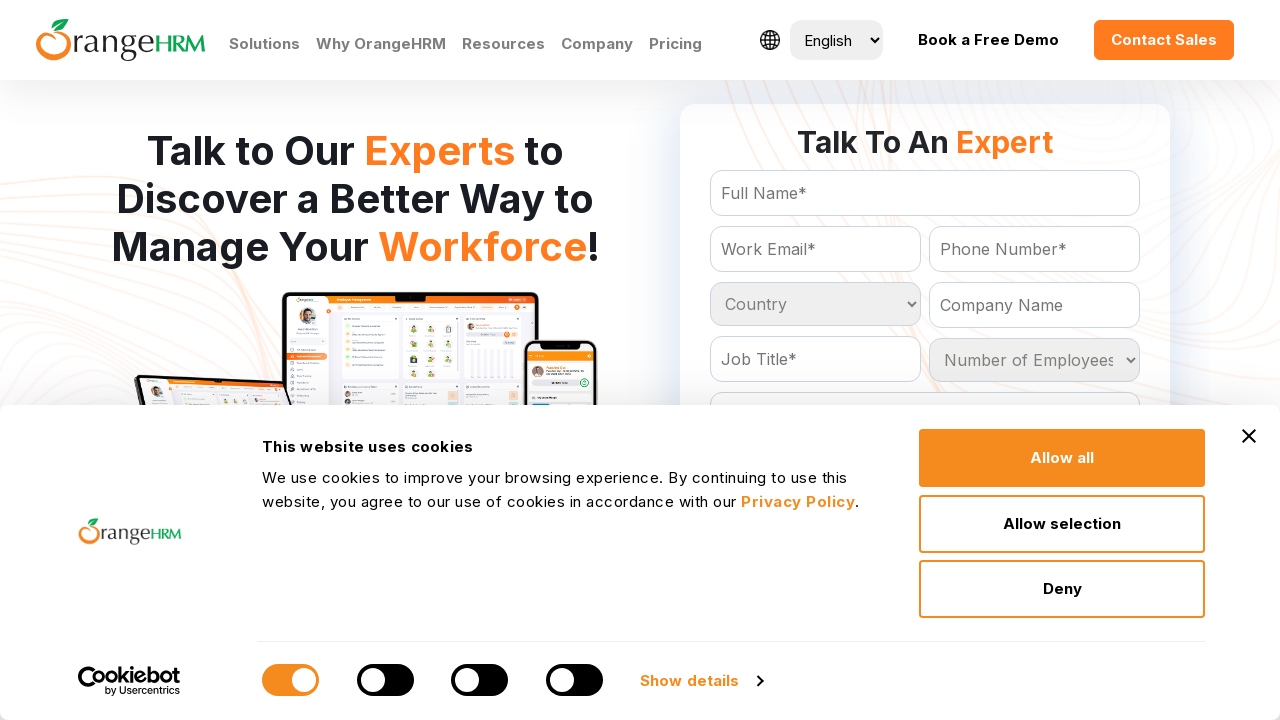

Processed country option: Niger
	
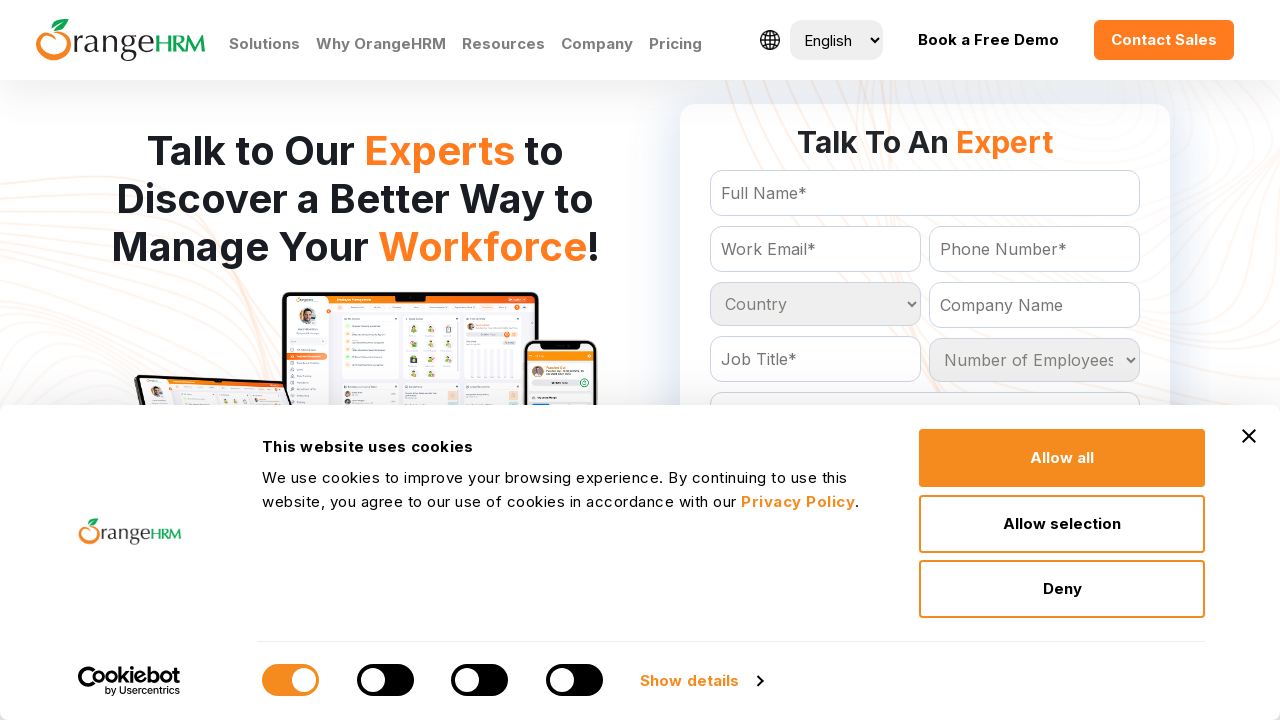

Processed country option: Nigeria
	
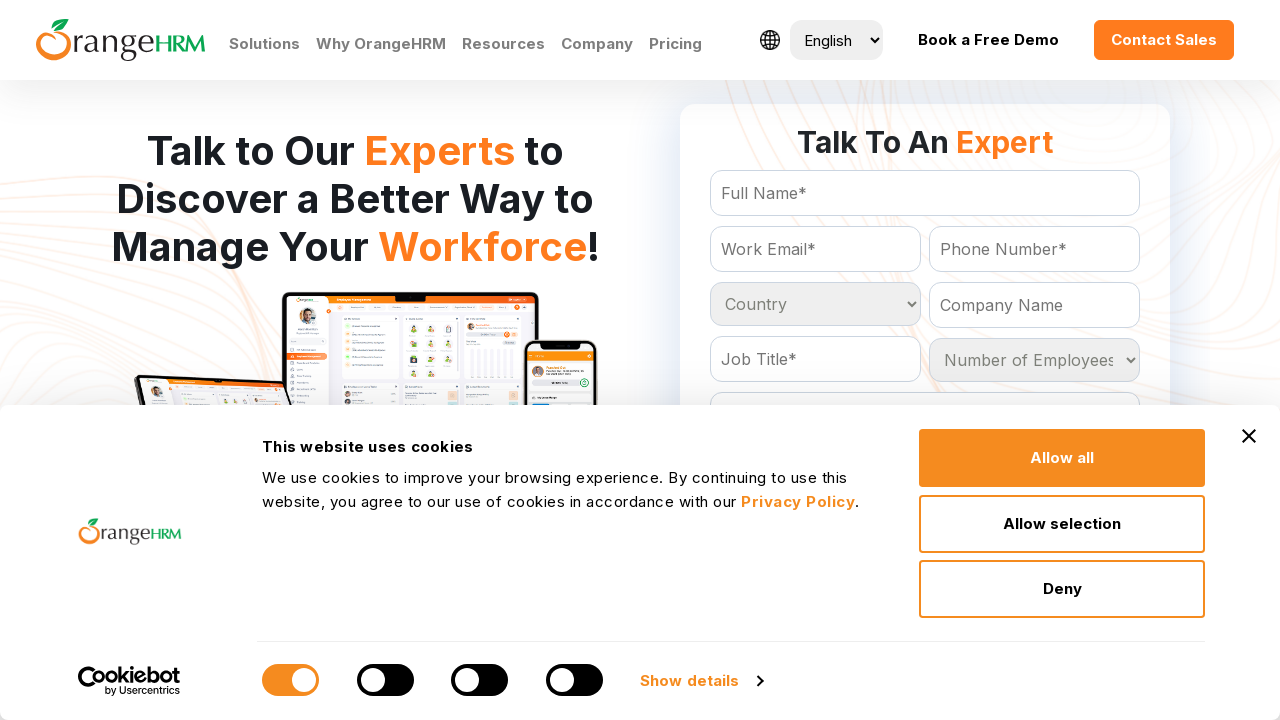

Processed country option: Niue
	
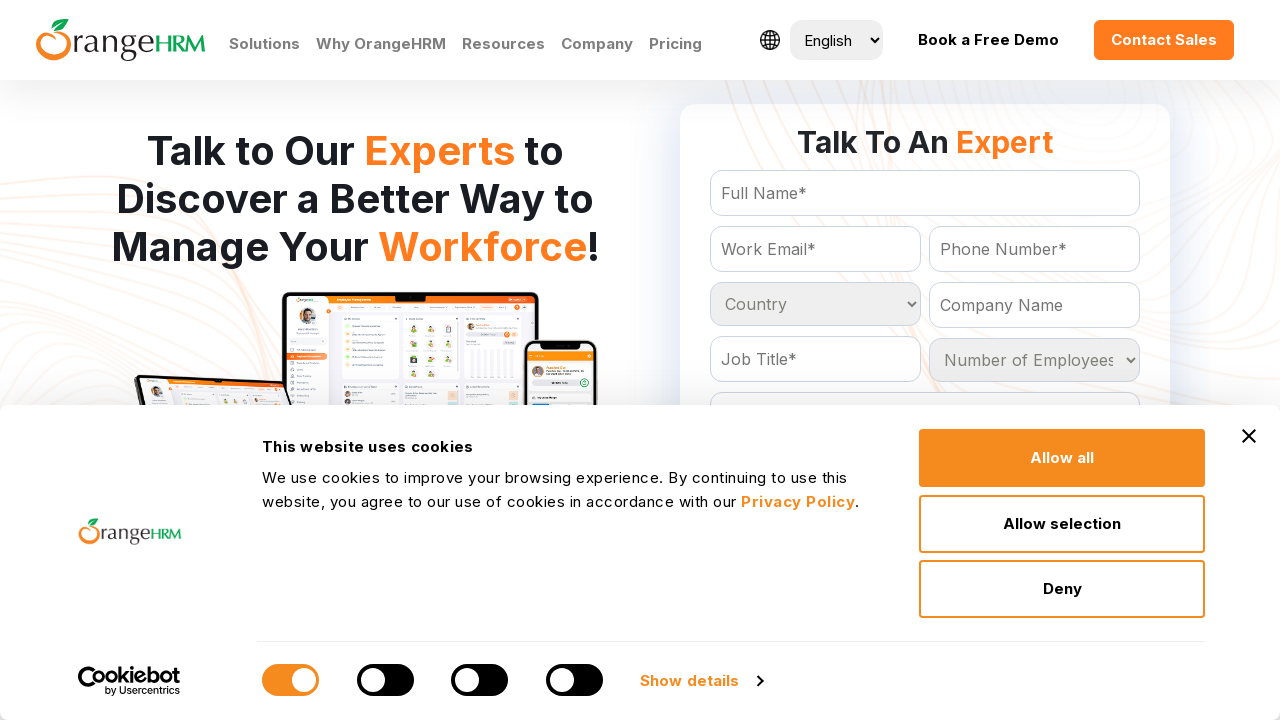

Processed country option: Norfolk Island
	
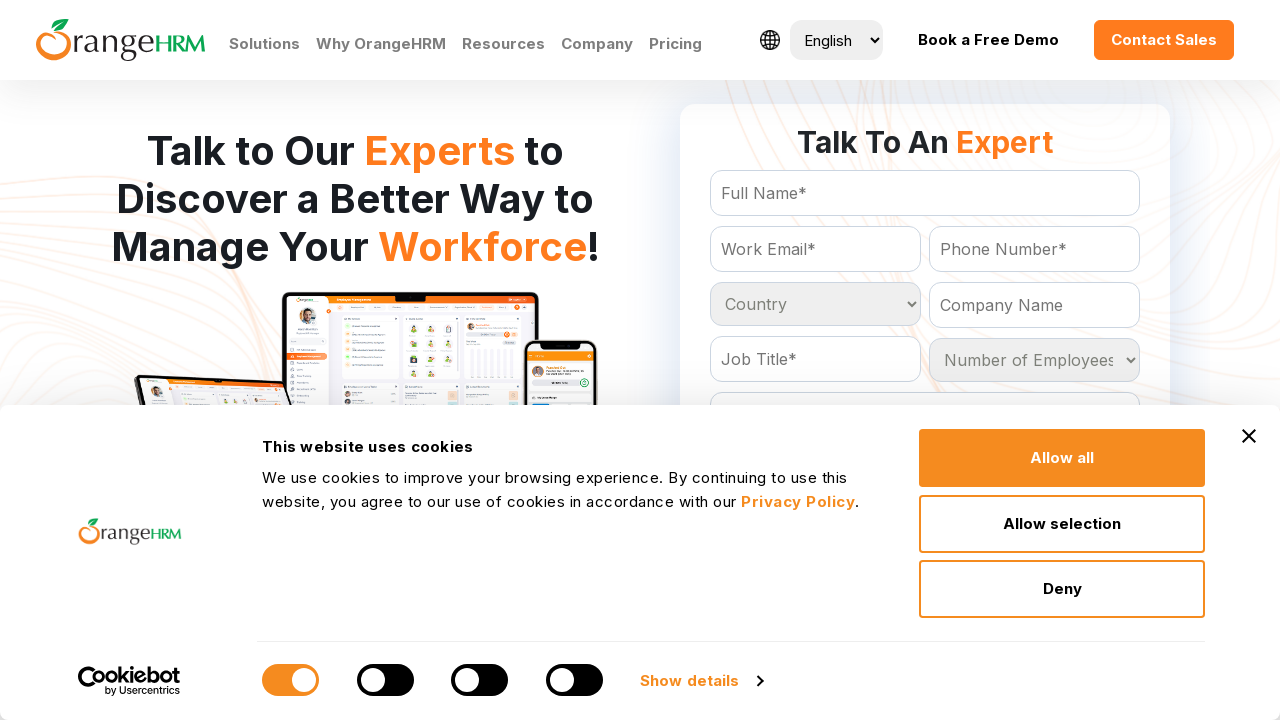

Processed country option: Northern Mariana Islands
	
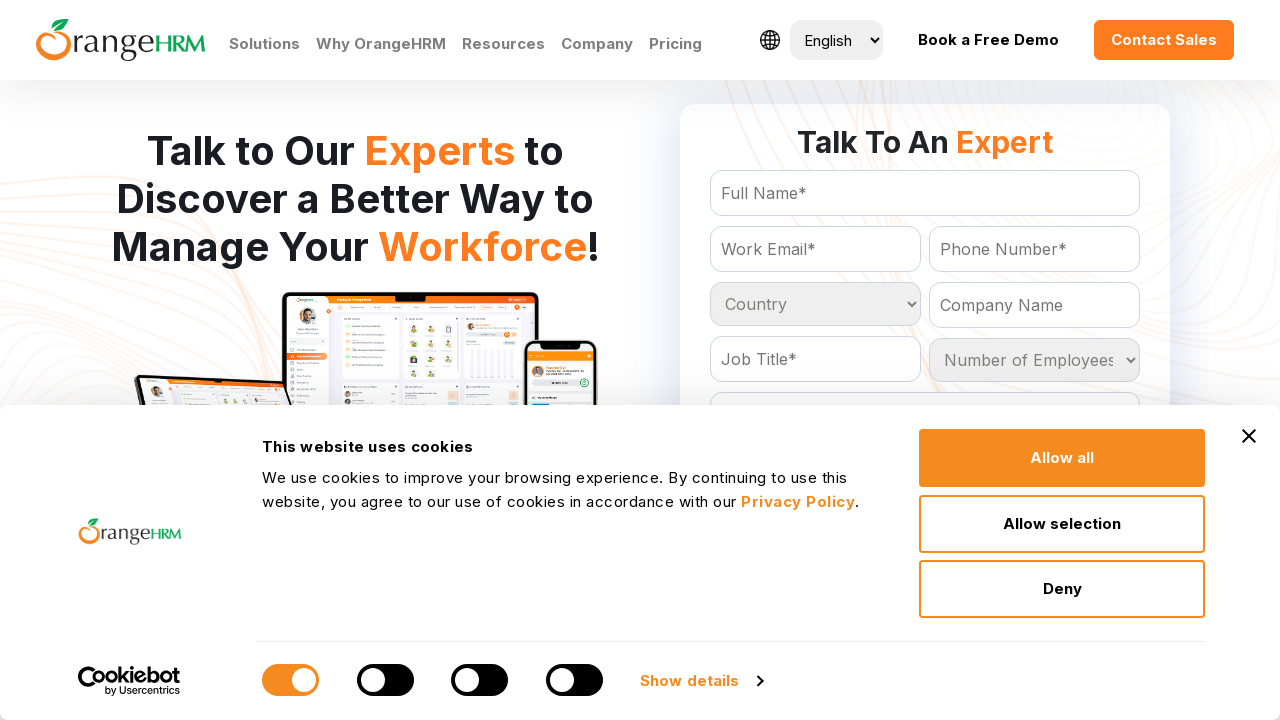

Processed country option: Norway
	
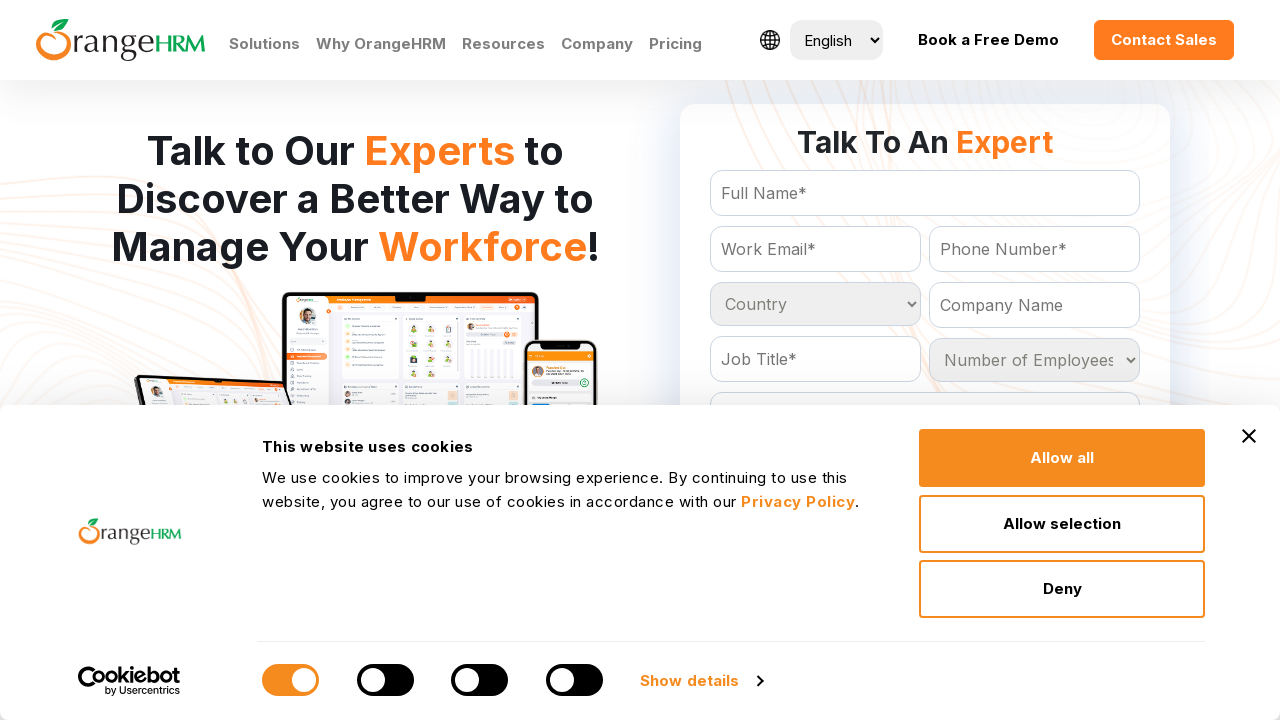

Processed country option: Oman
	
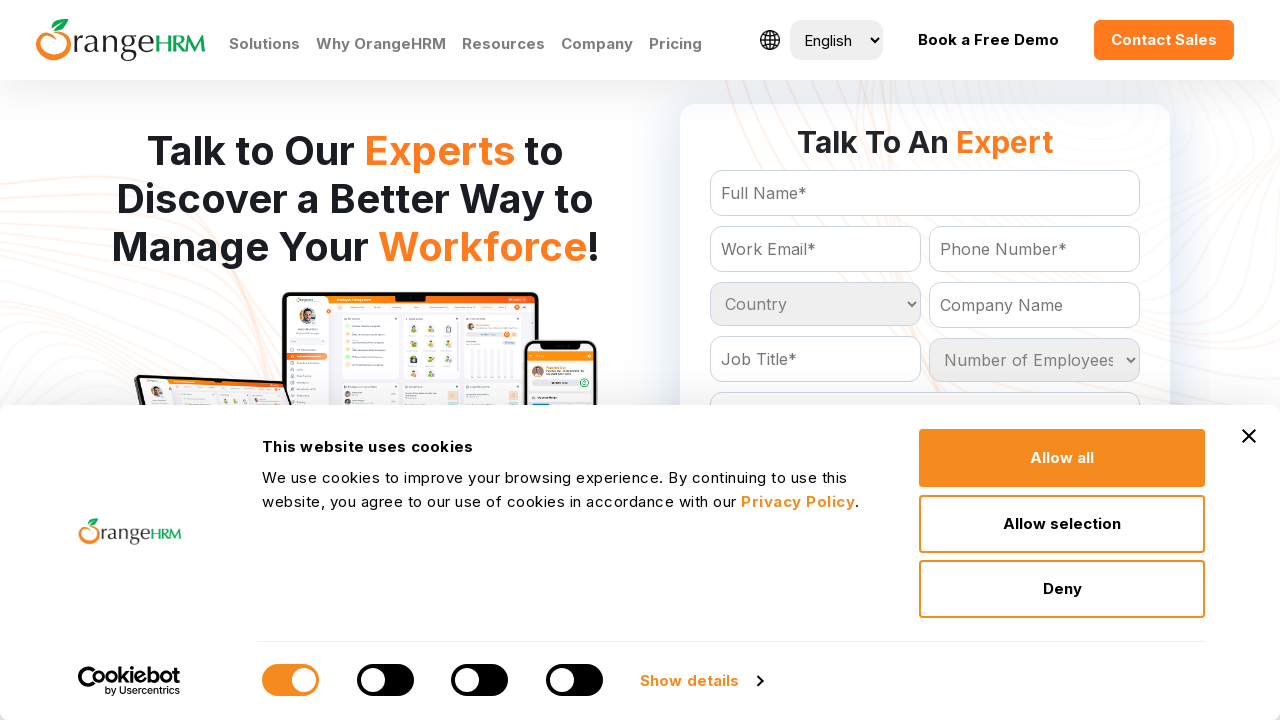

Processed country option: Pakistan
	
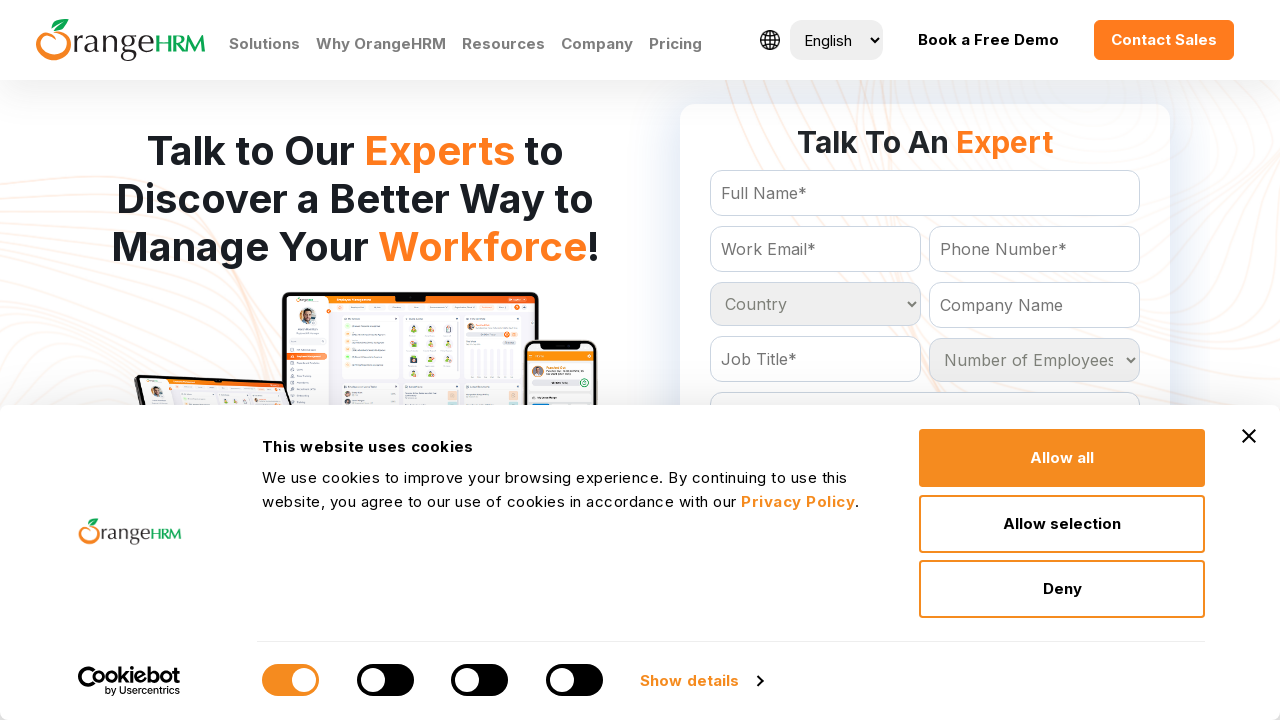

Processed country option: Palau
	
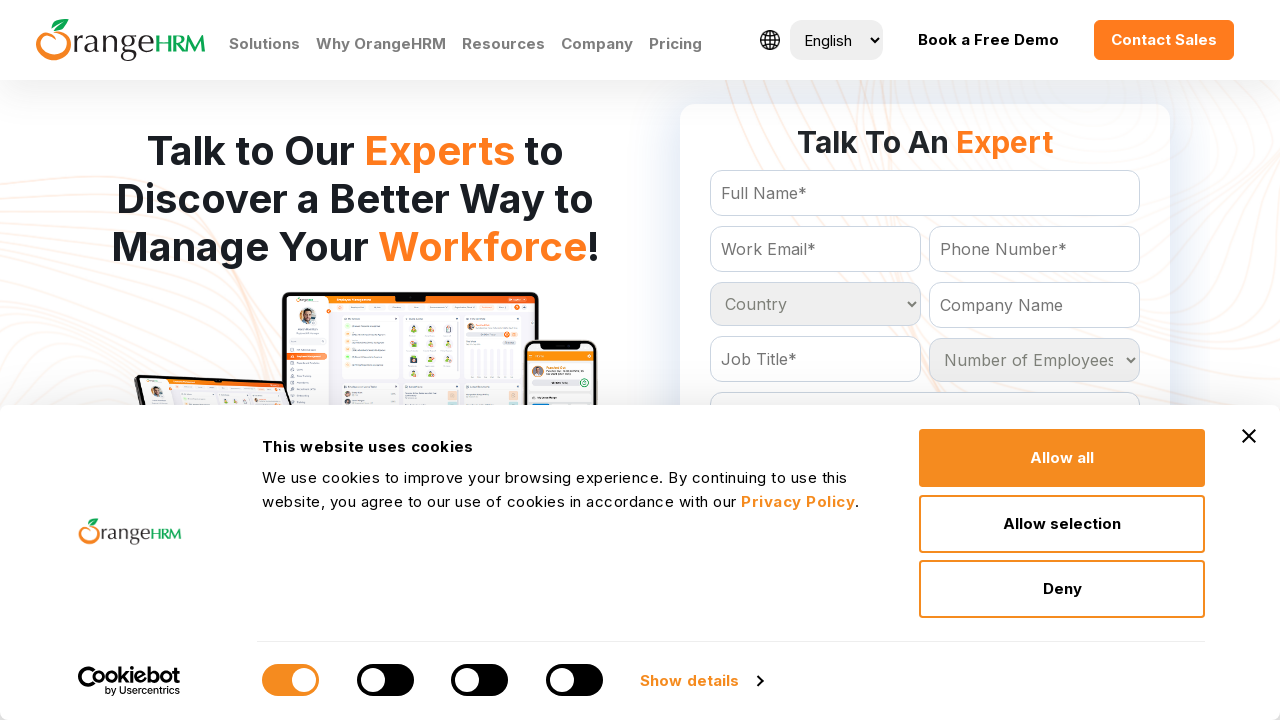

Processed country option: Panama
	
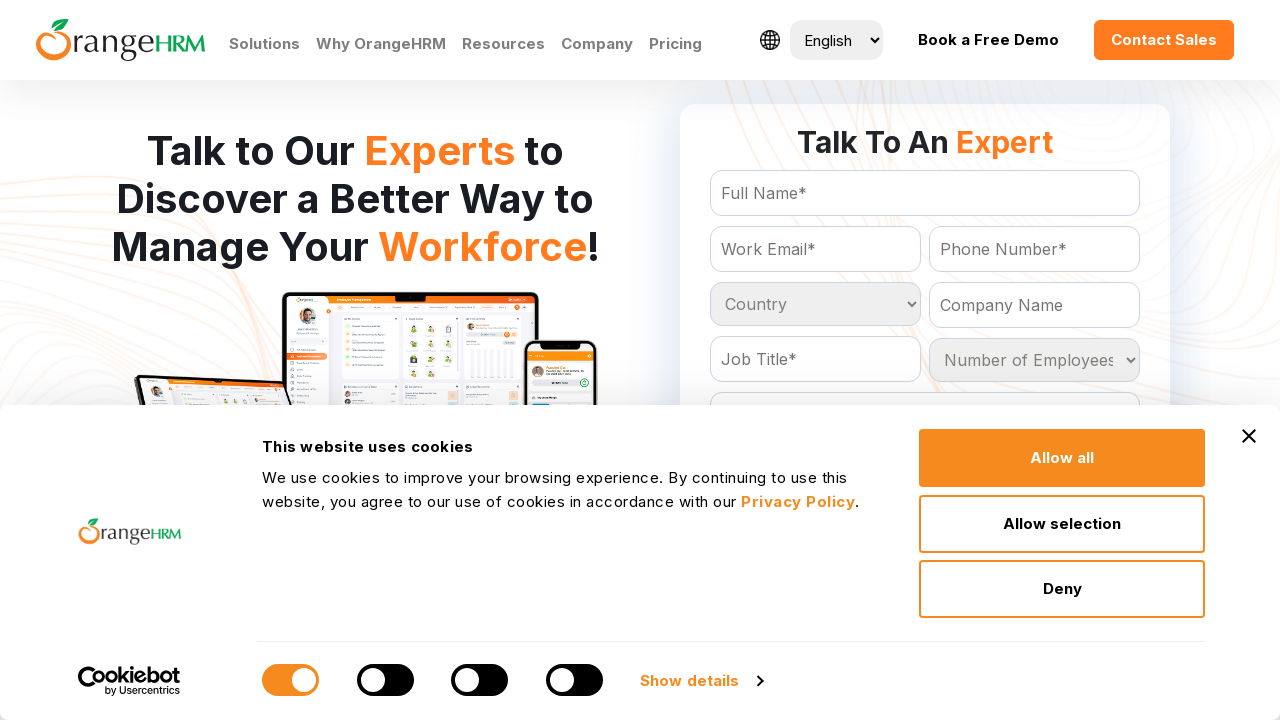

Processed country option: Papua New Guinea
	
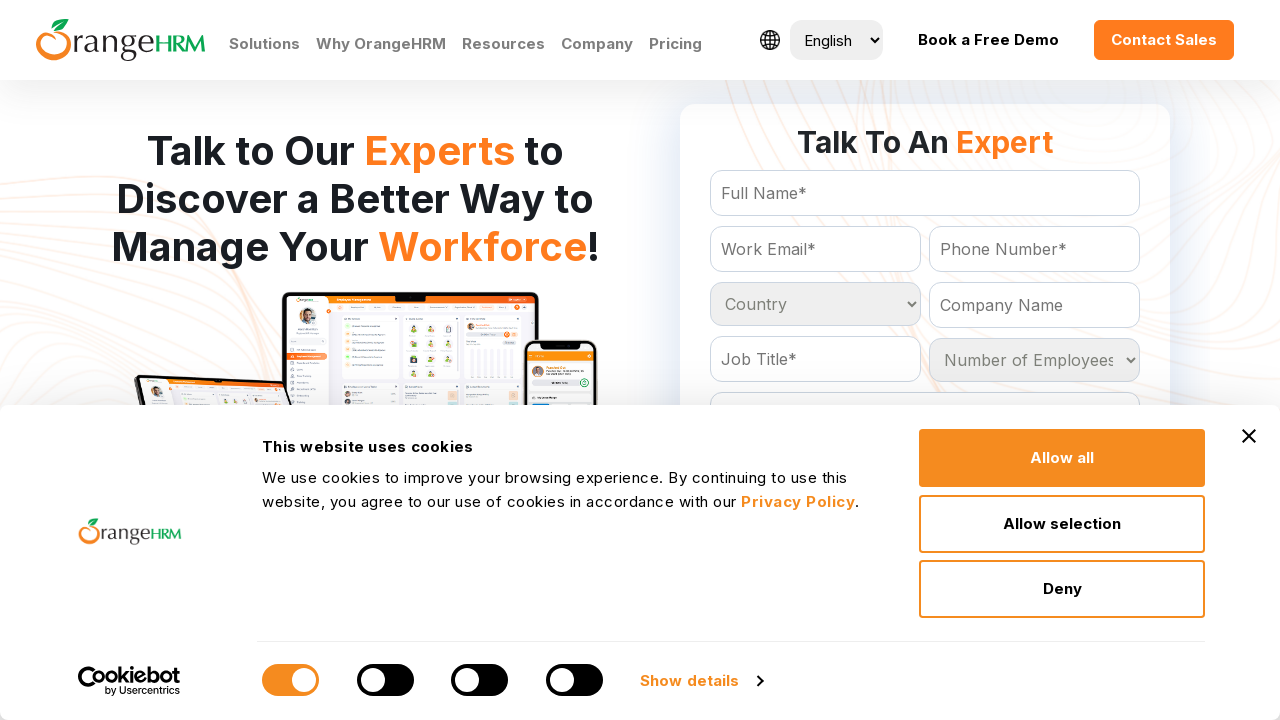

Processed country option: Paraguay
	
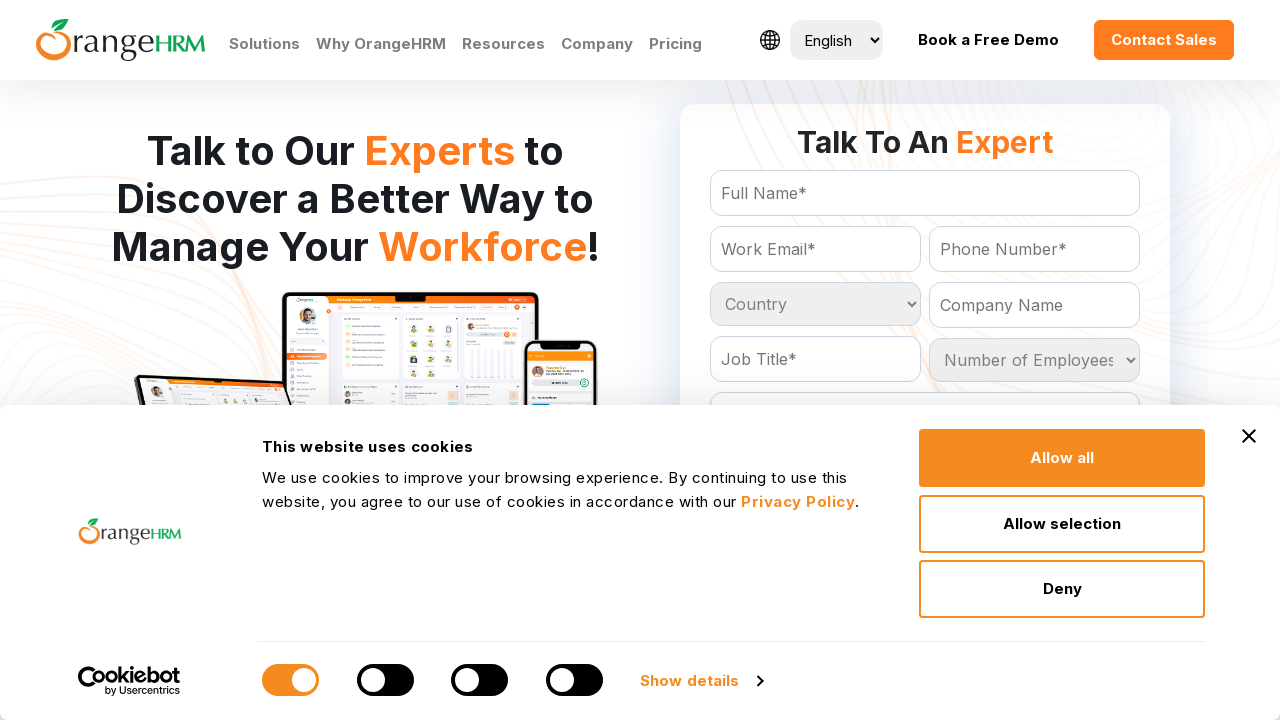

Processed country option: Peru
	
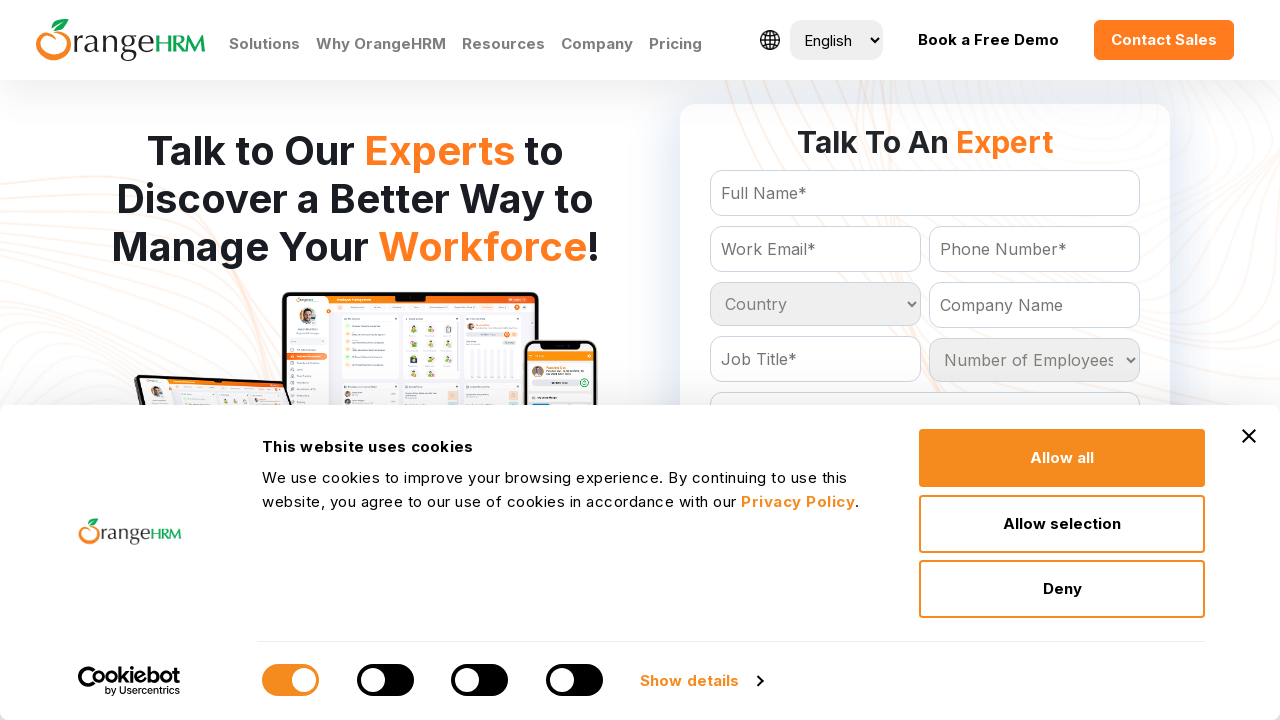

Processed country option: Philippines
	
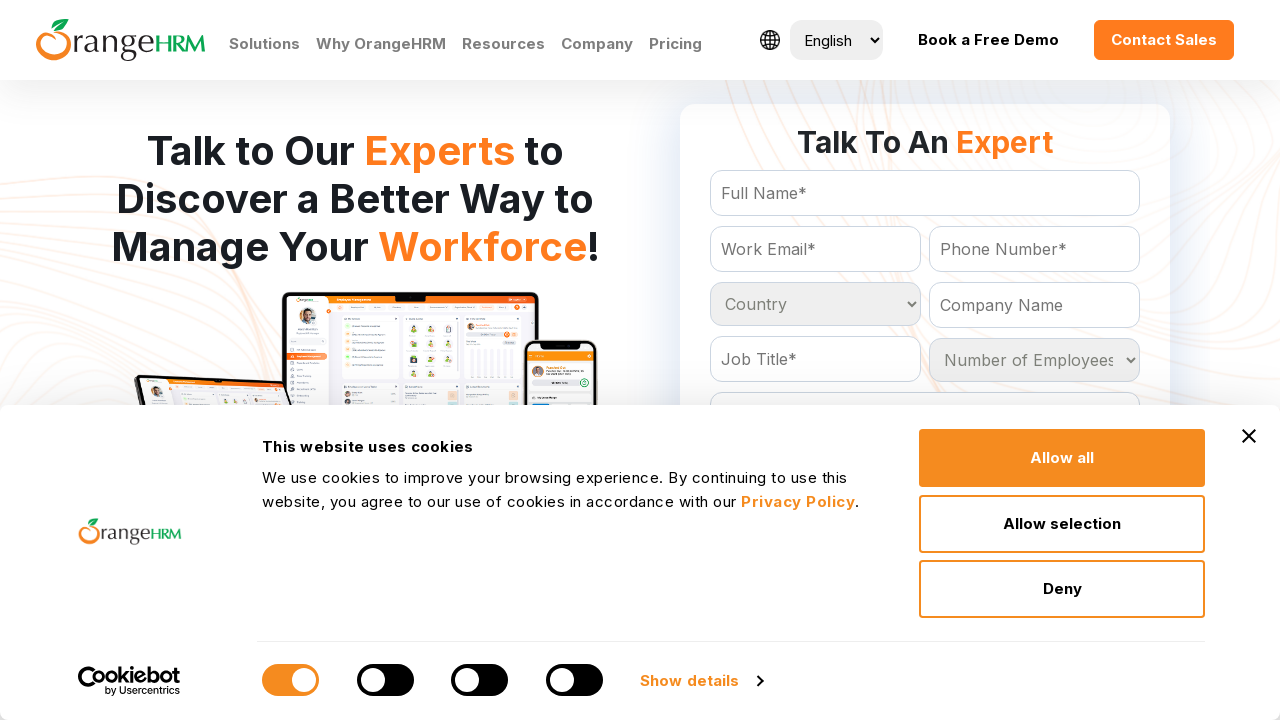

Processed country option: Poland
	
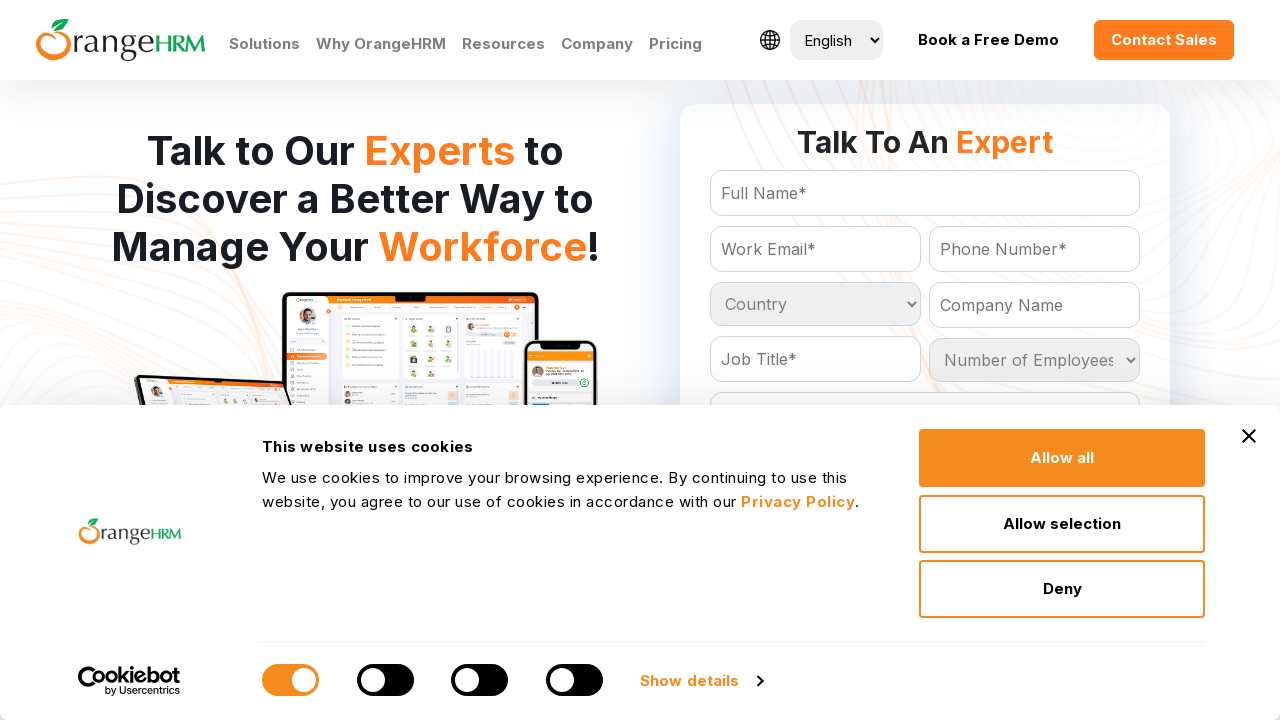

Processed country option: Portugal
	
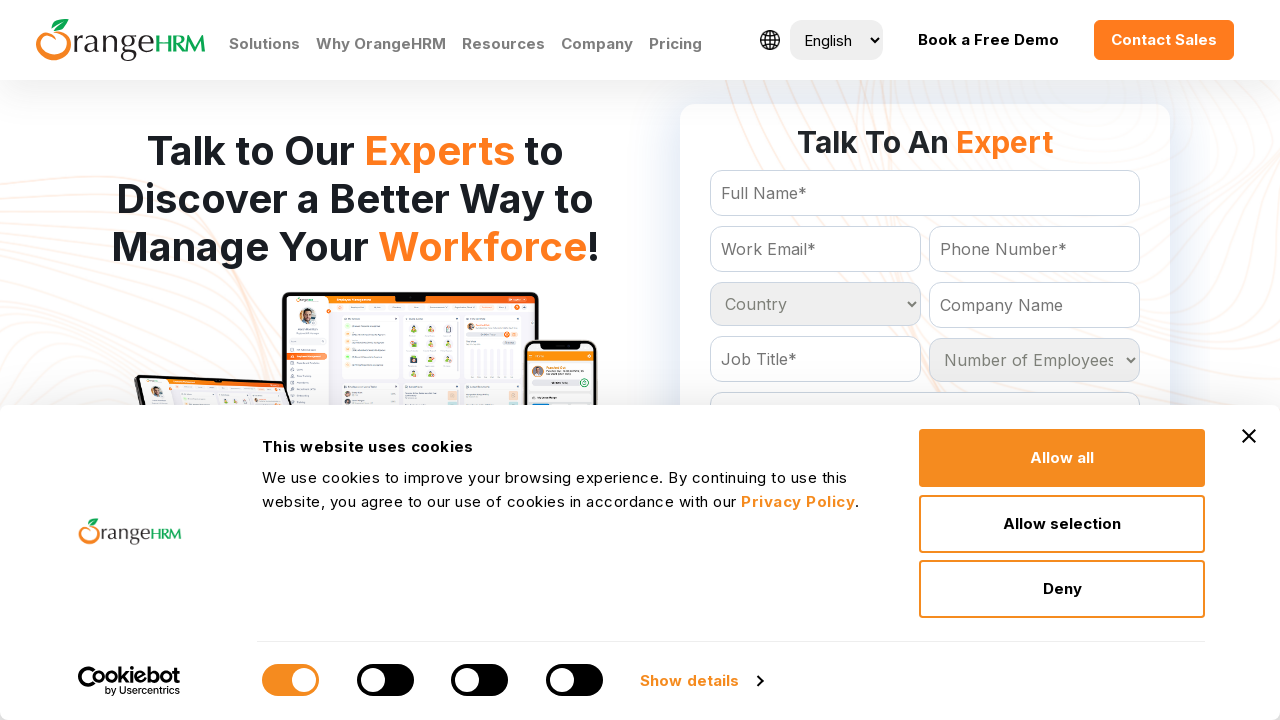

Processed country option: Puerto Rico
	
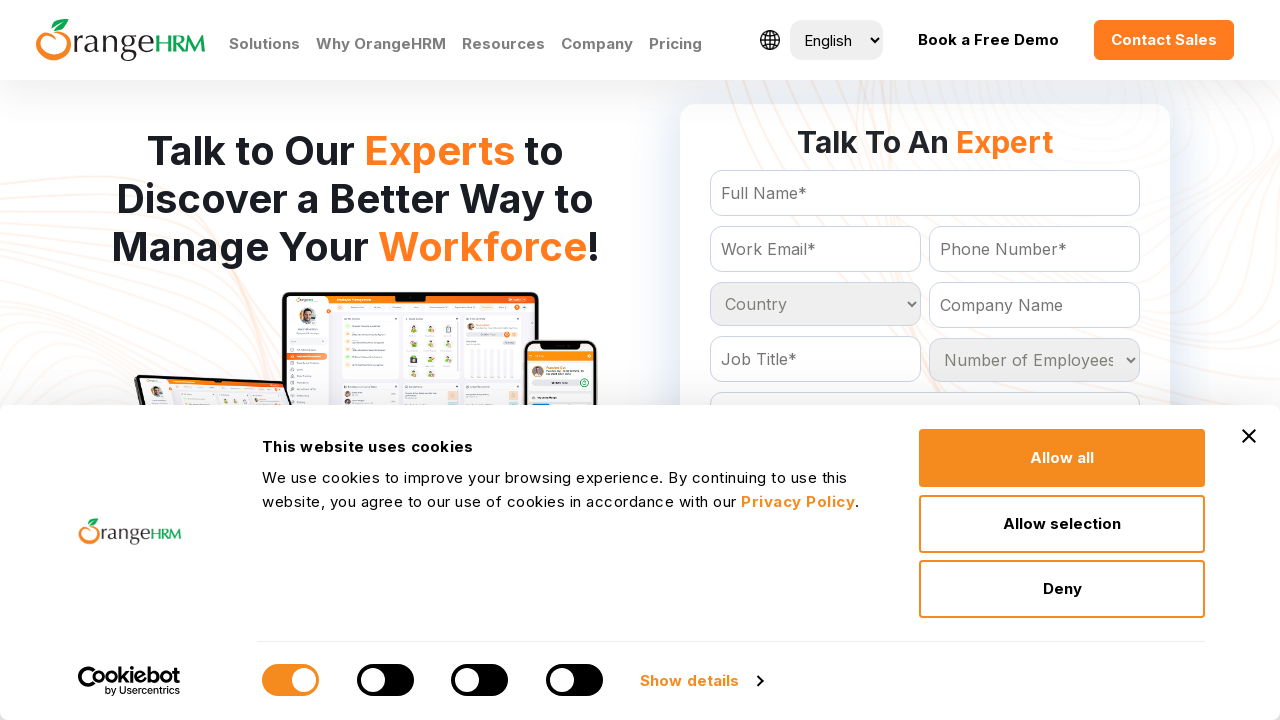

Processed country option: Qatar
	
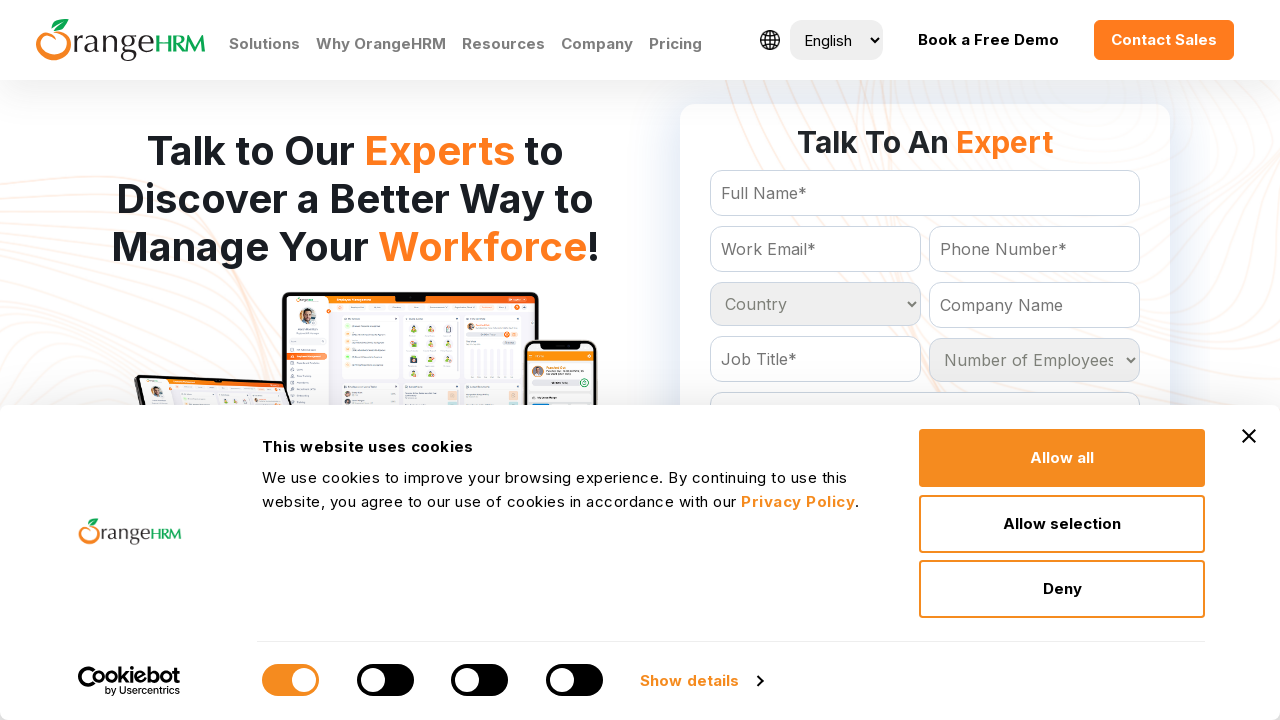

Processed country option: Reunion
	
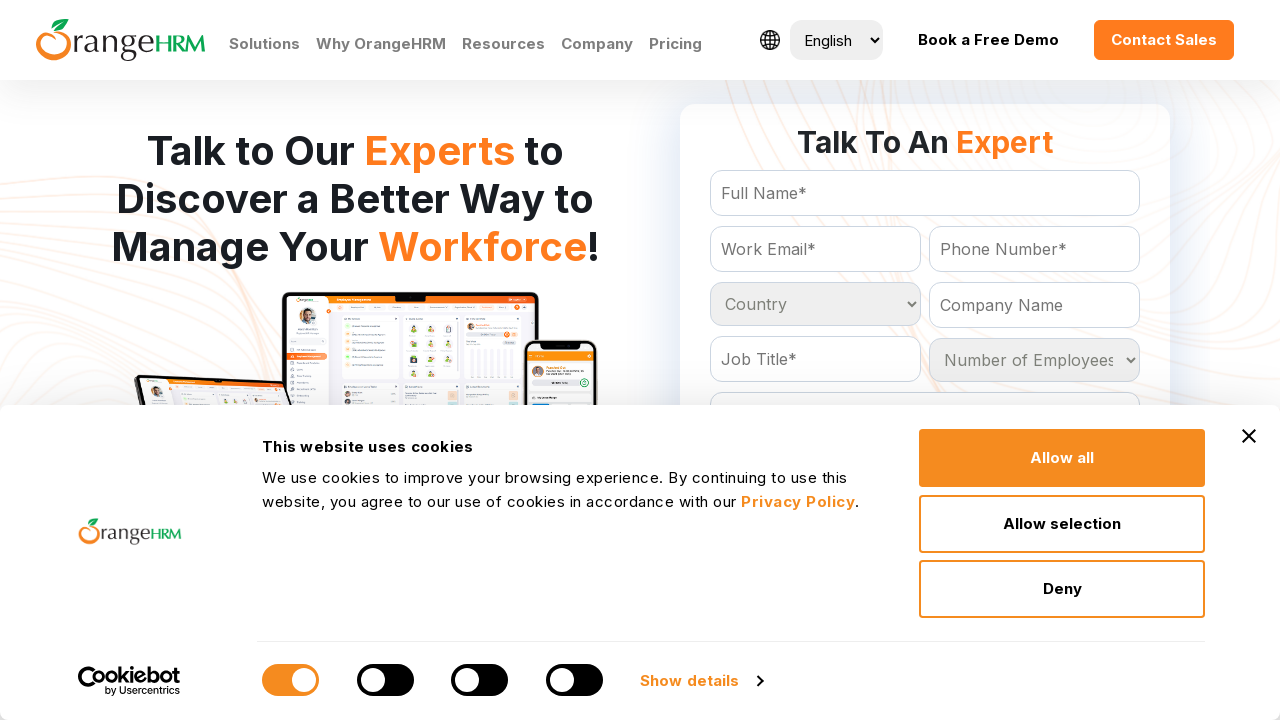

Processed country option: Romania
	
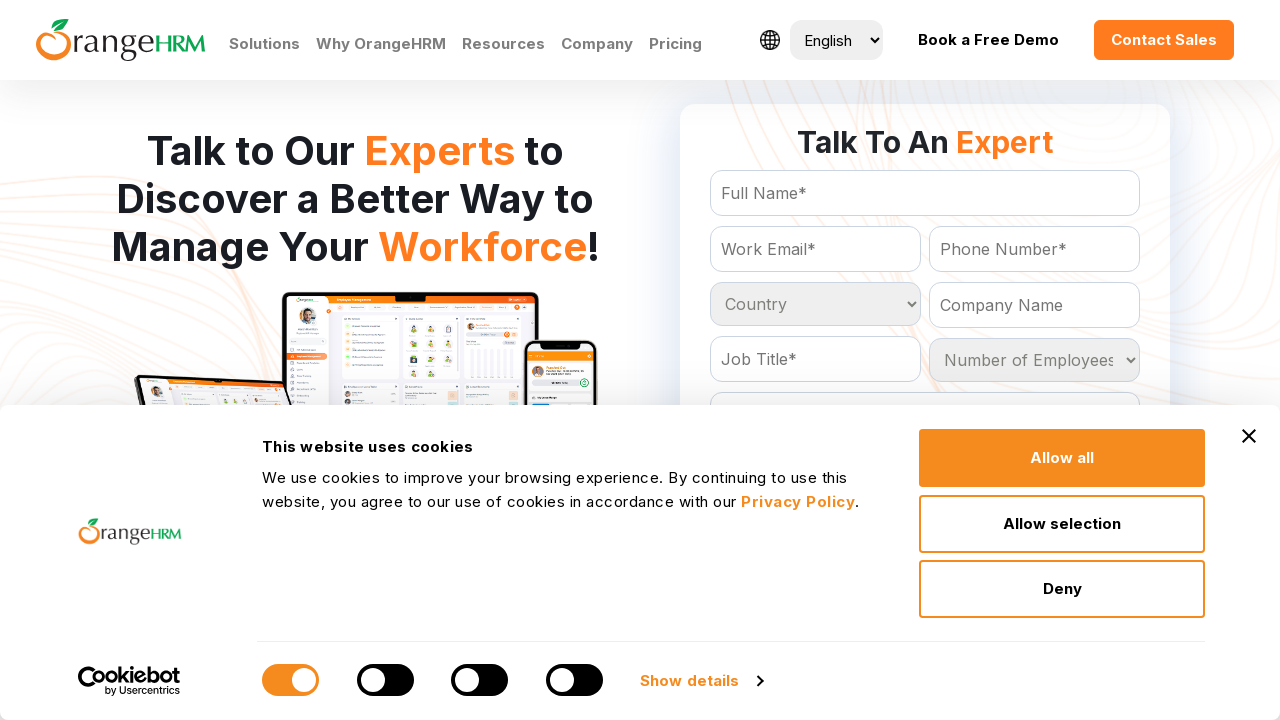

Processed country option: Russian Federation
	
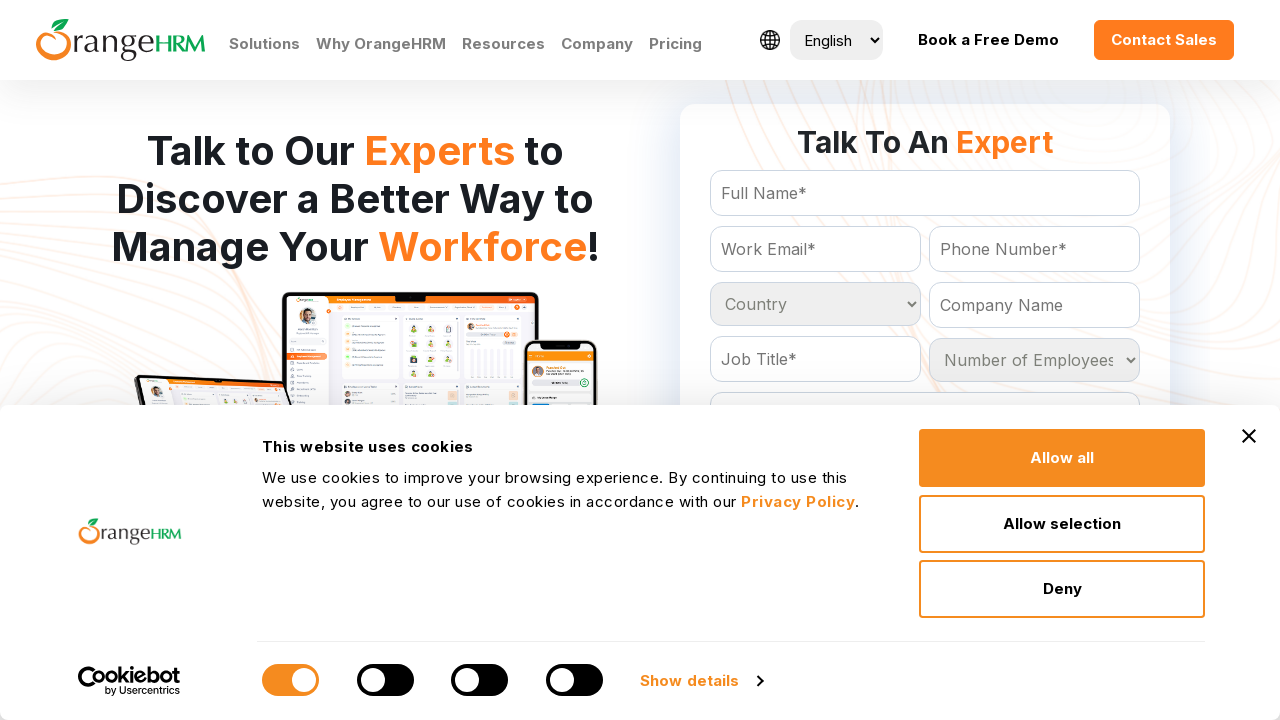

Processed country option: Rwanda
	
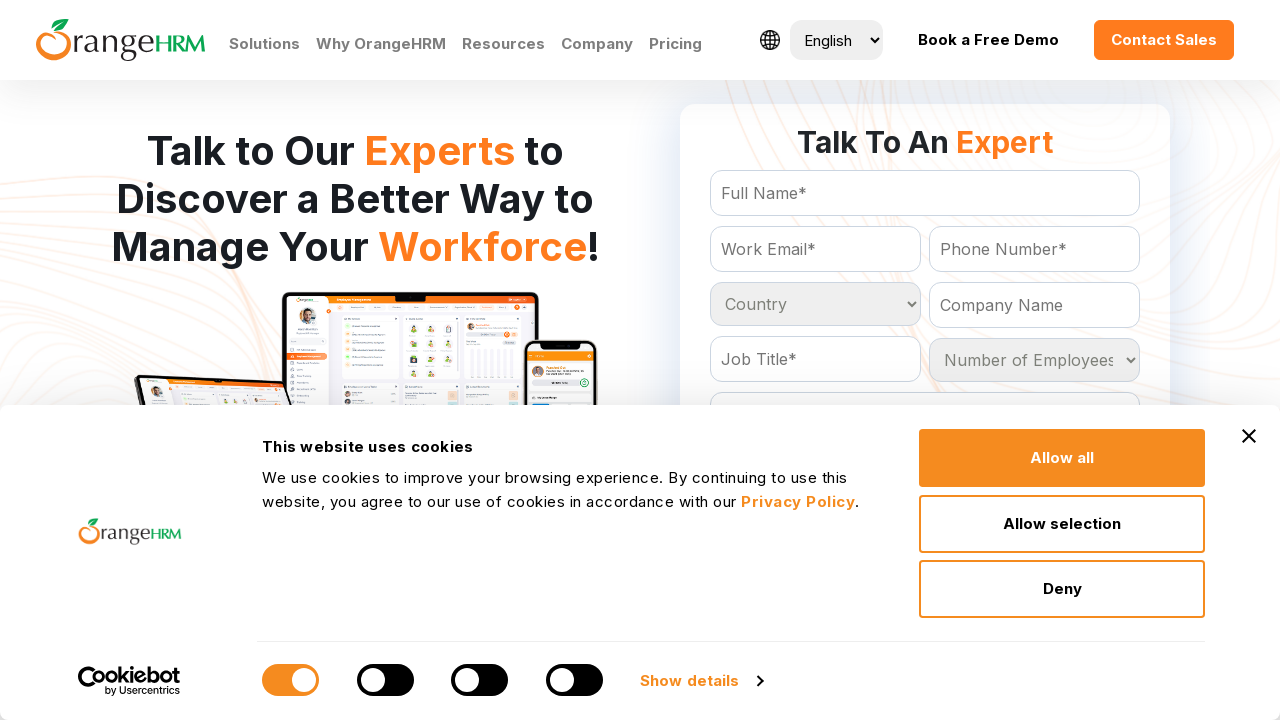

Processed country option: St Kitts and Nevis
	
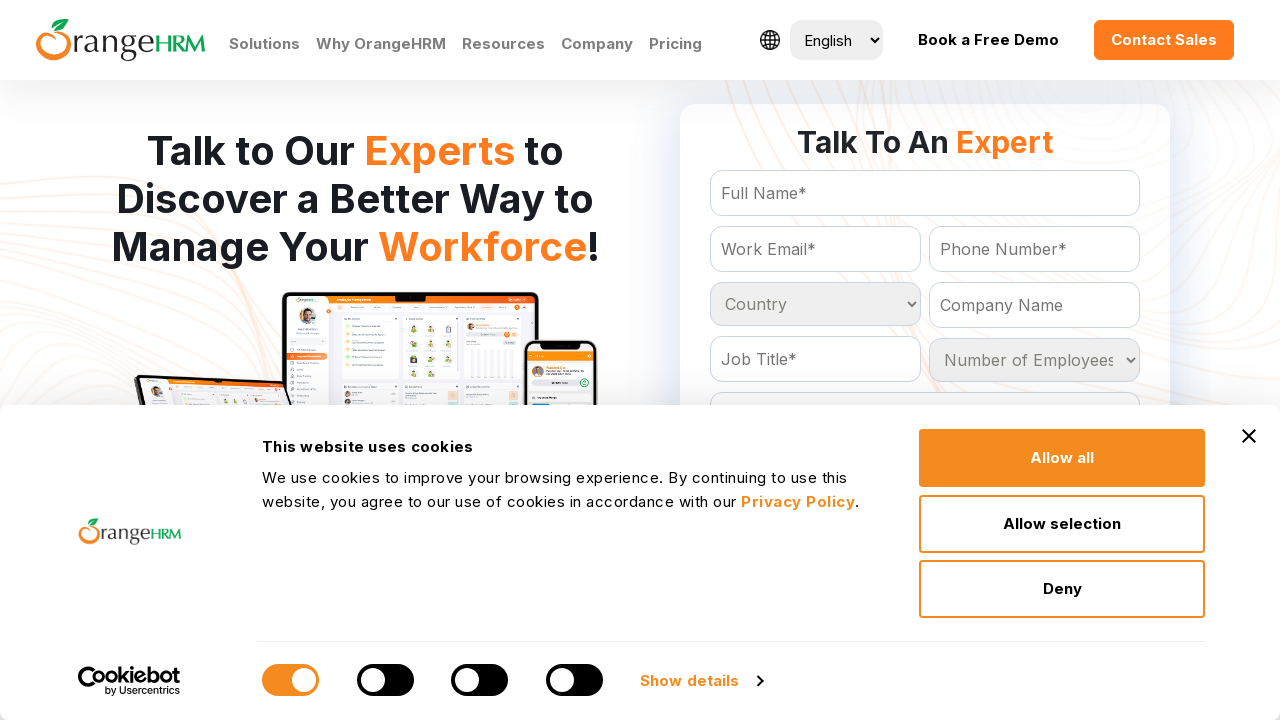

Processed country option: St Lucia
	
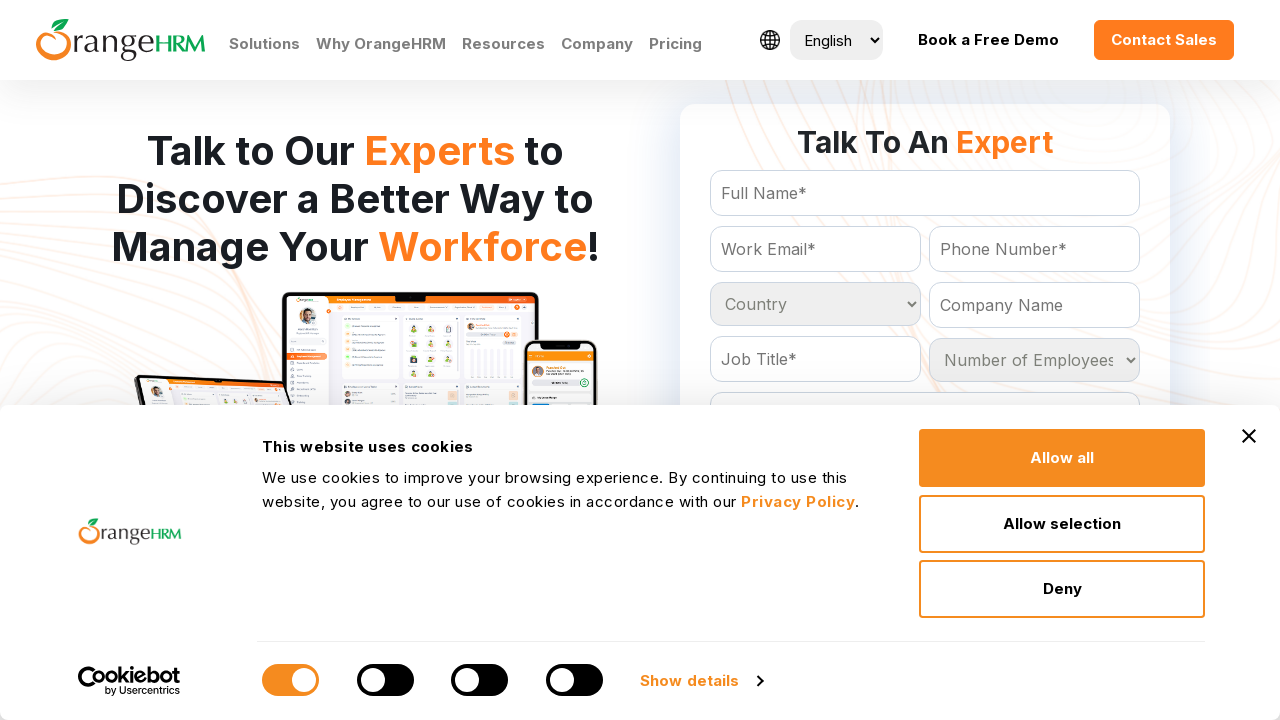

Processed country option: St Vincent and the Grenadines
	
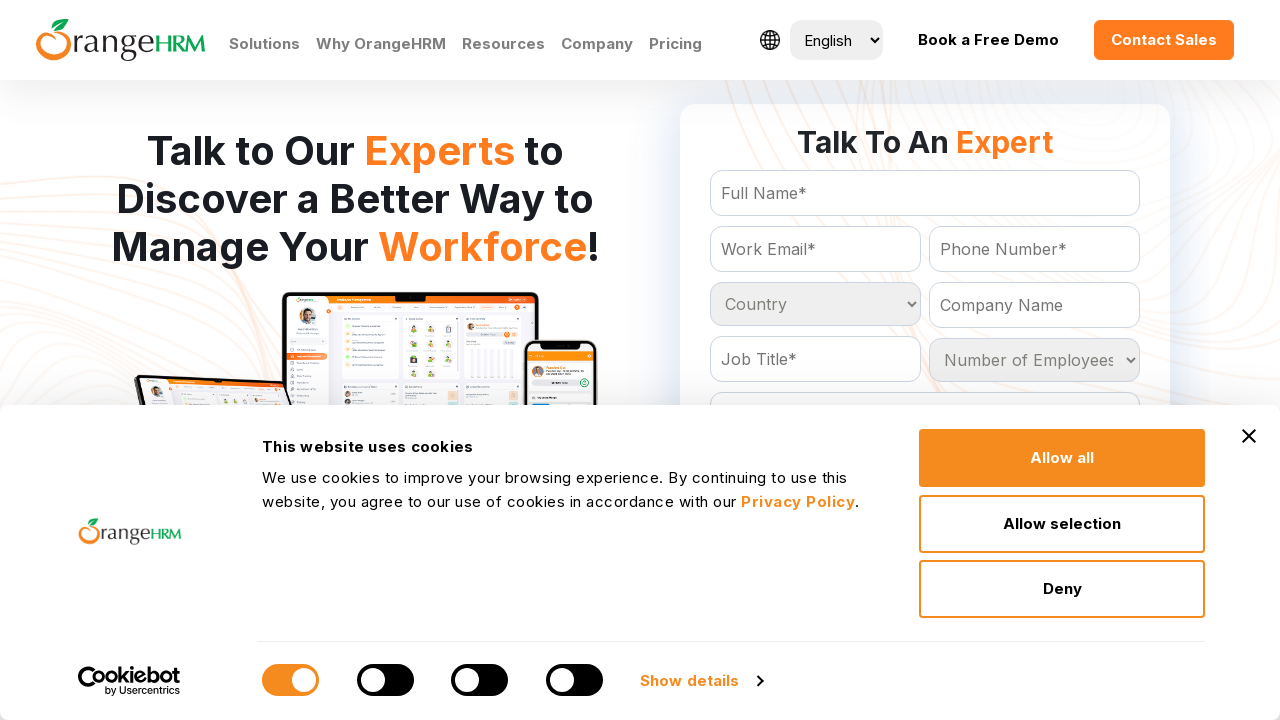

Processed country option: Samoa
	
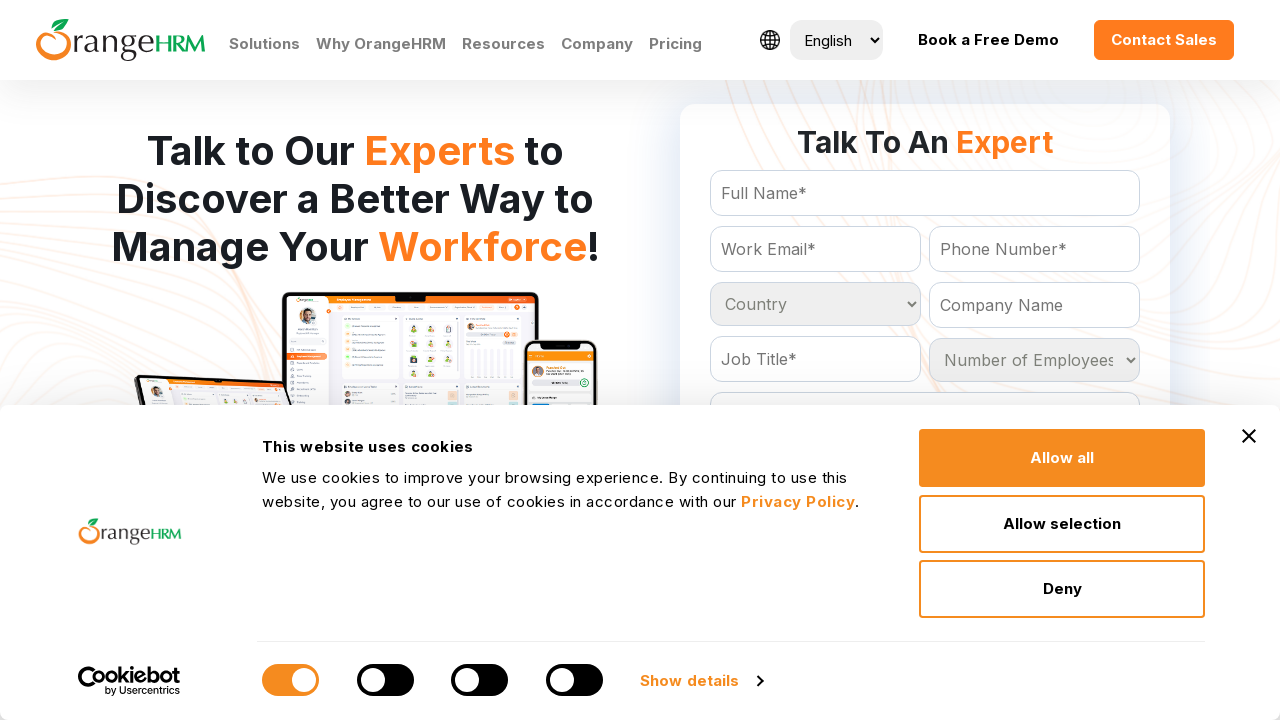

Processed country option: San Marino
	
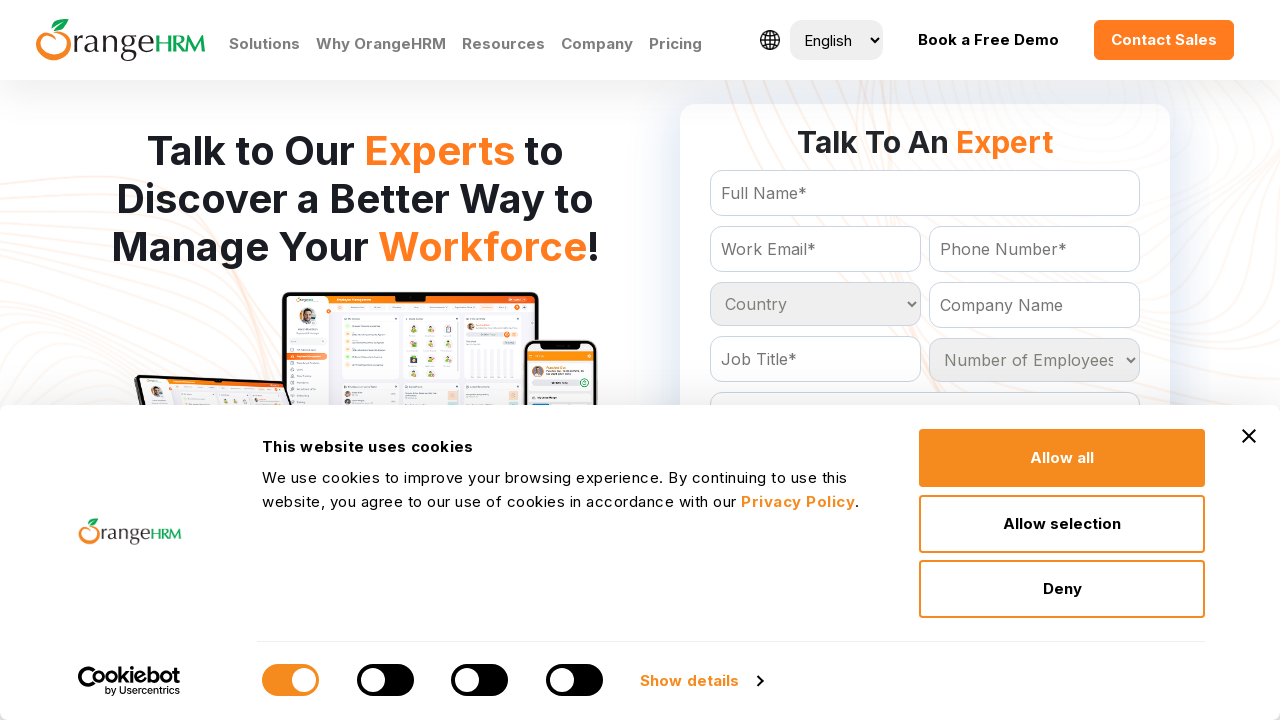

Processed country option: Sao Tome and Principe
	
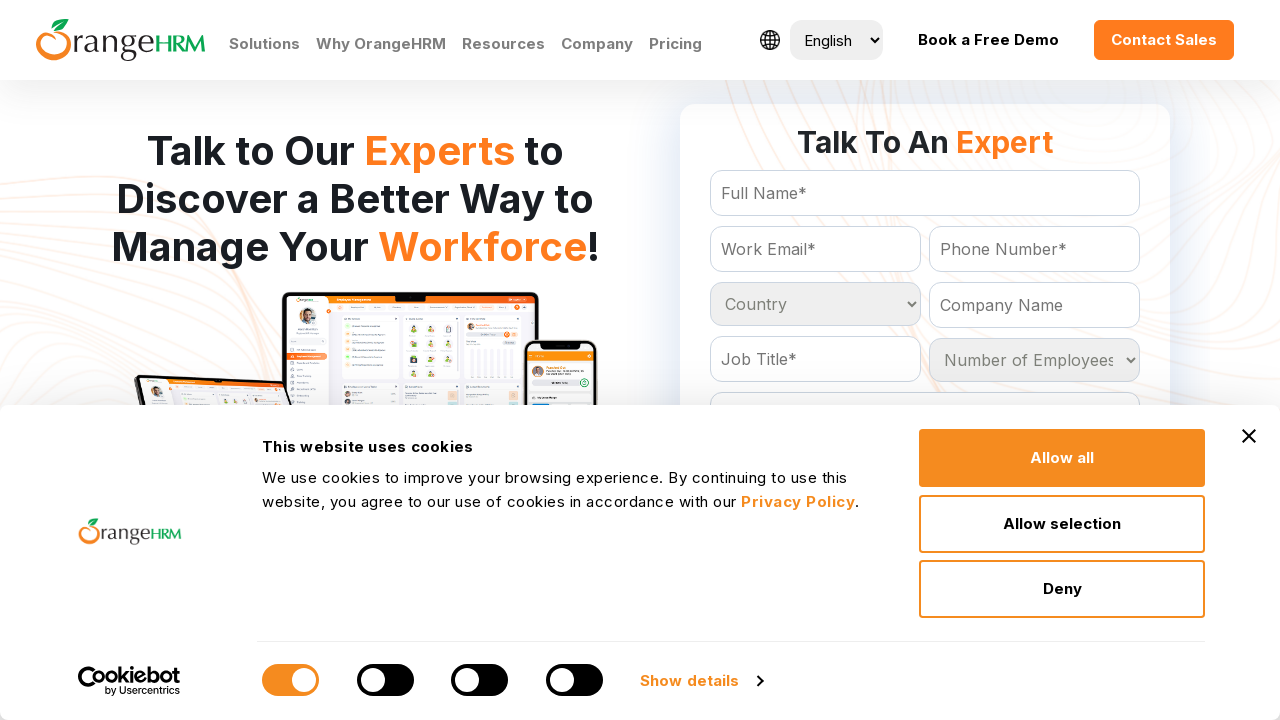

Processed country option: Saudi Arabia
	
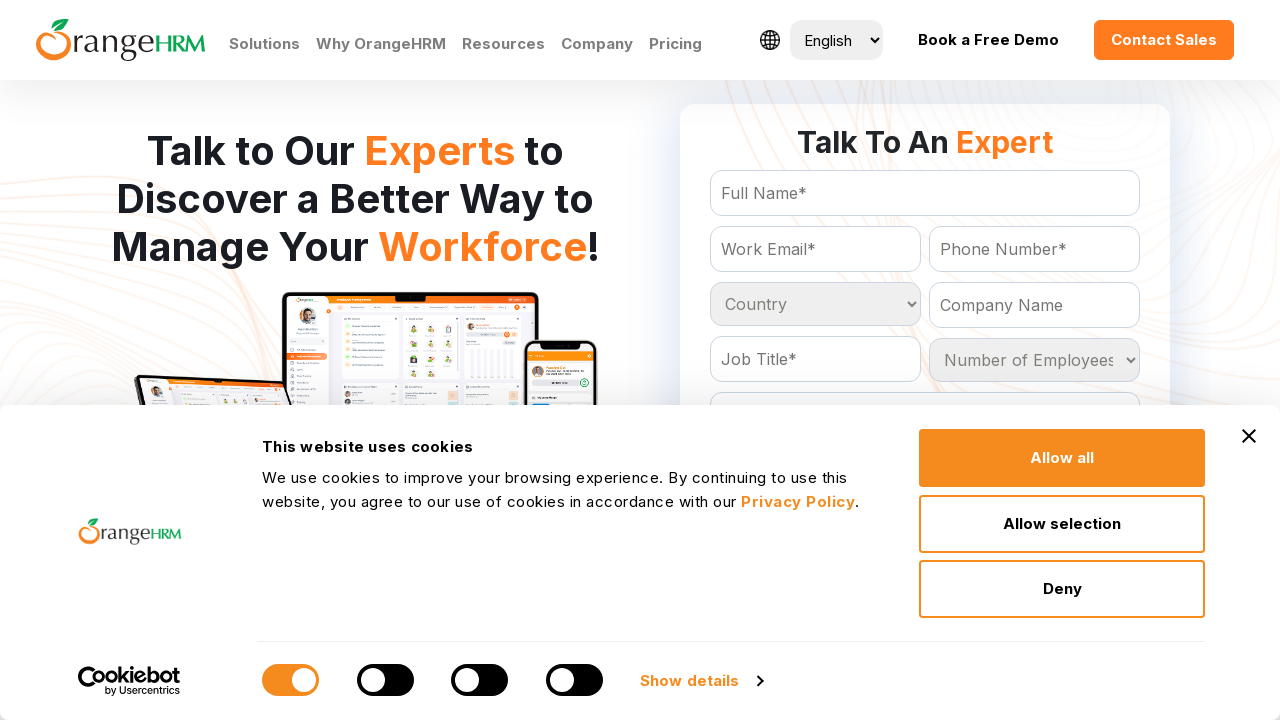

Processed country option: Senegal
	
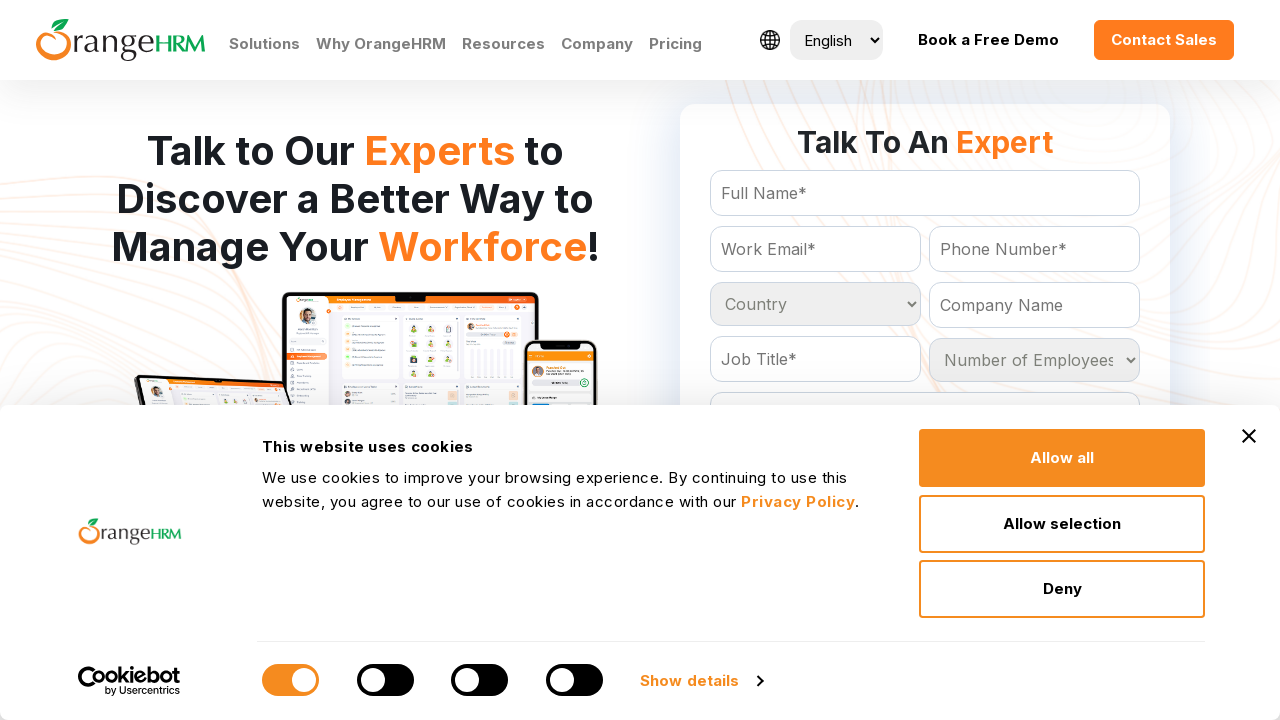

Processed country option: Serbia
	
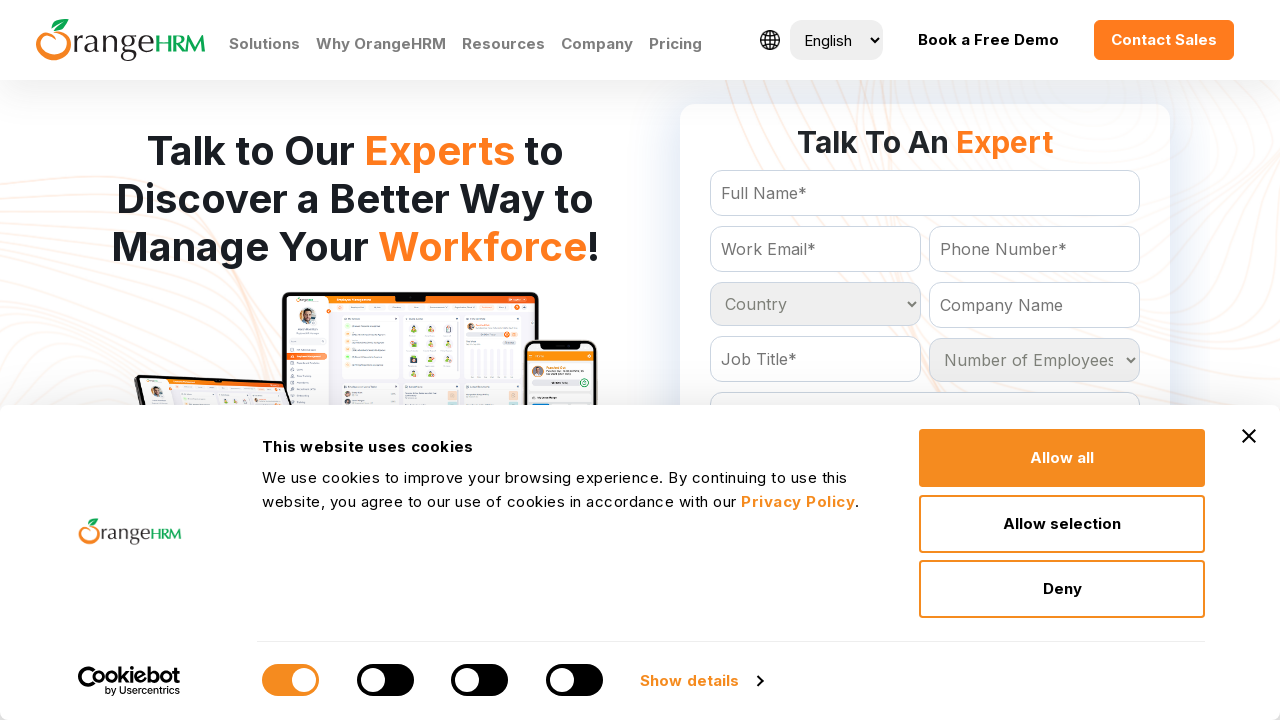

Processed country option: Seychelles
	
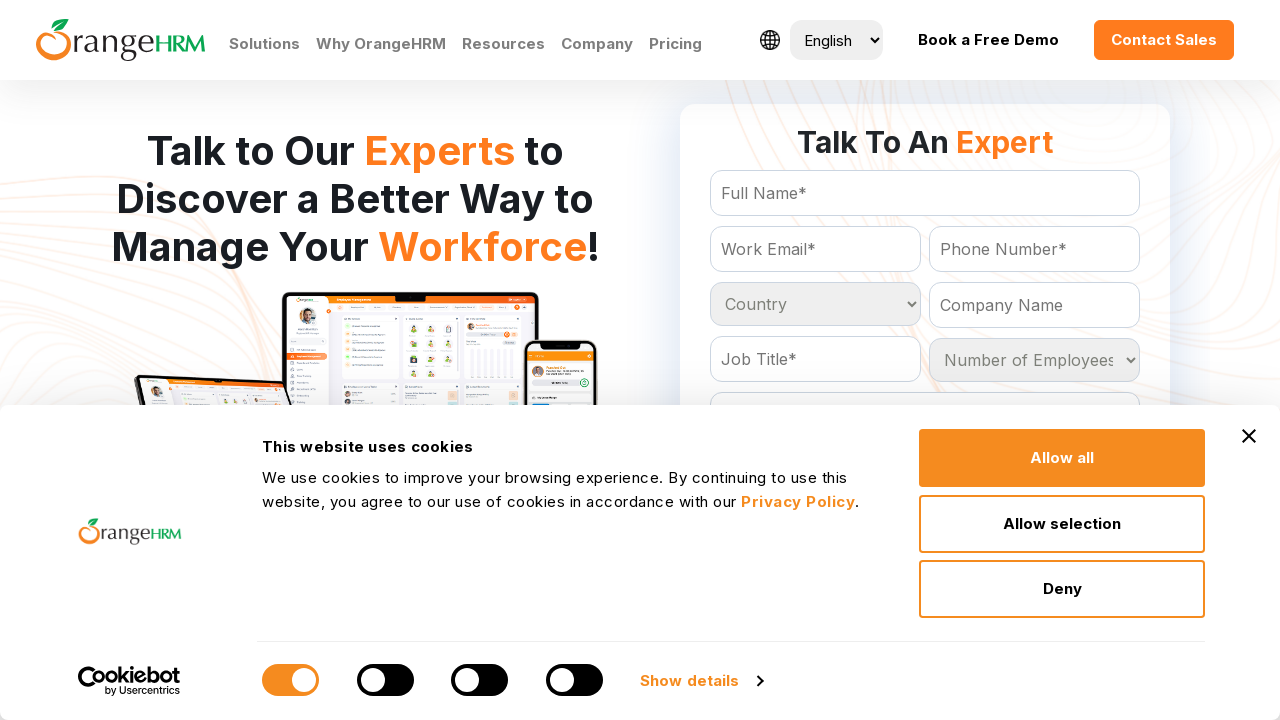

Processed country option: Sierra Leone
	
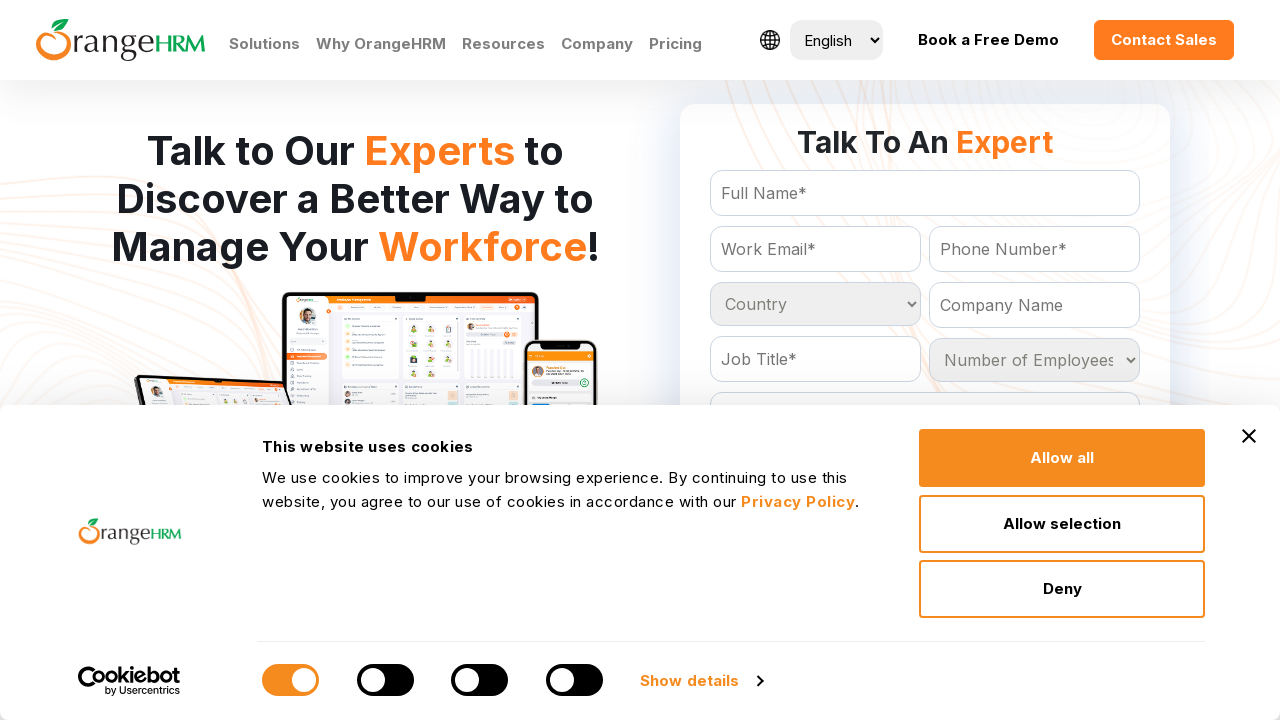

Processed country option: Singapore
	
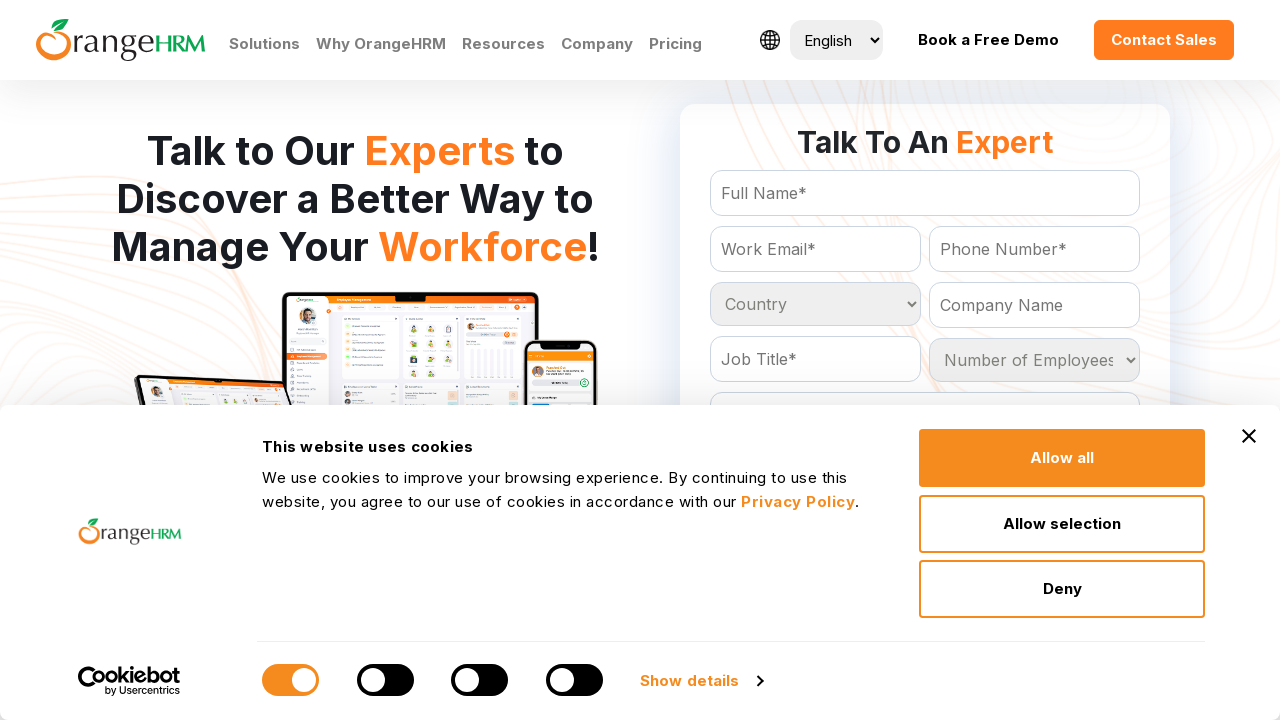

Processed country option: Slovakia
	
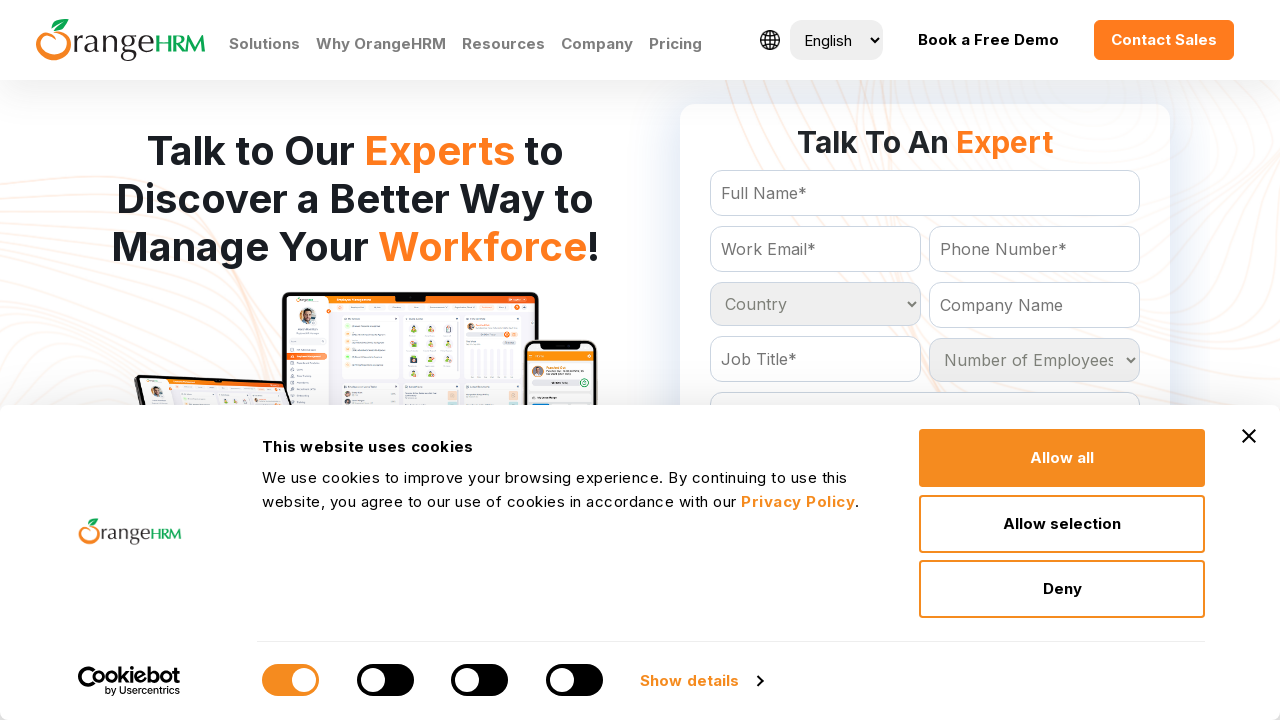

Processed country option: Slovenia
	
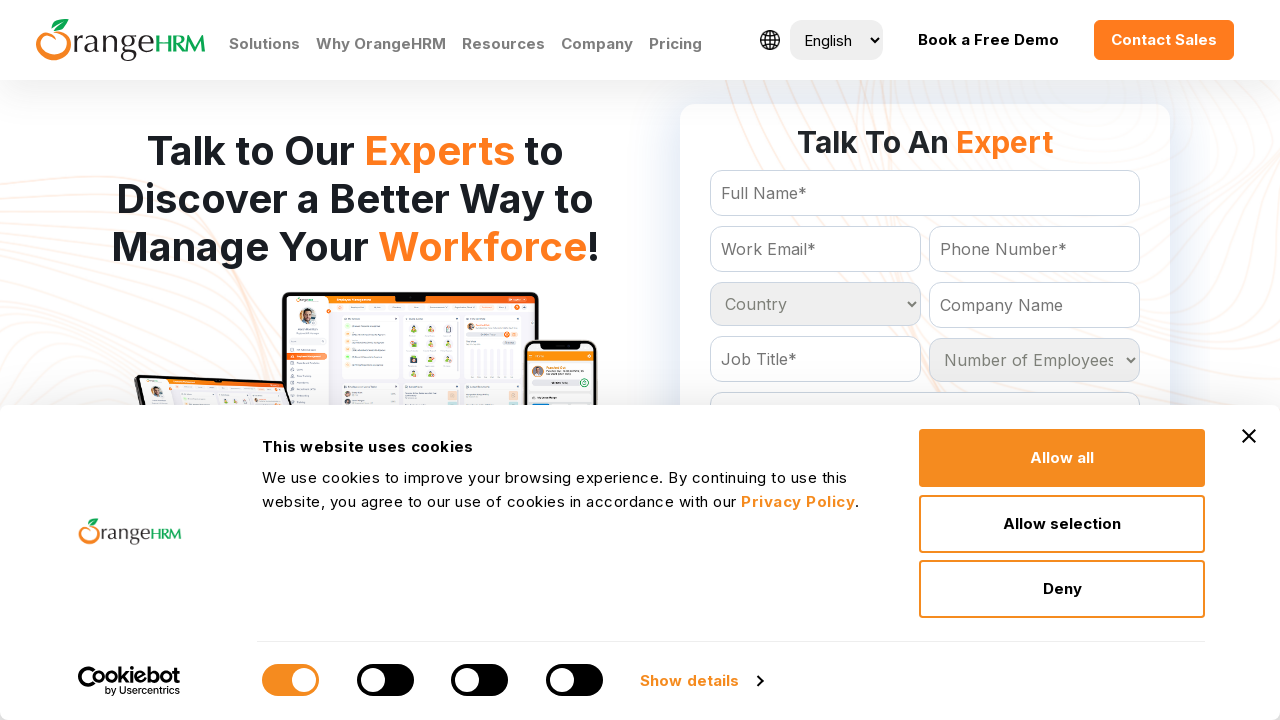

Processed country option: Solomon Islands
	
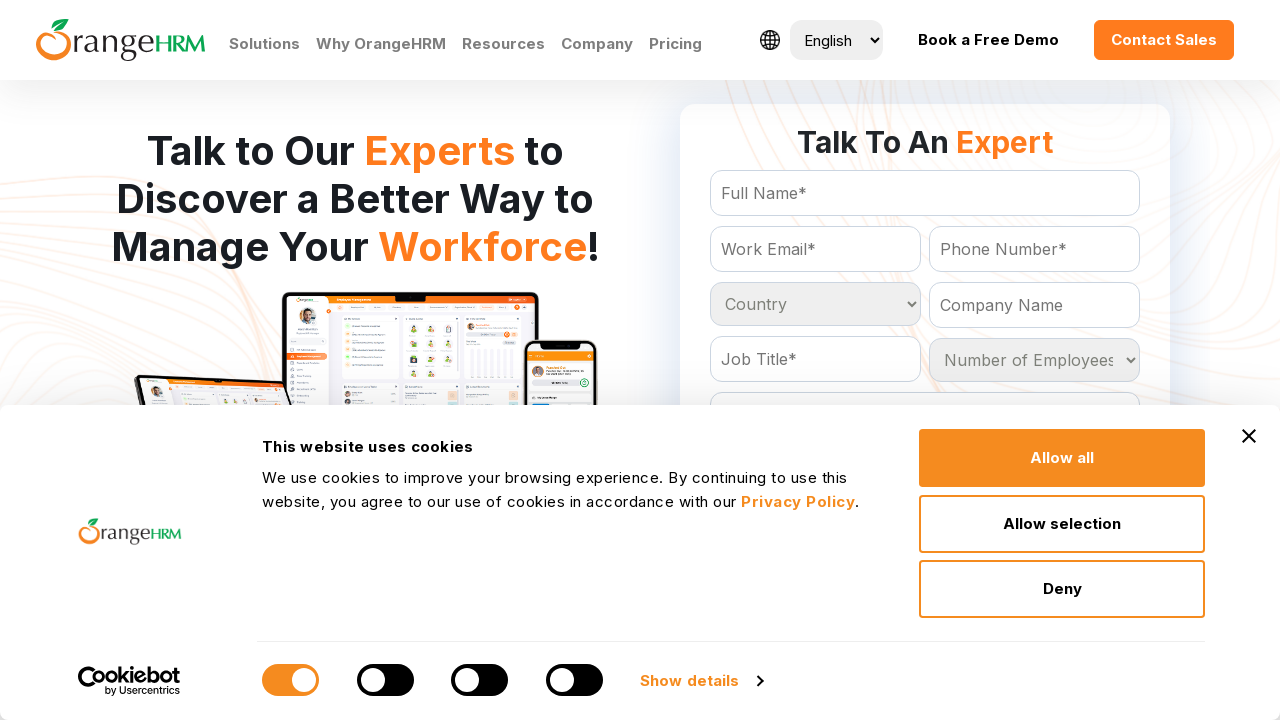

Processed country option: Somalia
	
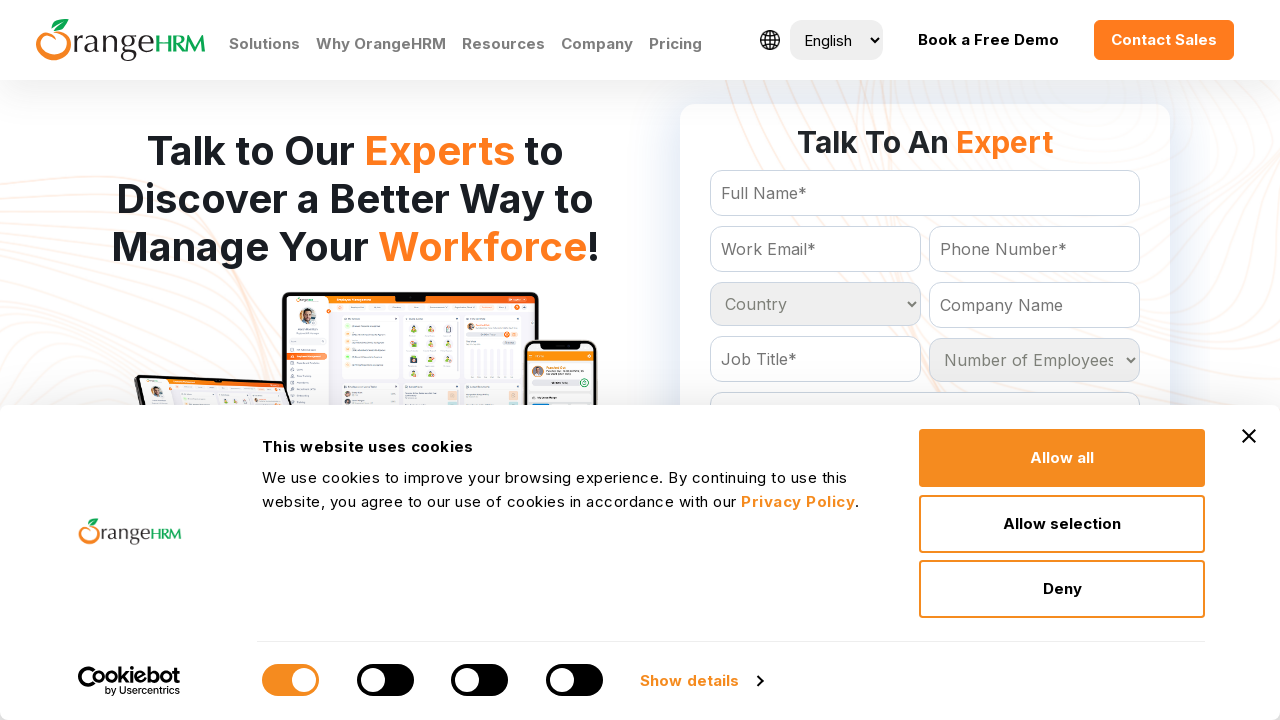

Processed country option: South Africa
	
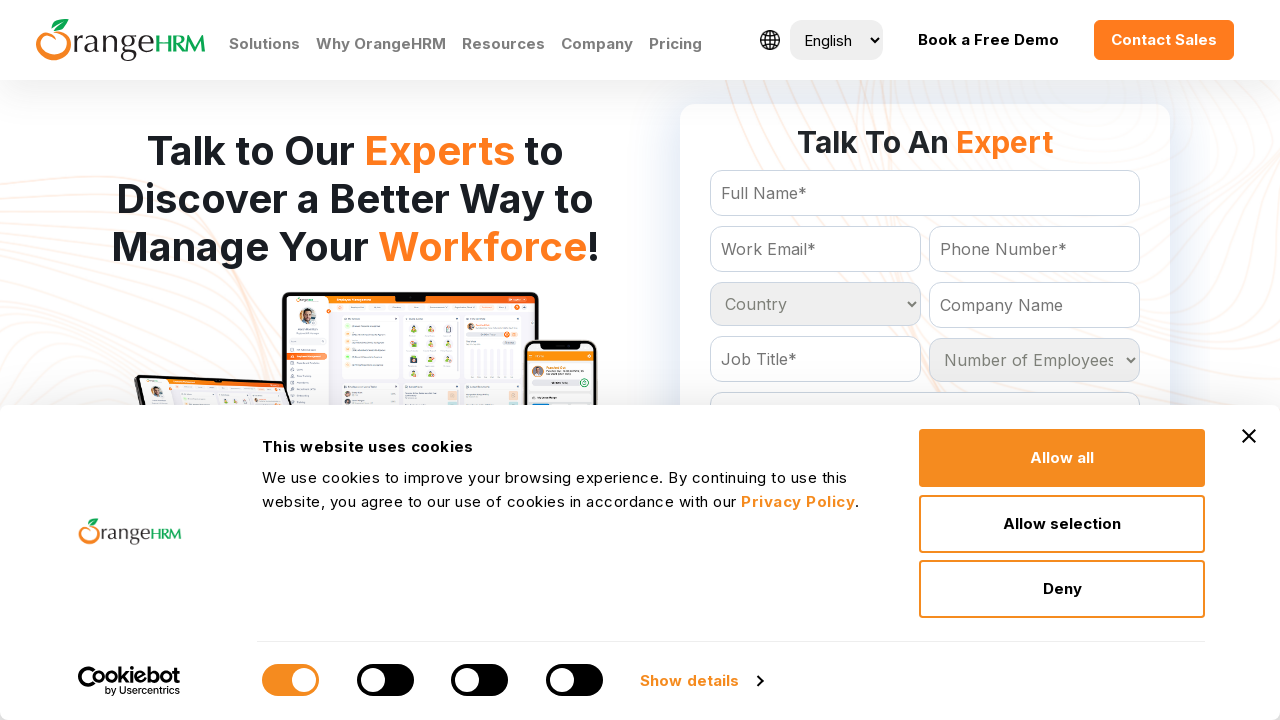

Processed country option: South Georgia
	
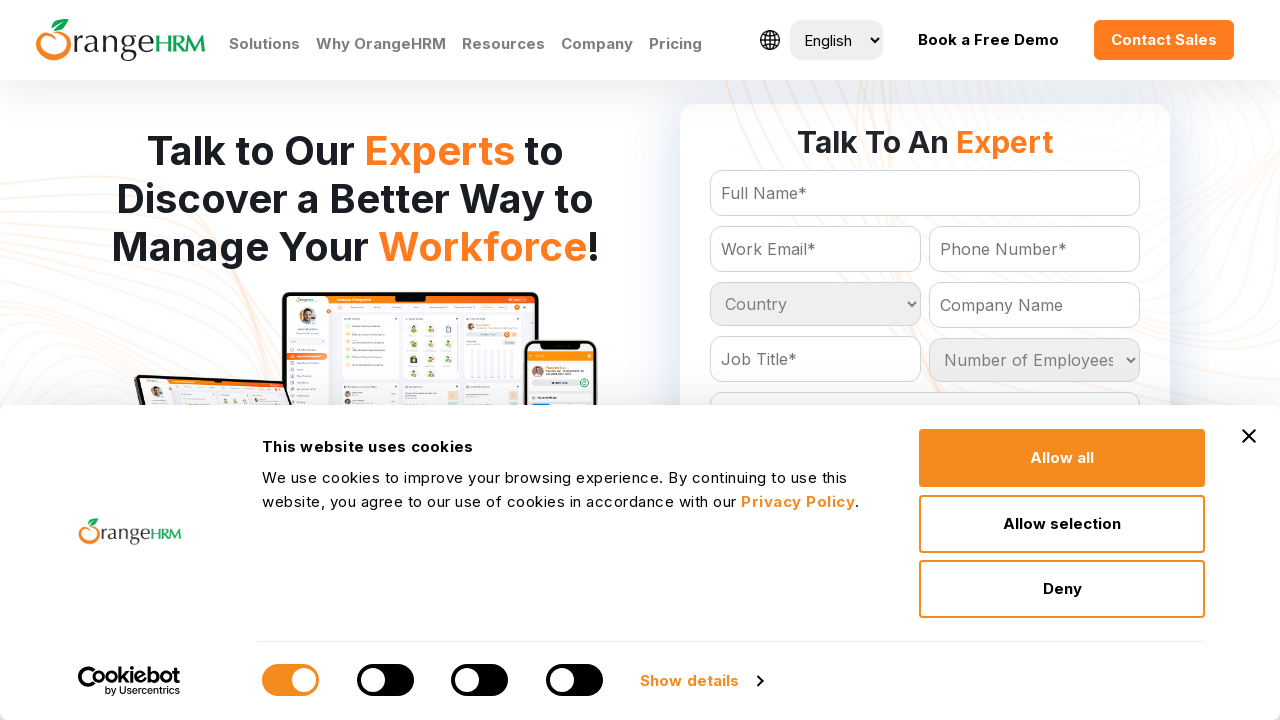

Processed country option: Spain
	
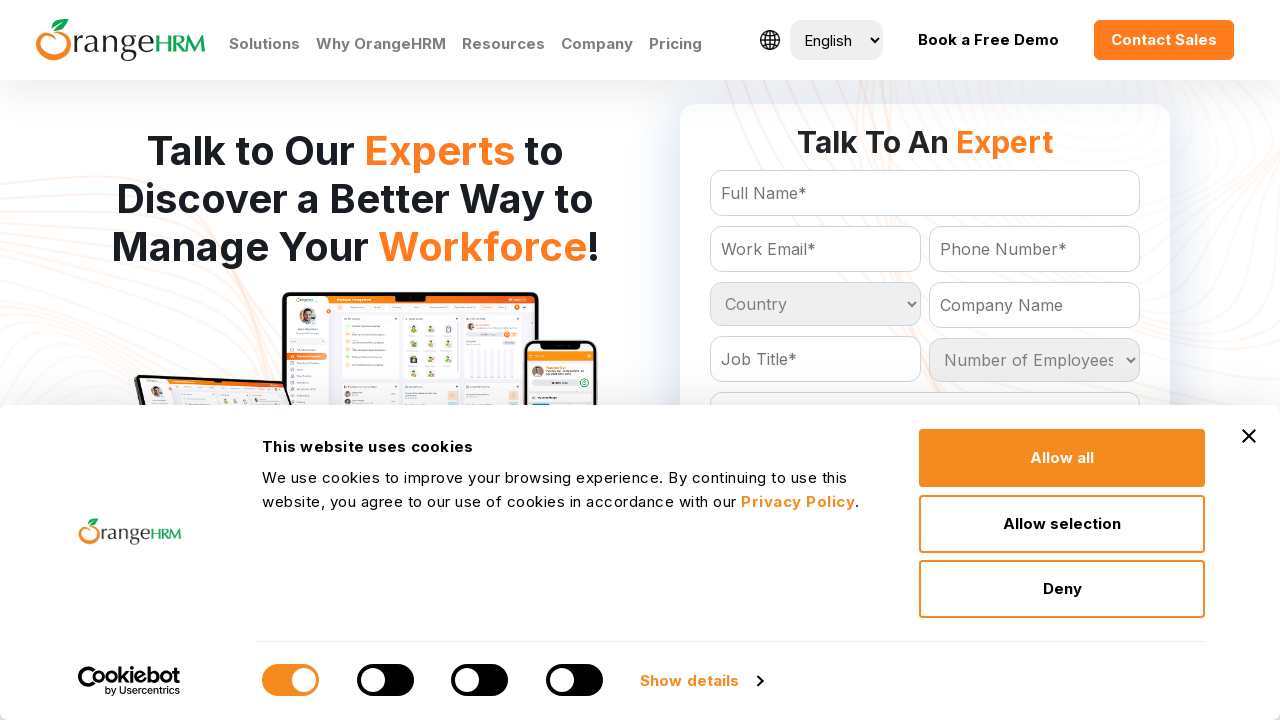

Processed country option: Sri Lanka
	
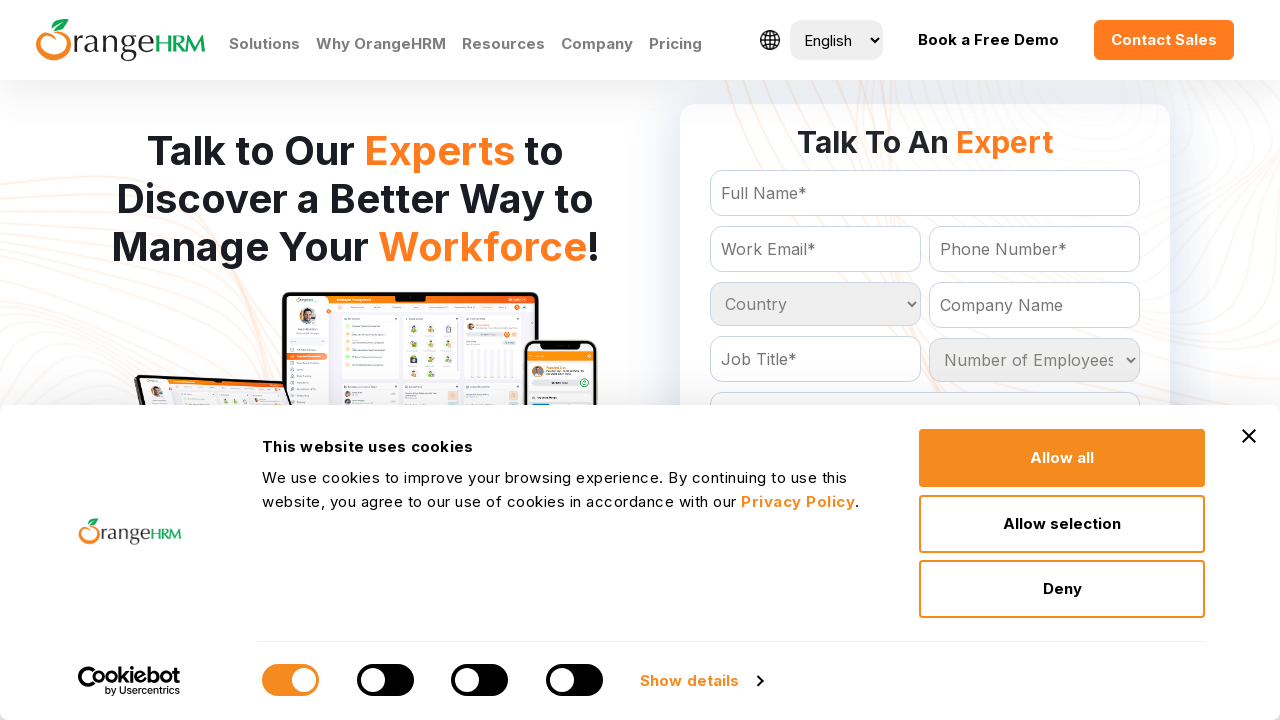

Processed country option: Sudan
	
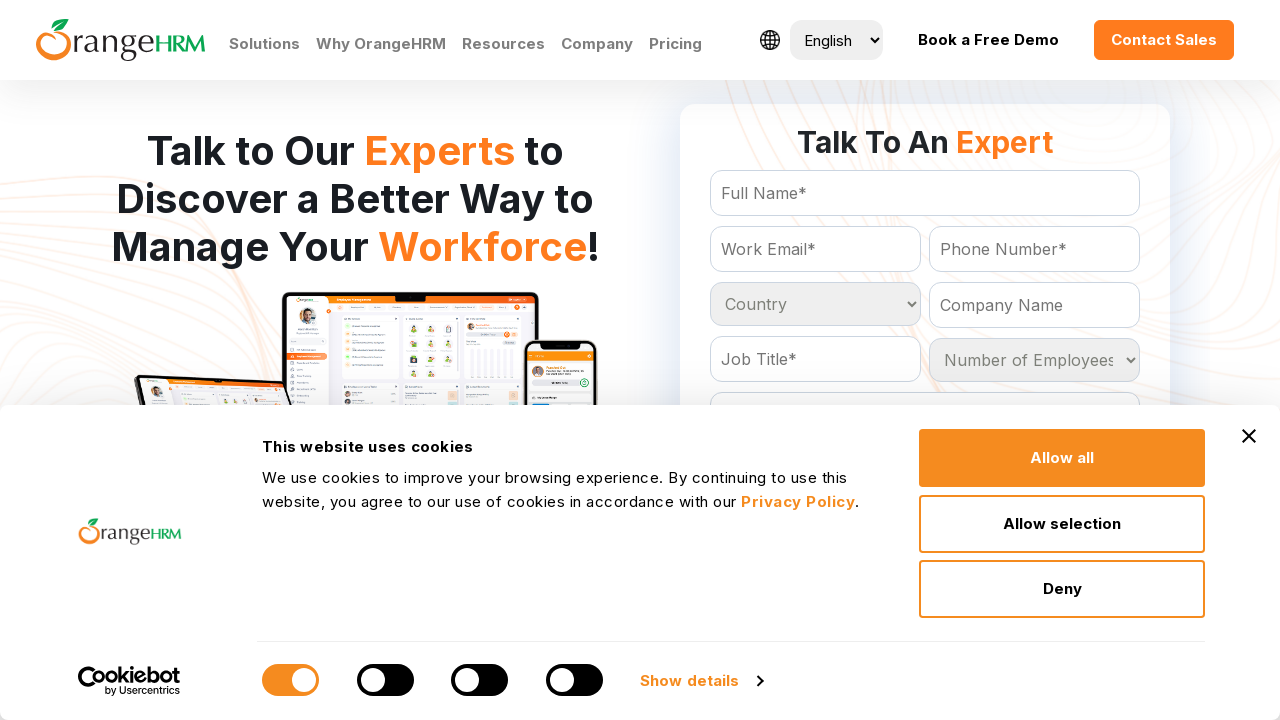

Processed country option: Suriname
	
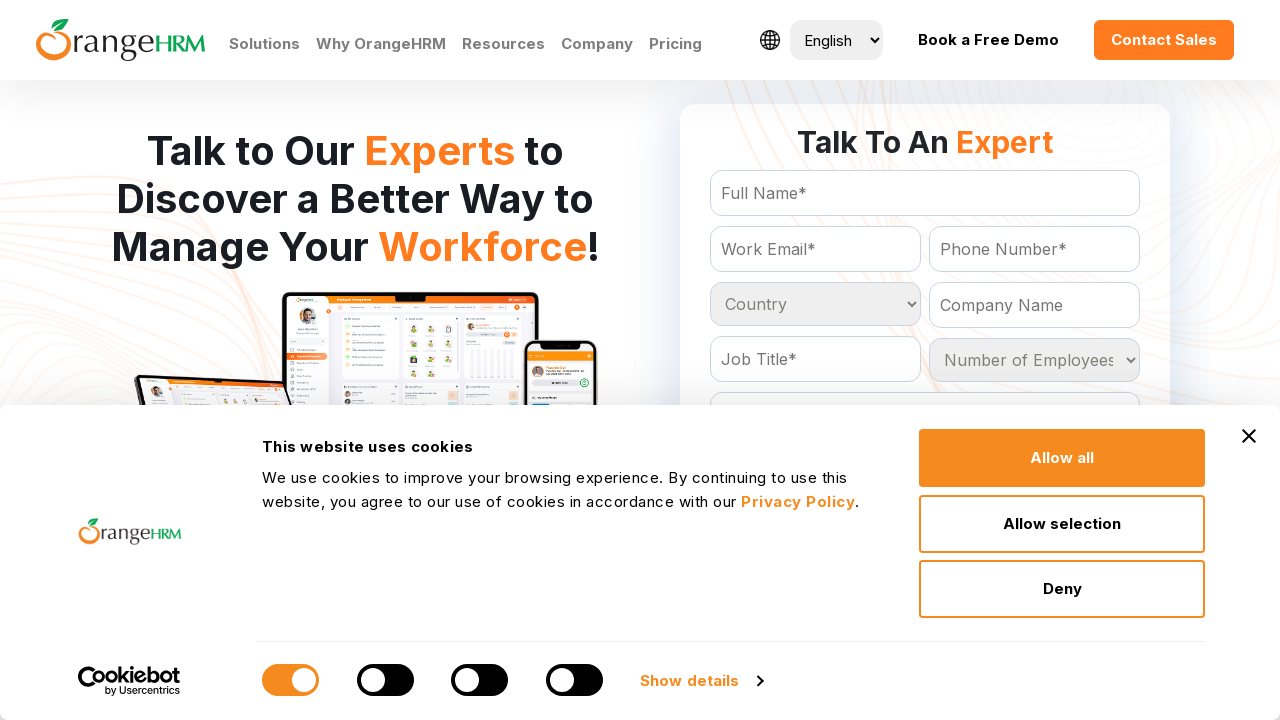

Processed country option: Swaziland
	
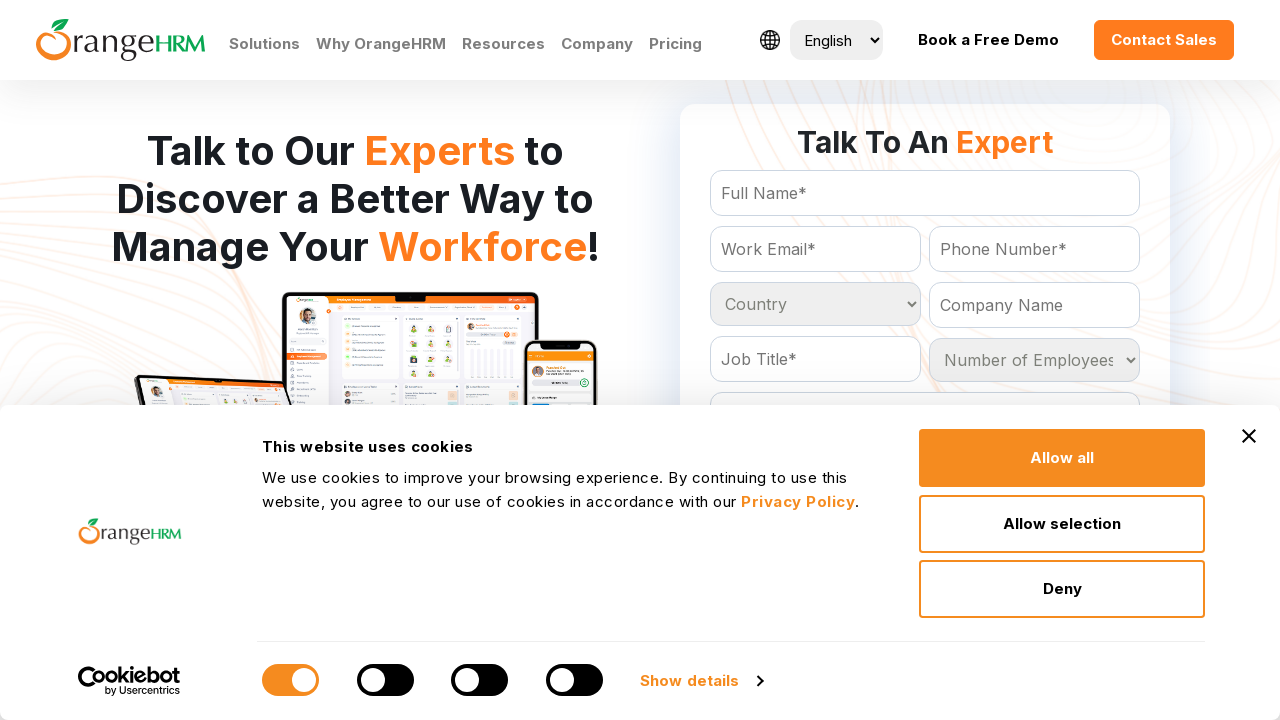

Processed country option: Sweden
	
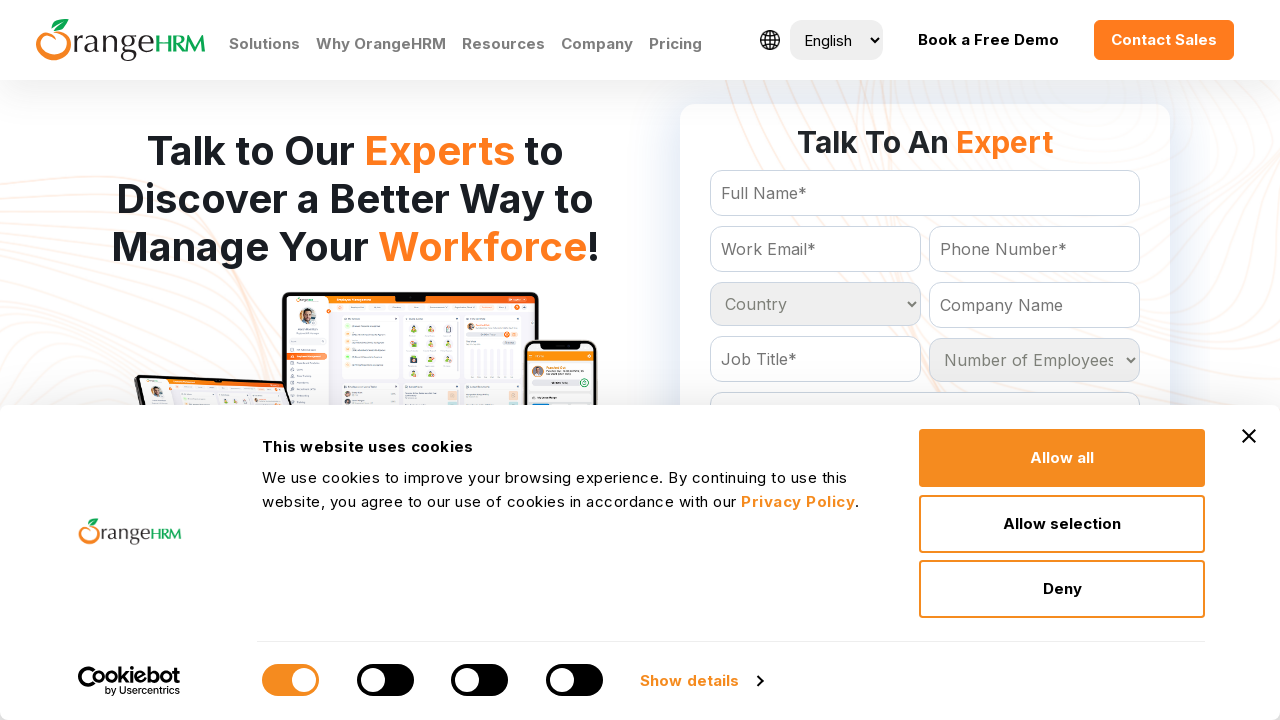

Processed country option: Switzerland
	
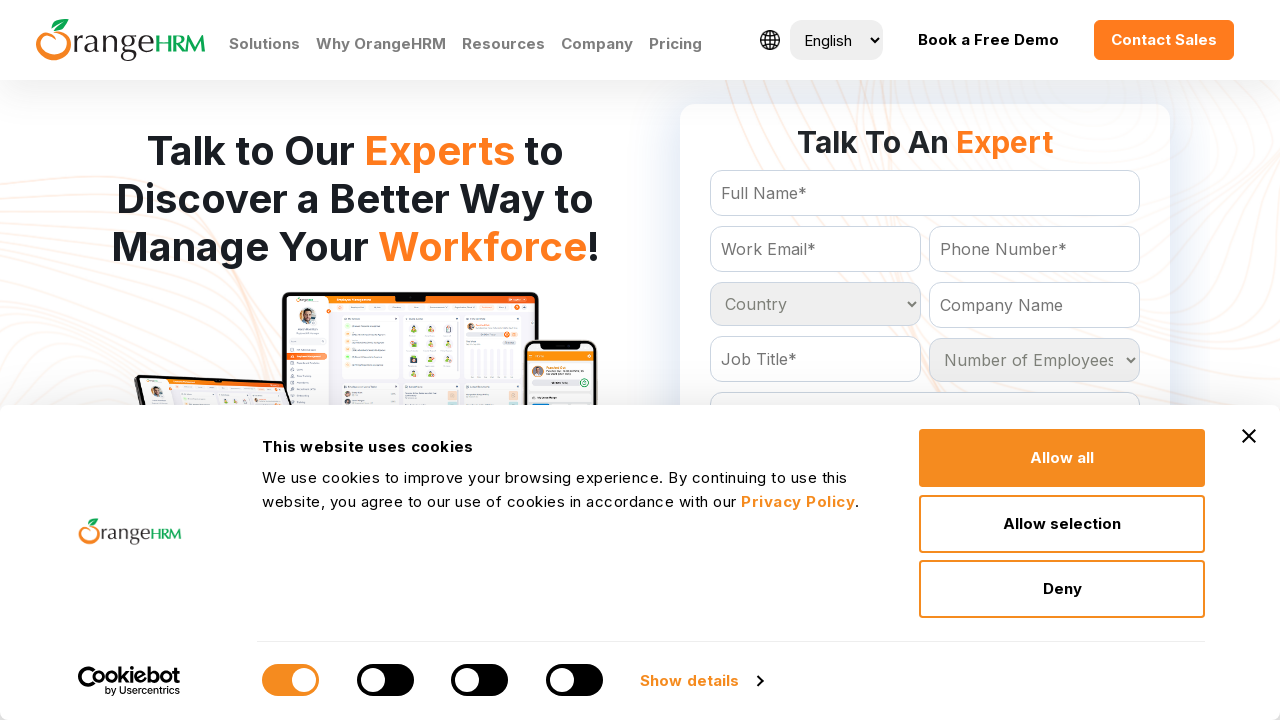

Processed country option: Syrian Arab Republic
	
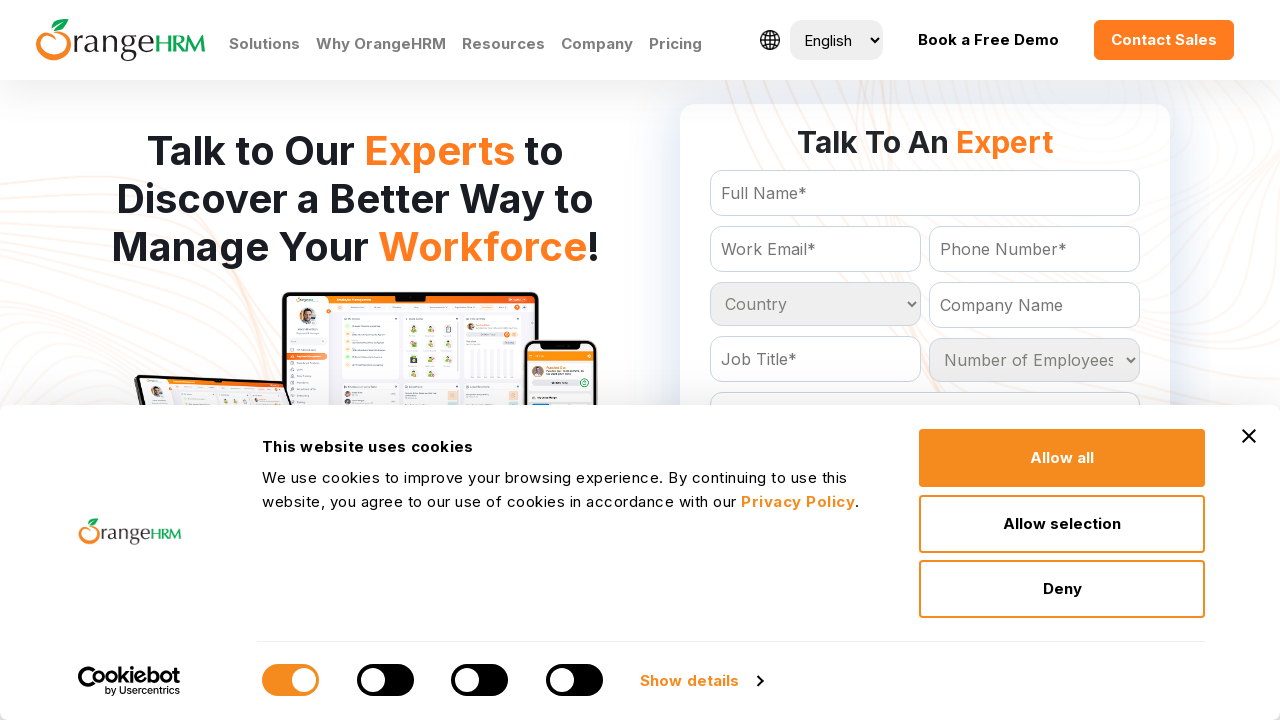

Processed country option: Taiwan
	
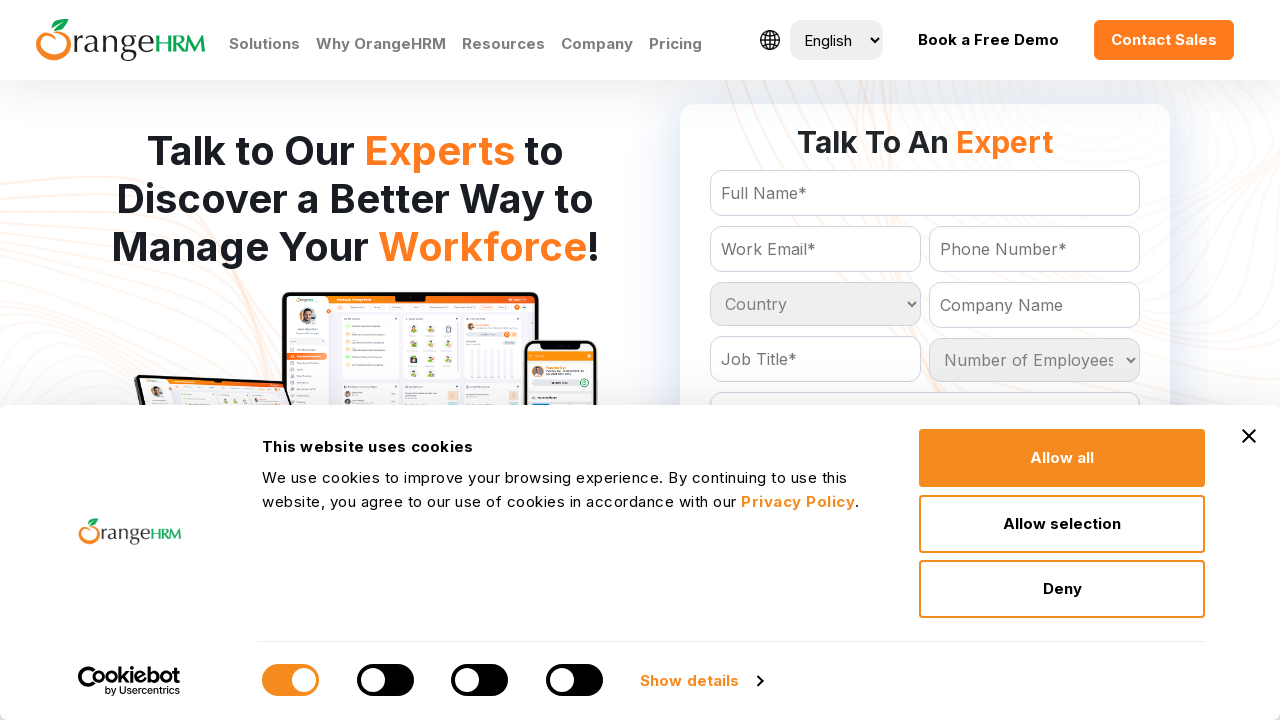

Processed country option: Tajikistan
	
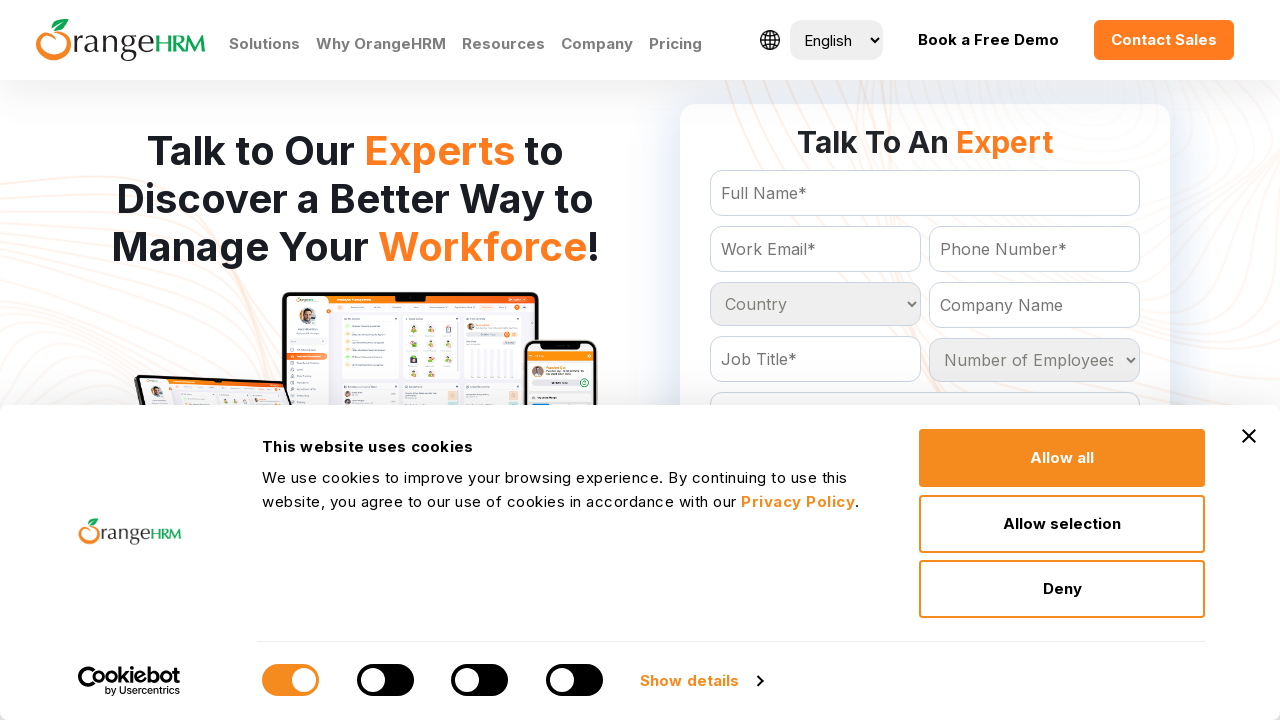

Processed country option: Tanzania
	
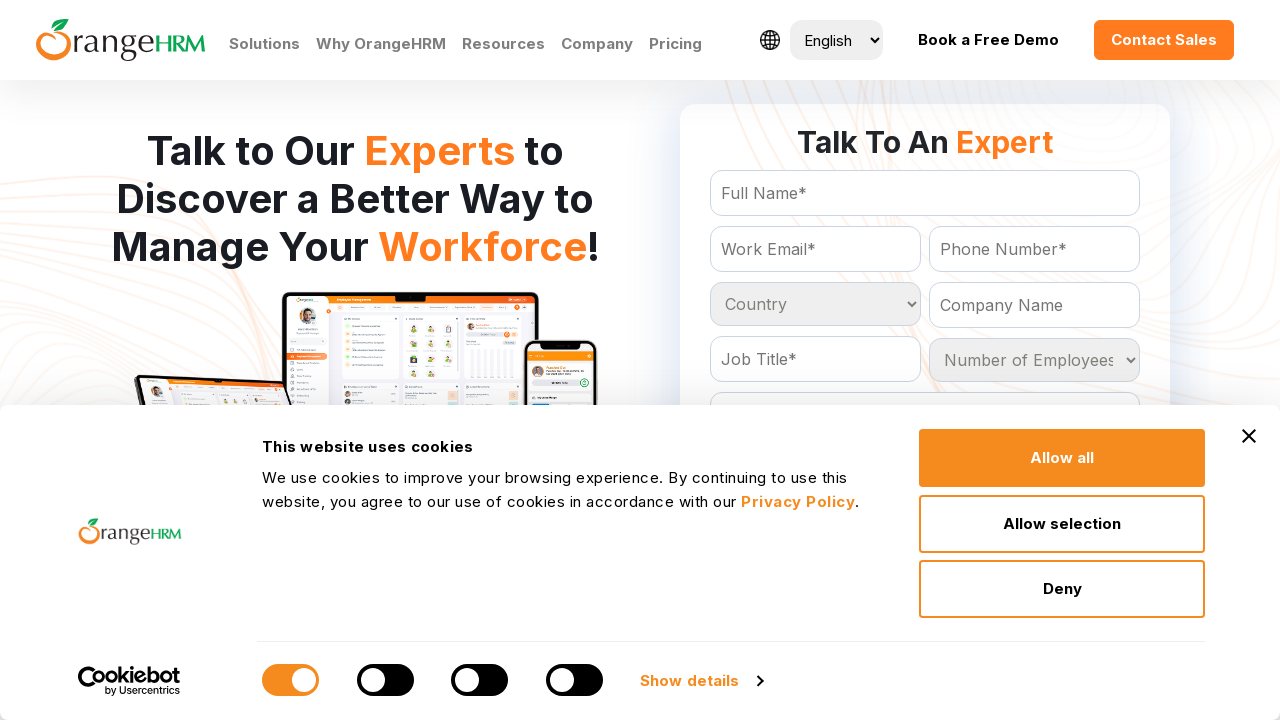

Processed country option: Thailand
	
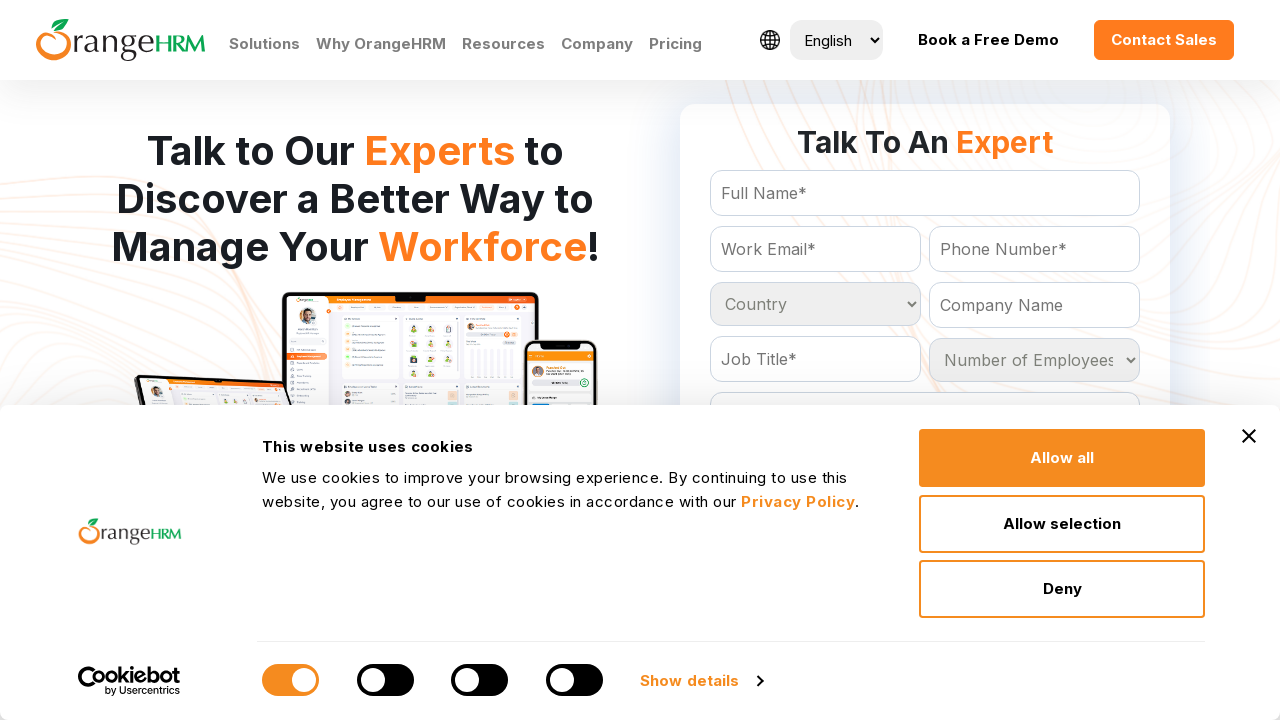

Processed country option: Togo
	
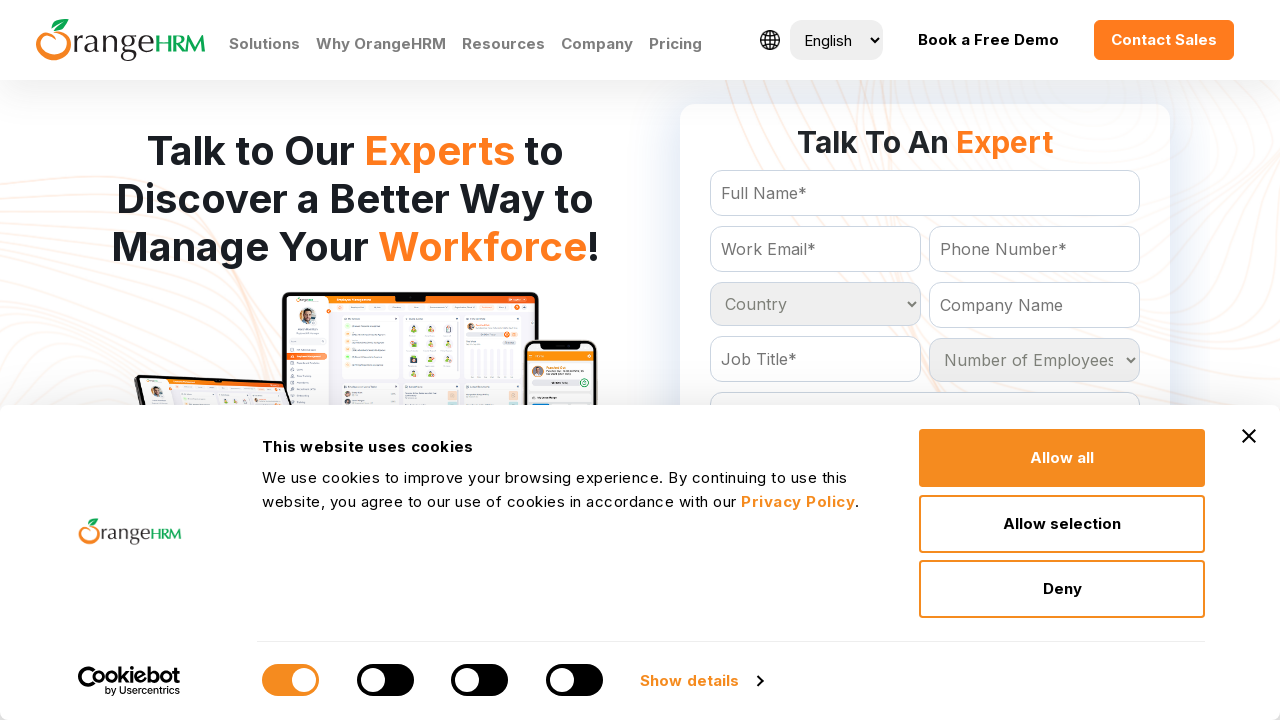

Processed country option: Tokelau
	
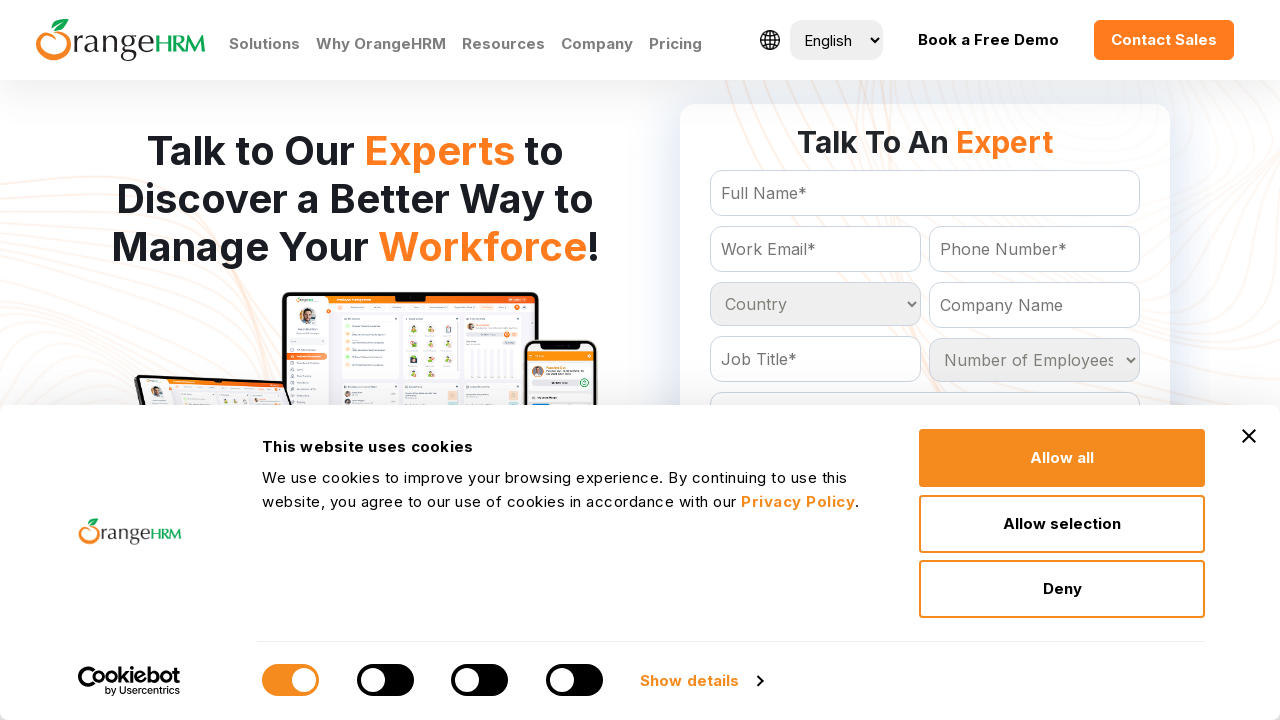

Processed country option: Tonga
	
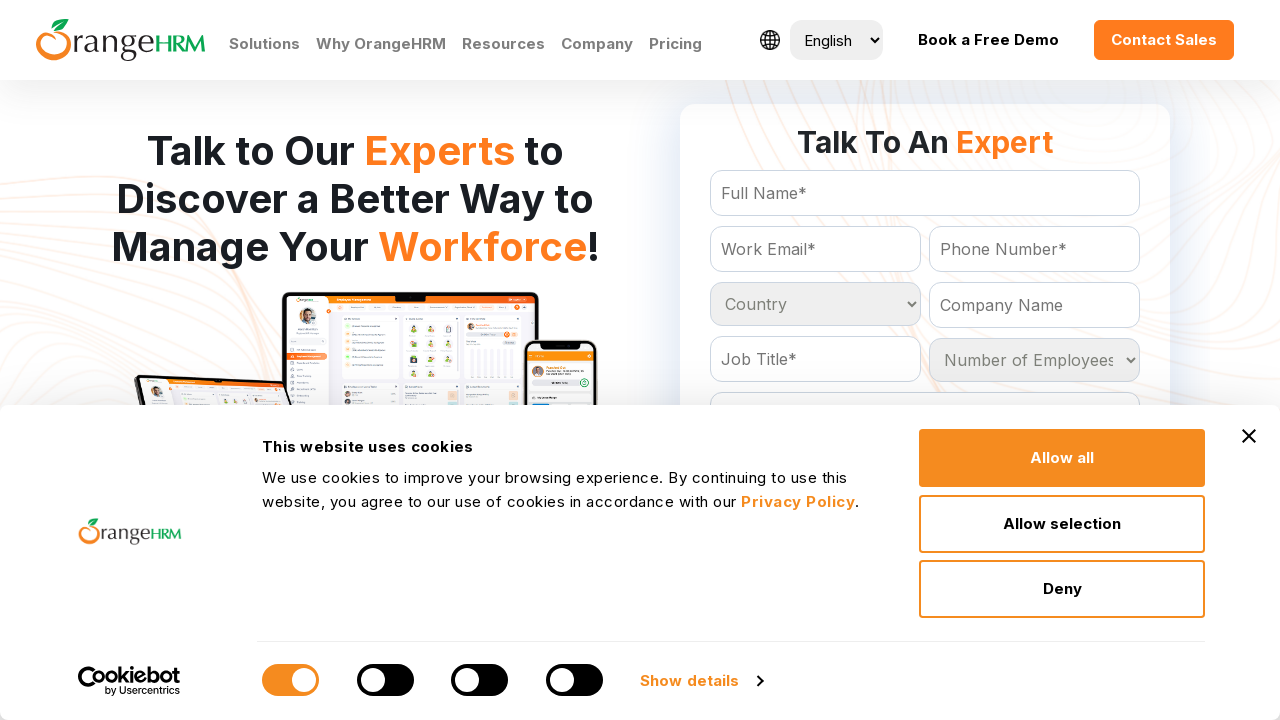

Processed country option: Trinidad and Tobago
	
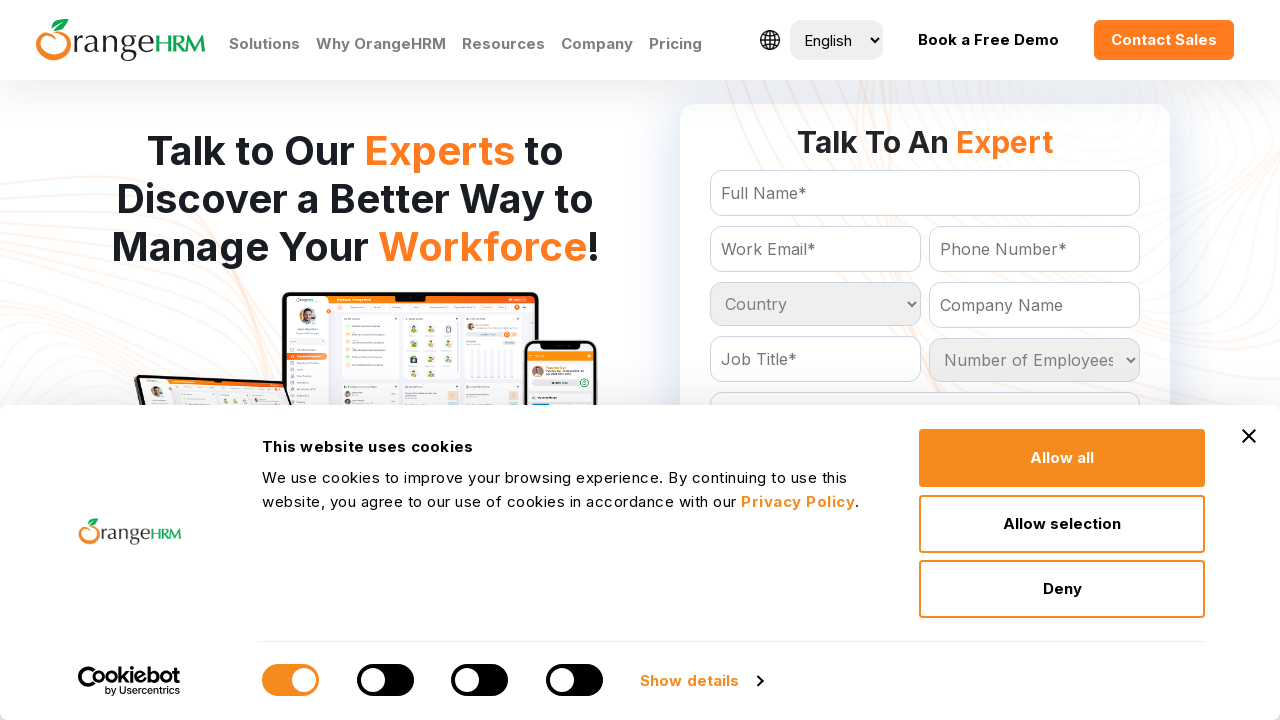

Processed country option: Tunisia
	
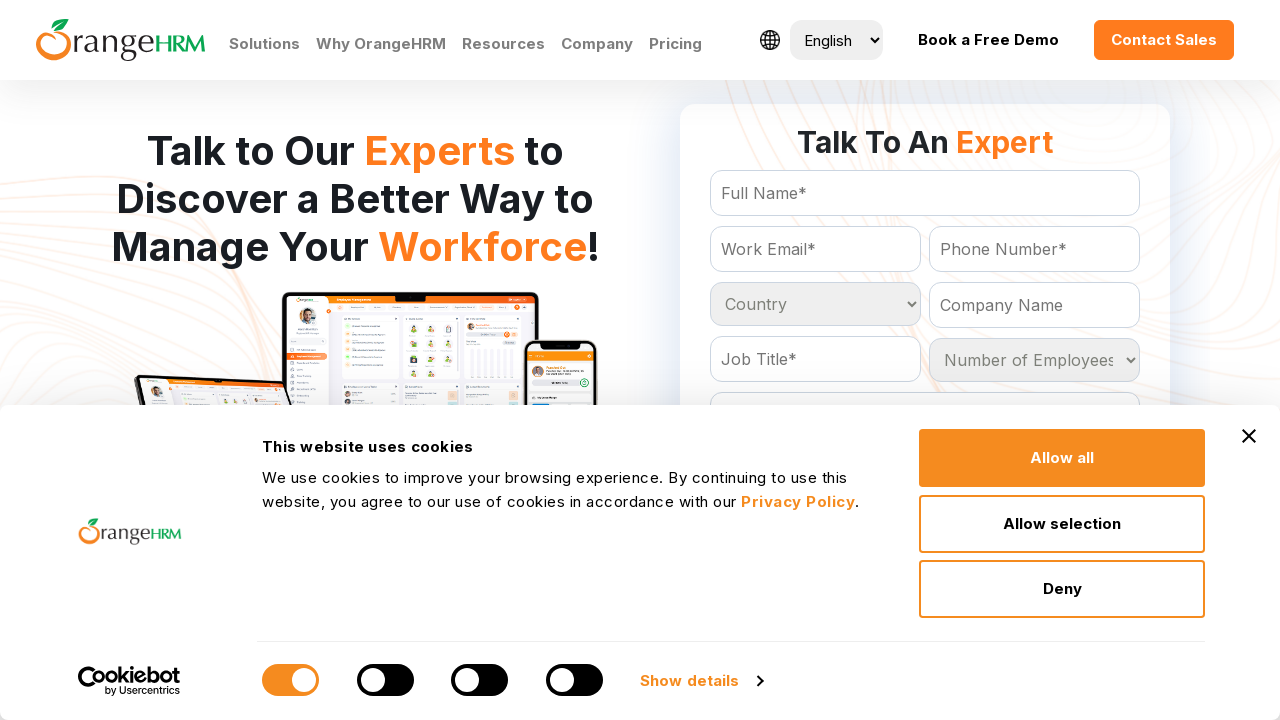

Processed country option: Turkey
	
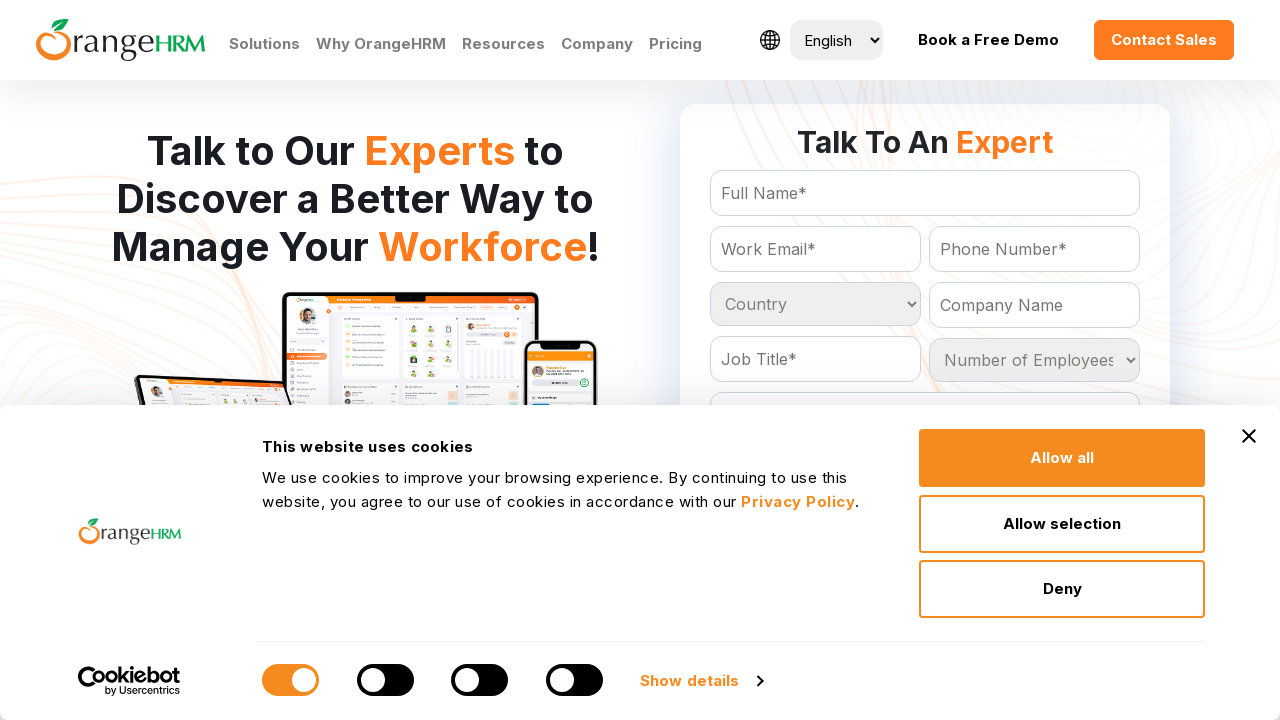

Processed country option: Turkmenistan
	
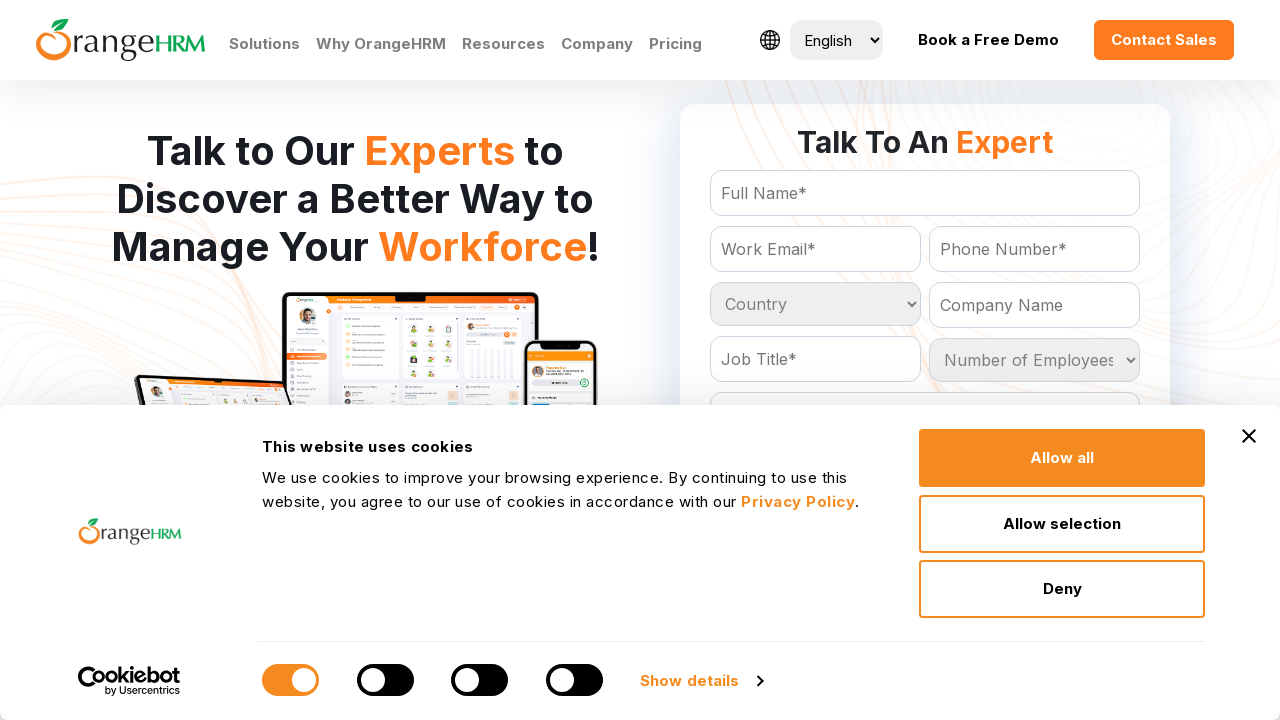

Processed country option: Turks and Caicos Islands
	
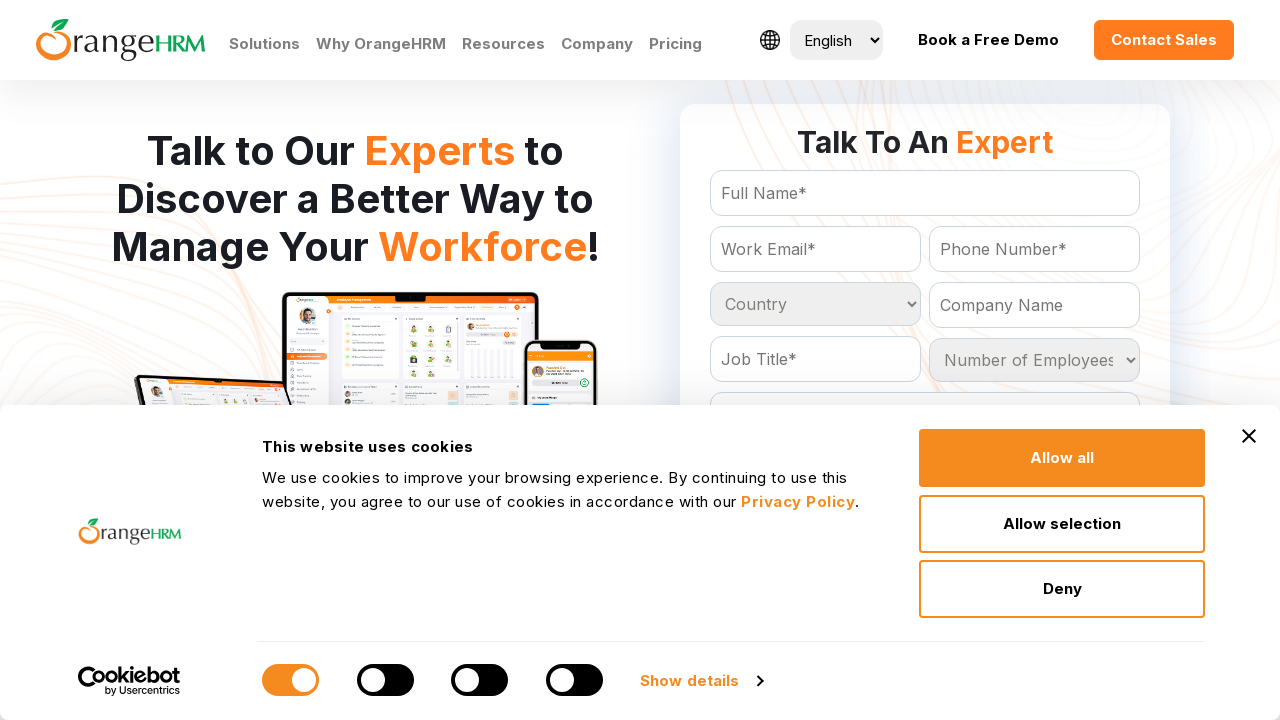

Processed country option: Tuvalu
	
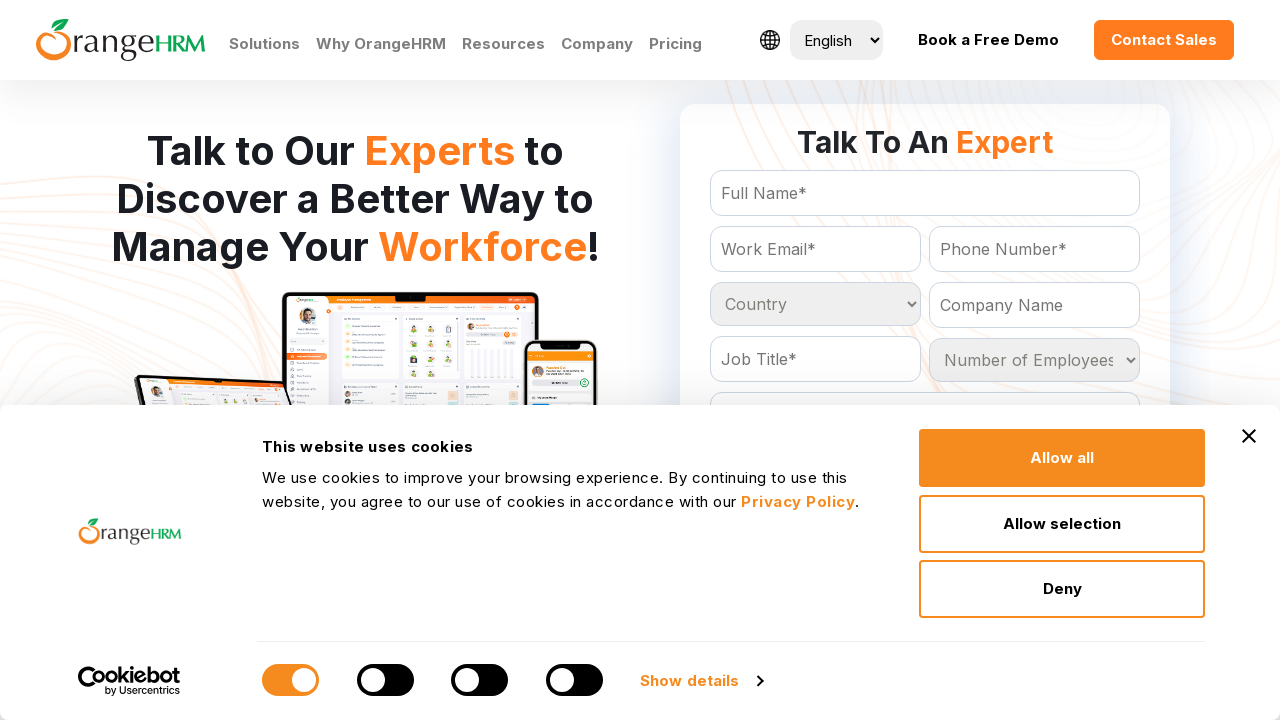

Processed country option: Uganda
	
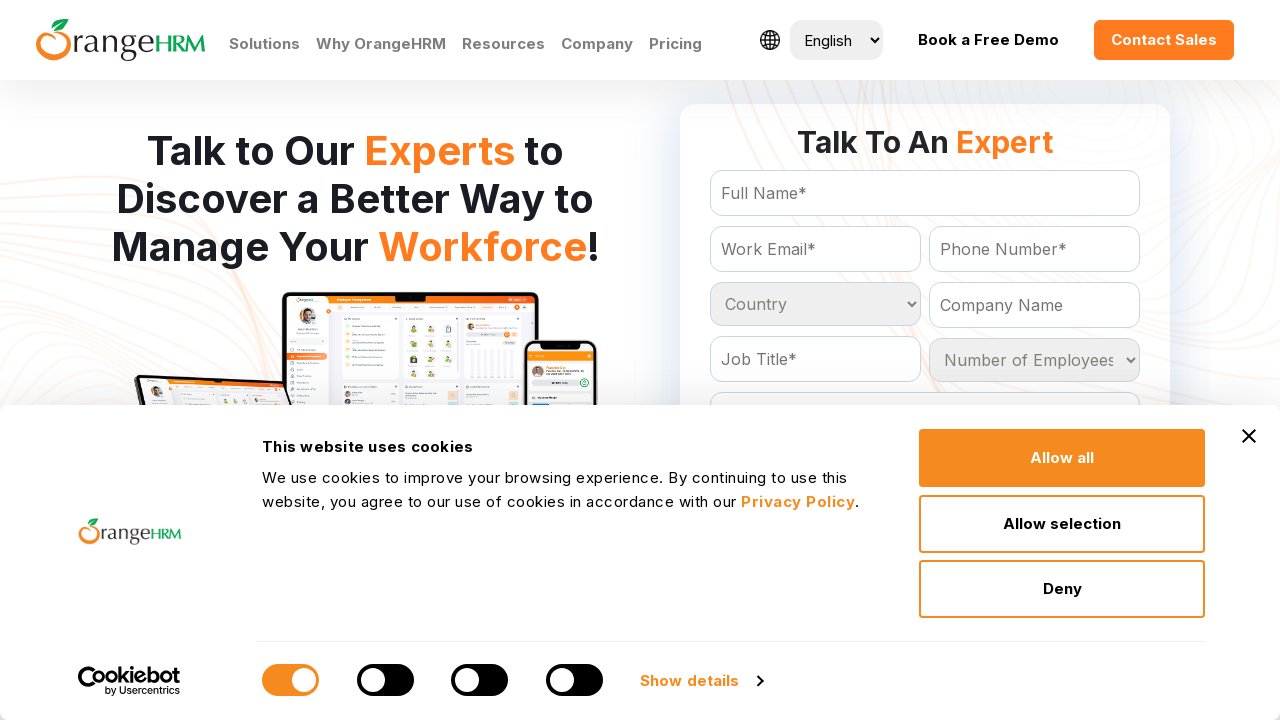

Processed country option: Ukraine
	
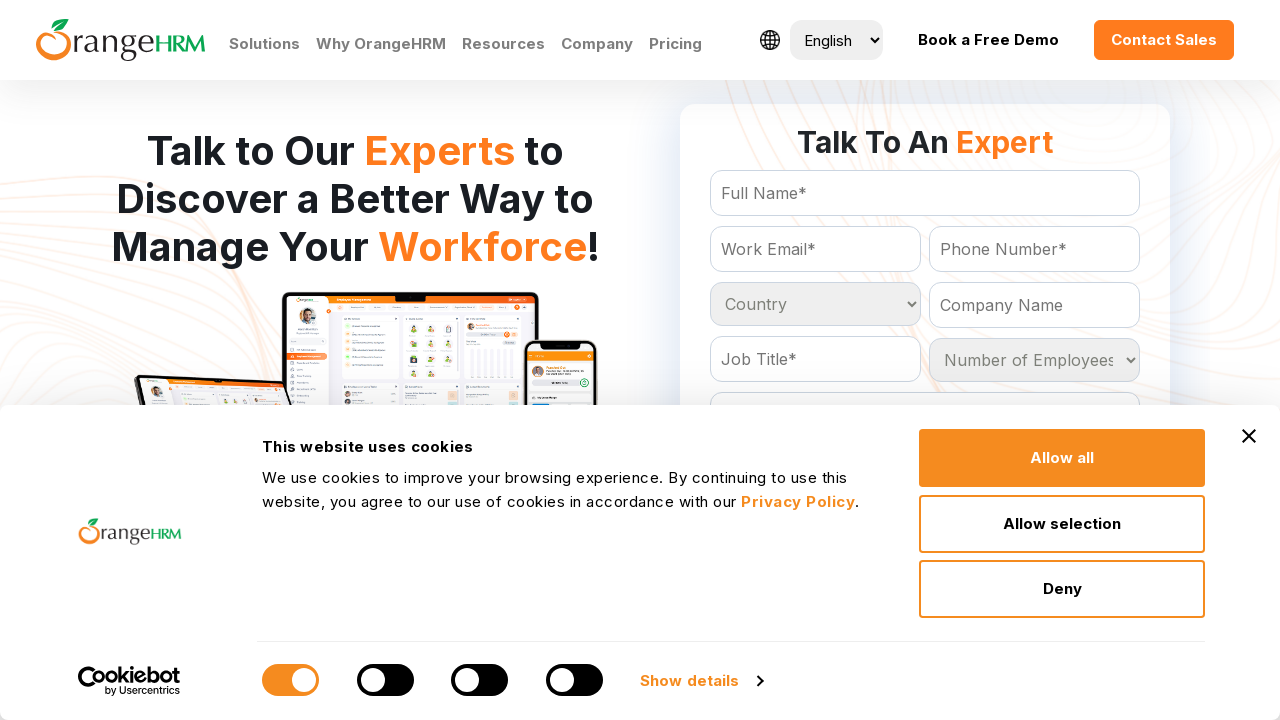

Processed country option: United Arab Emirates
	
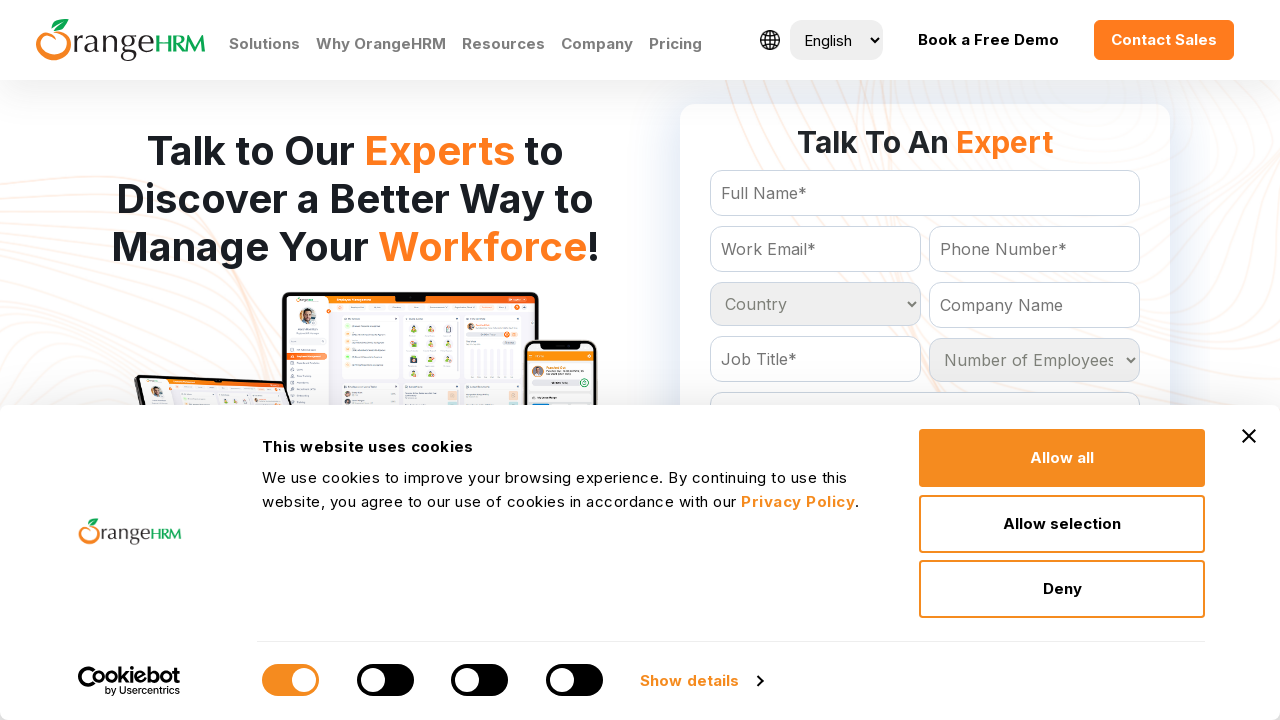

Processed country option: United Kingdom
	
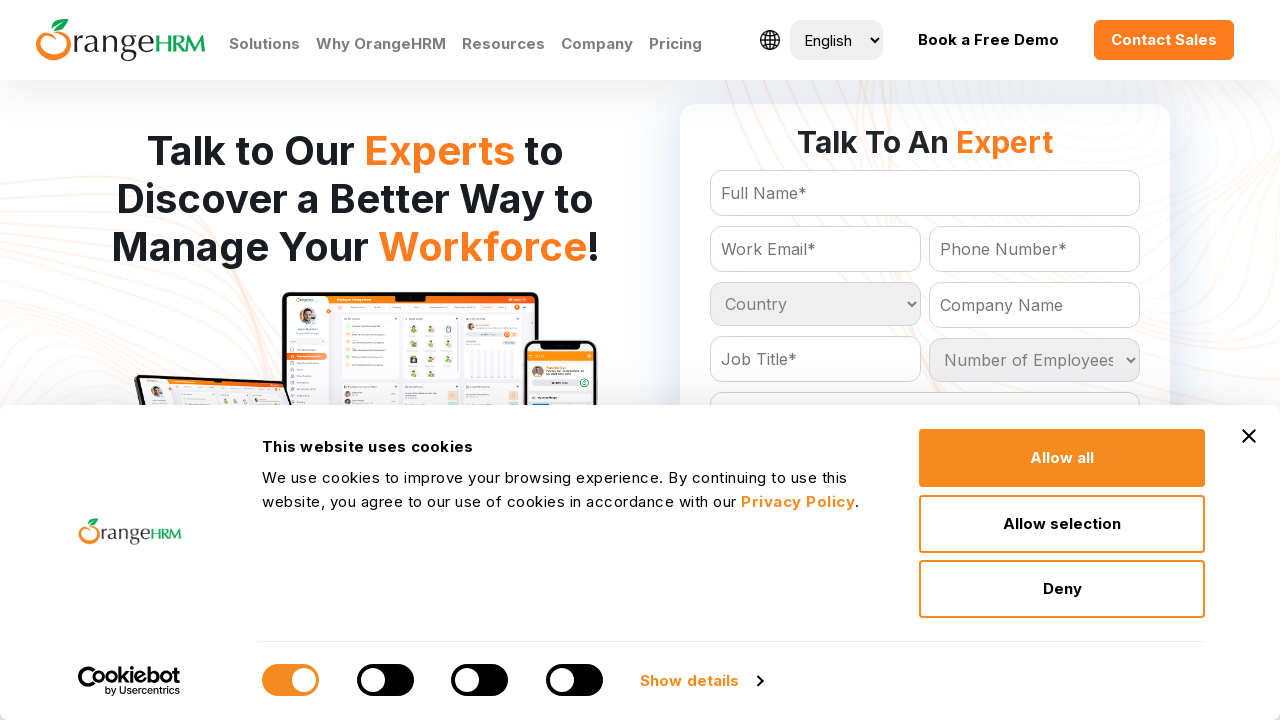

Processed country option: United States
	
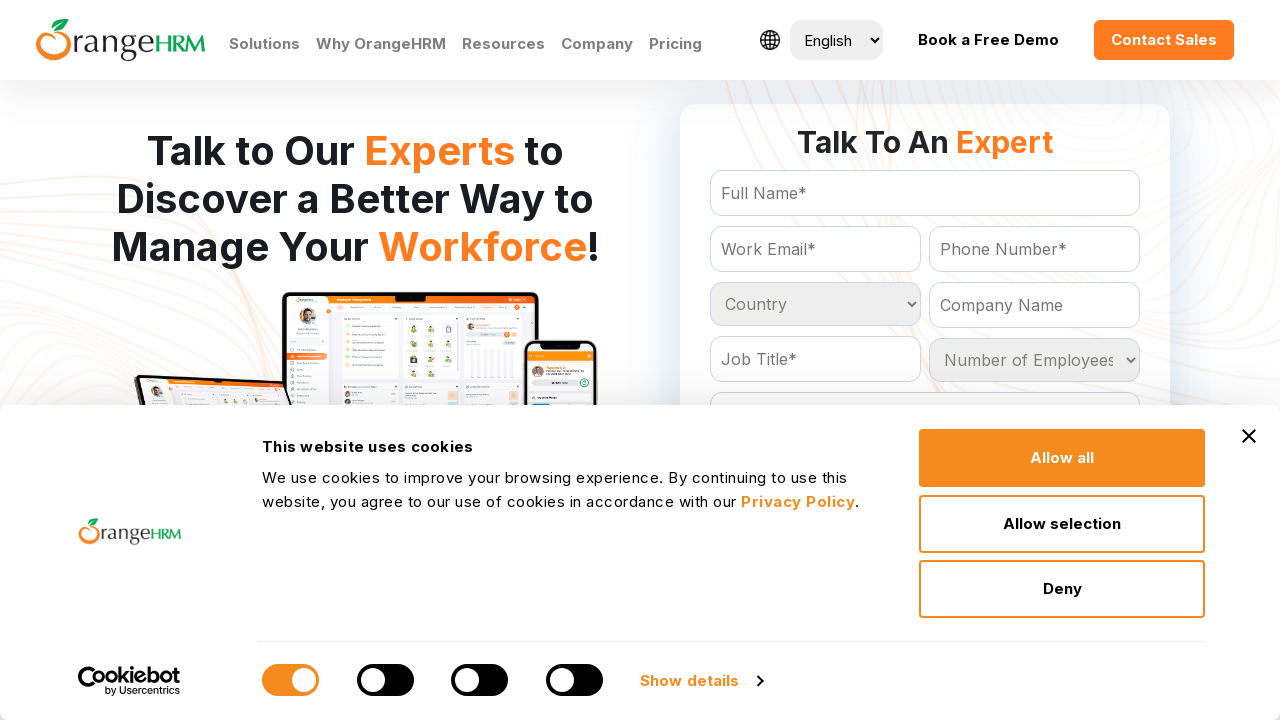

Processed country option: Uruguay
	
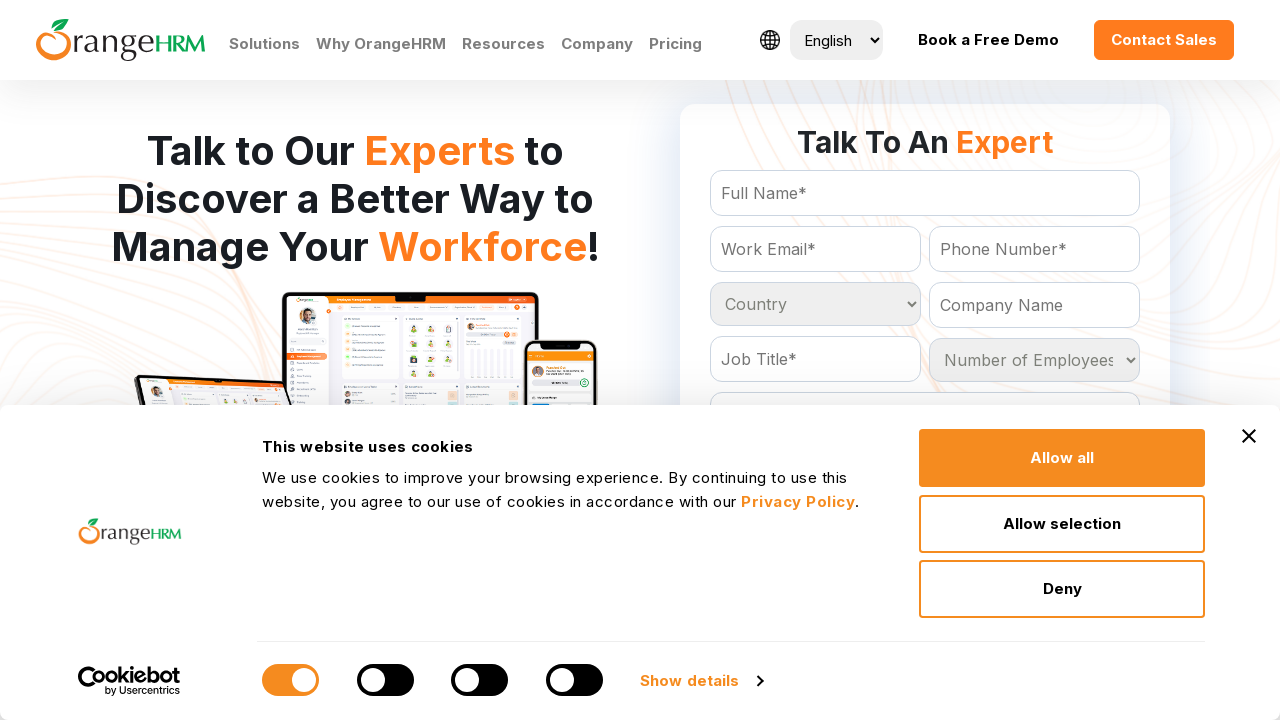

Processed country option: Uzbekistan
	
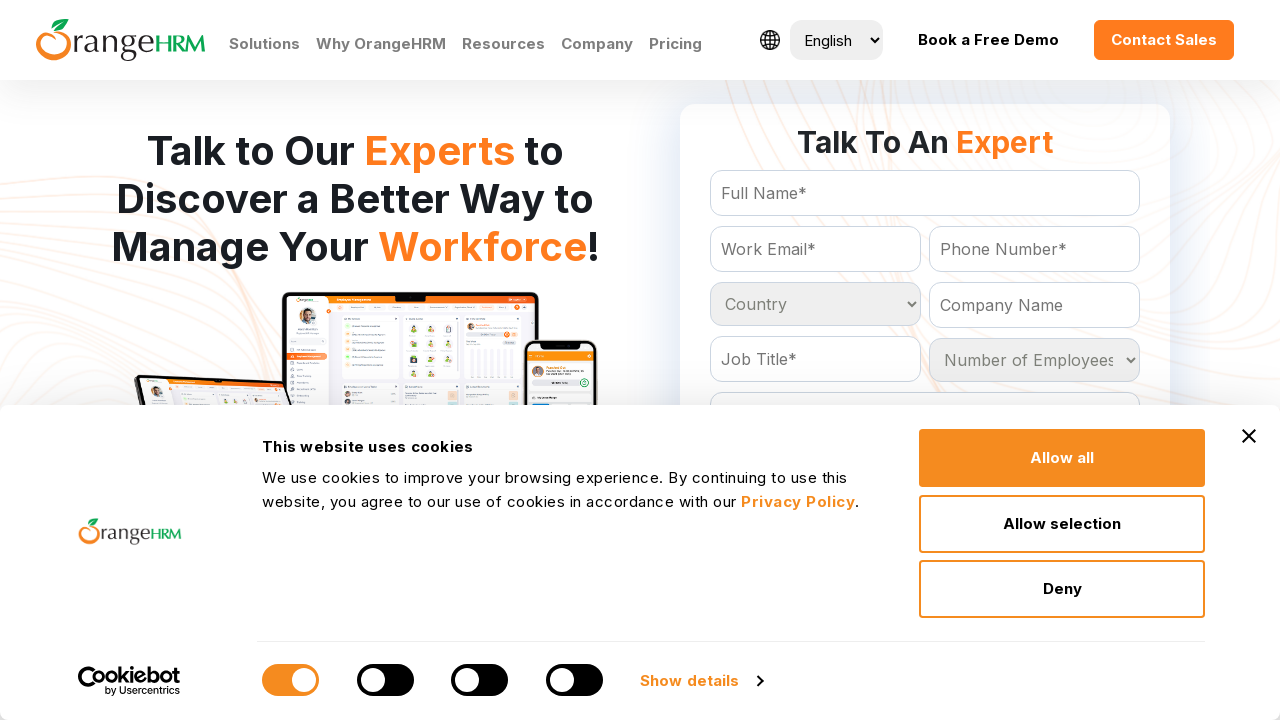

Processed country option: Vanuatu
	
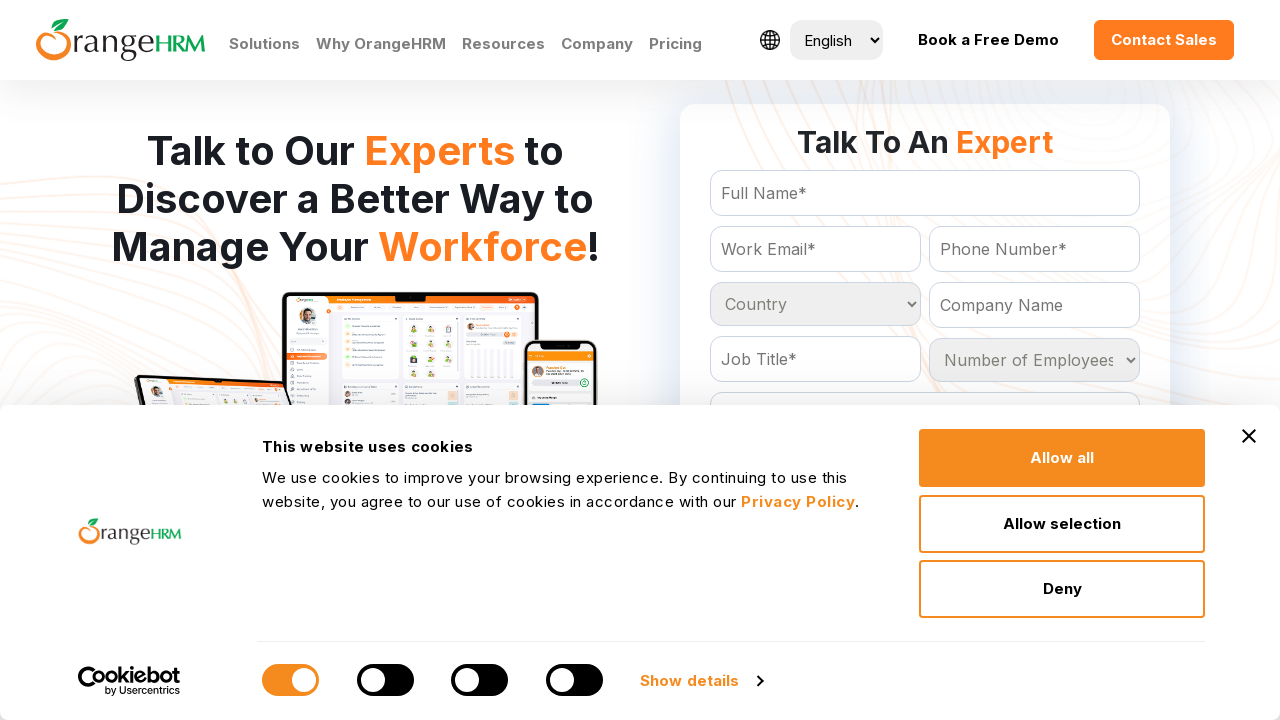

Processed country option: Venezuela
	
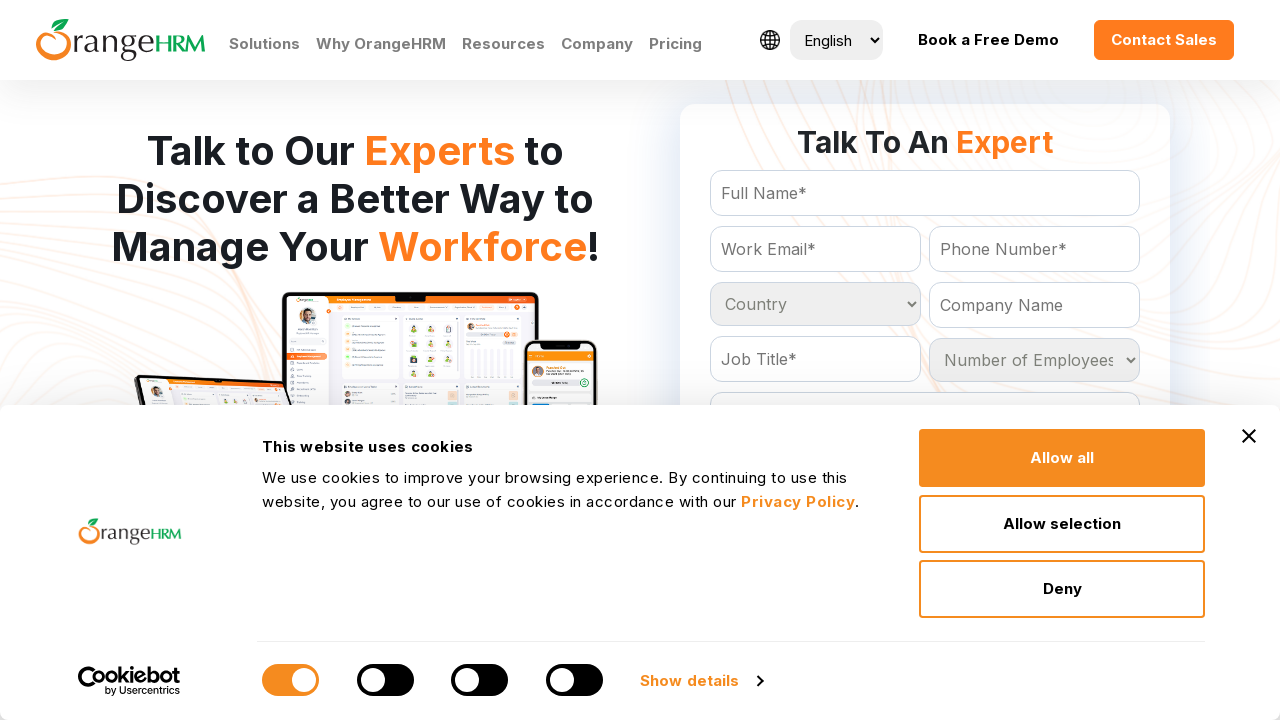

Processed country option: Vietnam
	
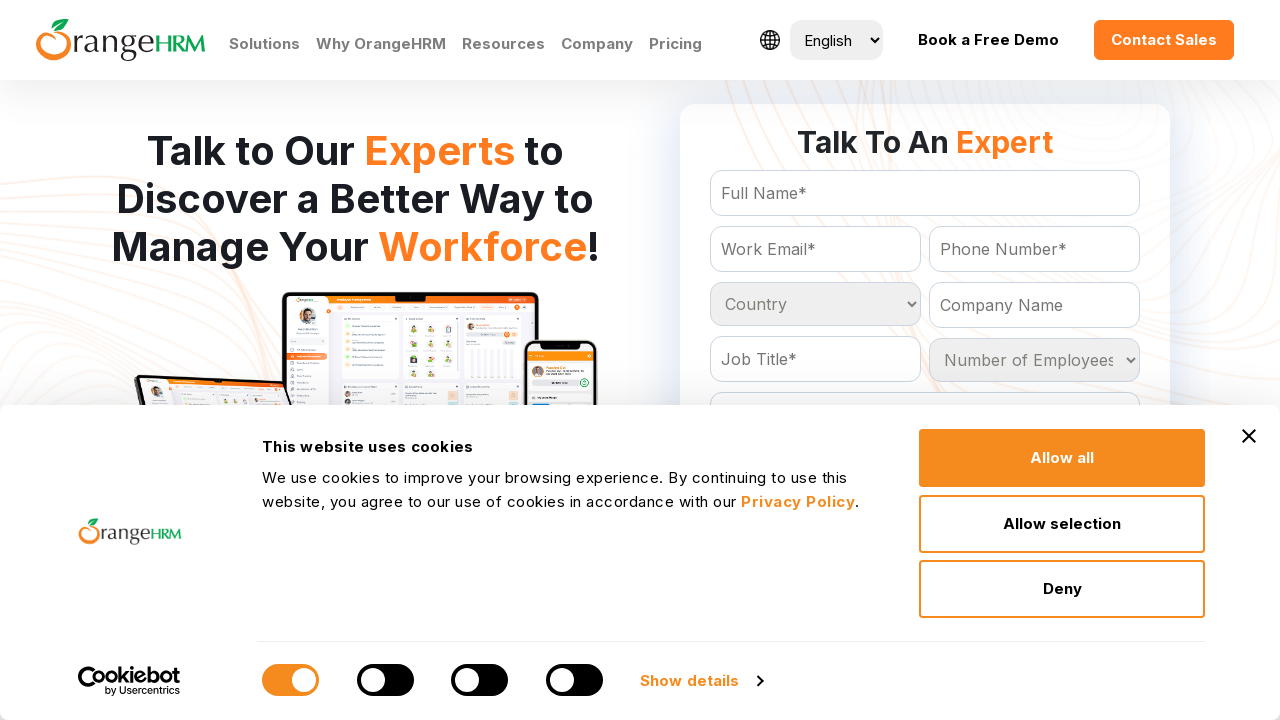

Processed country option: Virgin Islands
	
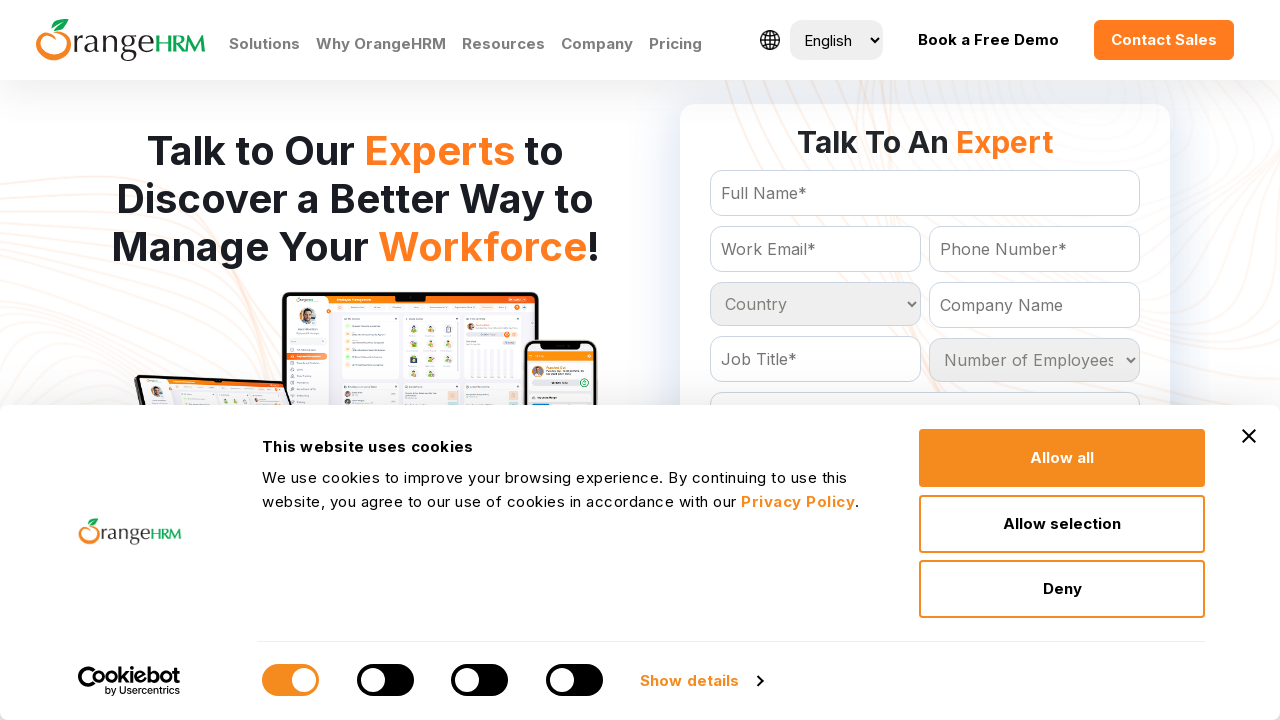

Processed country option: Western Sahara
	
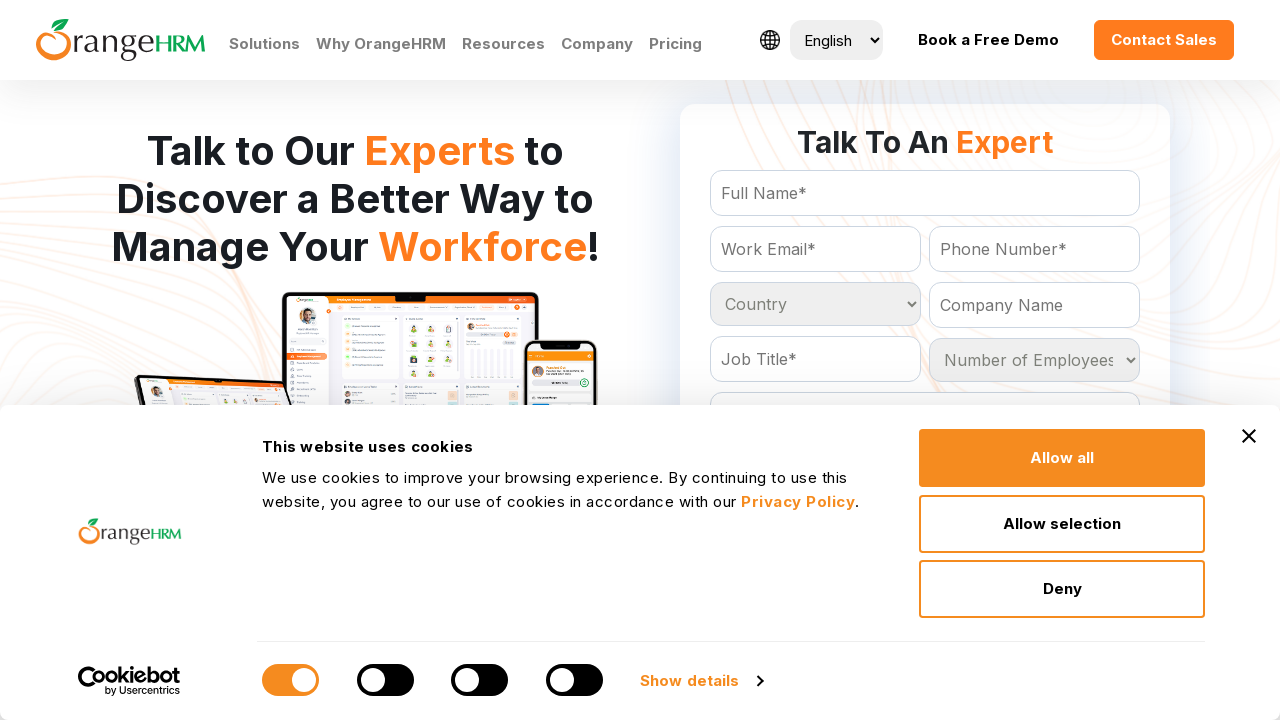

Processed country option: Yemen
	
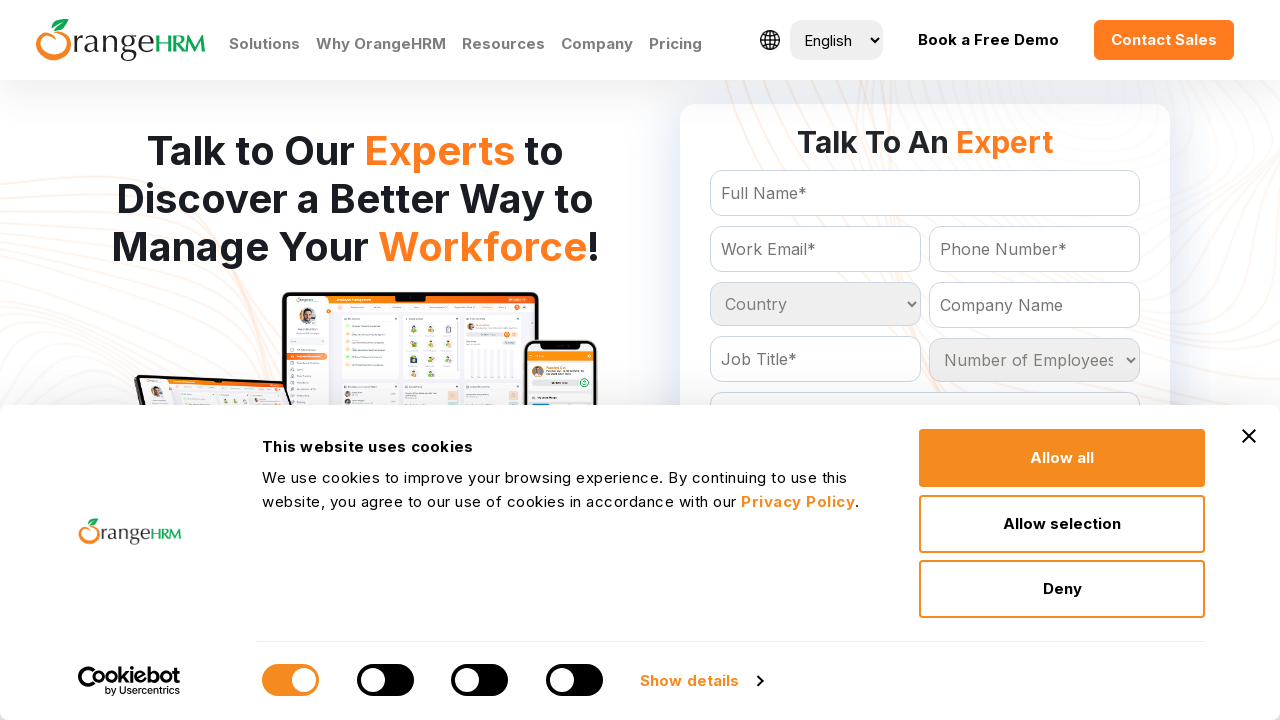

Processed country option: Zambia
	
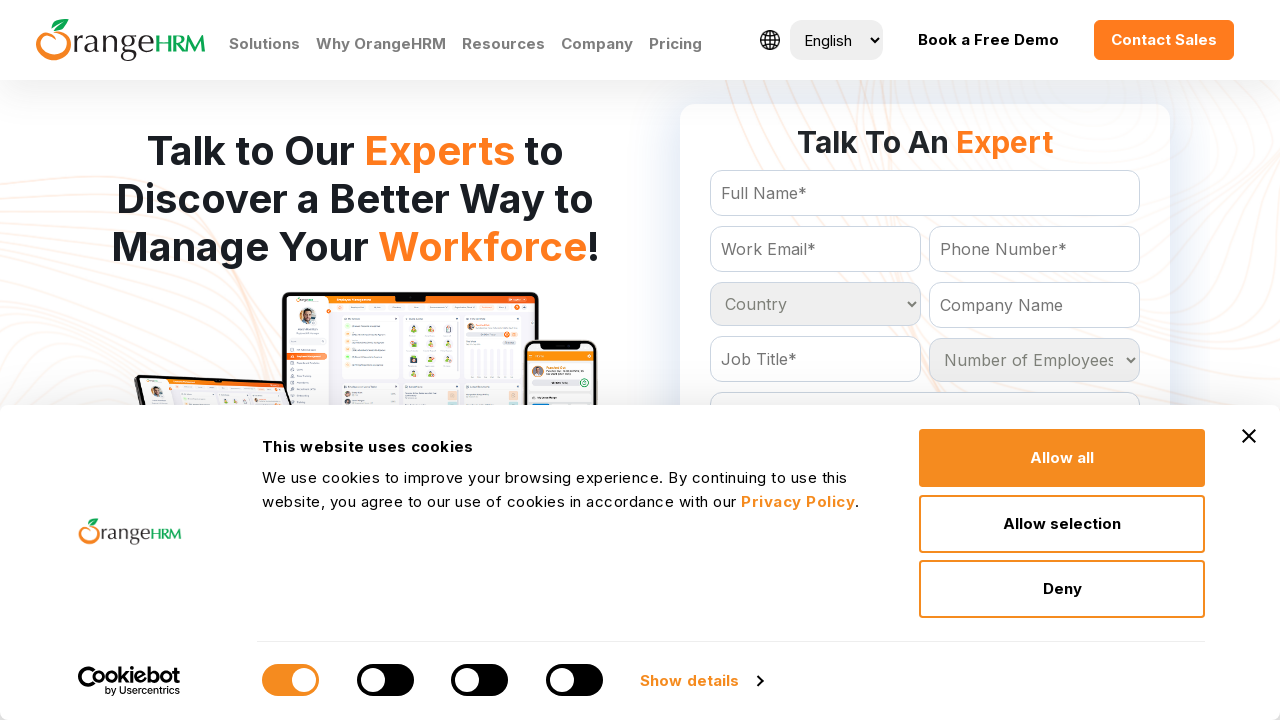

Processed country option: Zimbabwe
	
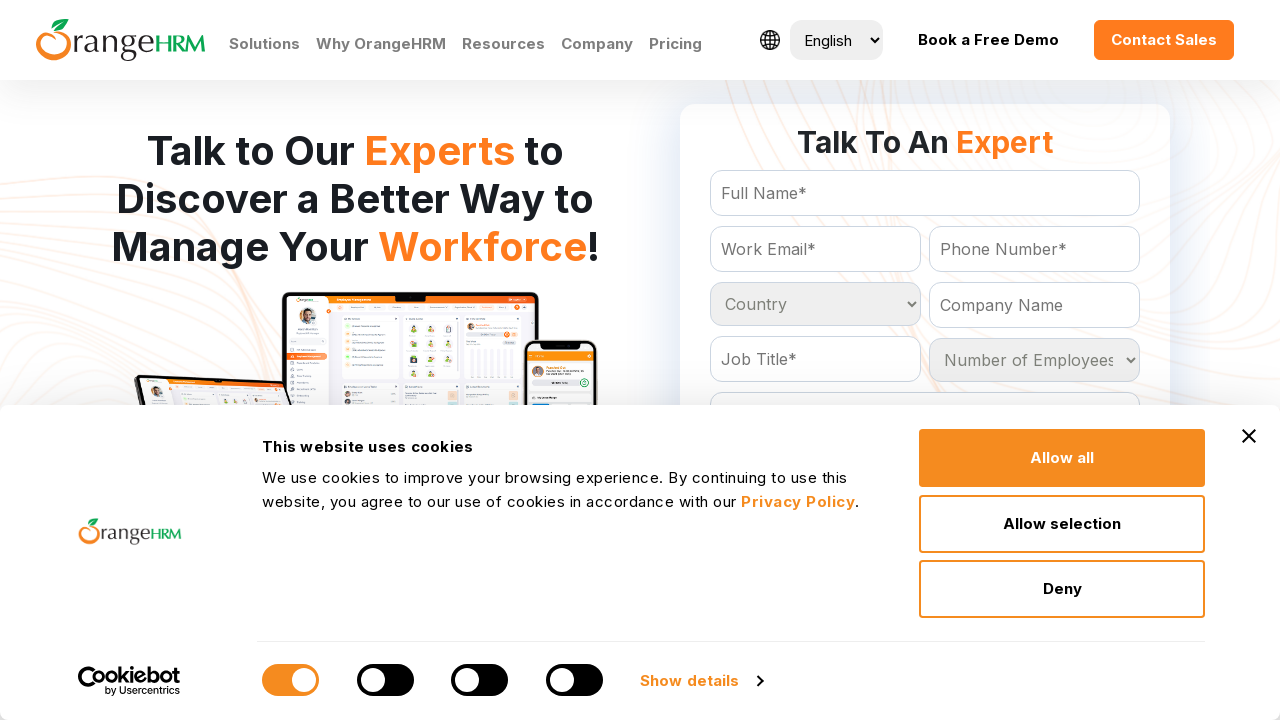

Processed country option: South Sandwich Islands
	
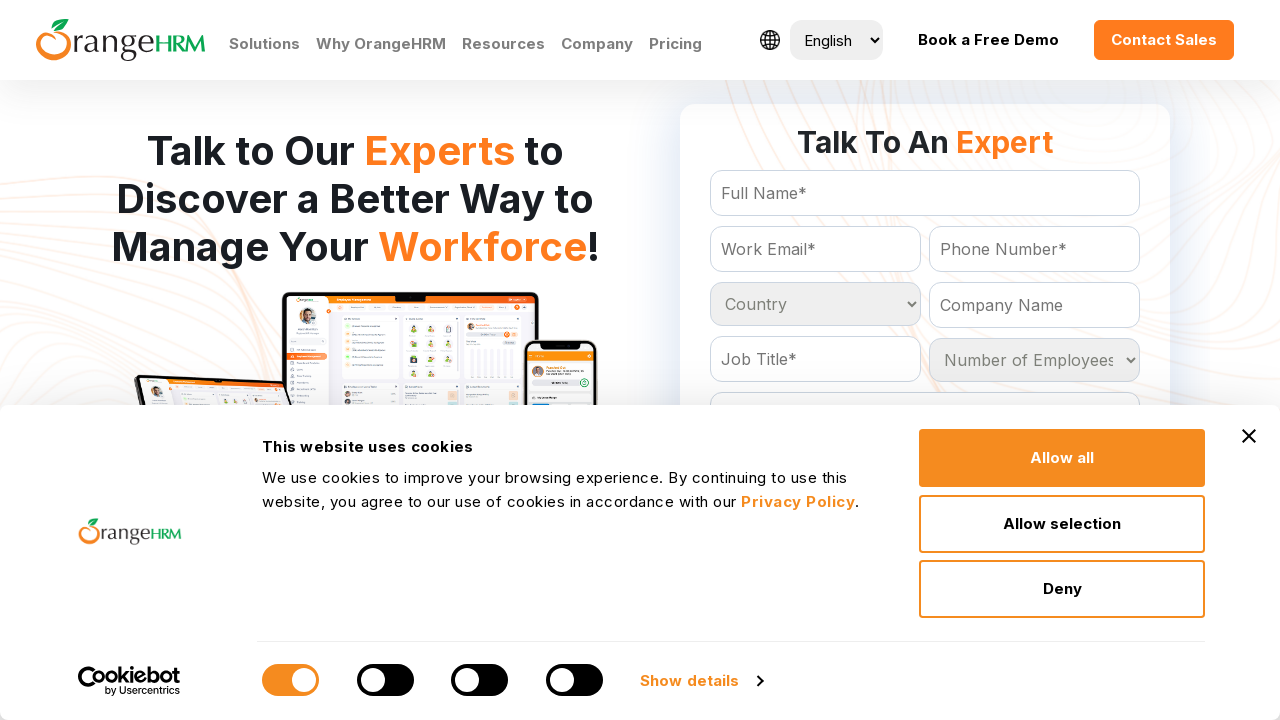

Processed country option: St Helena
	
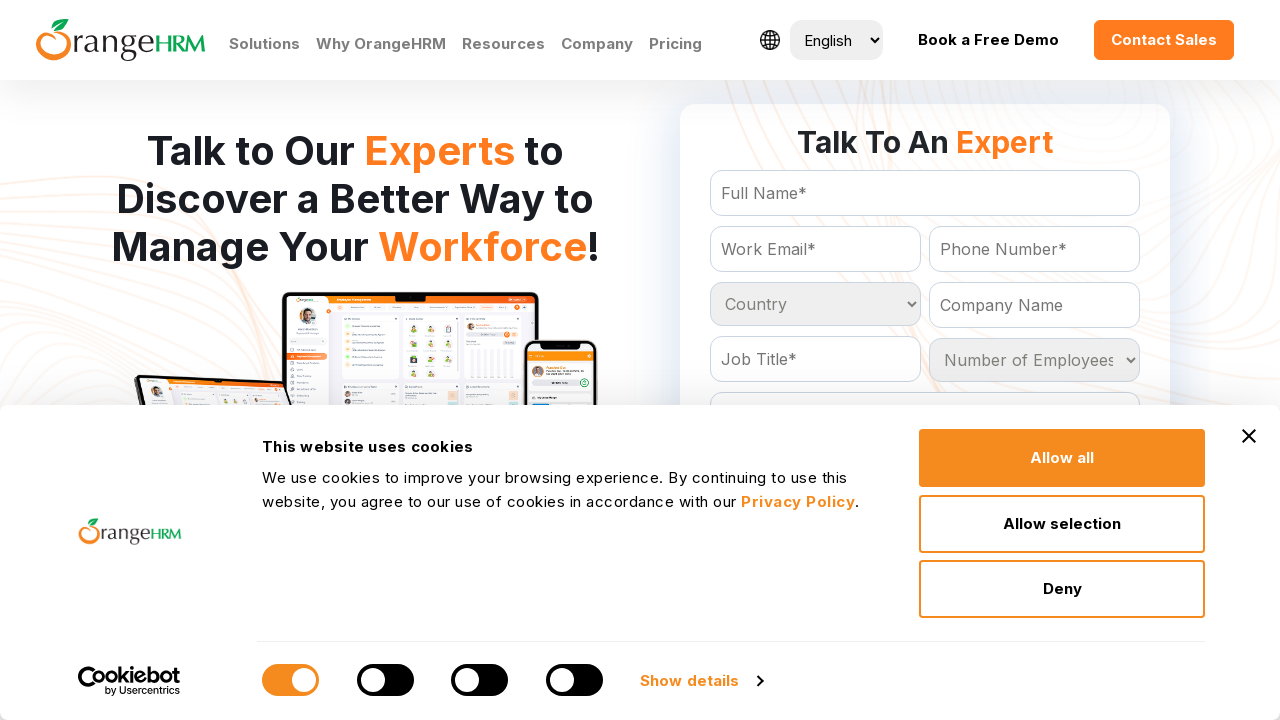

Processed country option: St Pierre and Miquelon
	
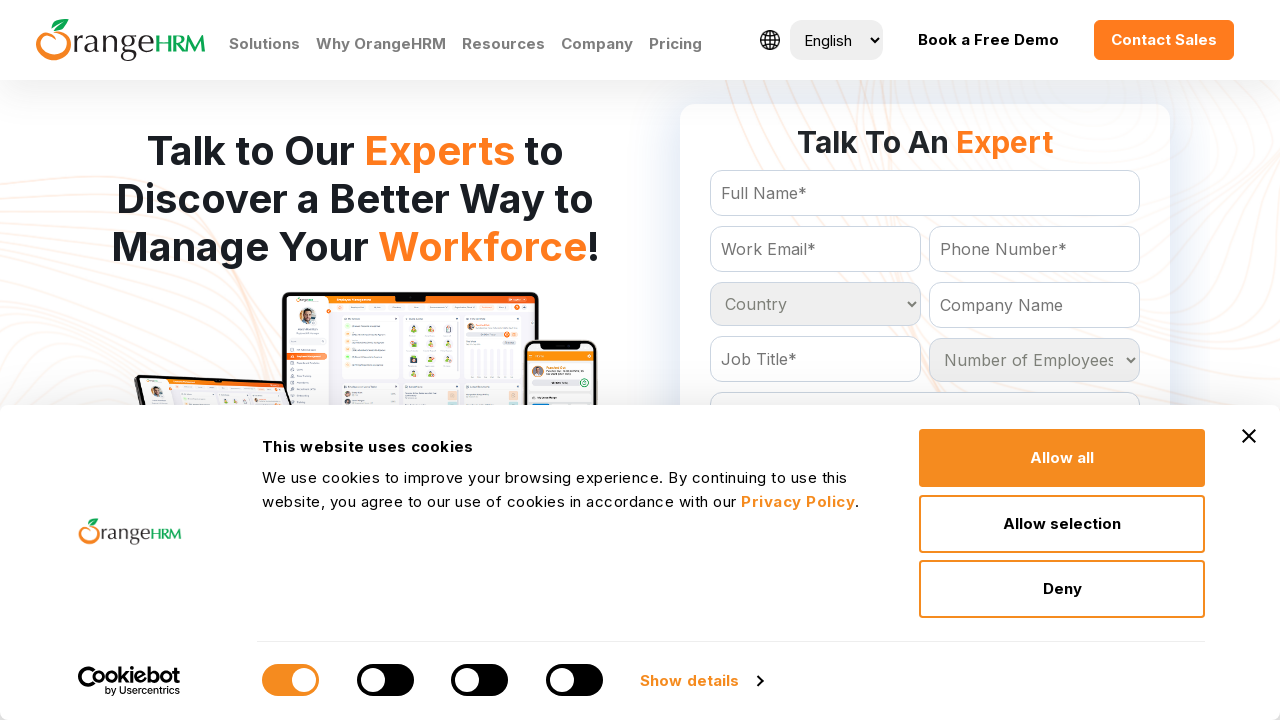

Processed country option: Vatican City
	
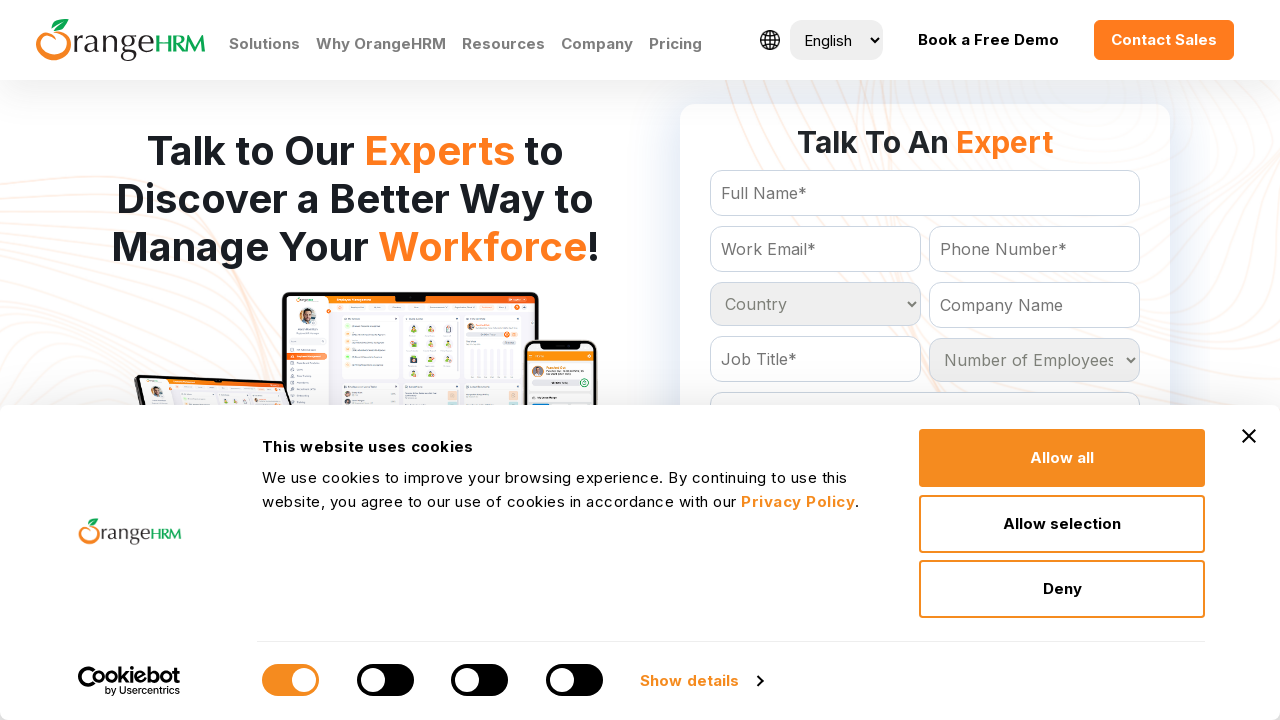

Processed country option: Wallis and Futuna Islands
	
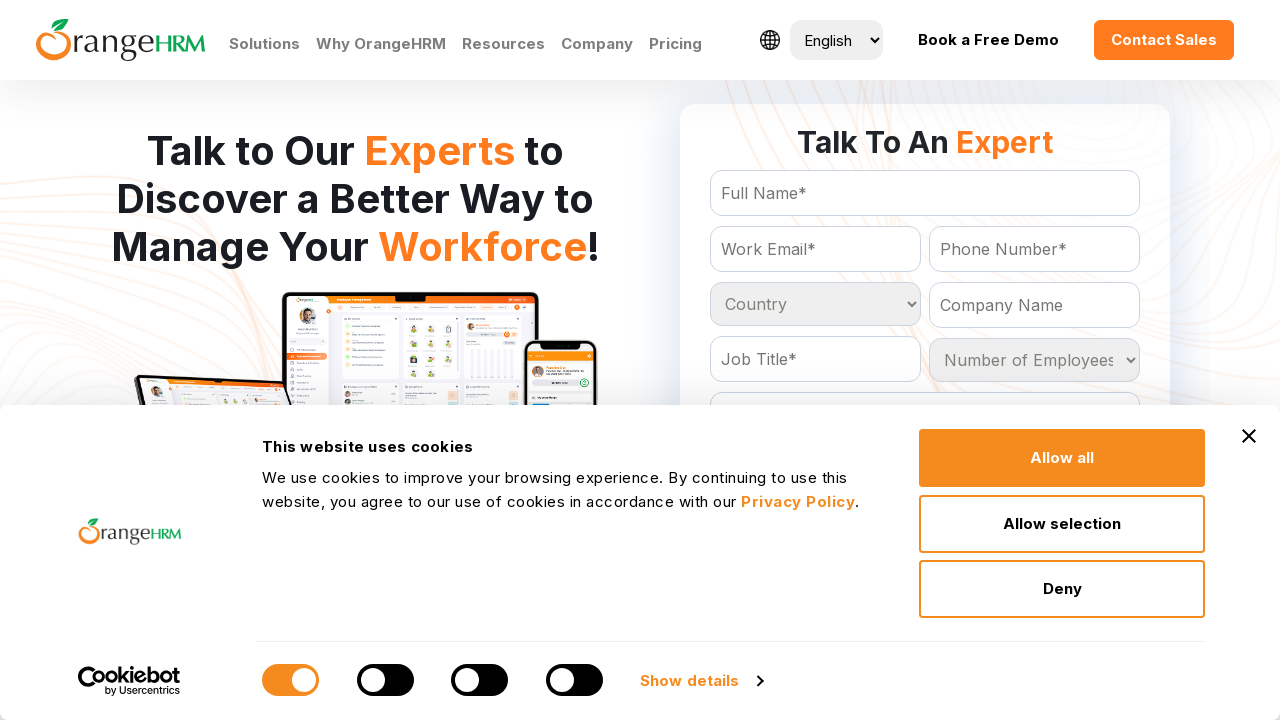

Processed country option: Zaire
	
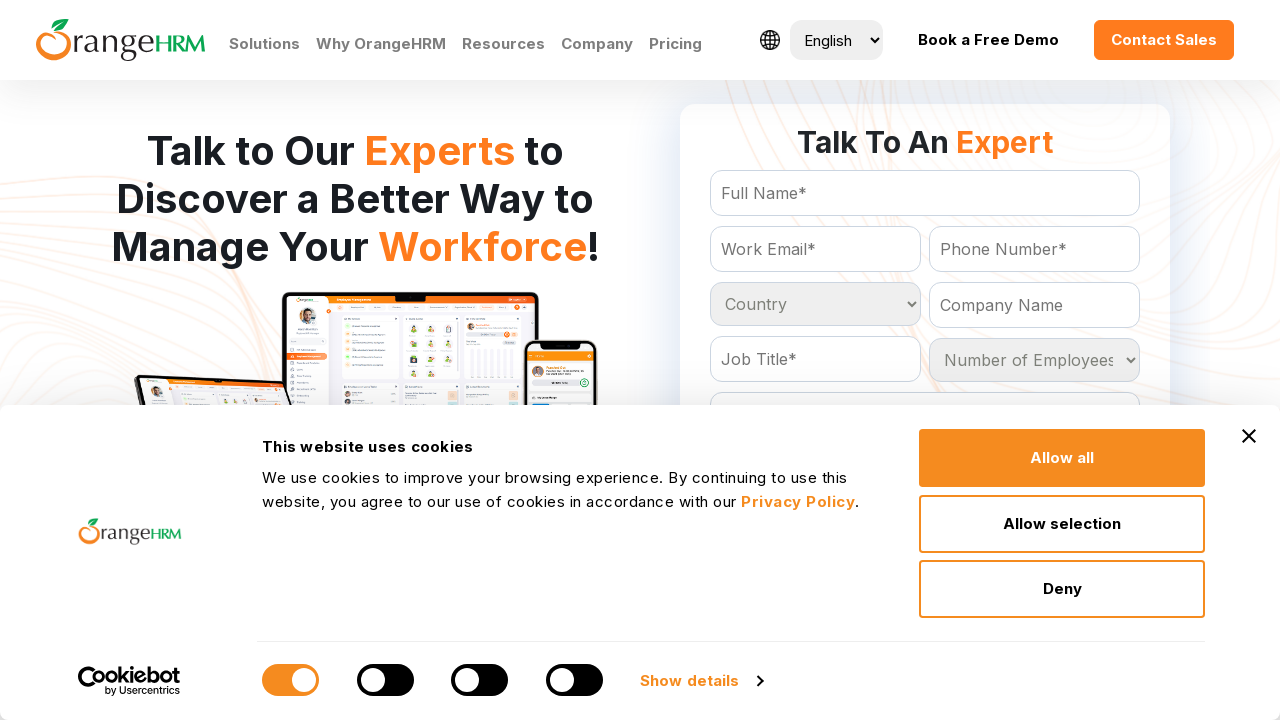

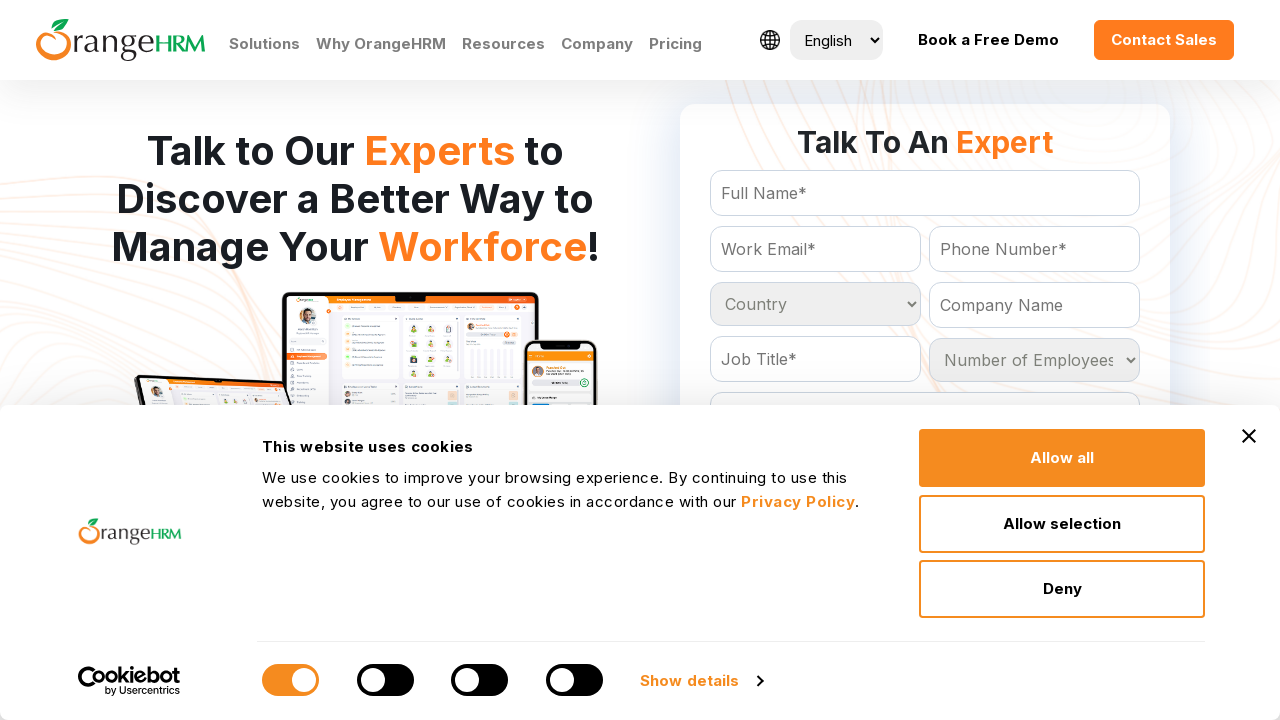